Tests dropdown functionality by selecting Java from the programming language dropdown, verifying the selection, and iterating through all dropdown options on the page

Starting URL: https://testcenter.techproeducation.com/index.php?page=dropdown

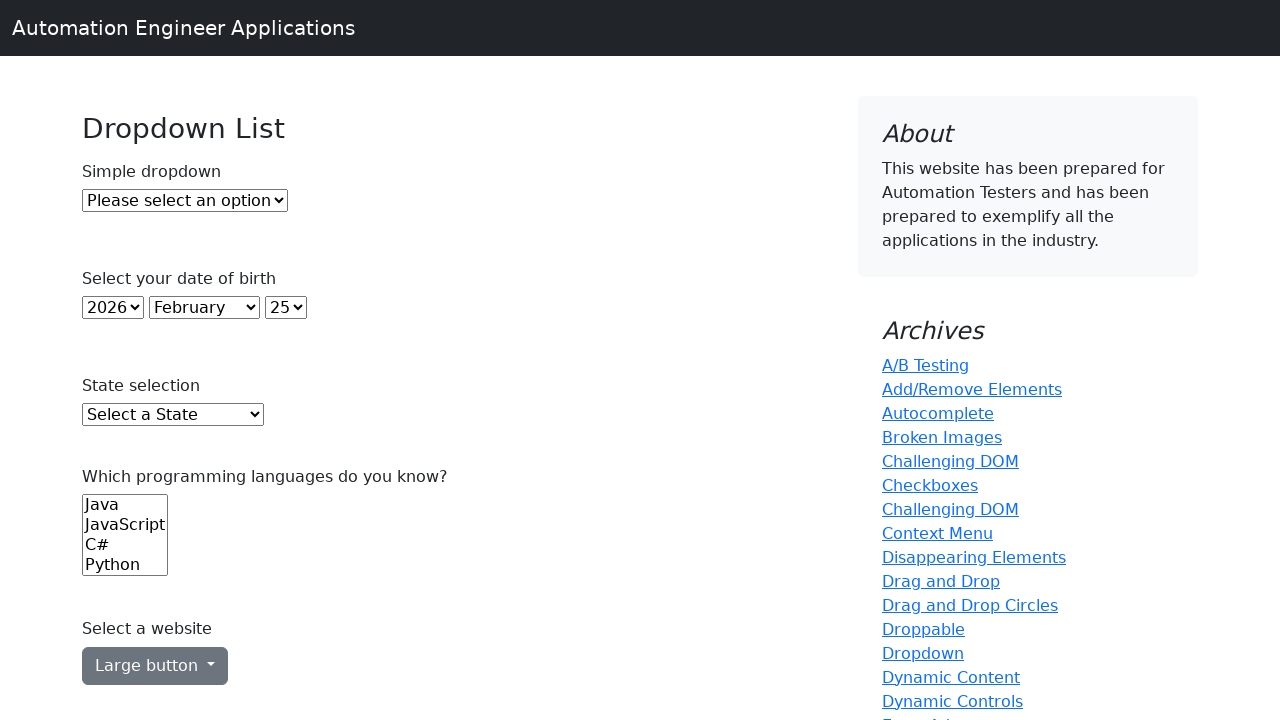

Located the programming language dropdown
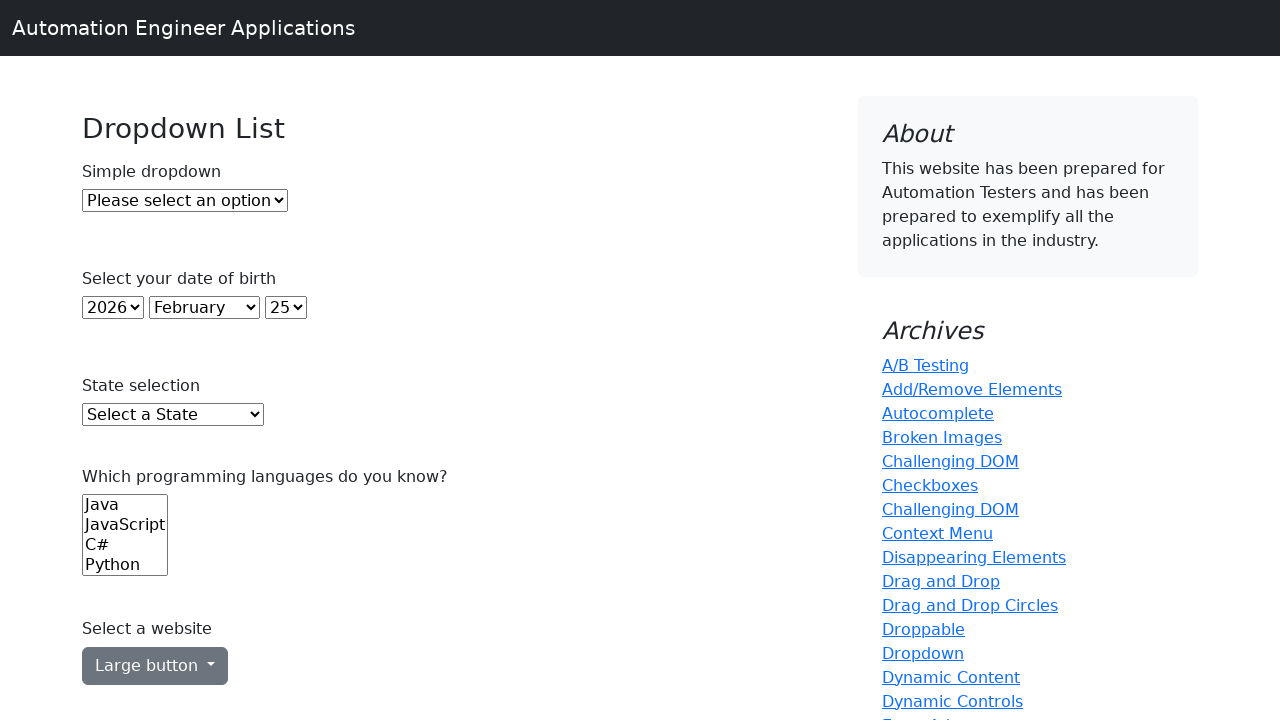

Selected 'Java' from the programming language dropdown on select[name='Languages']
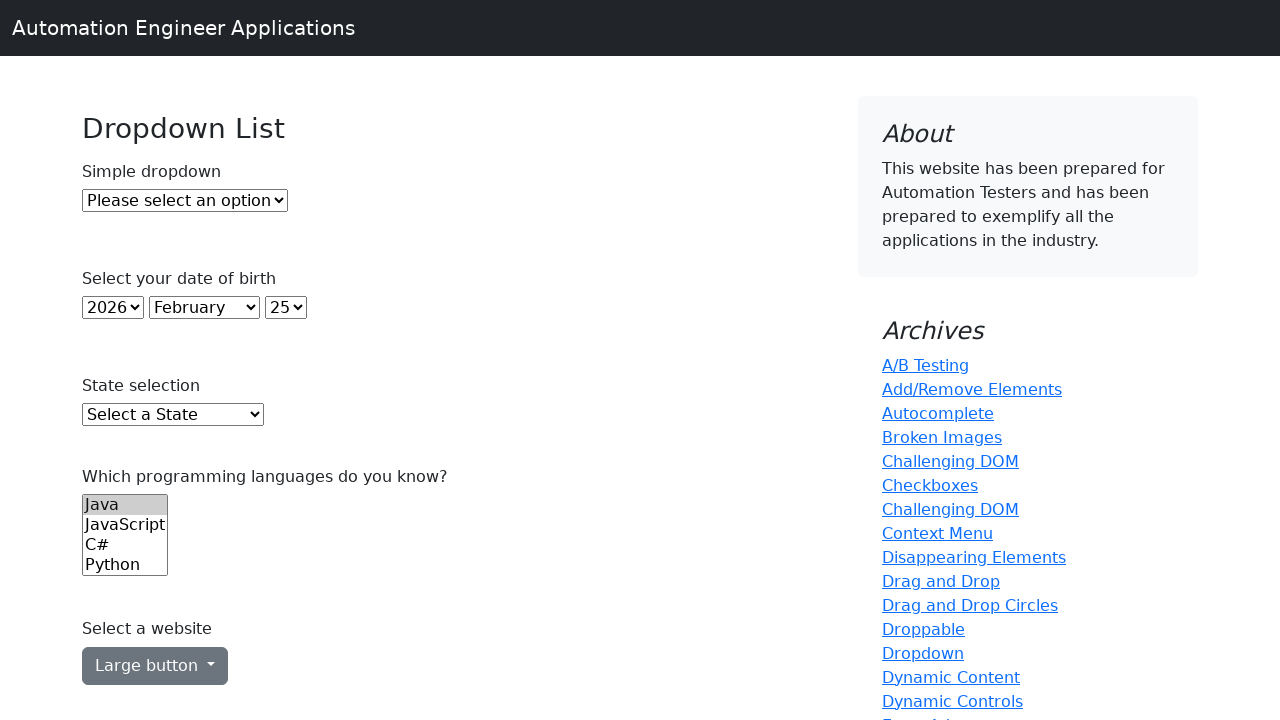

Verified that 'Java' is selected in the dropdown
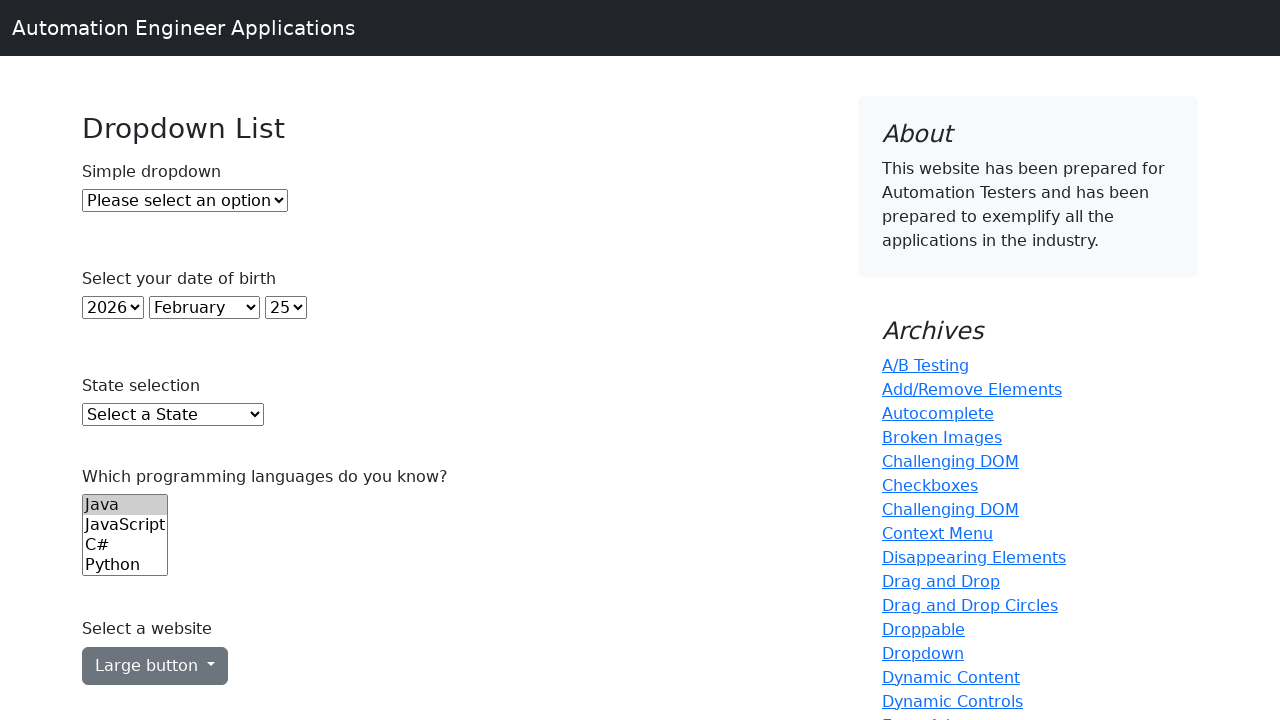

Retrieved all options from the programming language dropdown
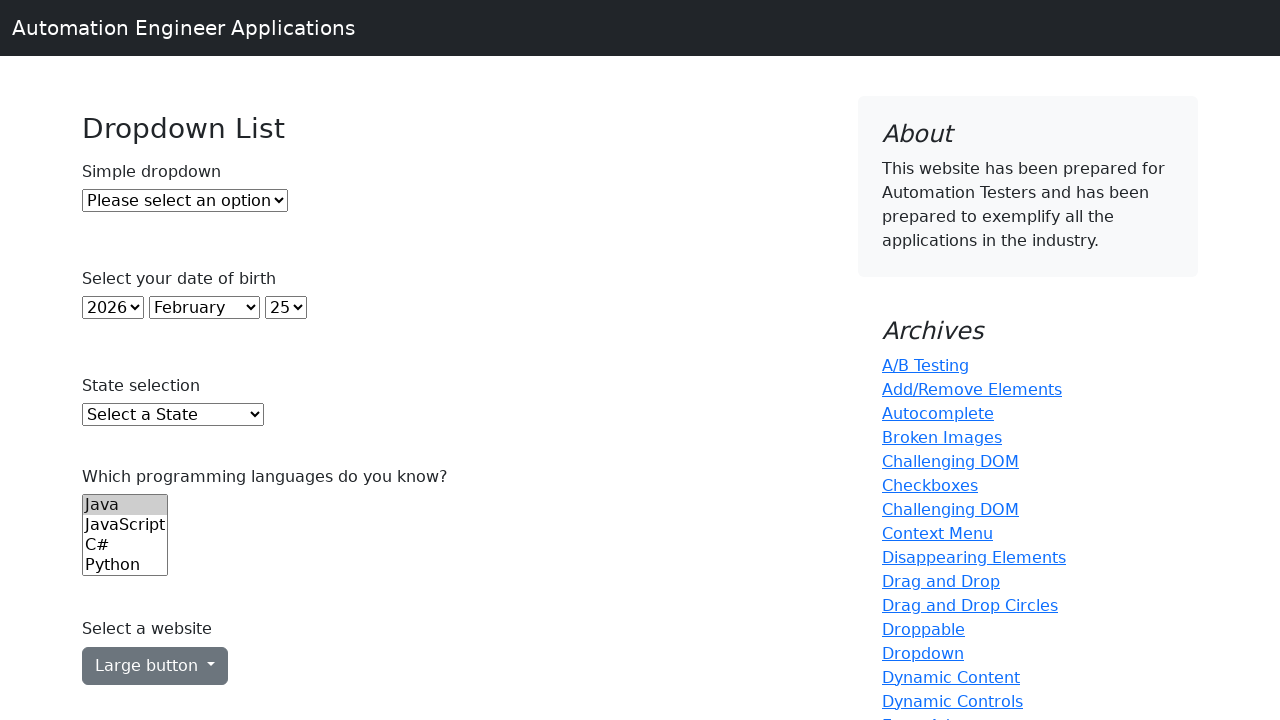

Printed option: Java
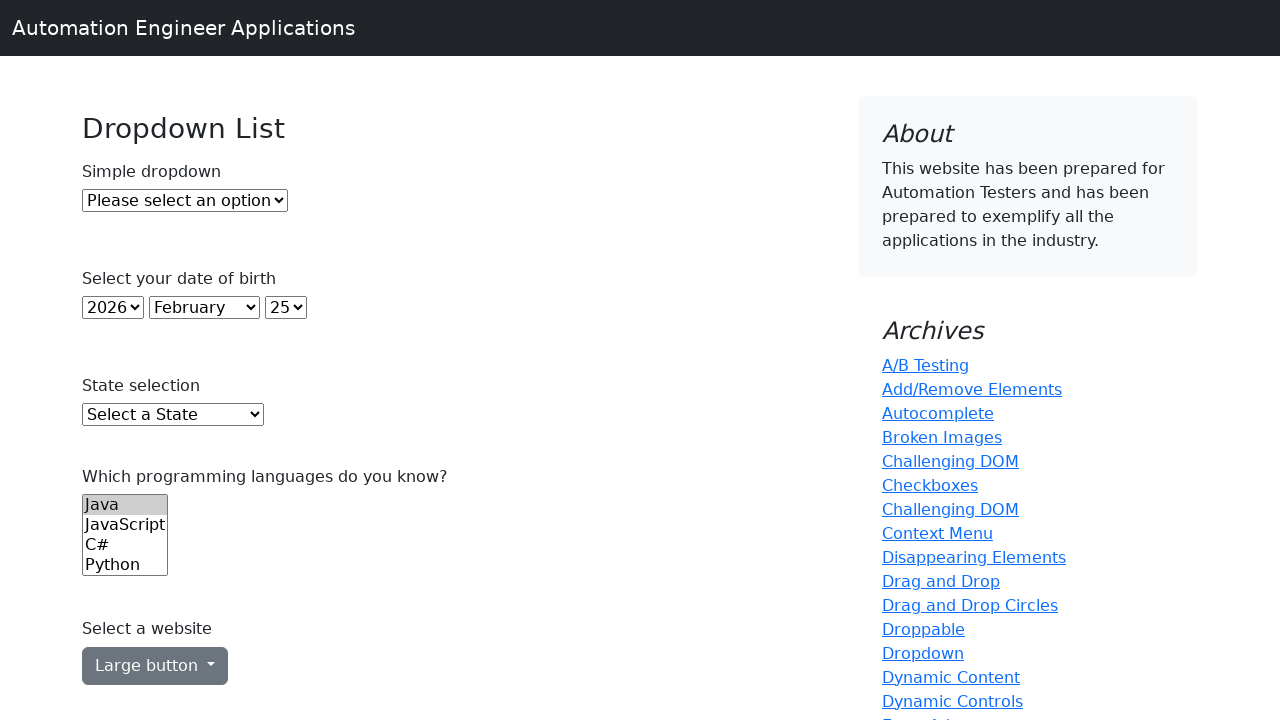

Printed option: JavaScript
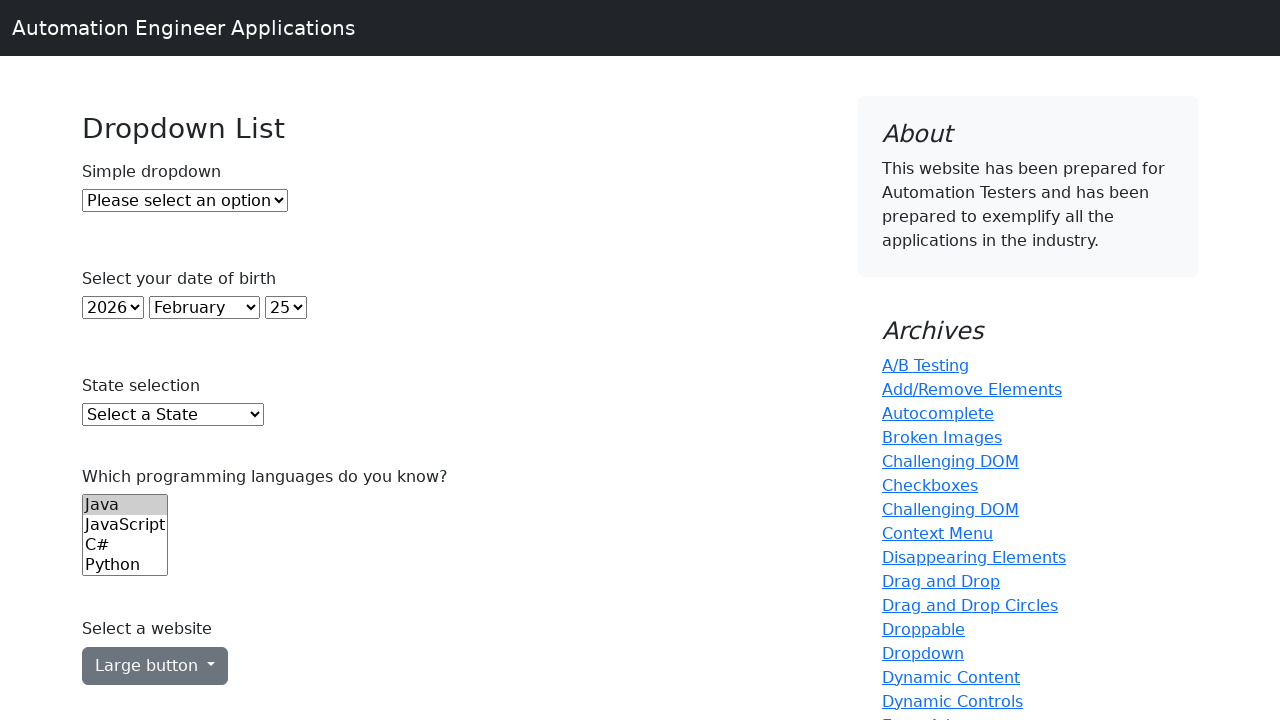

Printed option: C#
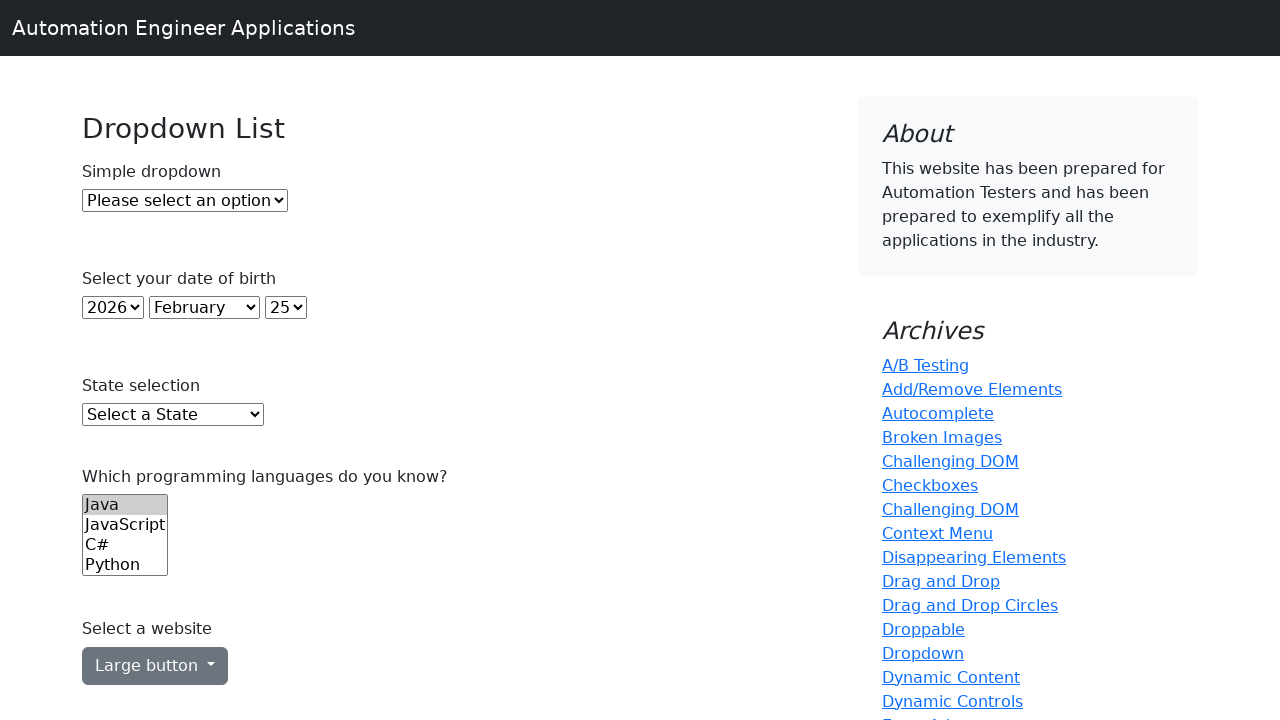

Printed option: Python
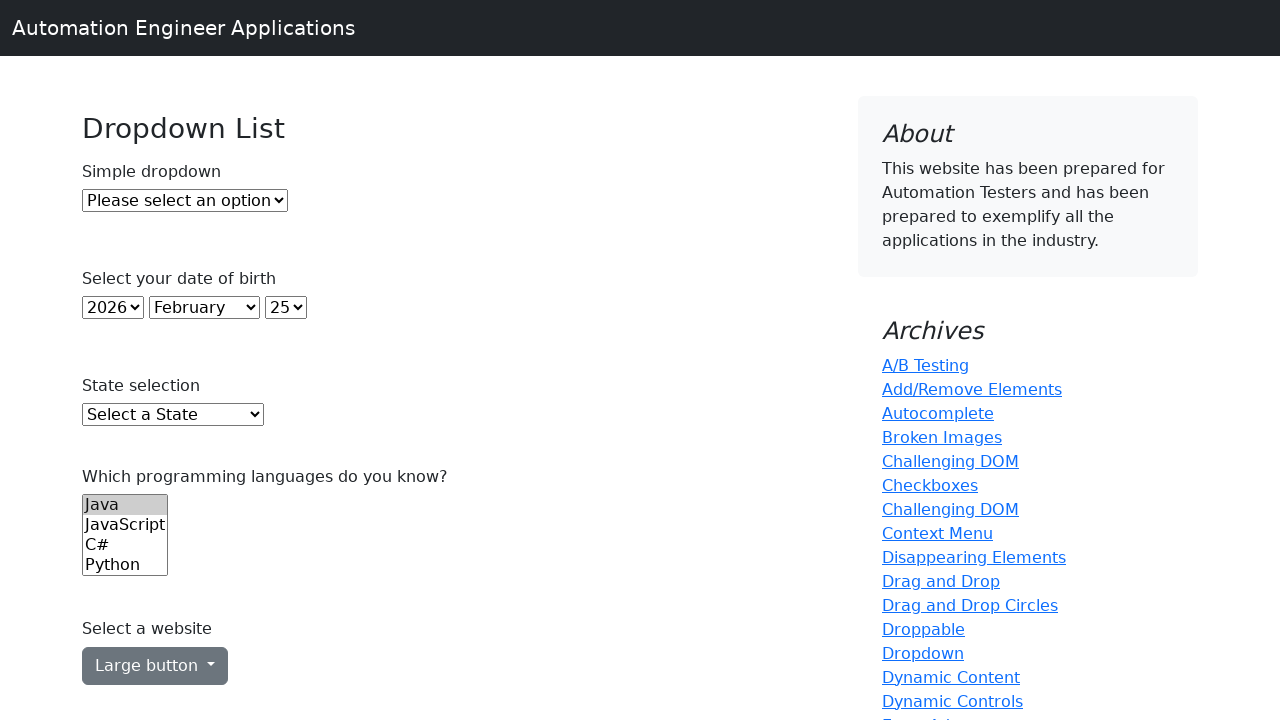

Printed option: Ruby
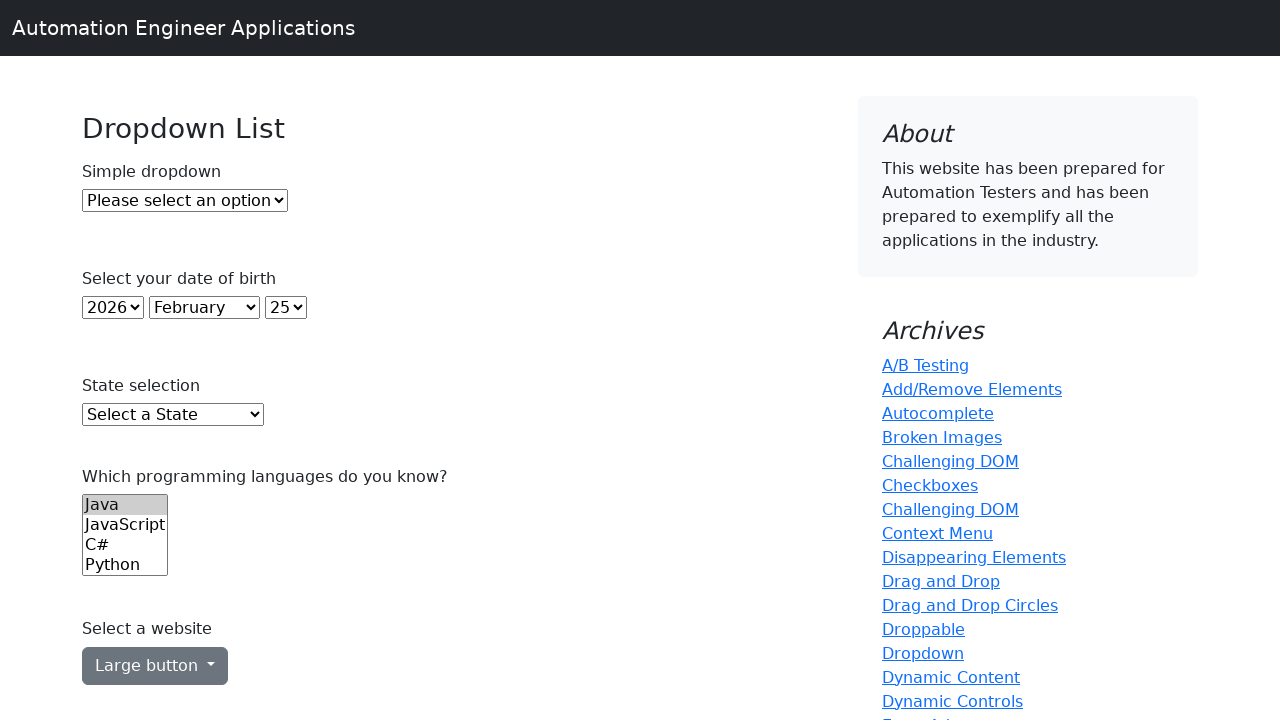

Printed option: C
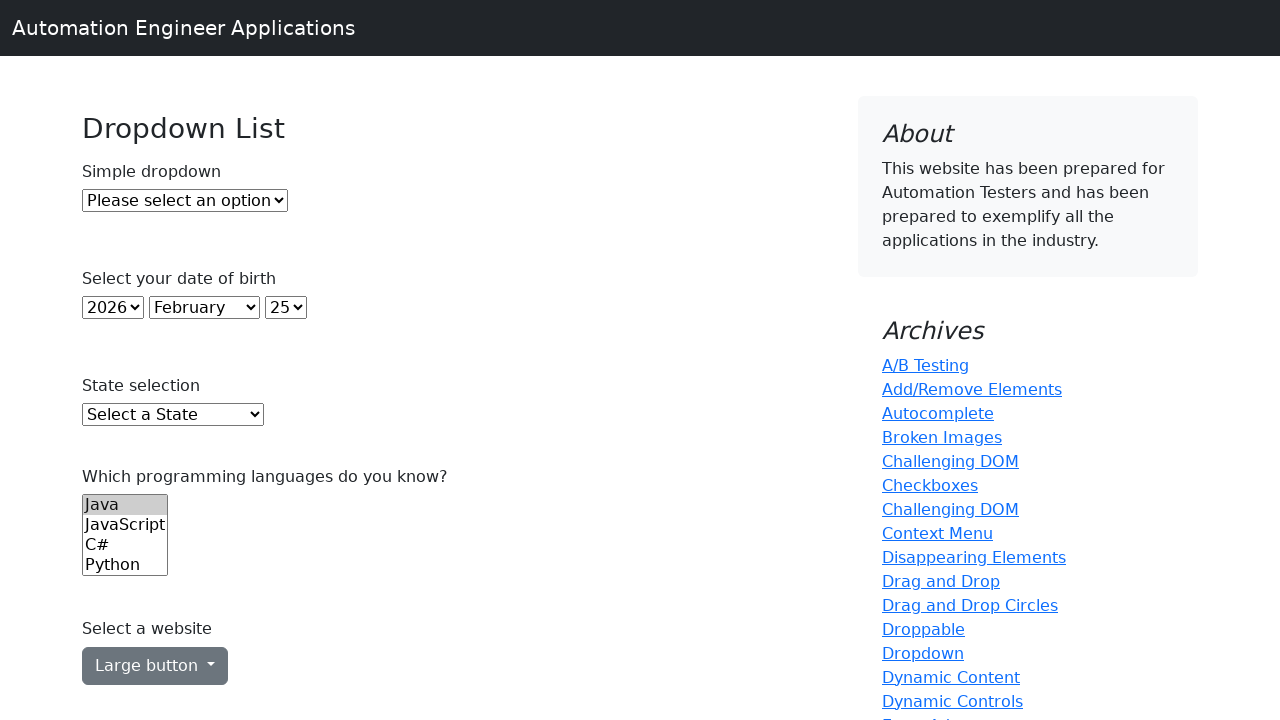

Retrieved all options from all dropdowns on the page
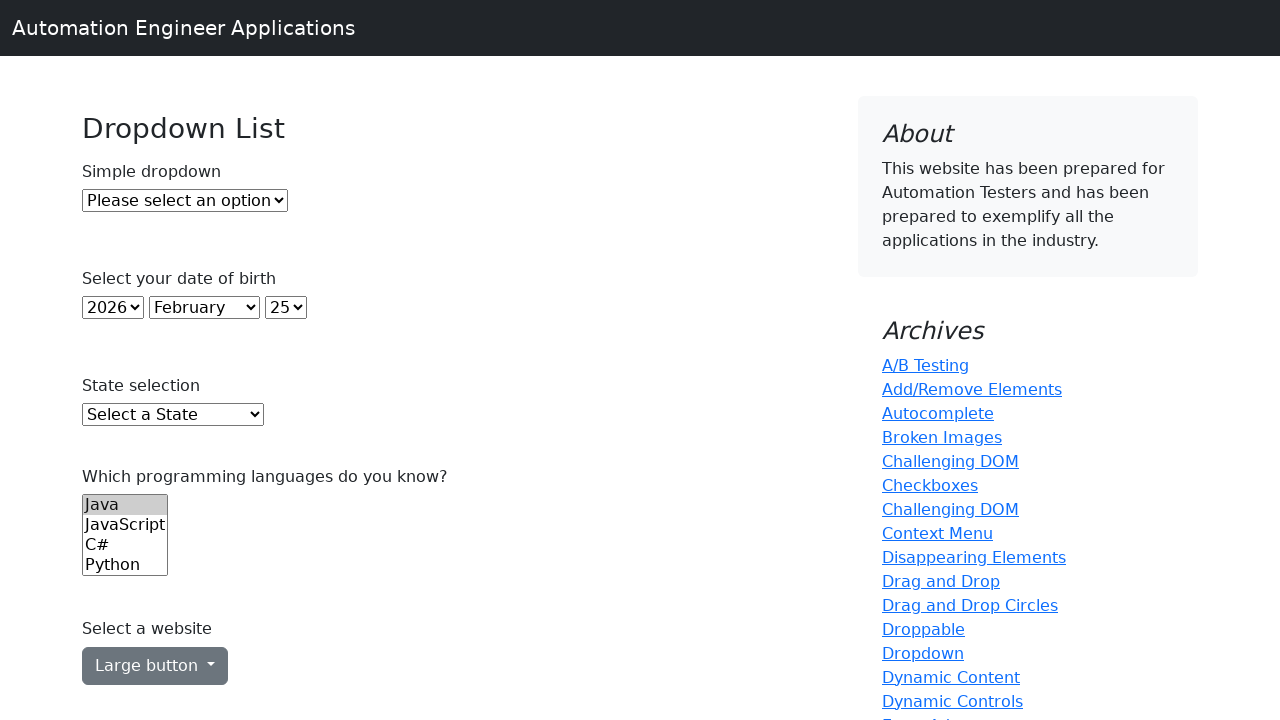

Printed all dropdown option: Please select an option
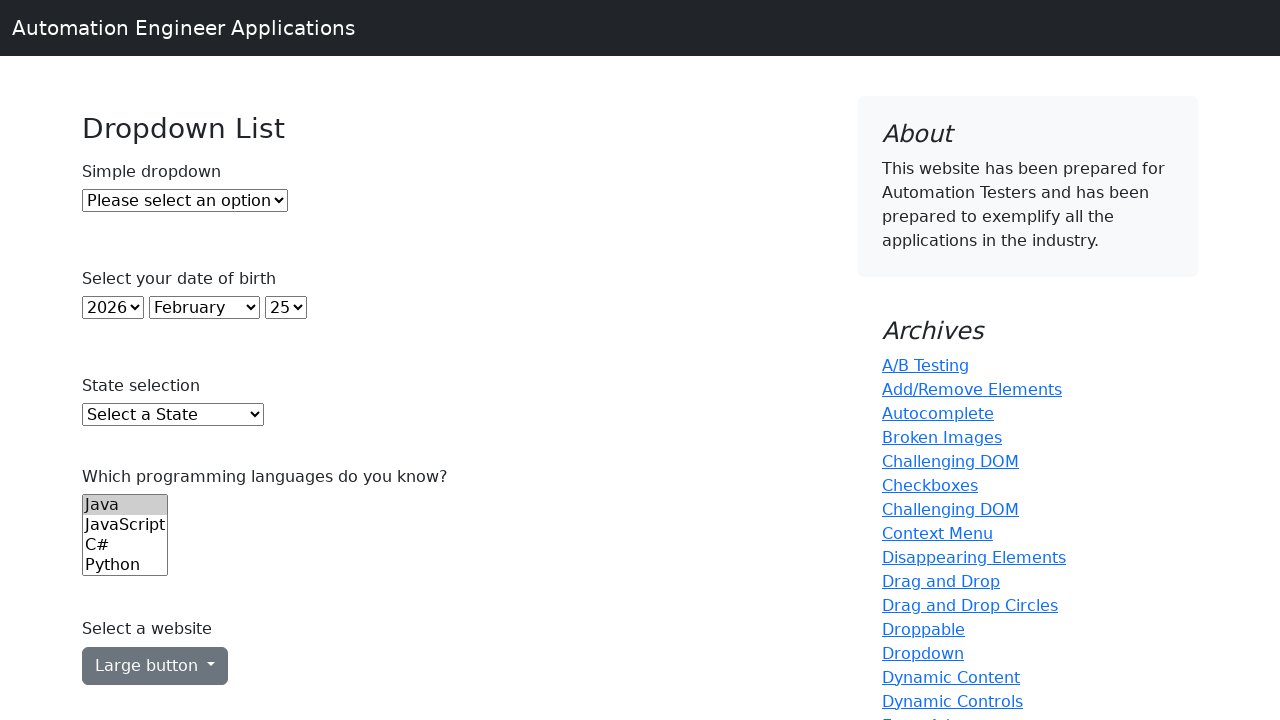

Printed all dropdown option: Option 1
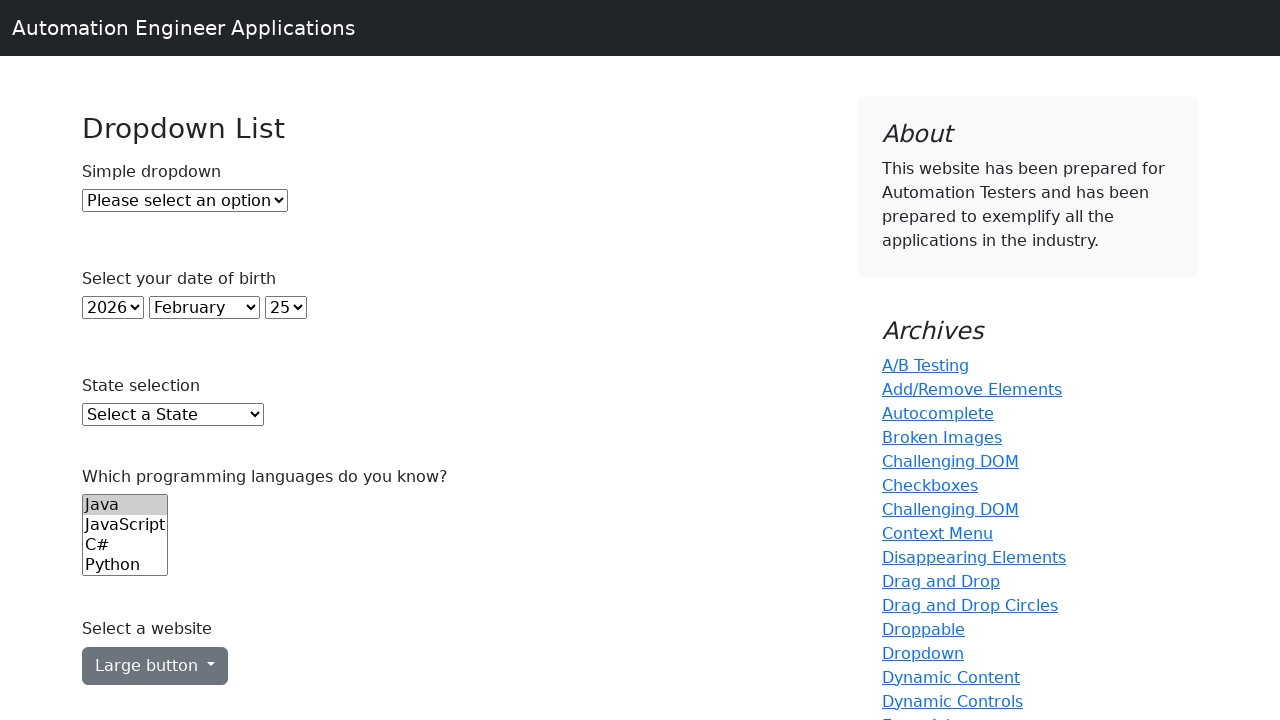

Printed all dropdown option: Option 2
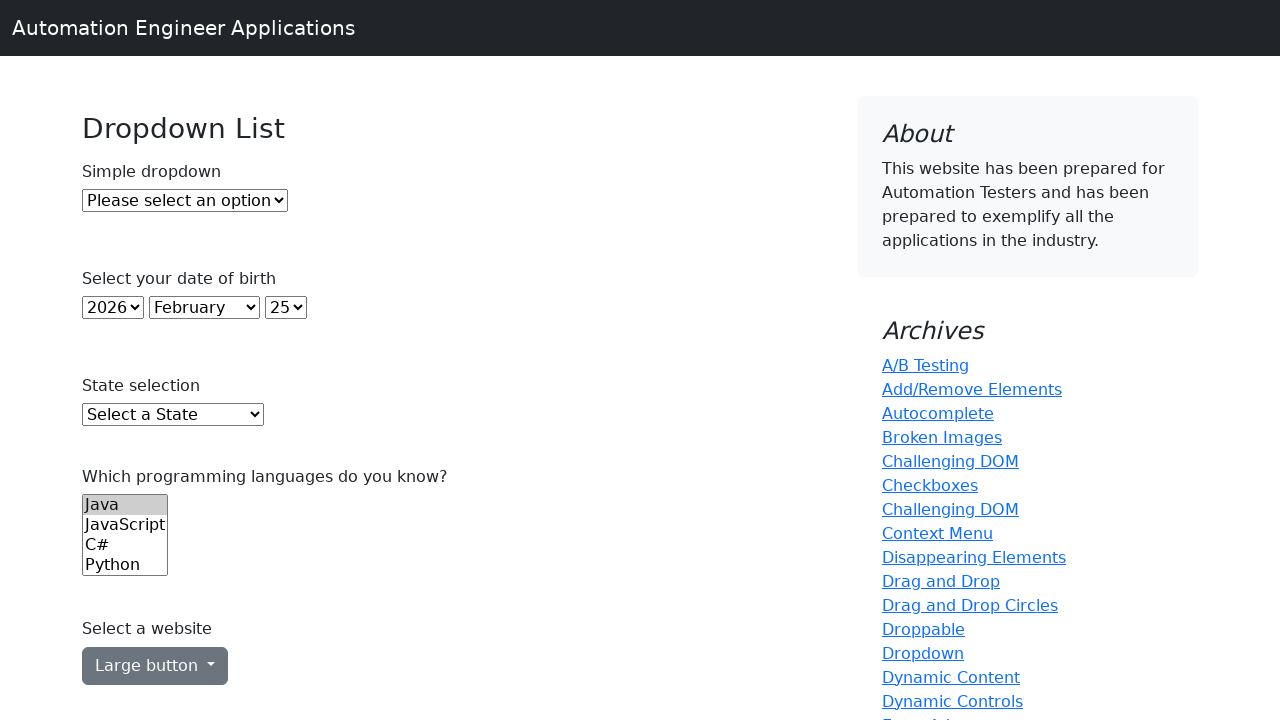

Printed all dropdown option: 2026
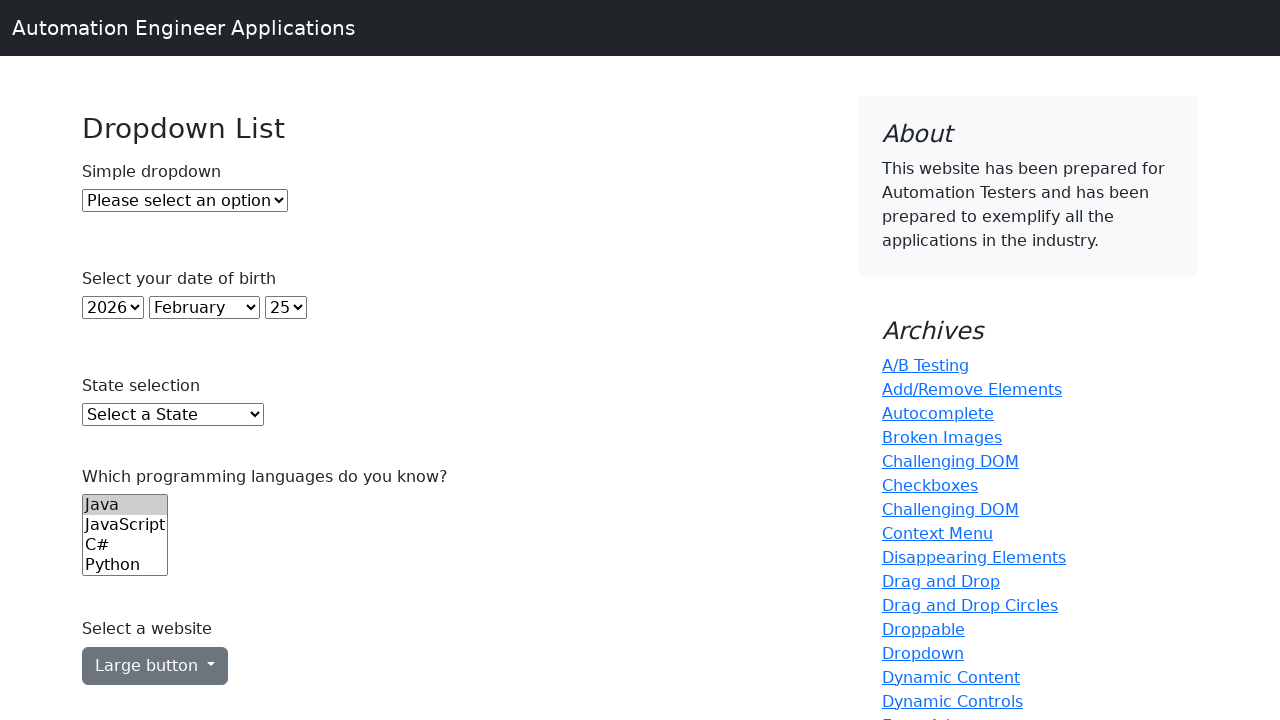

Printed all dropdown option: 2025
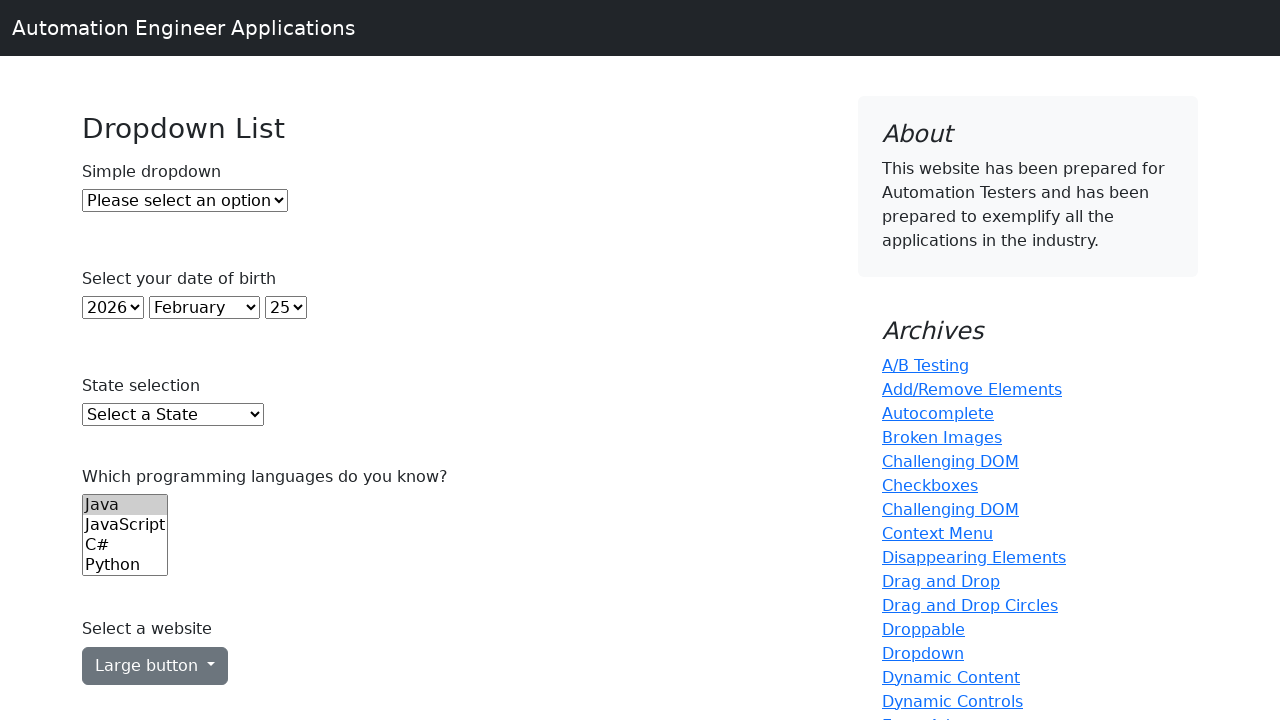

Printed all dropdown option: 2024
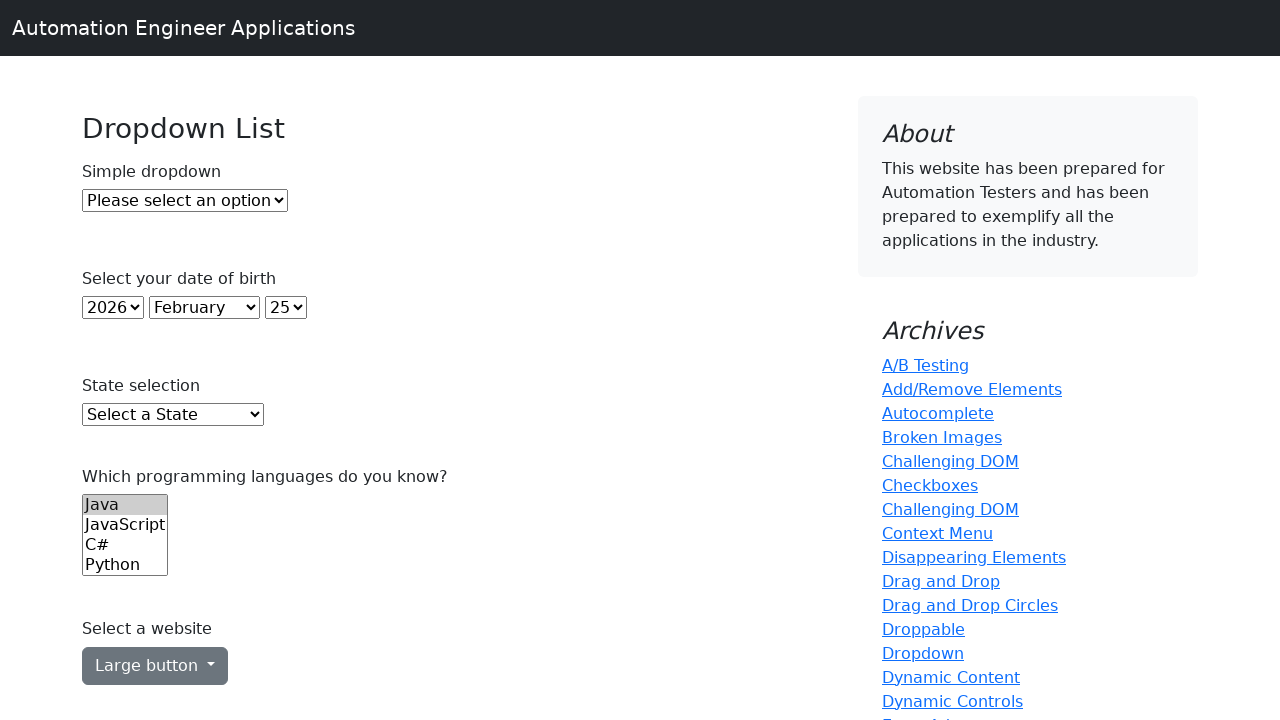

Printed all dropdown option: 2023
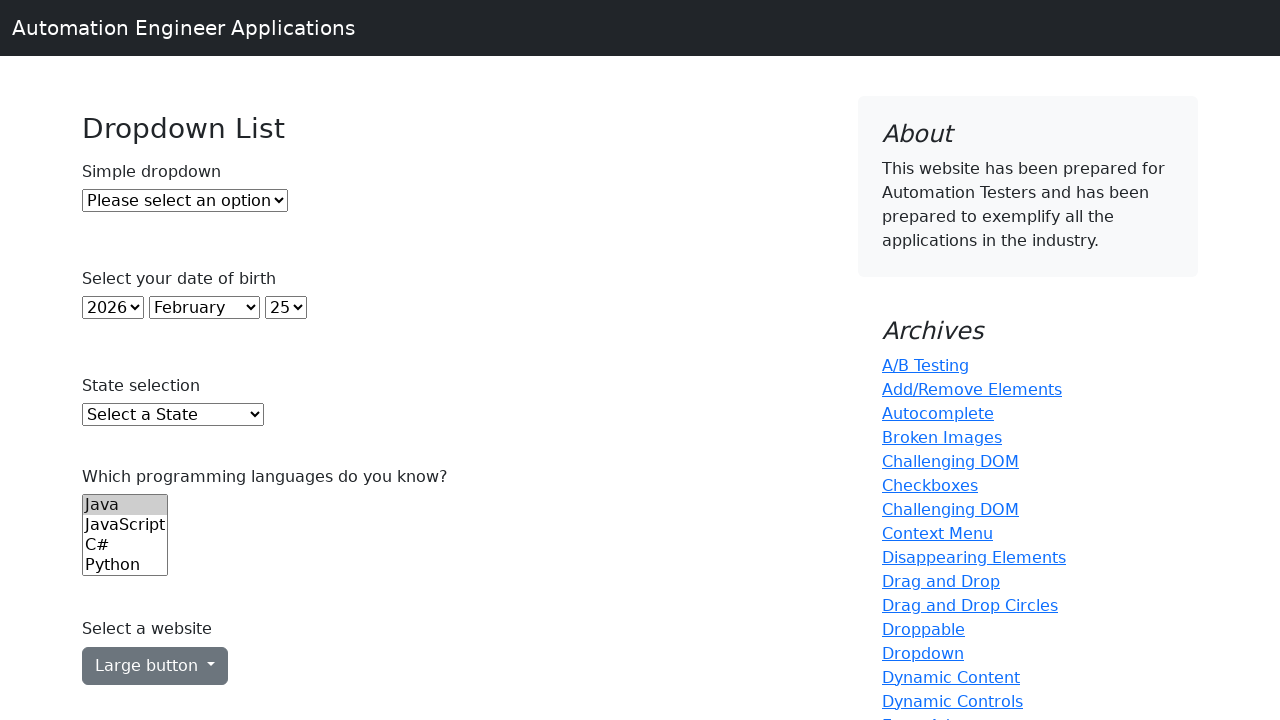

Printed all dropdown option: 2022
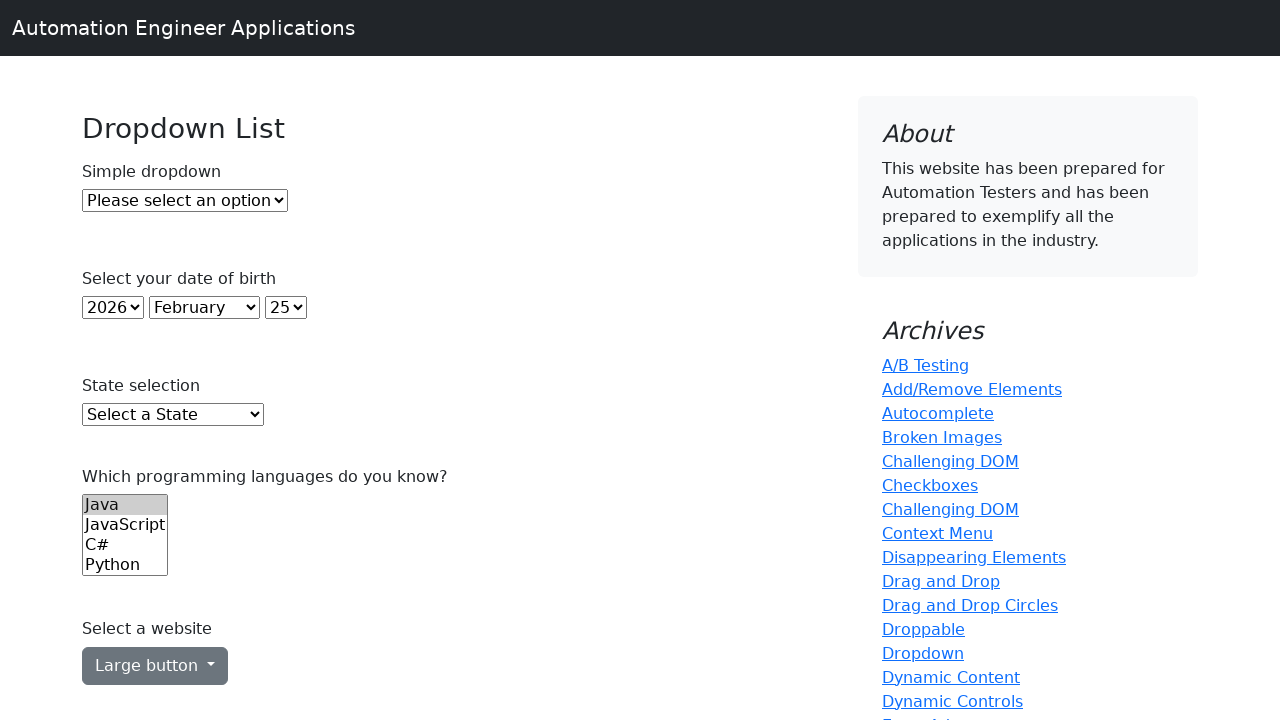

Printed all dropdown option: 2021
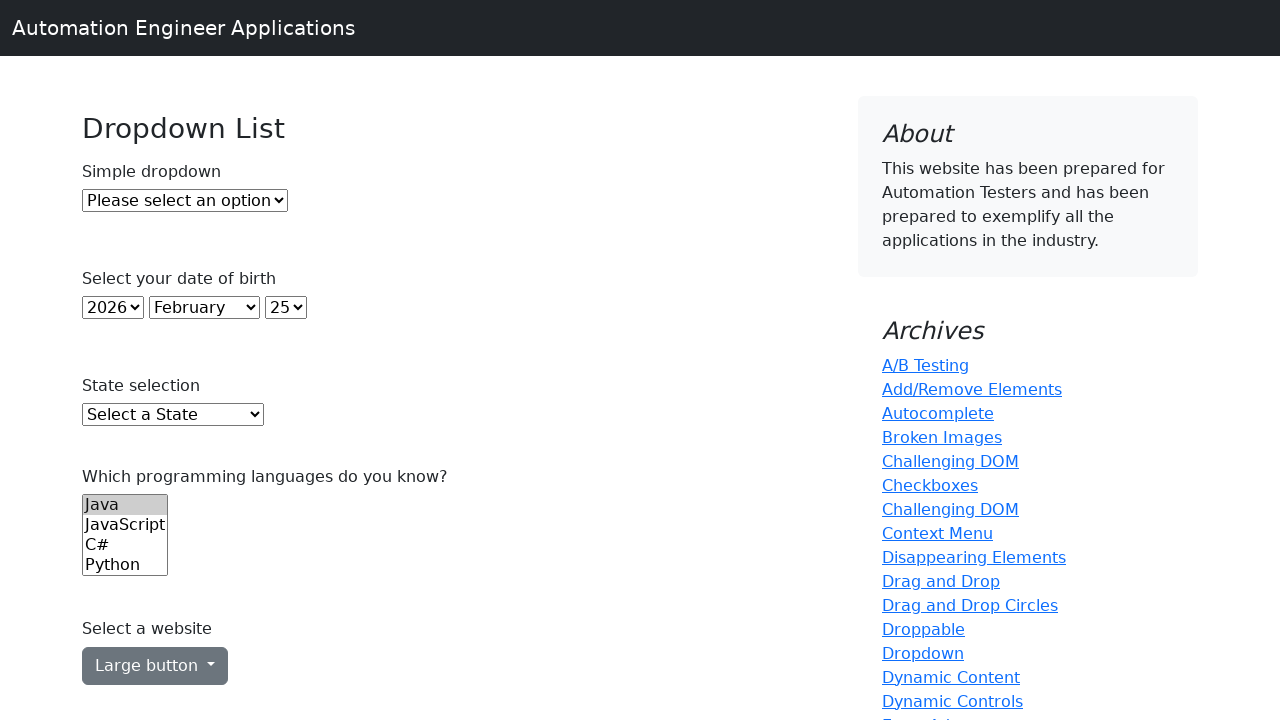

Printed all dropdown option: 2020
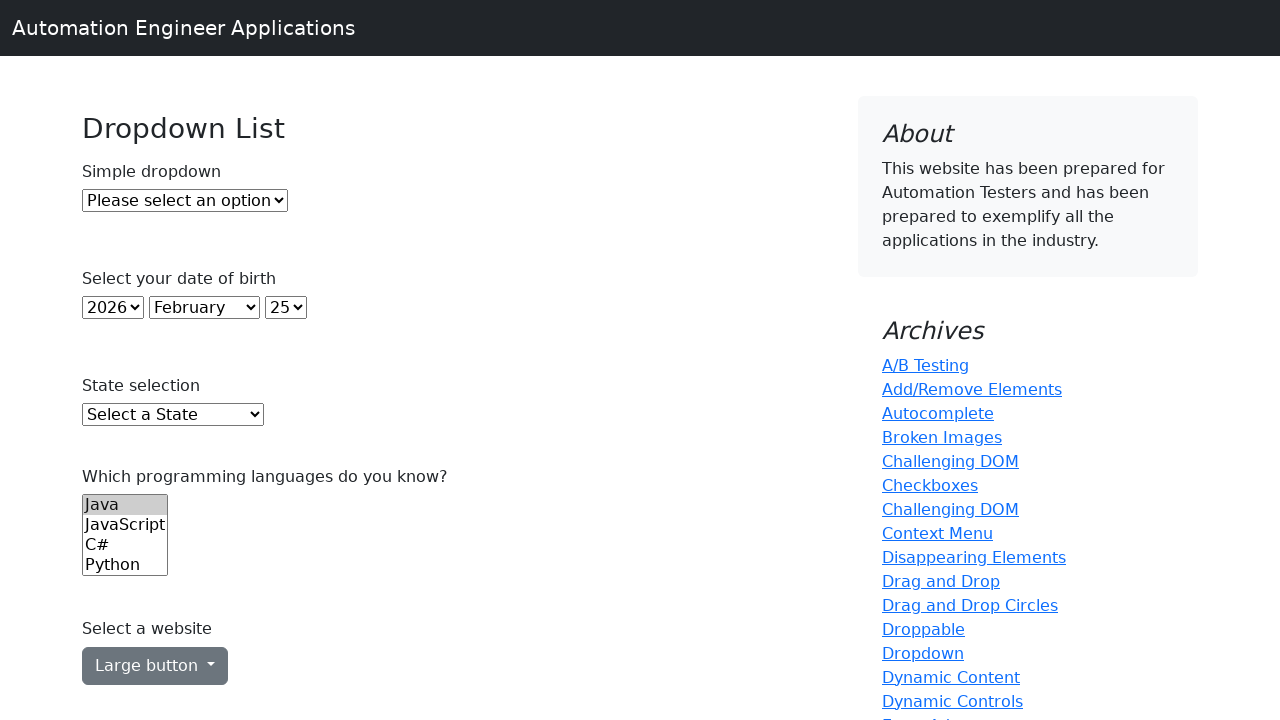

Printed all dropdown option: 2019
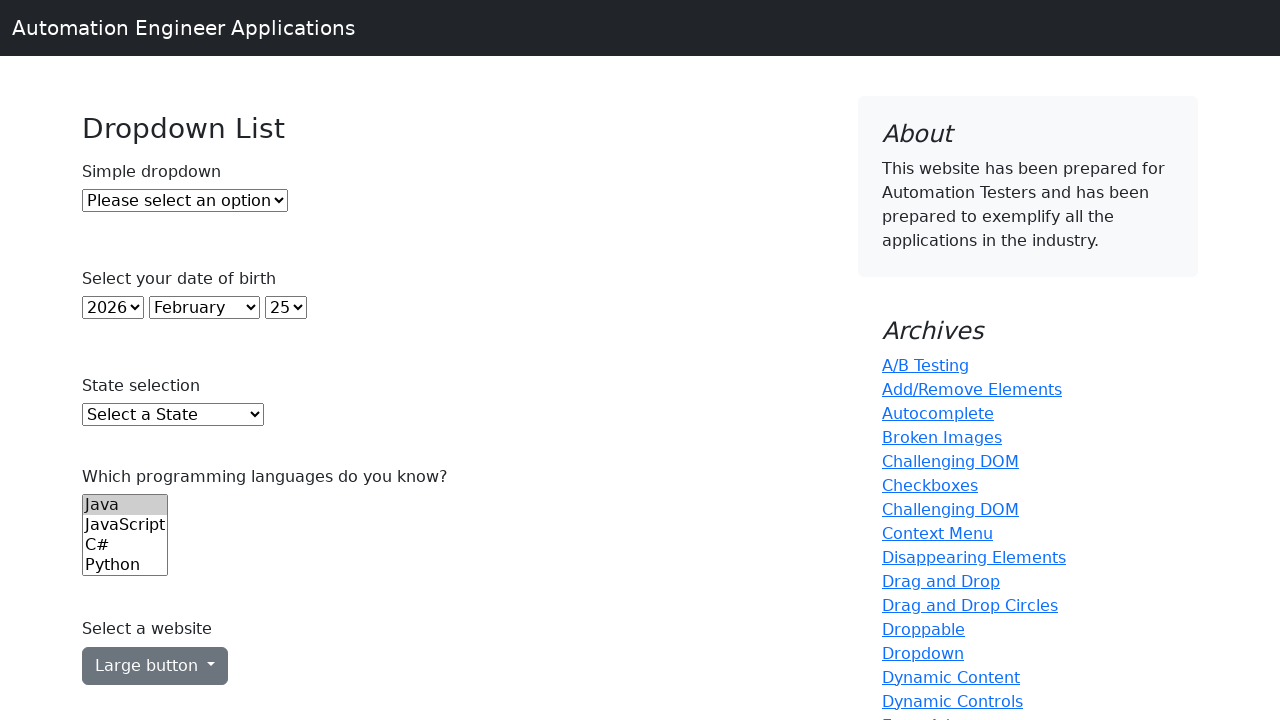

Printed all dropdown option: 2018
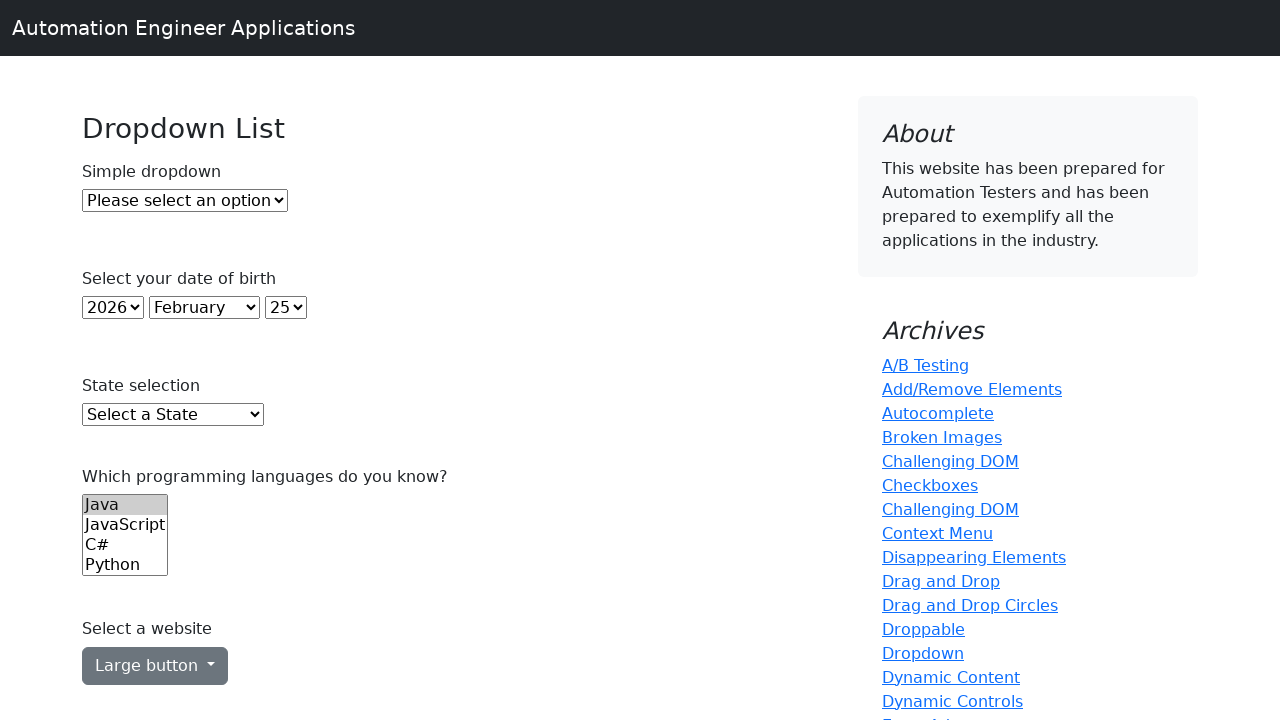

Printed all dropdown option: 2017
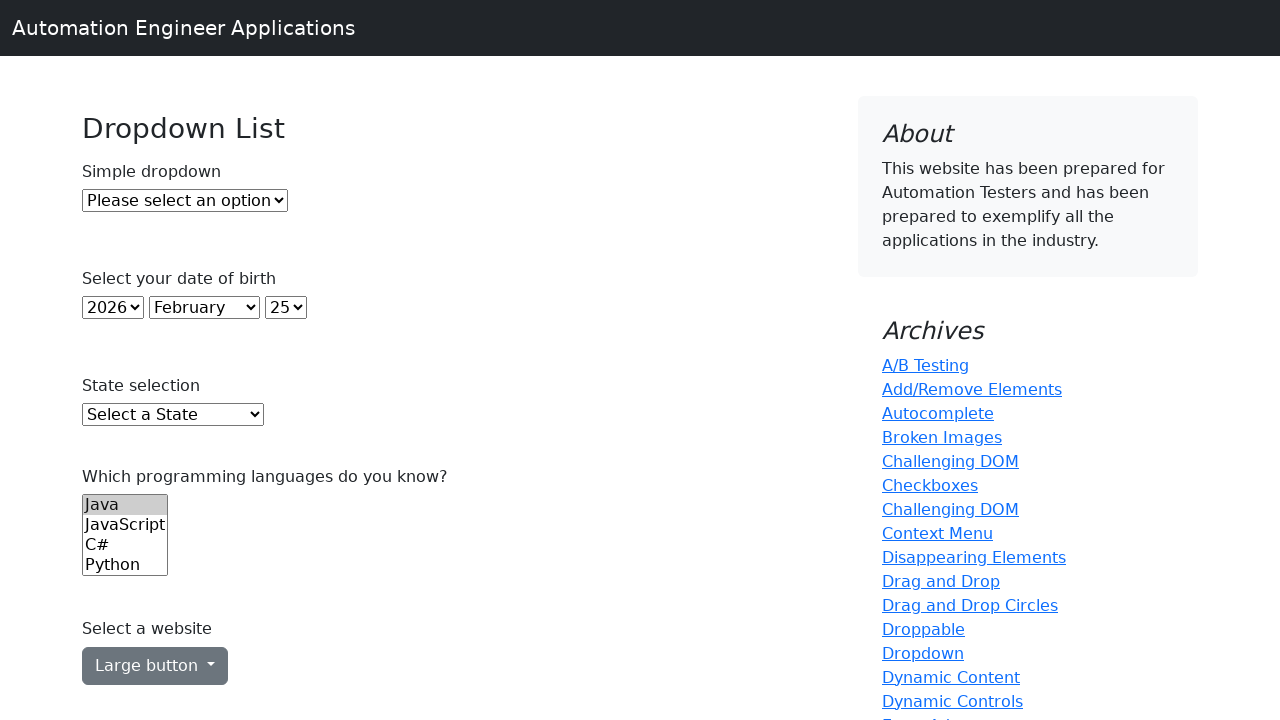

Printed all dropdown option: 2016
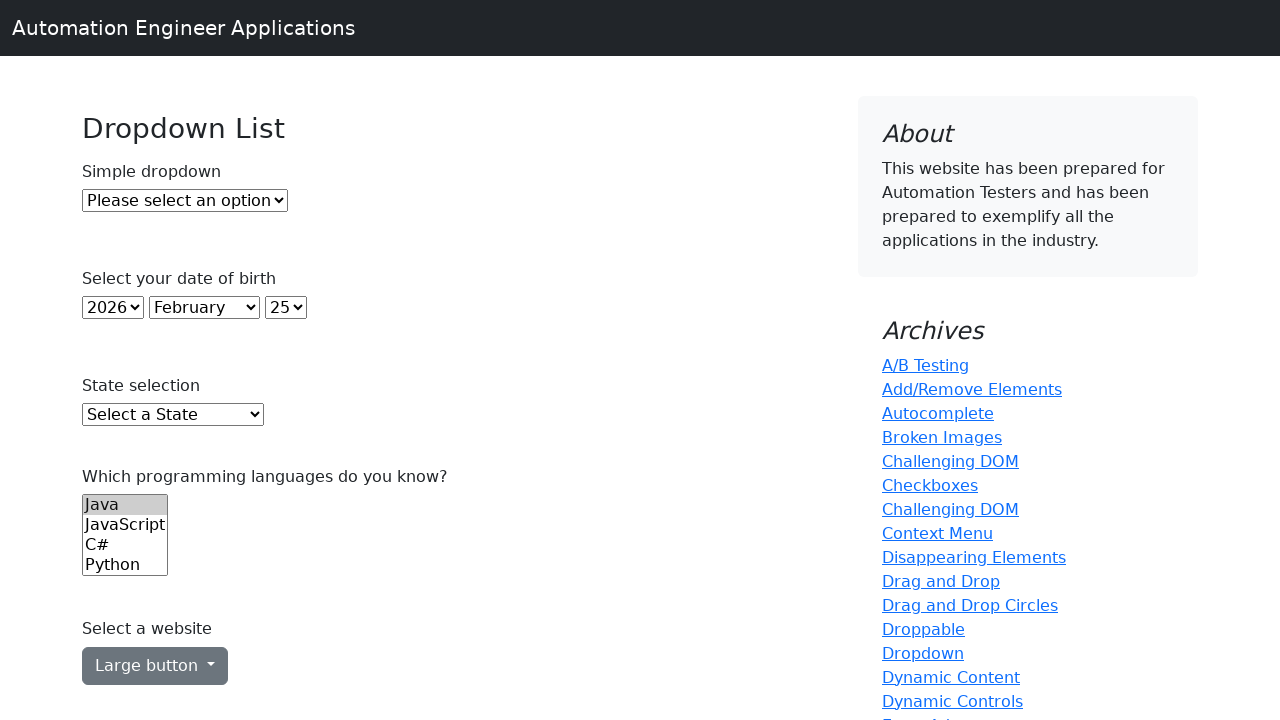

Printed all dropdown option: 2015
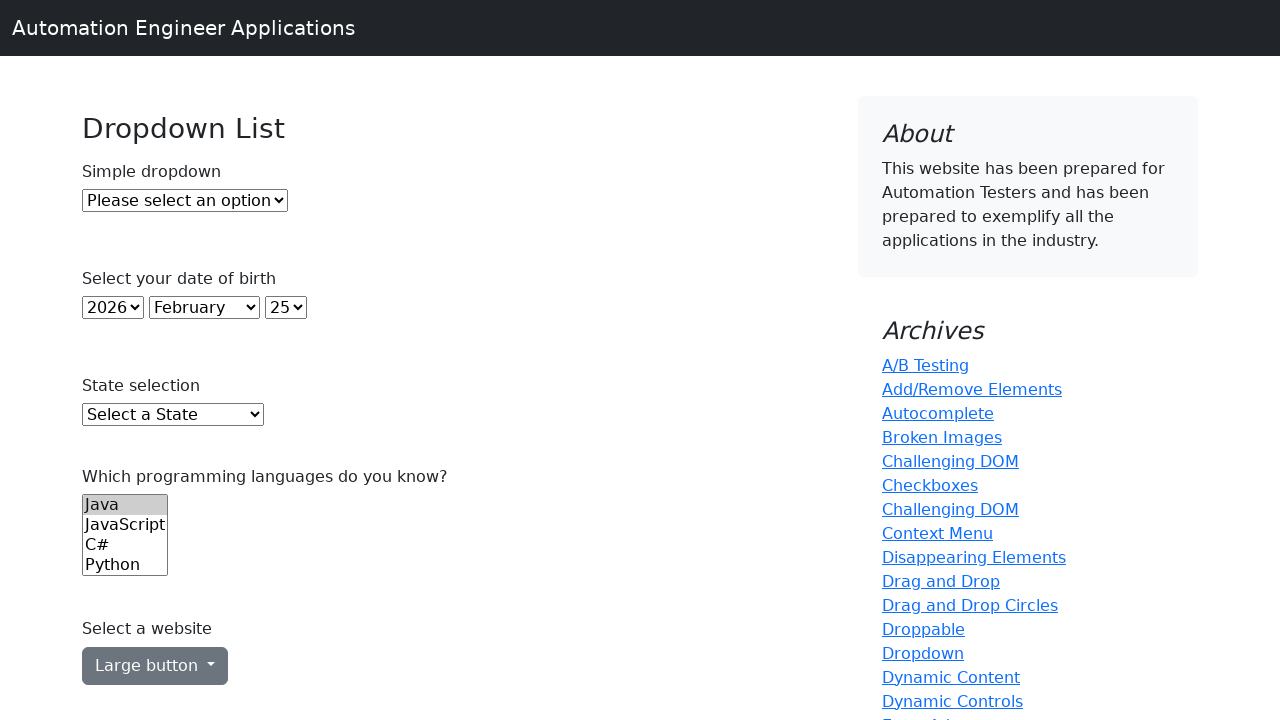

Printed all dropdown option: 2014
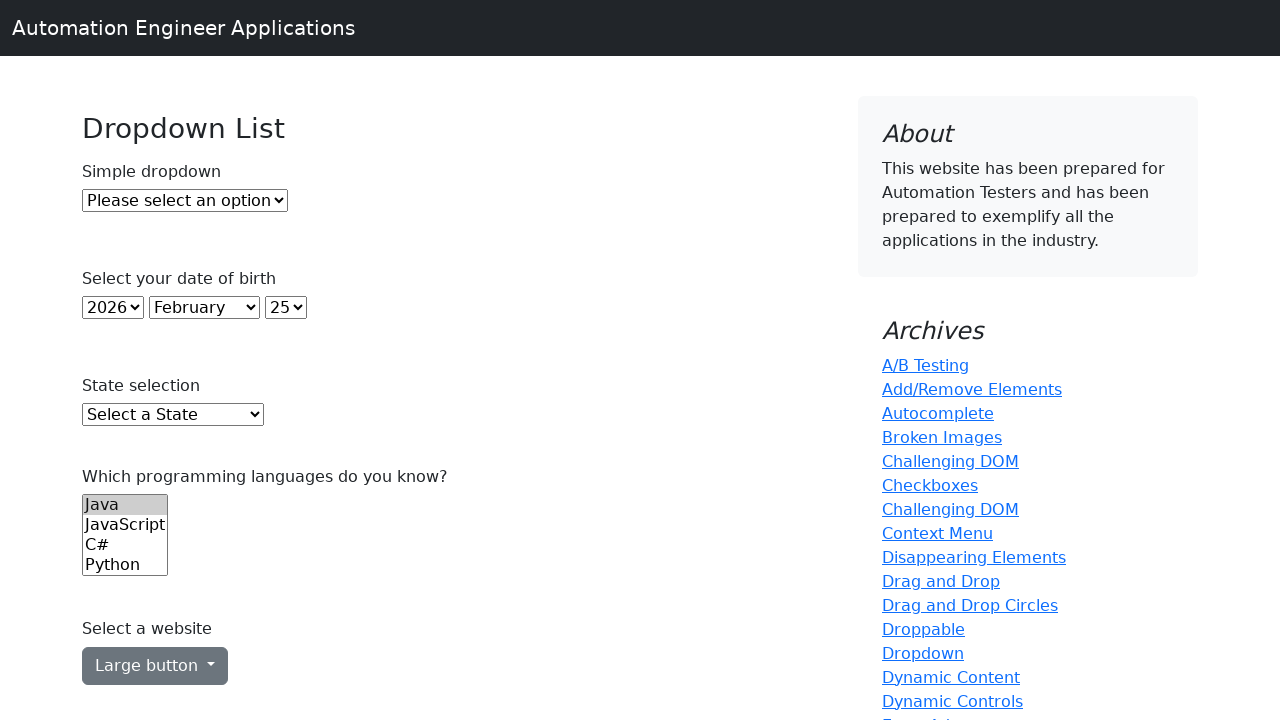

Printed all dropdown option: 2013
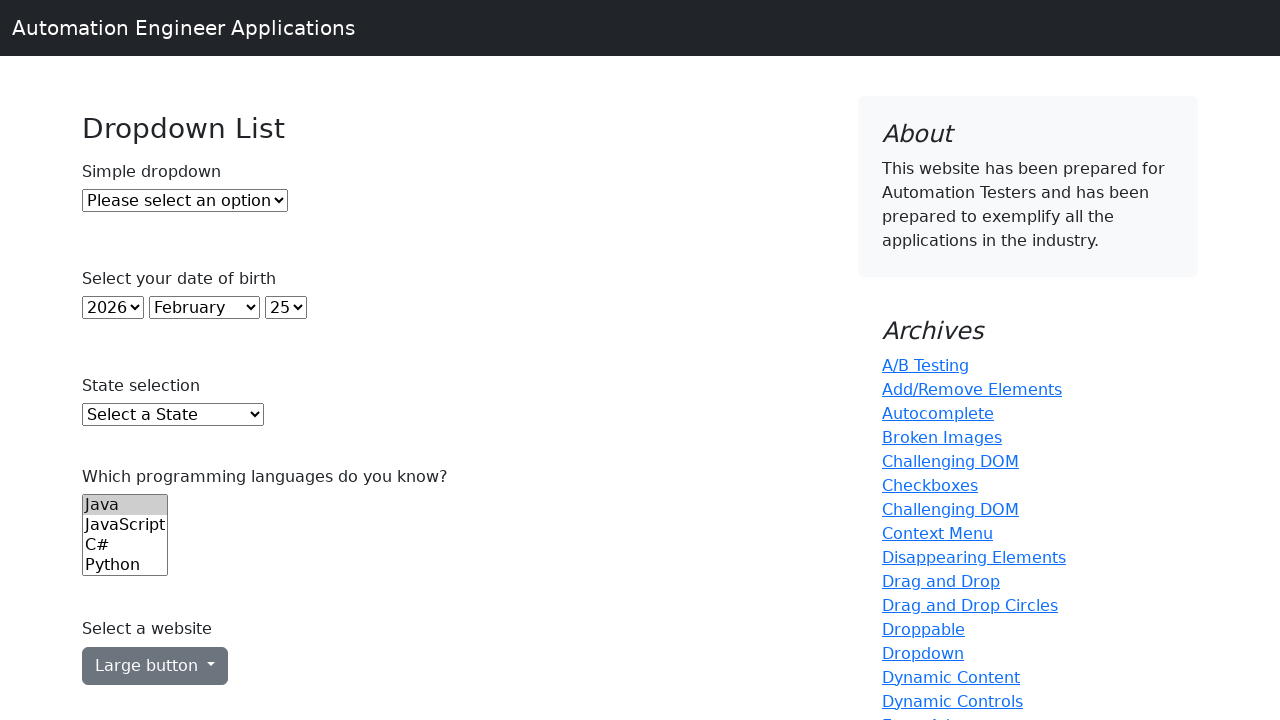

Printed all dropdown option: 2012
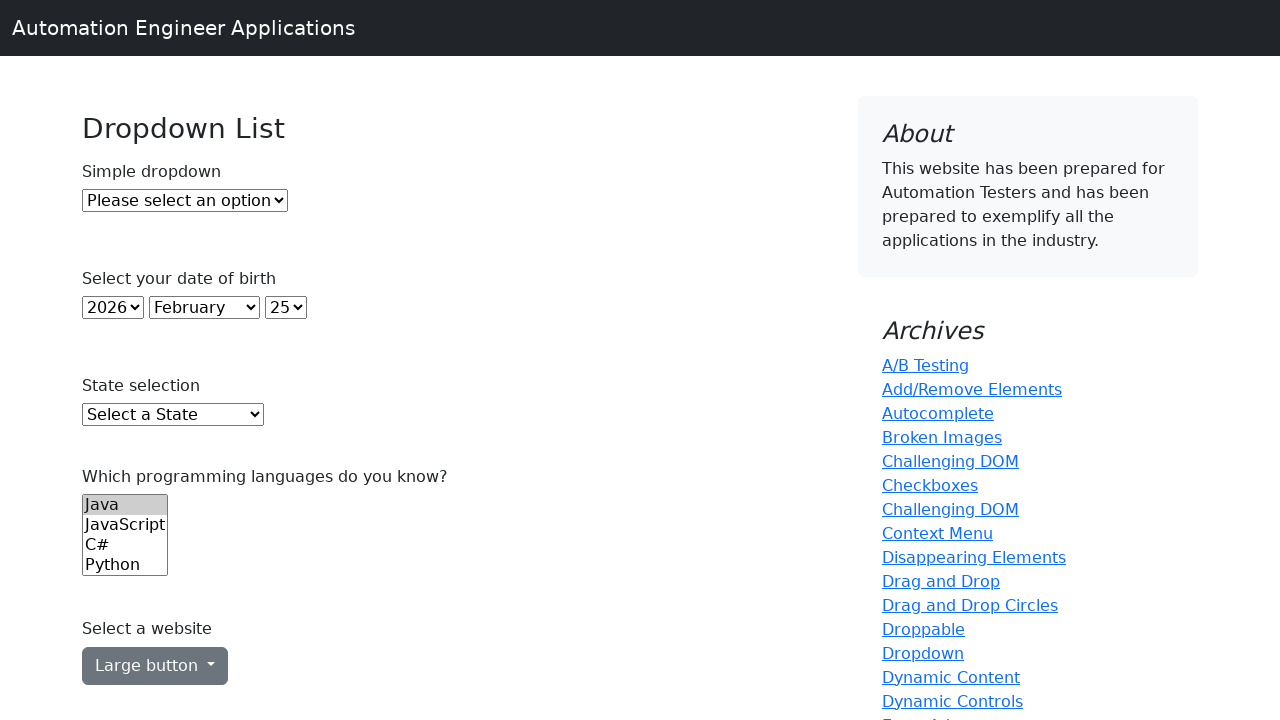

Printed all dropdown option: 2011
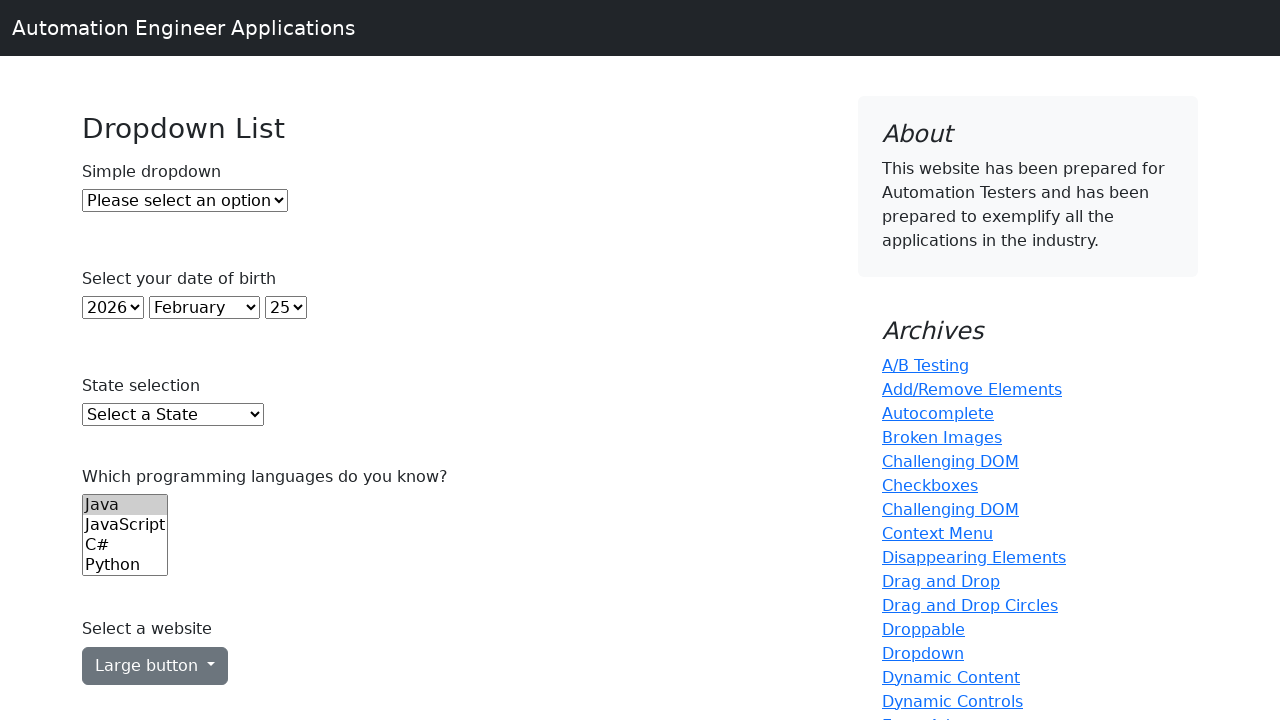

Printed all dropdown option: 2010
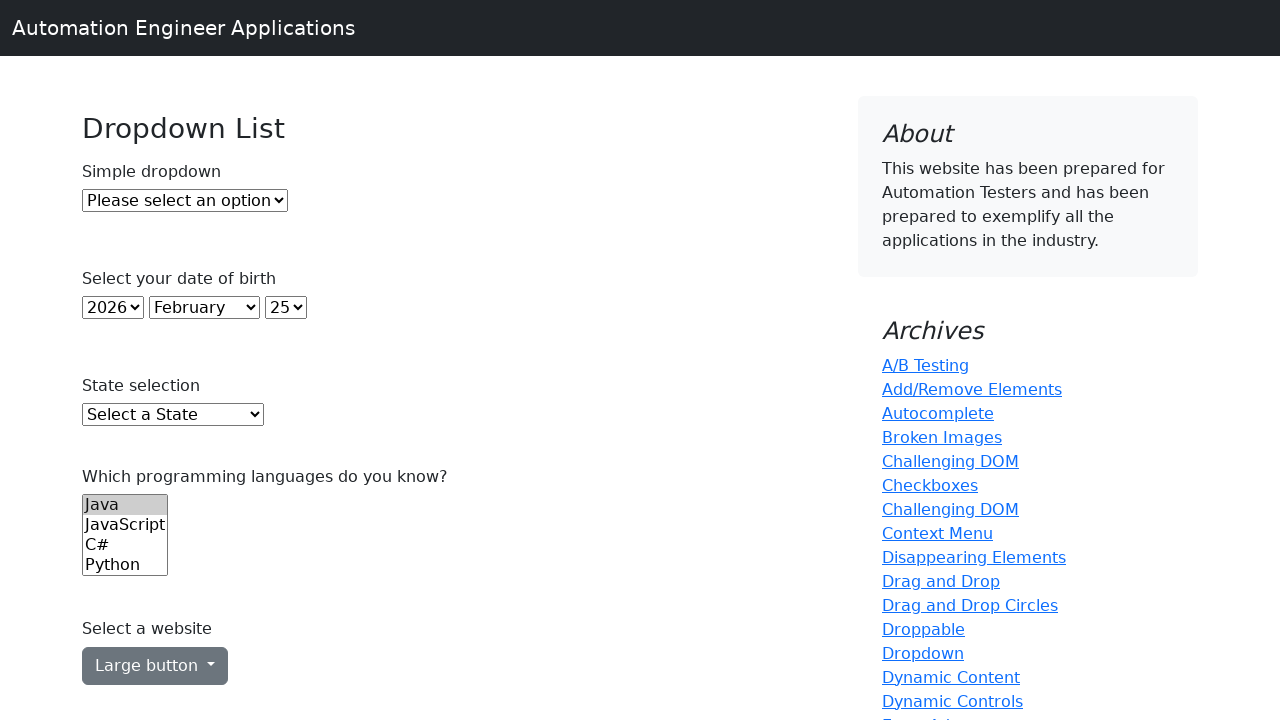

Printed all dropdown option: 2009
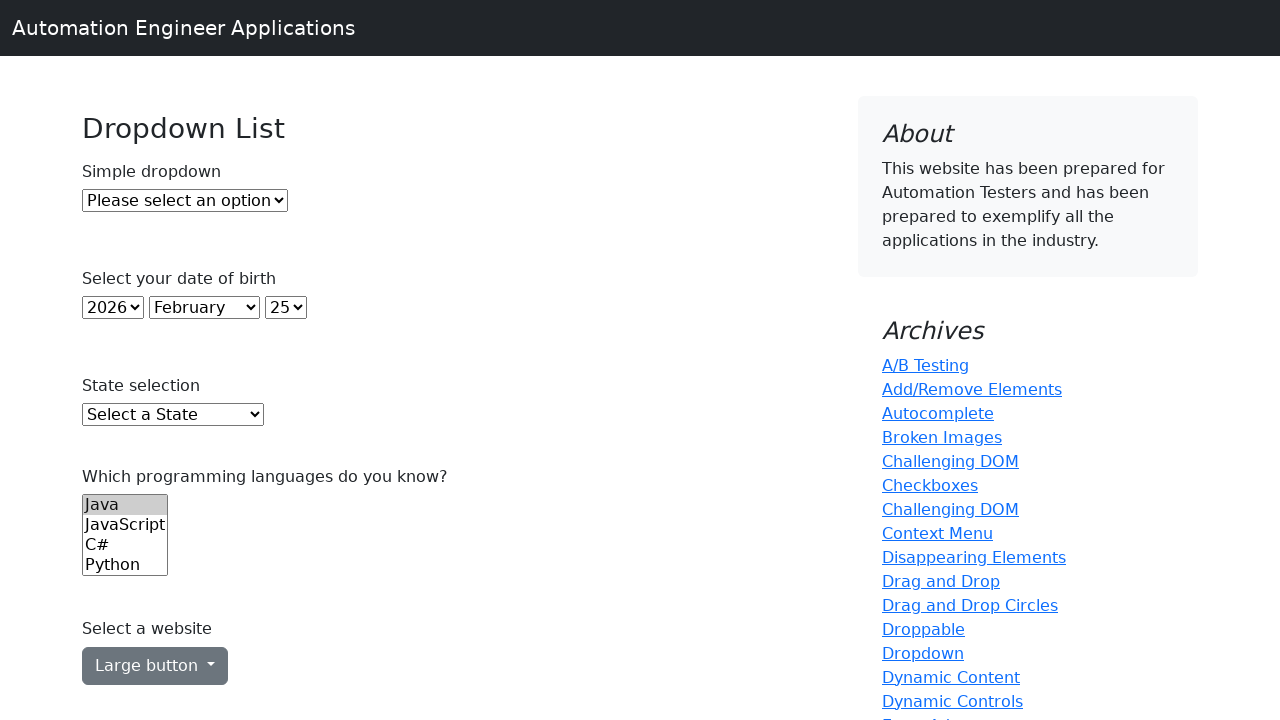

Printed all dropdown option: 2008
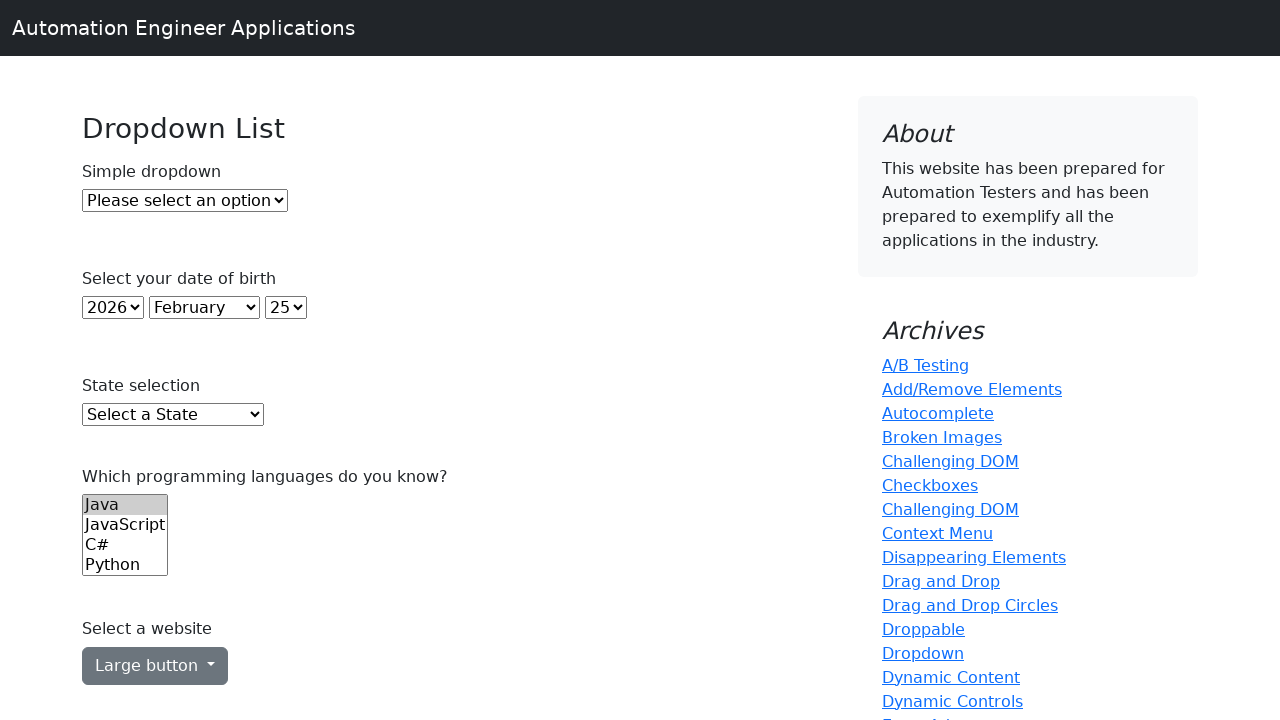

Printed all dropdown option: 2007
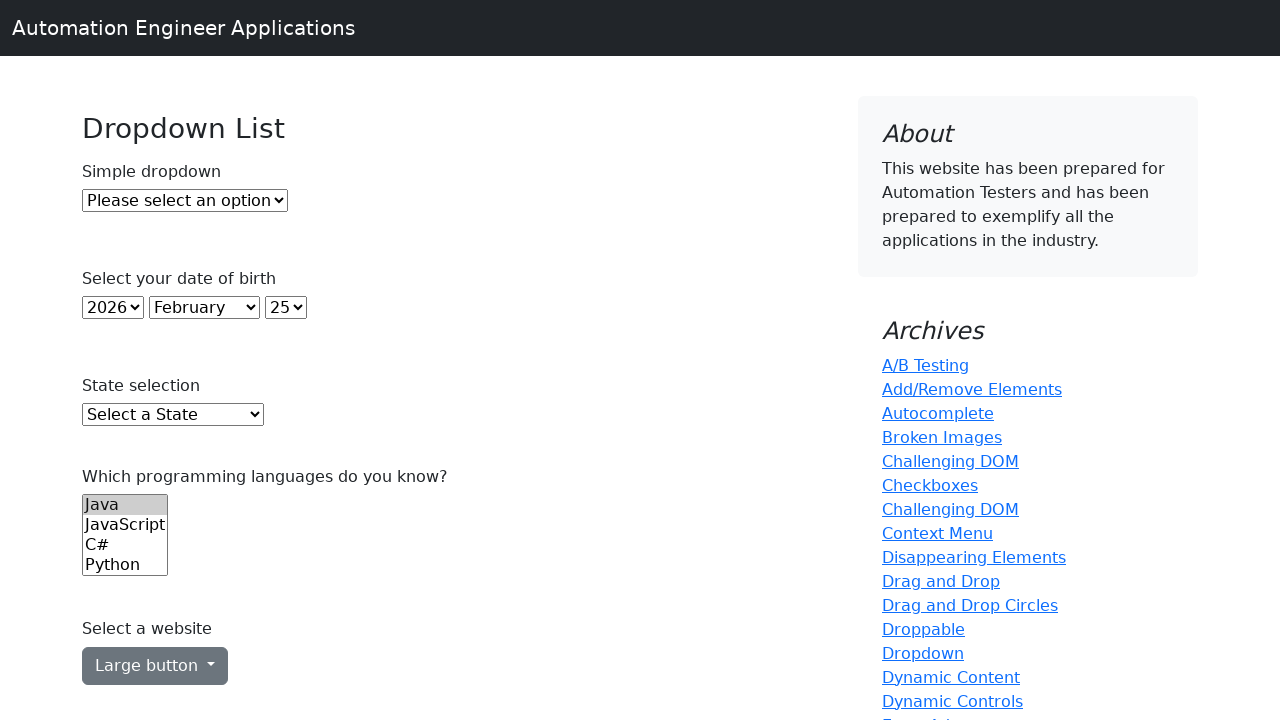

Printed all dropdown option: 2006
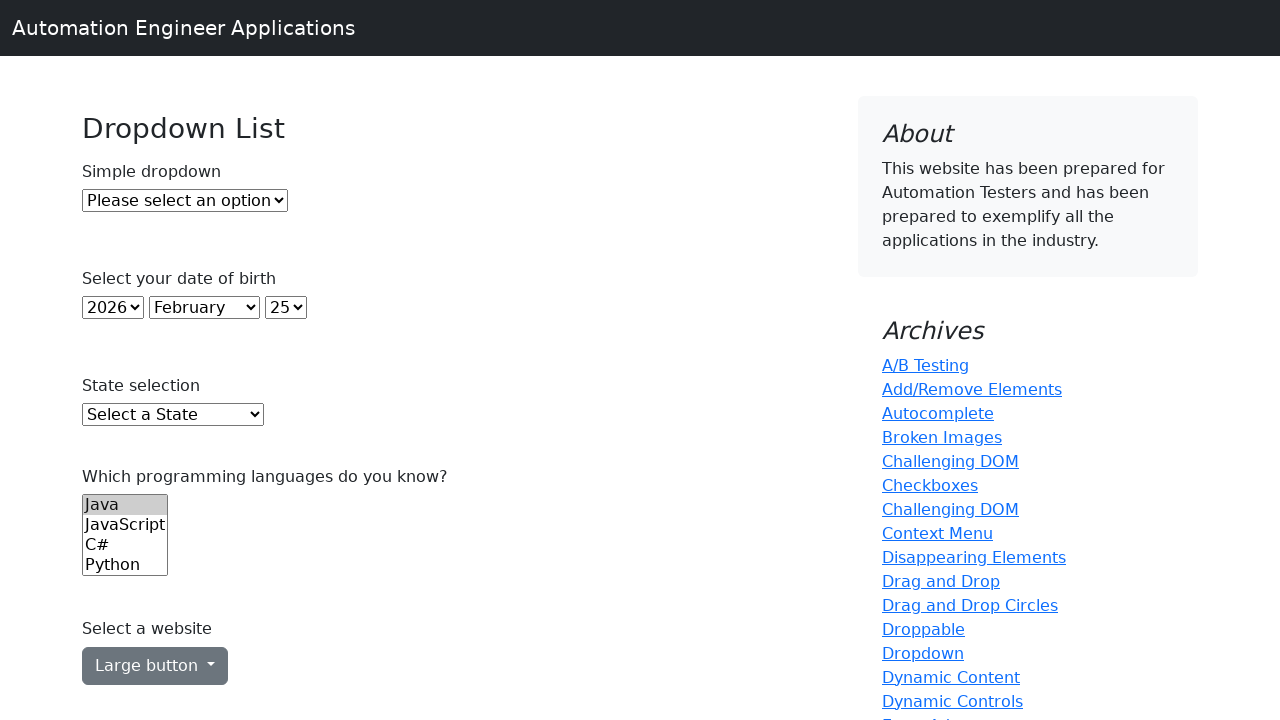

Printed all dropdown option: 2005
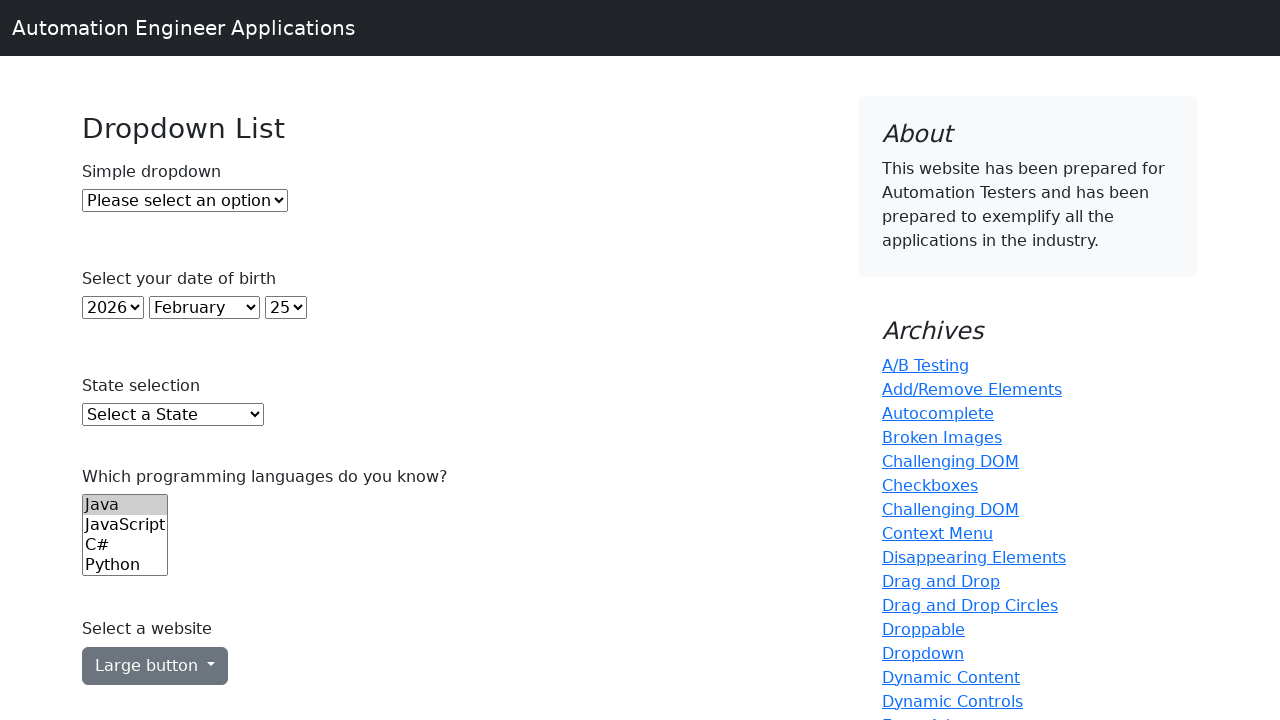

Printed all dropdown option: 2004
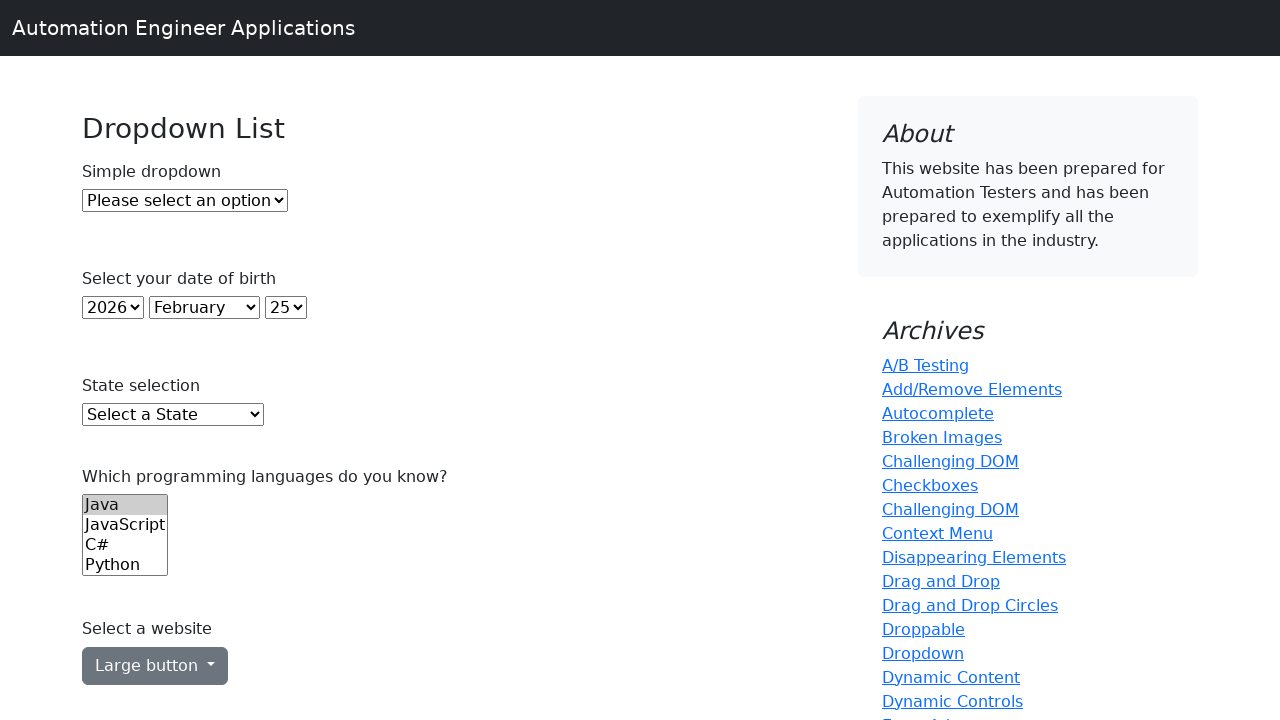

Printed all dropdown option: 2003
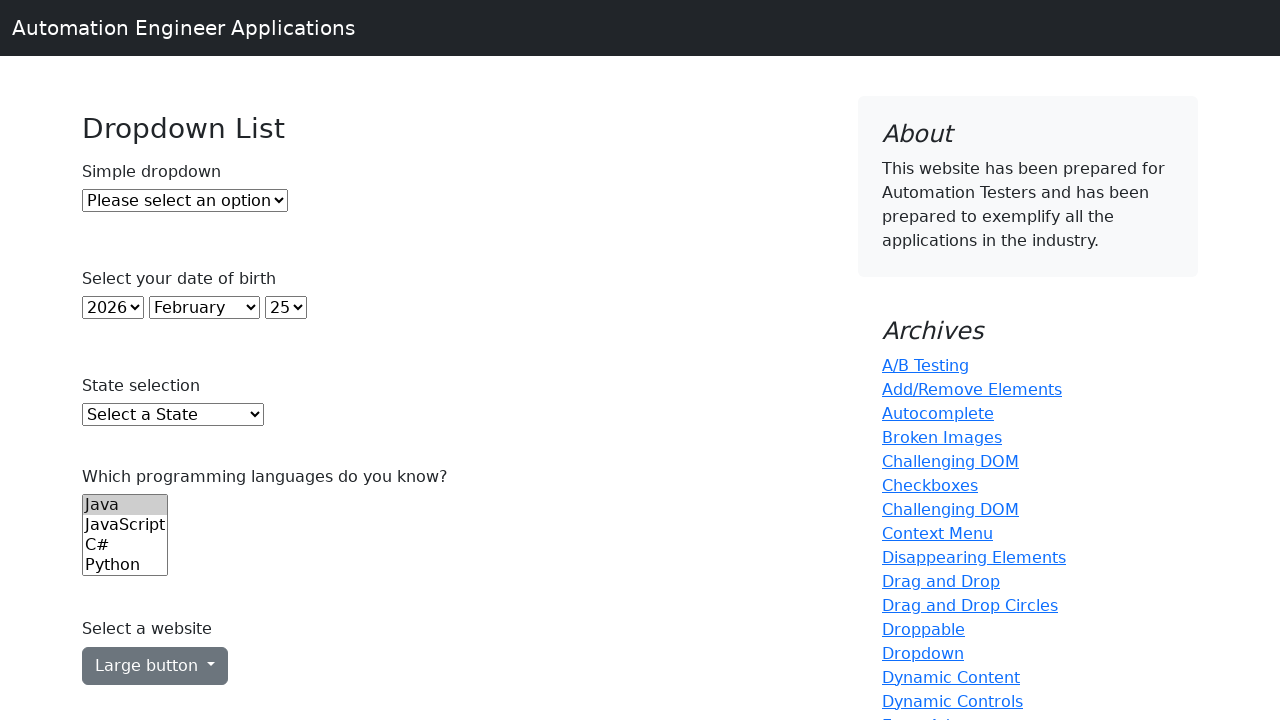

Printed all dropdown option: 2002
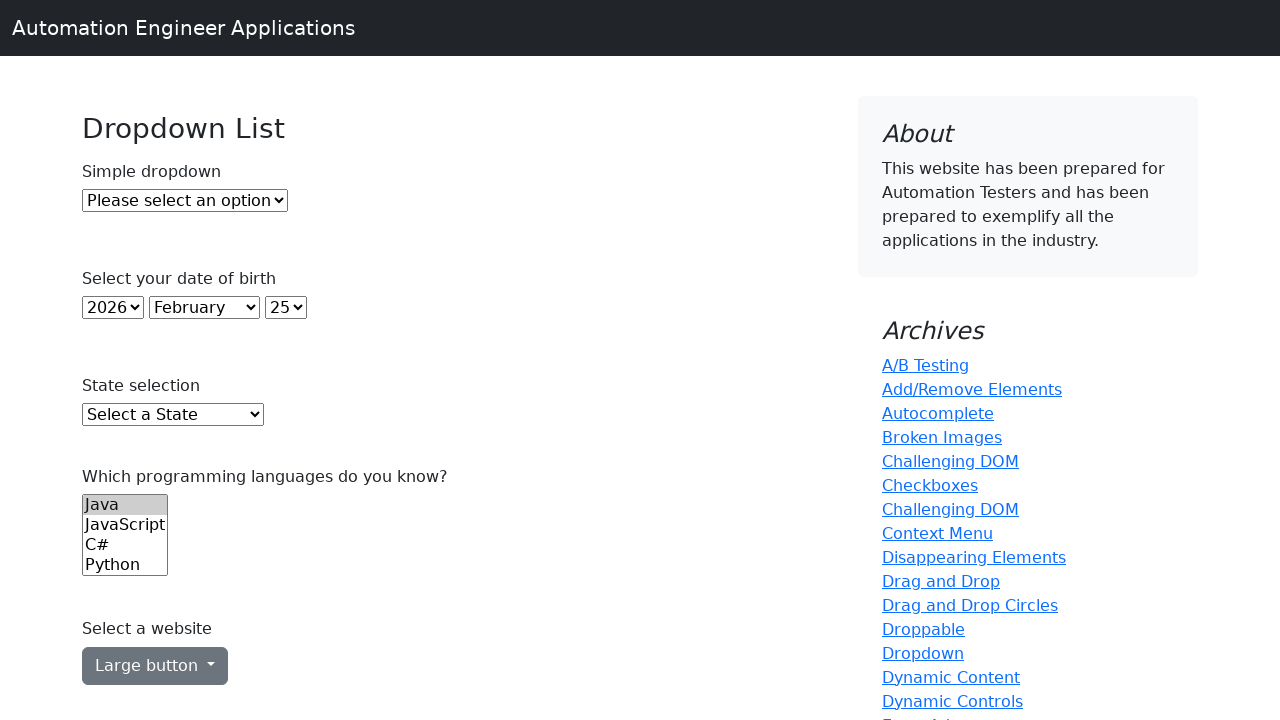

Printed all dropdown option: 2001
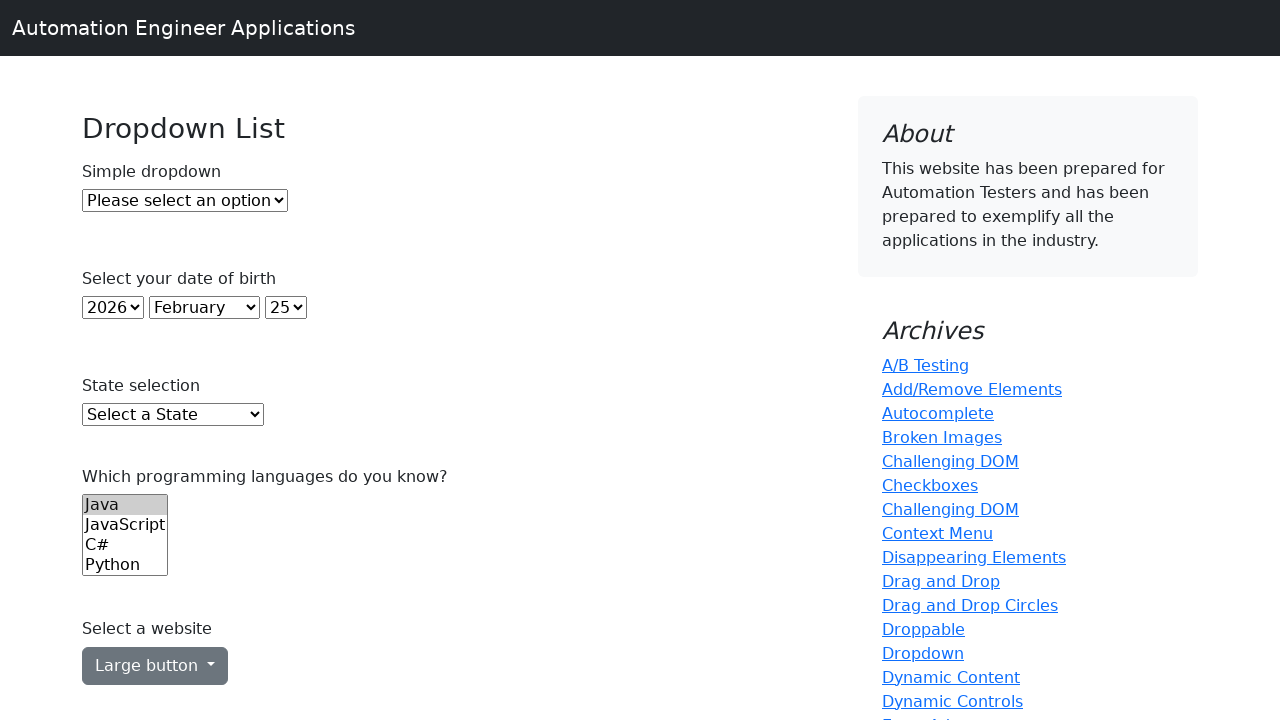

Printed all dropdown option: 2000
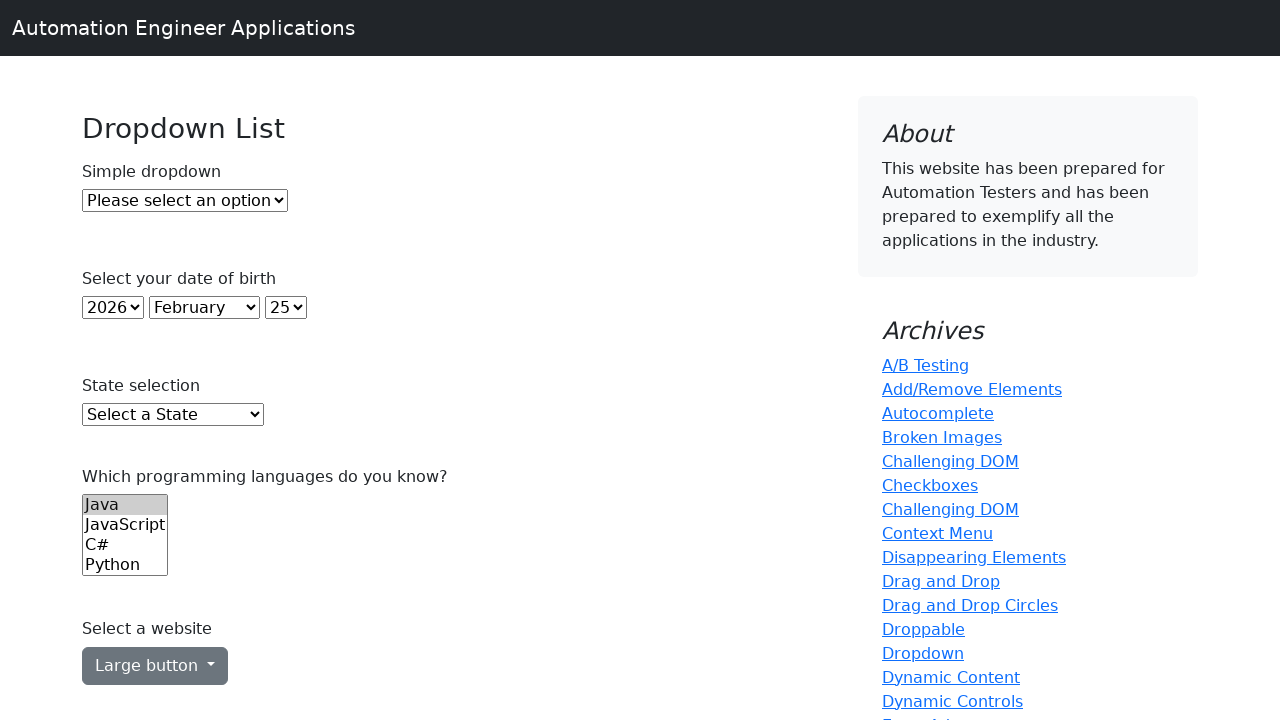

Printed all dropdown option: 1999
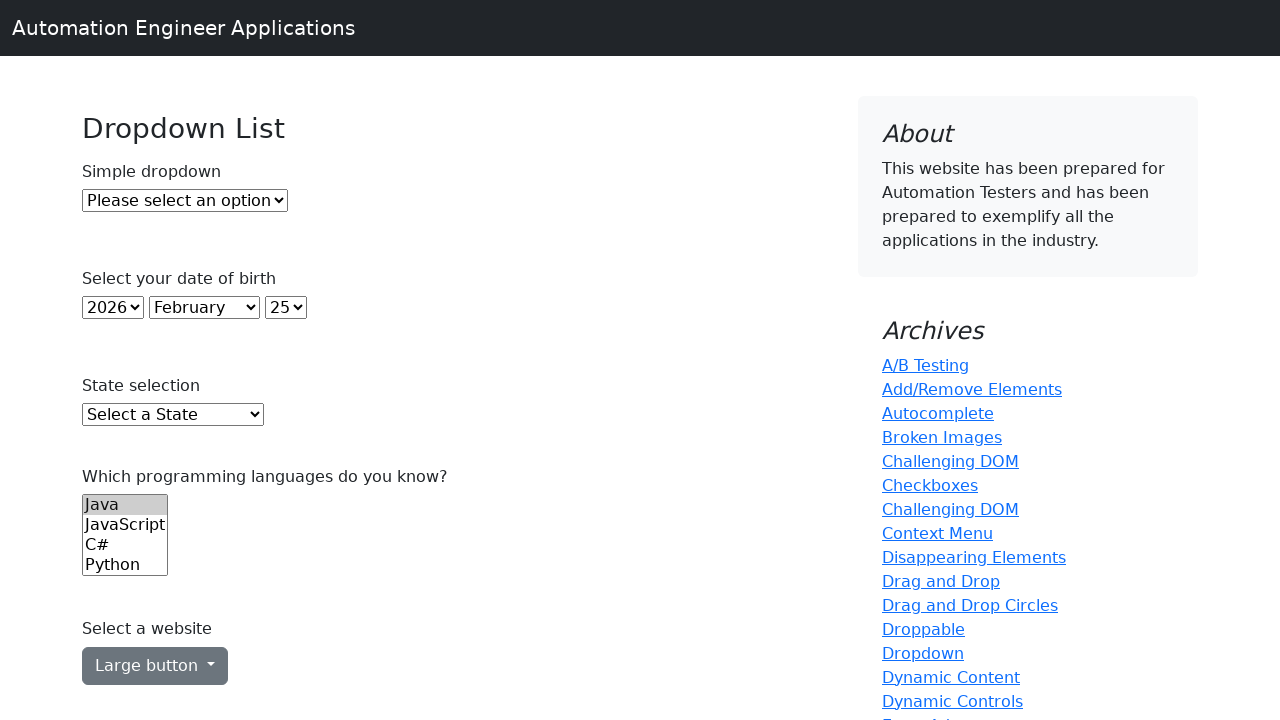

Printed all dropdown option: 1998
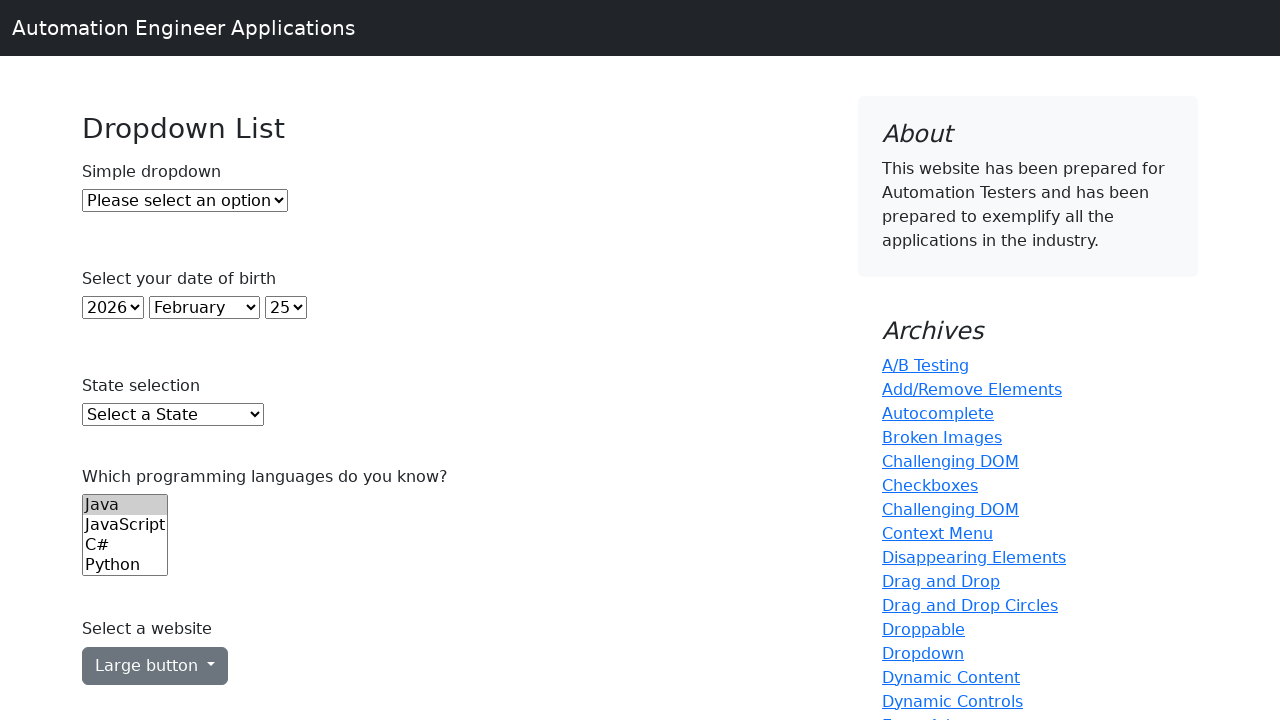

Printed all dropdown option: 1997
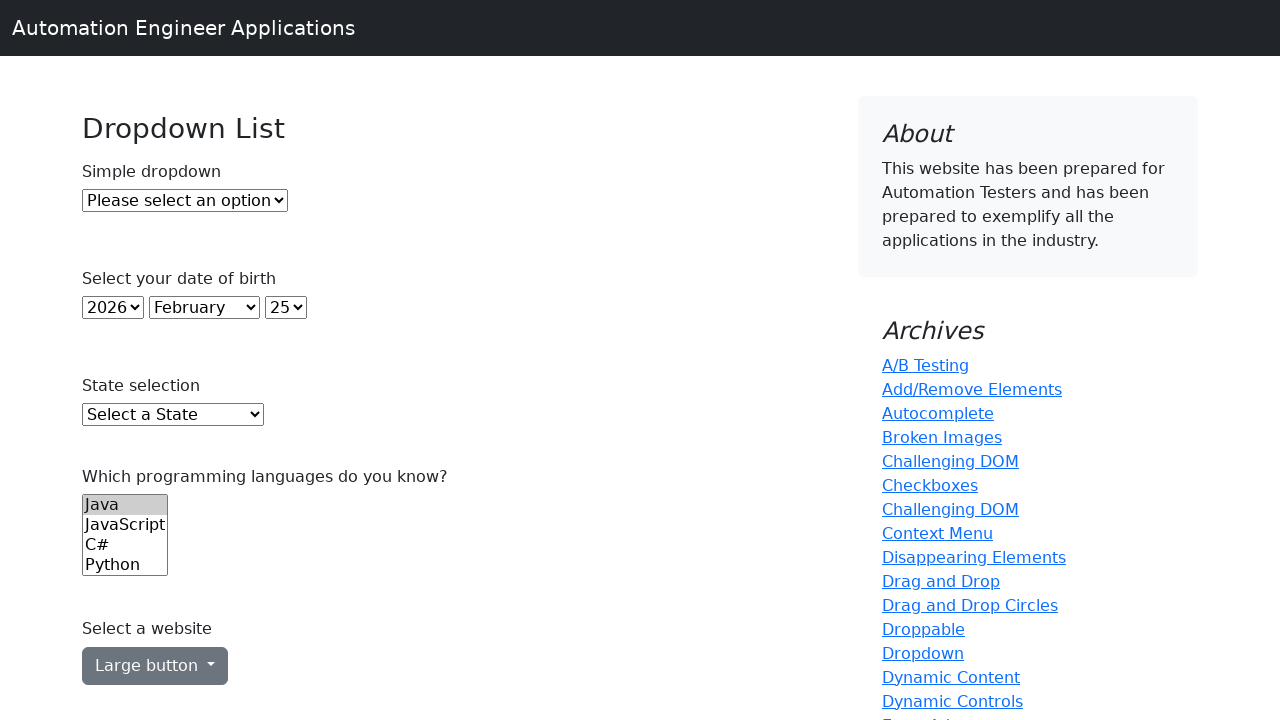

Printed all dropdown option: 1996
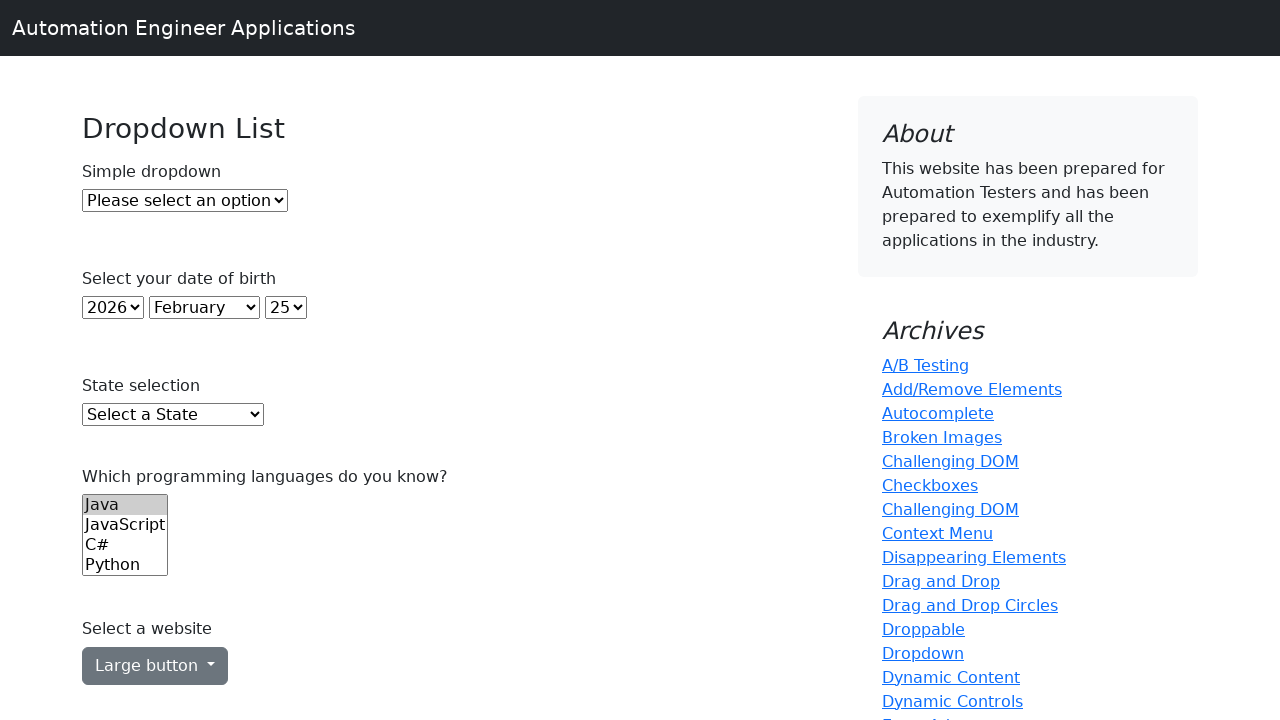

Printed all dropdown option: 1995
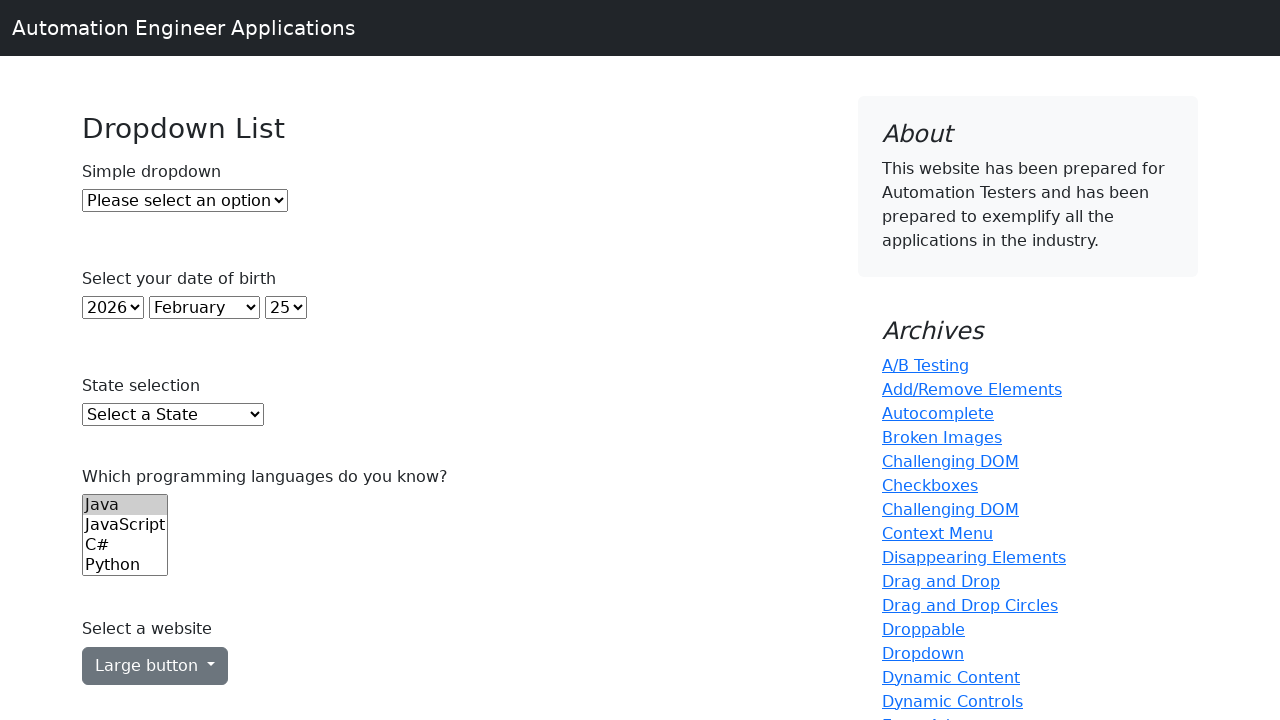

Printed all dropdown option: 1994
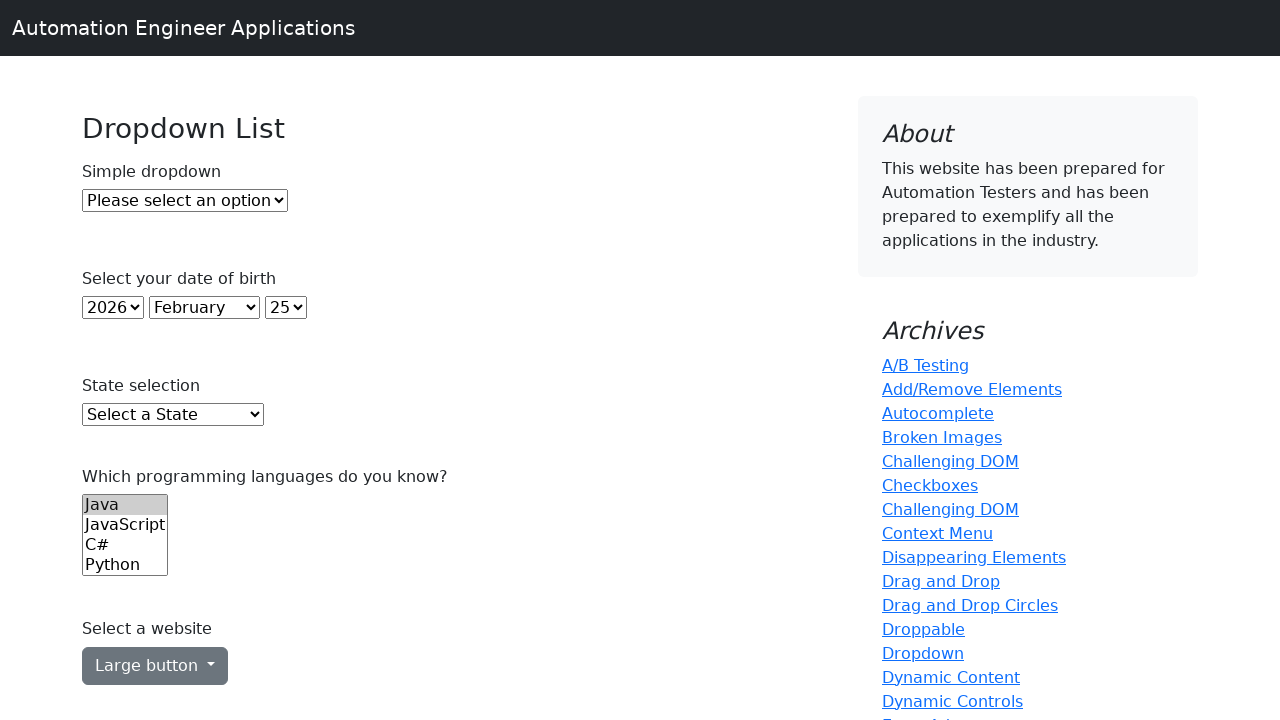

Printed all dropdown option: 1993
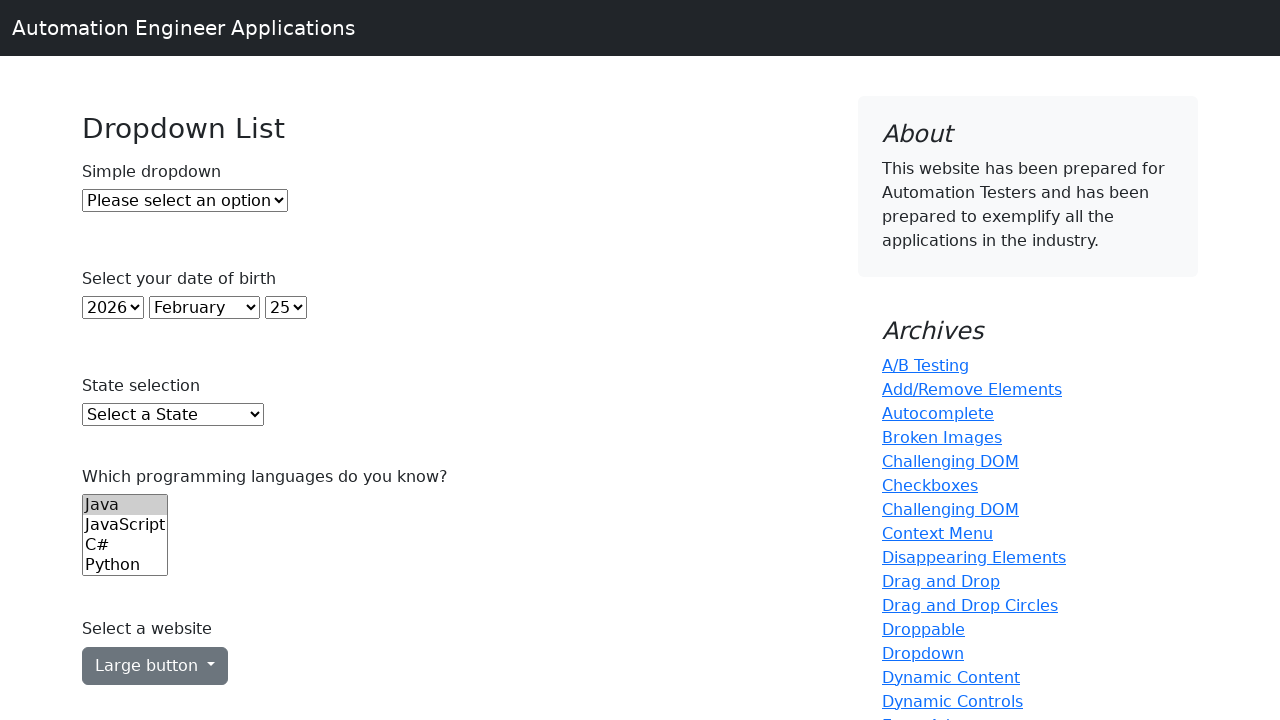

Printed all dropdown option: 1992
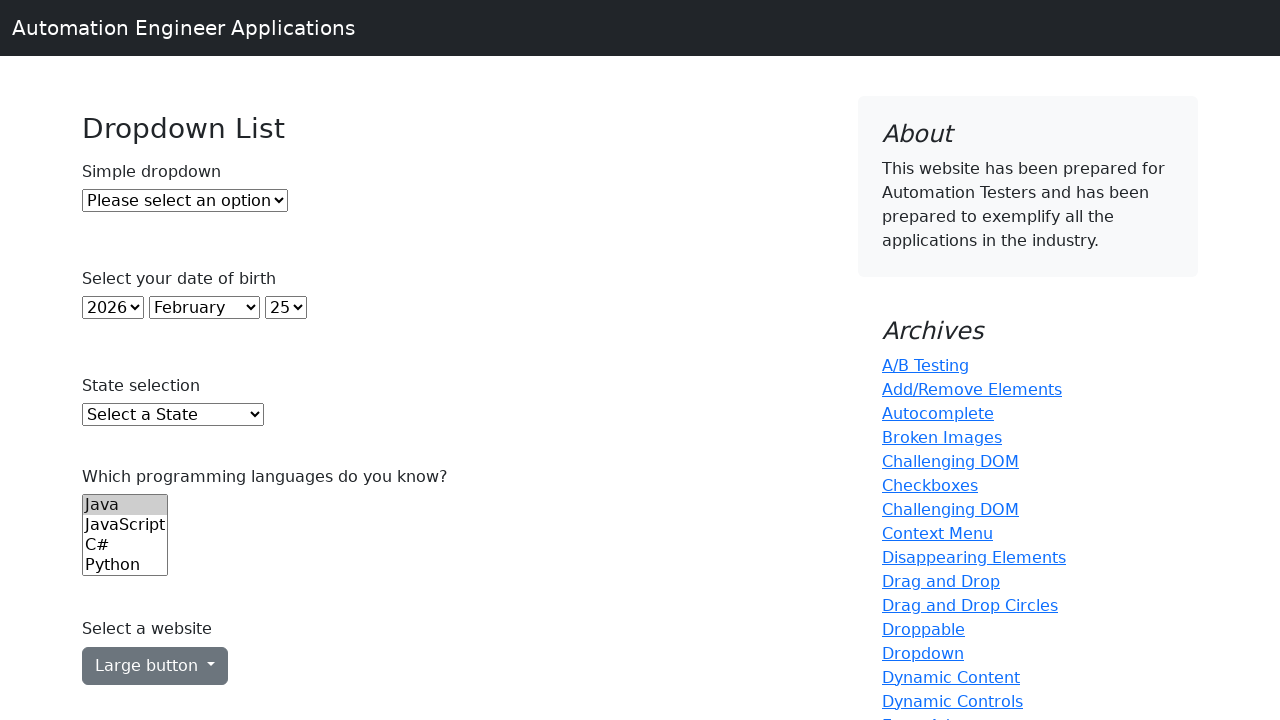

Printed all dropdown option: 1991
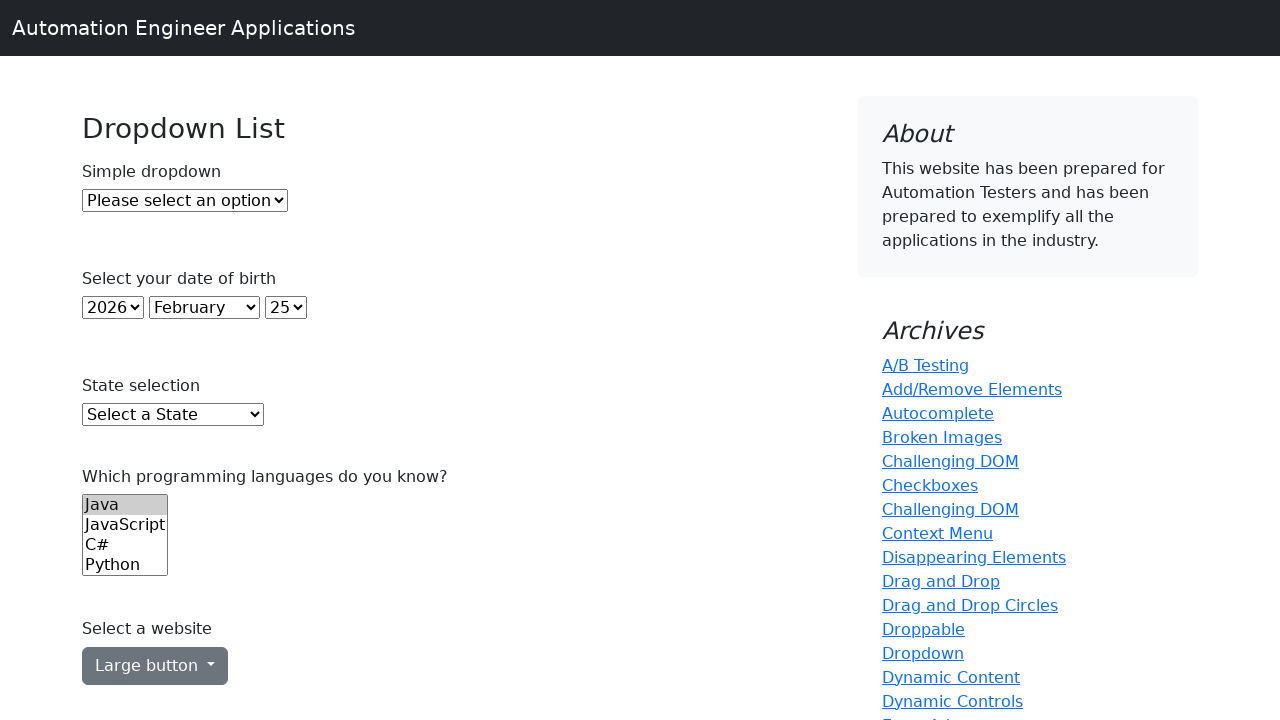

Printed all dropdown option: 1990
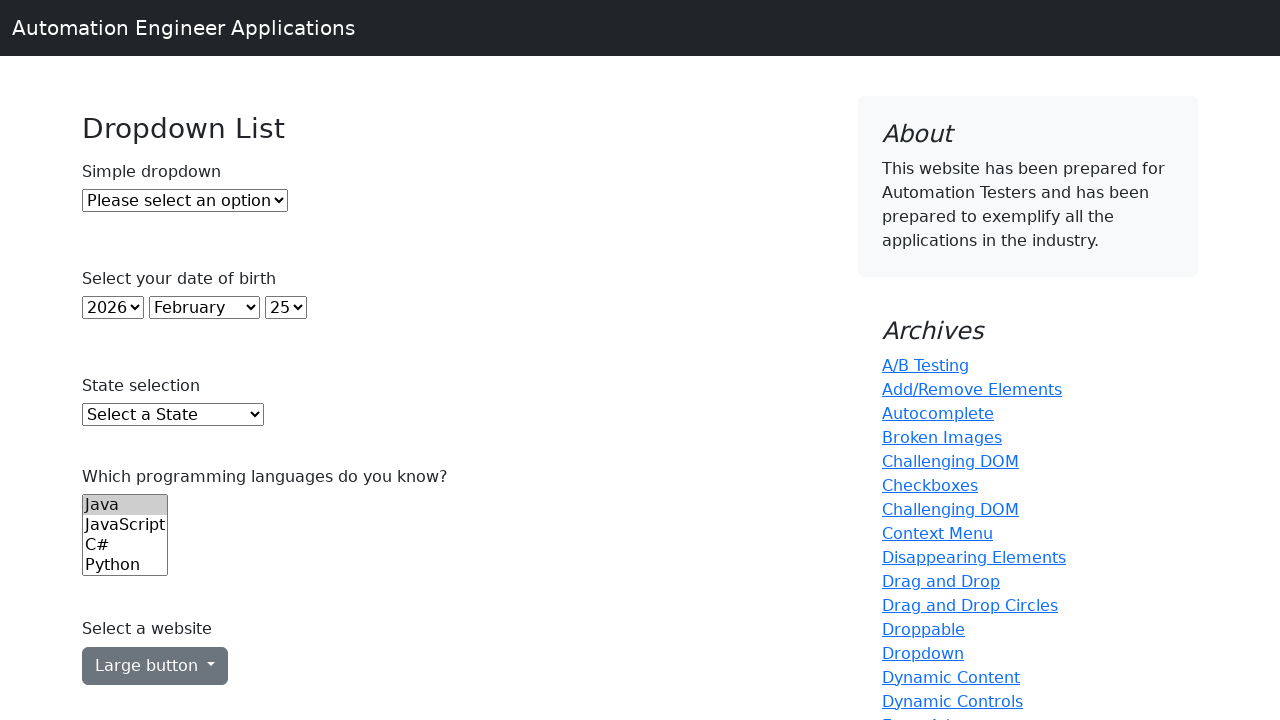

Printed all dropdown option: 1989
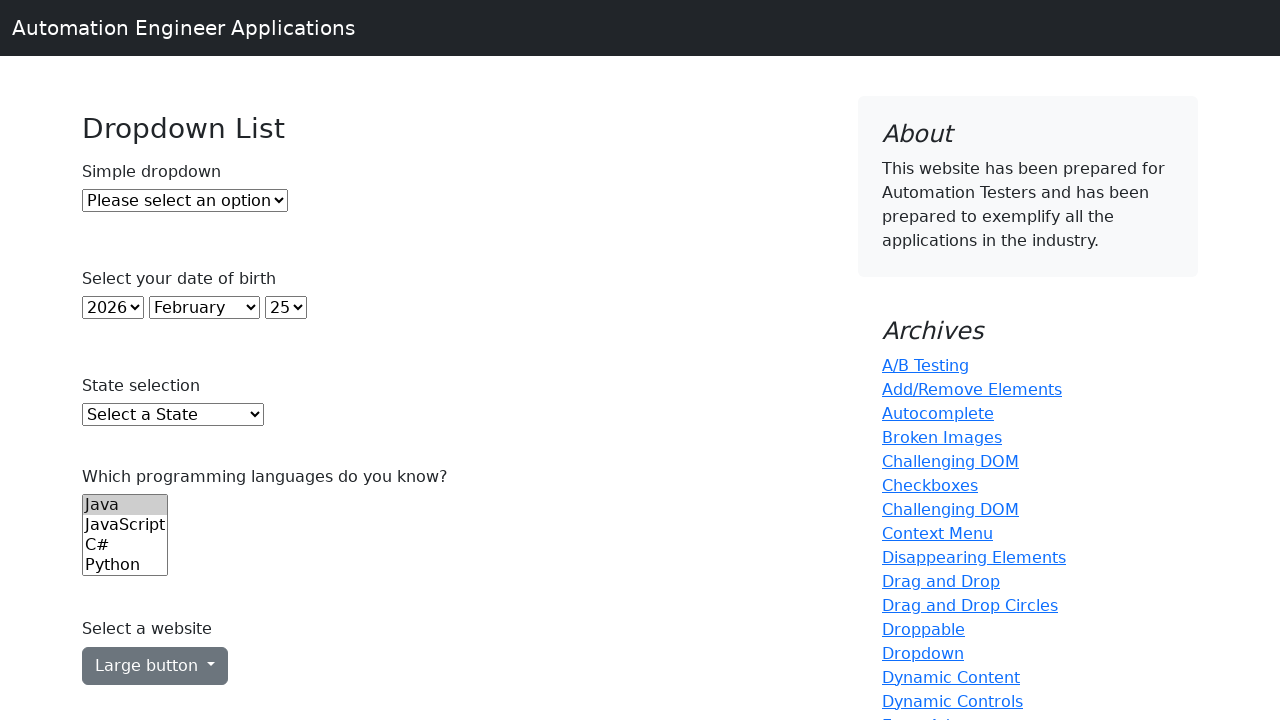

Printed all dropdown option: 1988
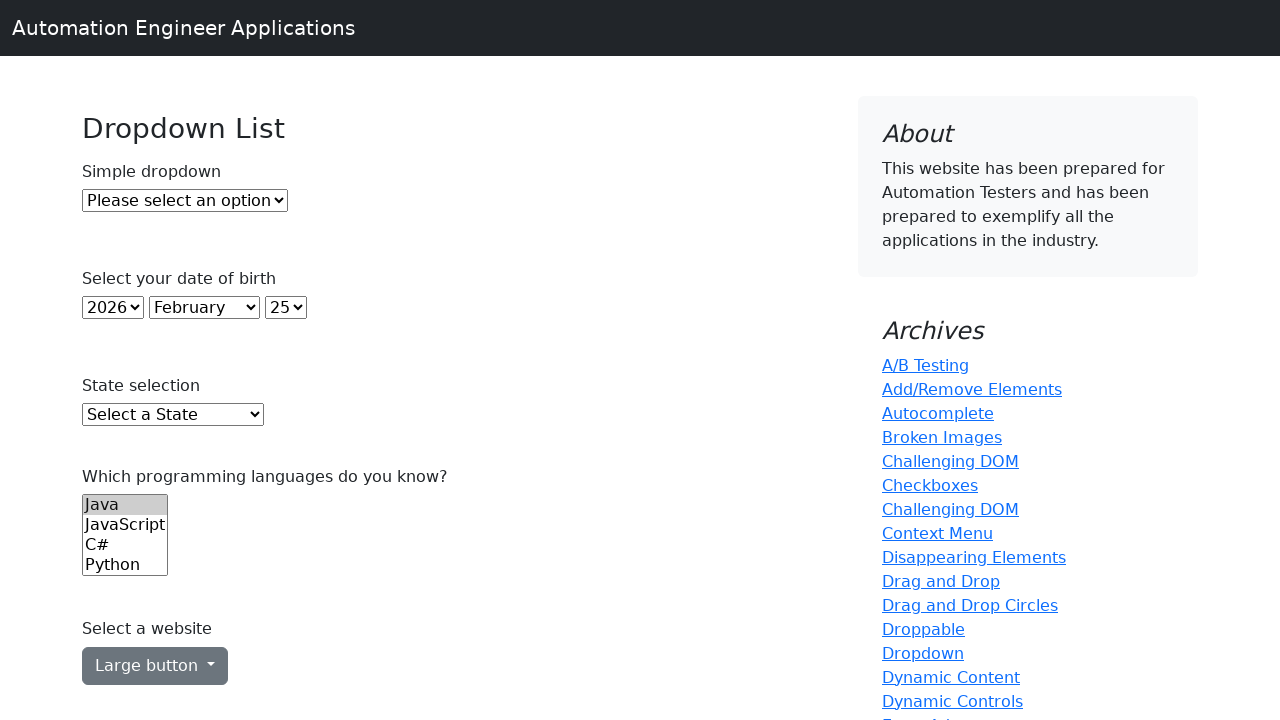

Printed all dropdown option: 1987
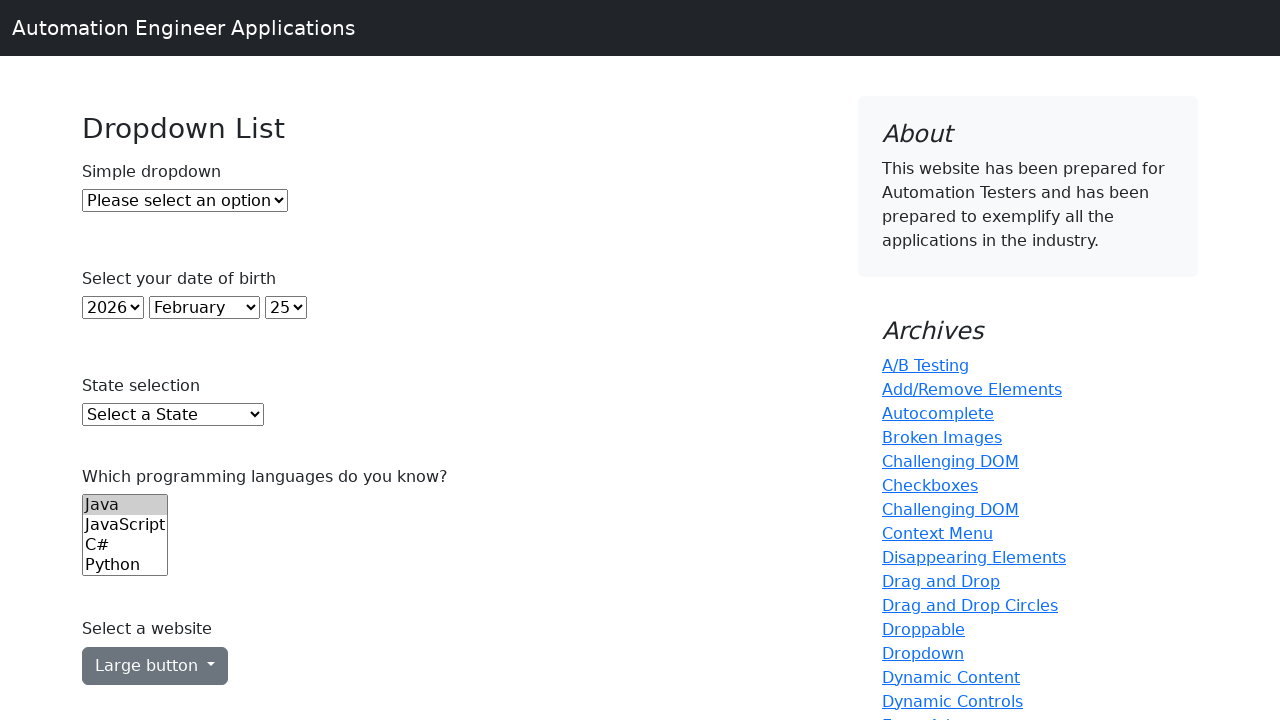

Printed all dropdown option: 1986
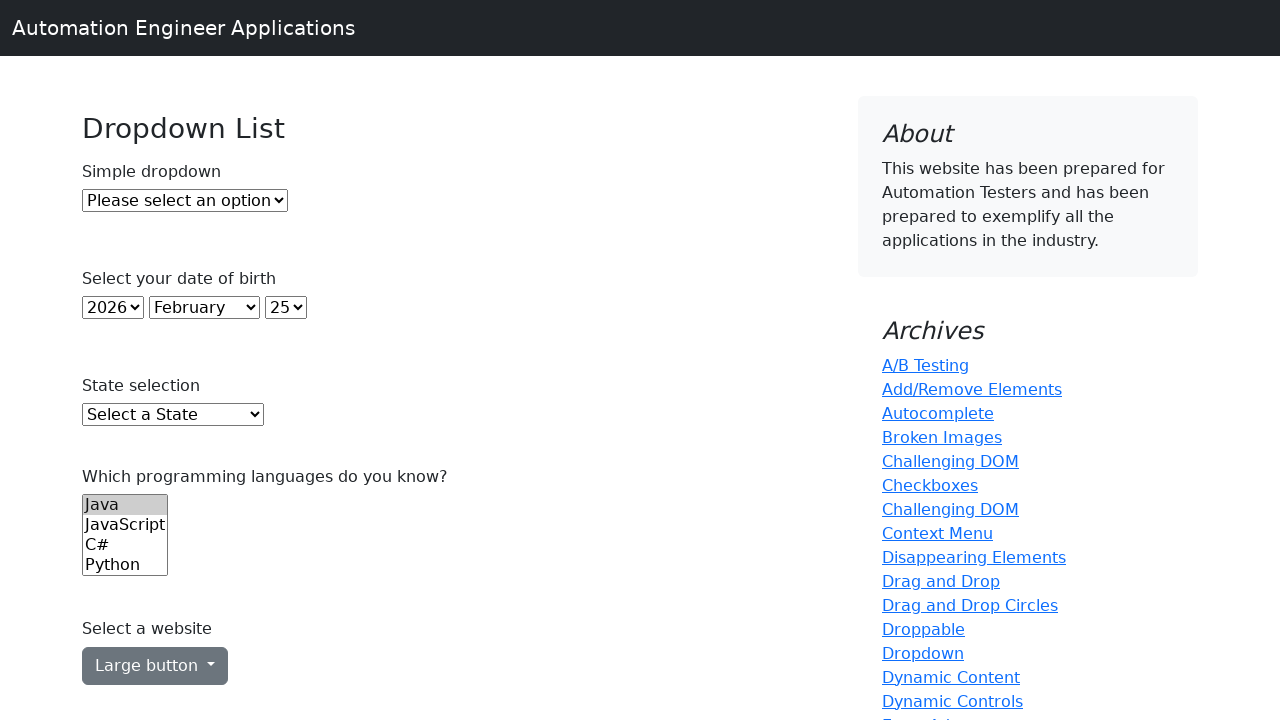

Printed all dropdown option: 1985
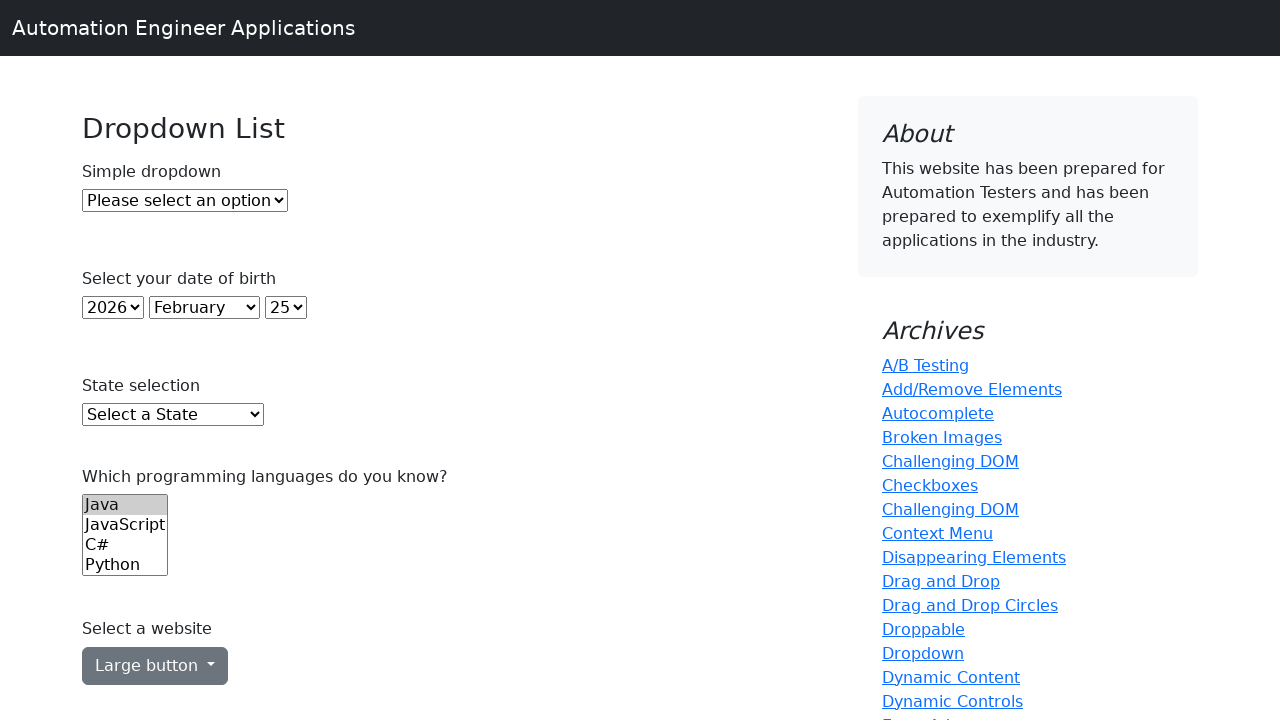

Printed all dropdown option: 1984
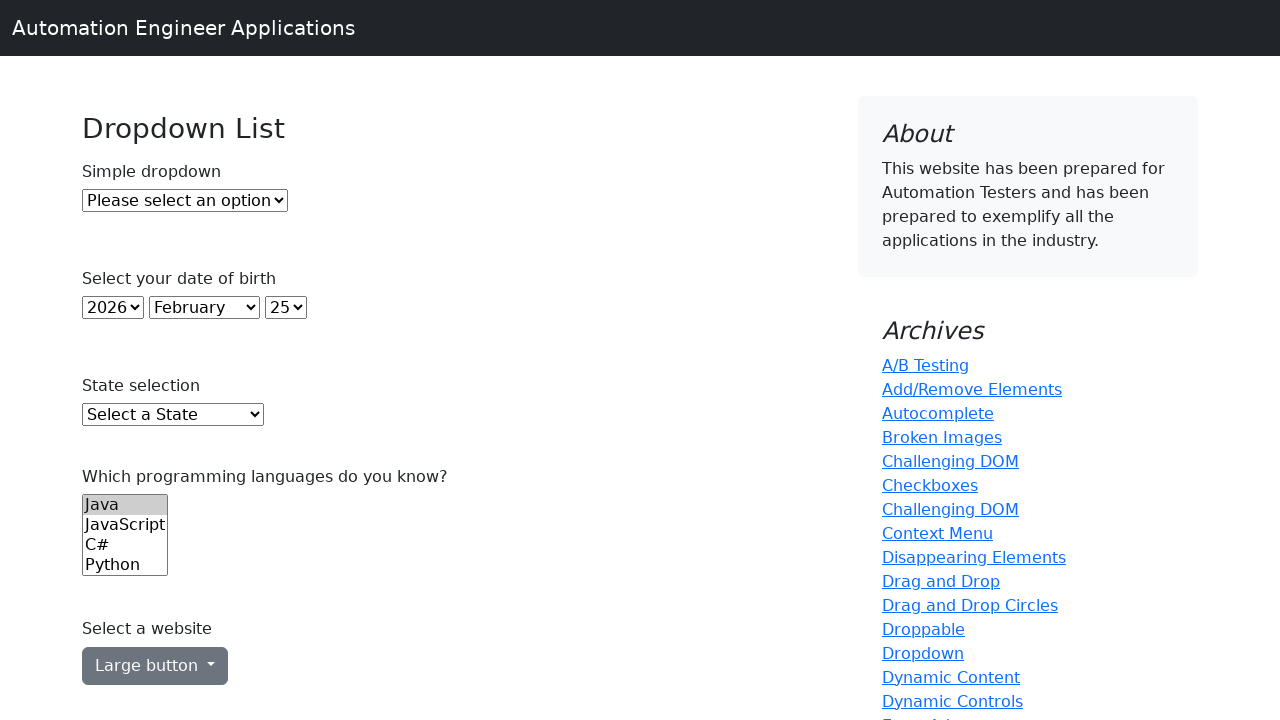

Printed all dropdown option: 1983
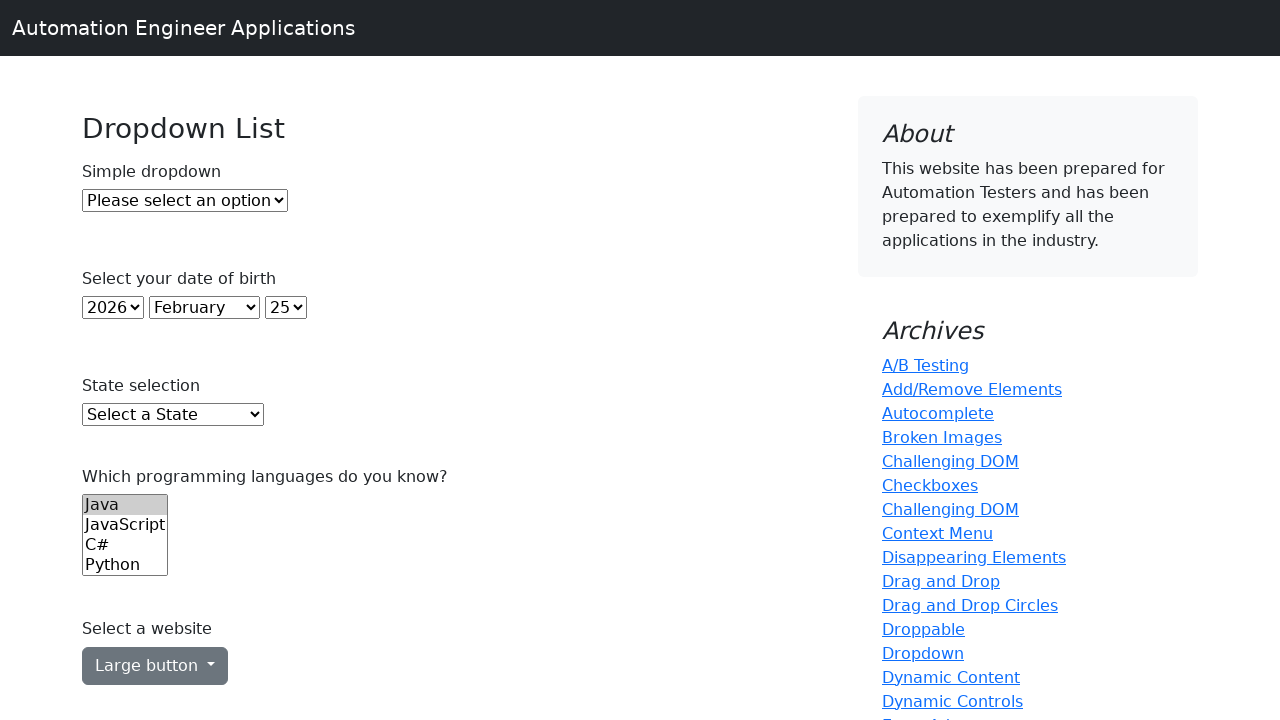

Printed all dropdown option: 1982
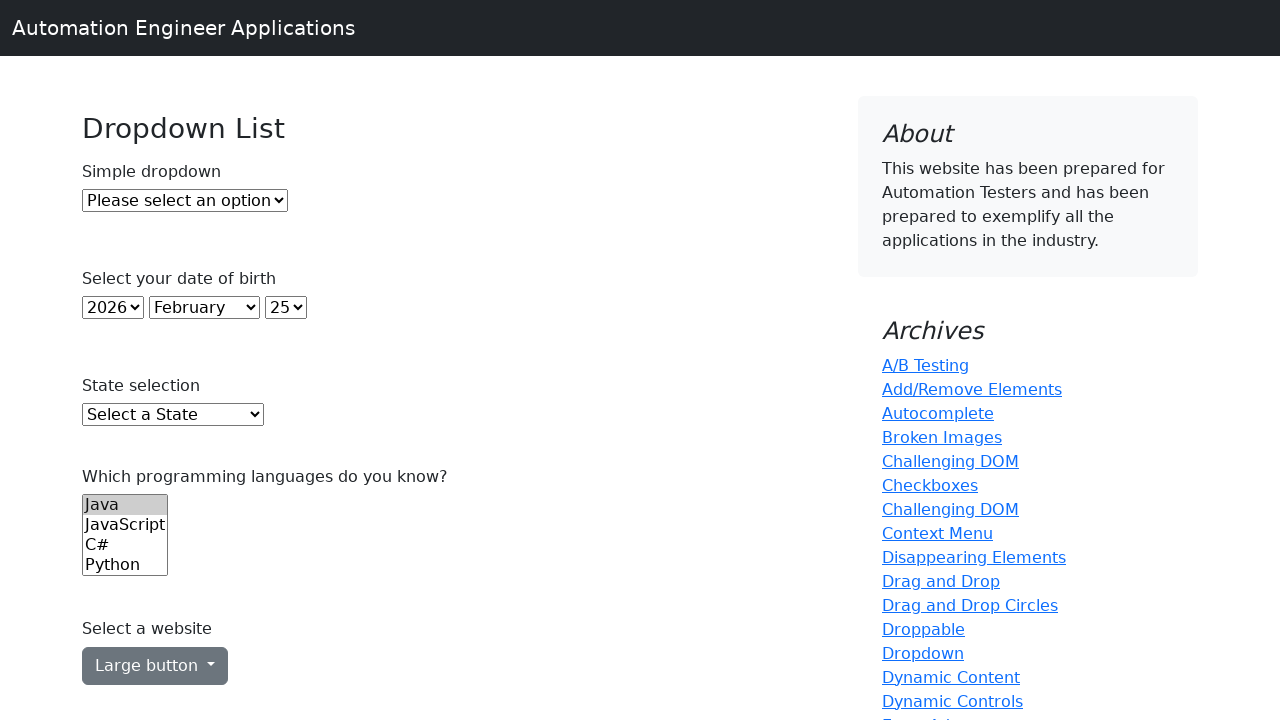

Printed all dropdown option: 1981
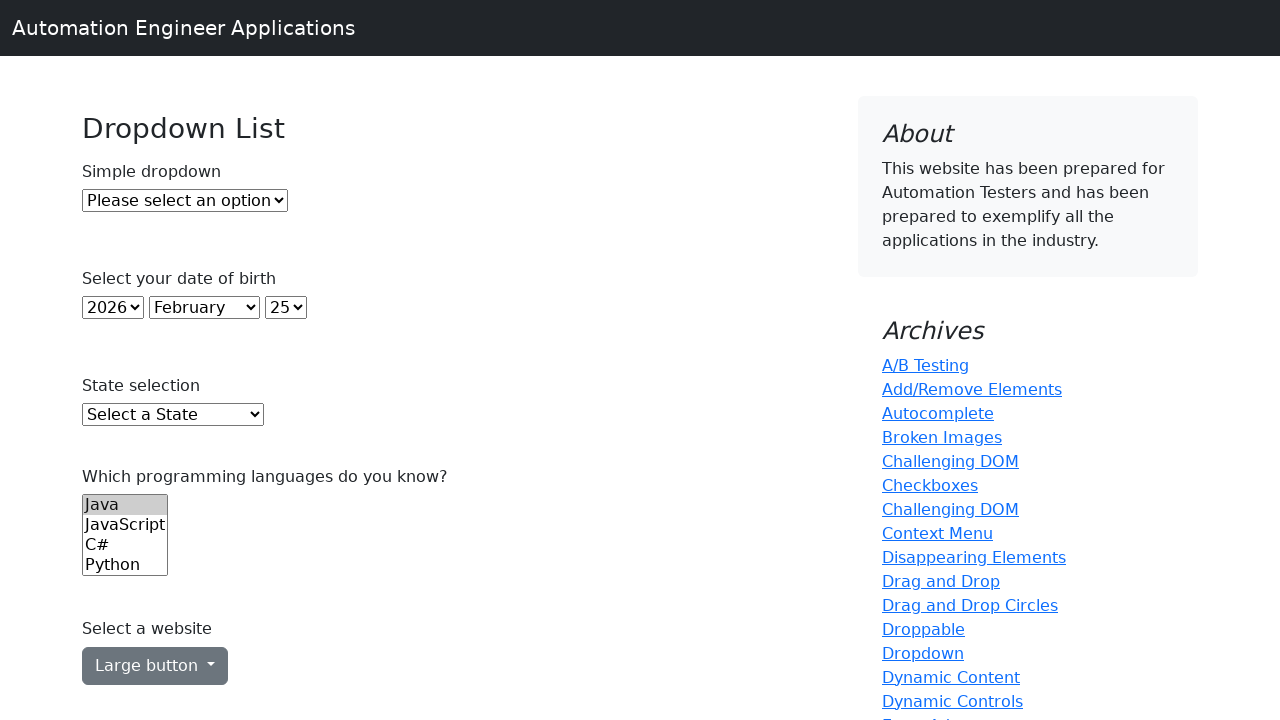

Printed all dropdown option: 1980
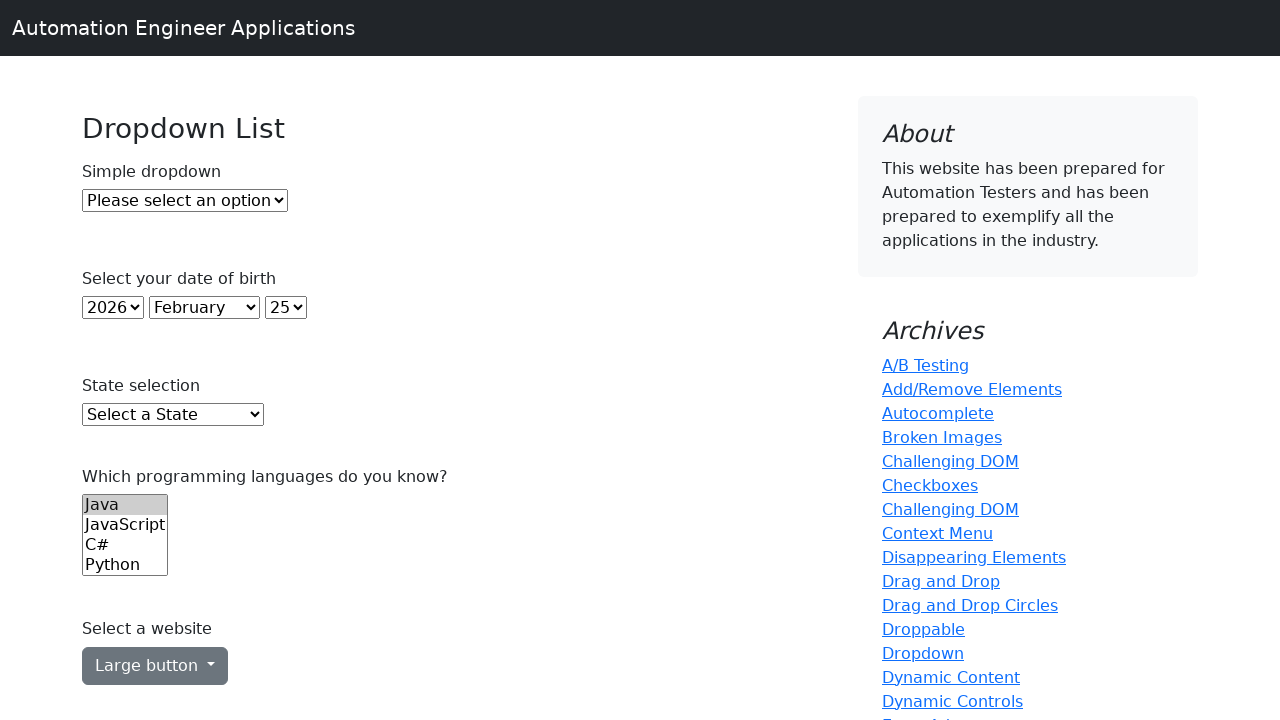

Printed all dropdown option: 1979
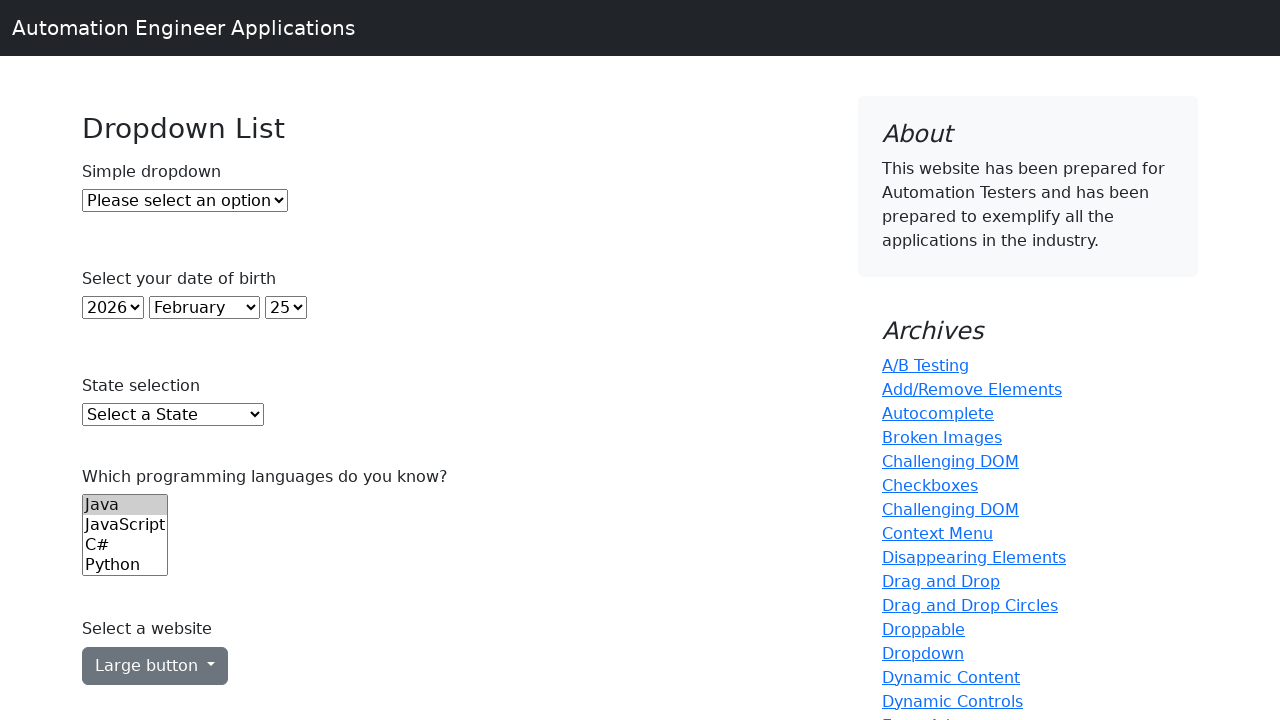

Printed all dropdown option: 1978
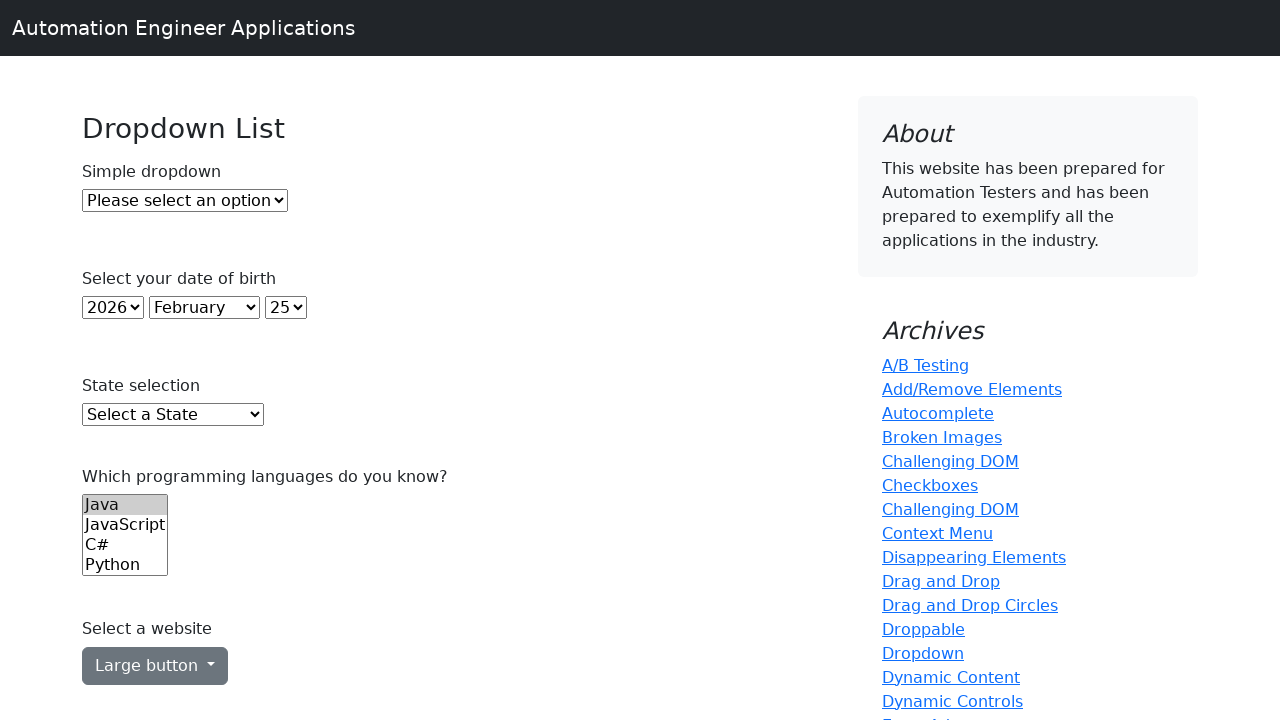

Printed all dropdown option: 1977
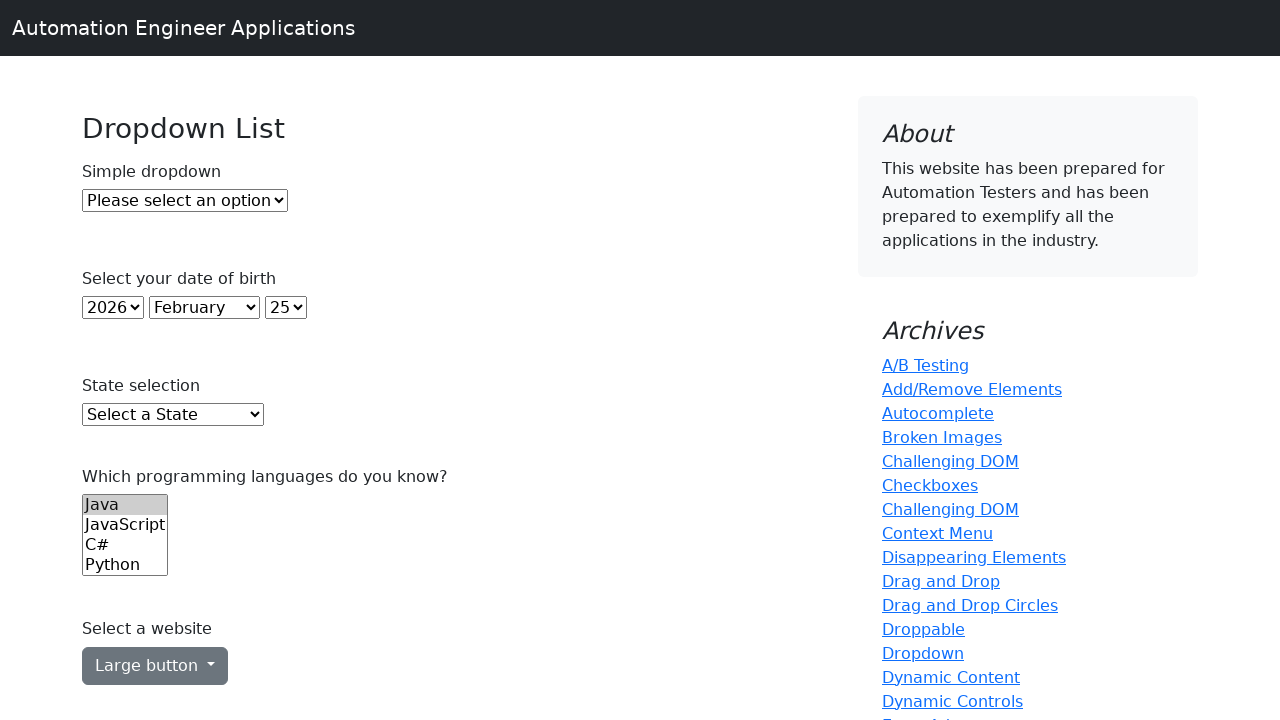

Printed all dropdown option: 1976
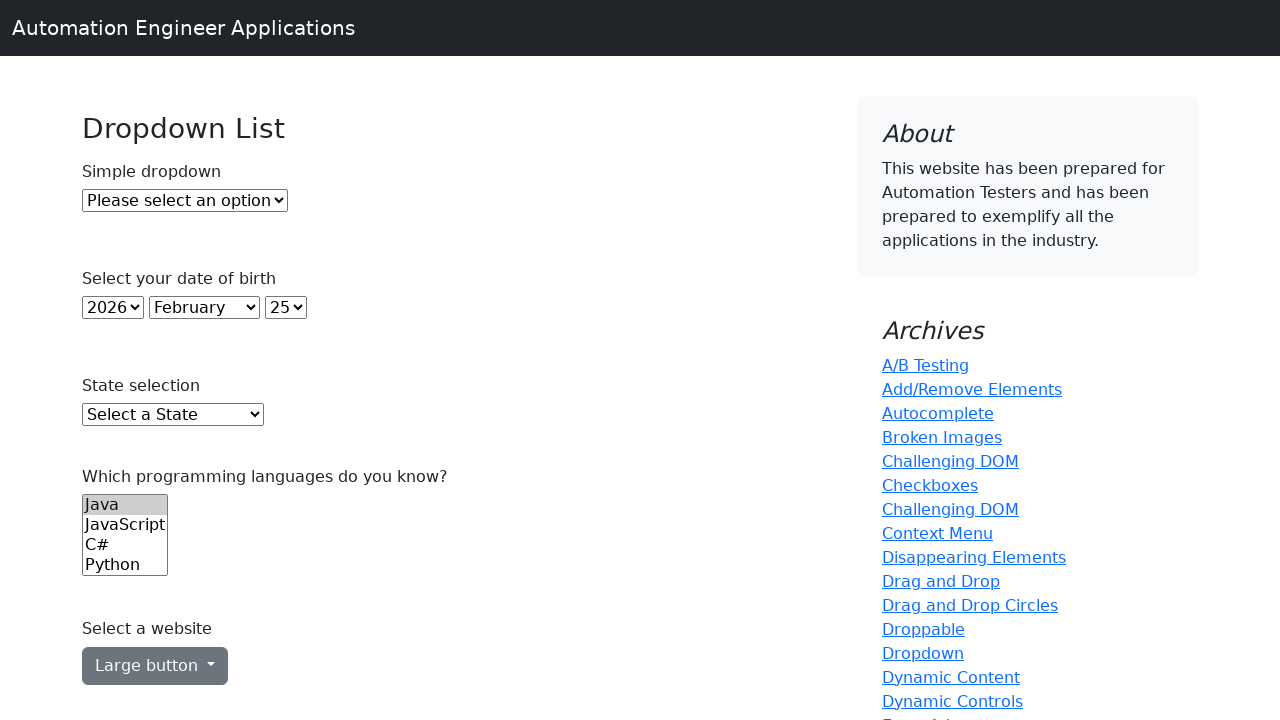

Printed all dropdown option: 1975
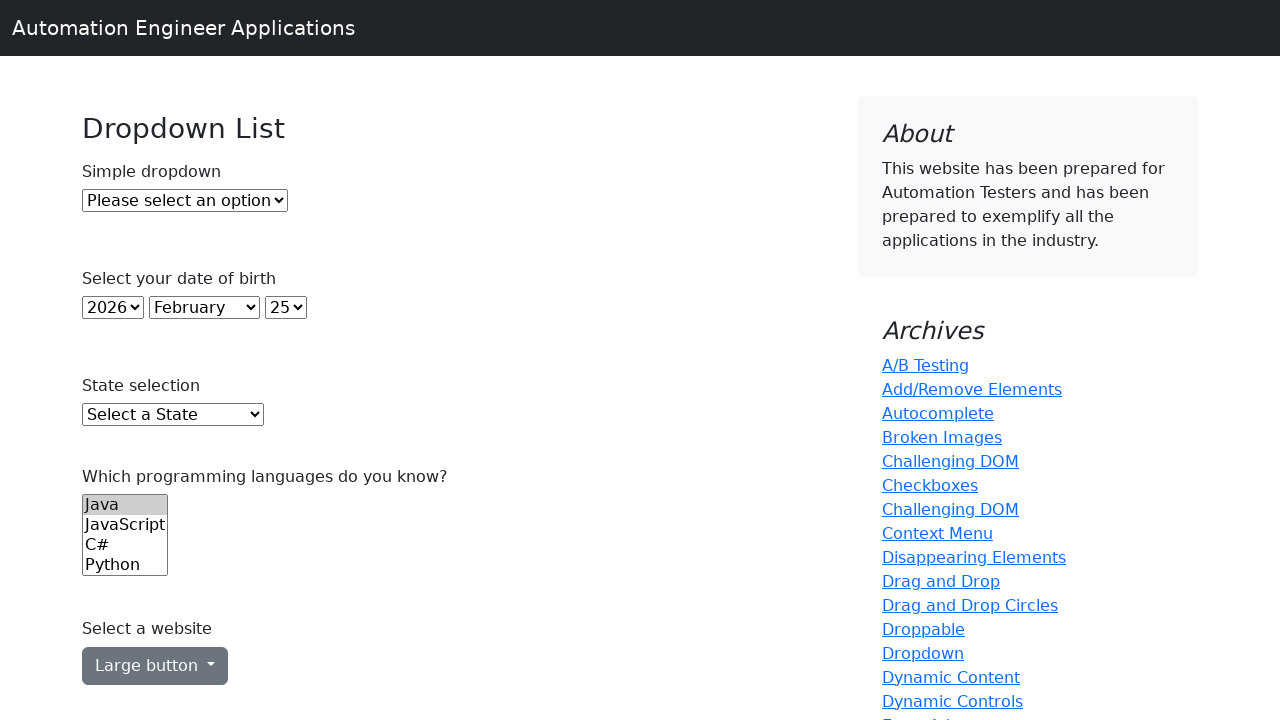

Printed all dropdown option: 1974
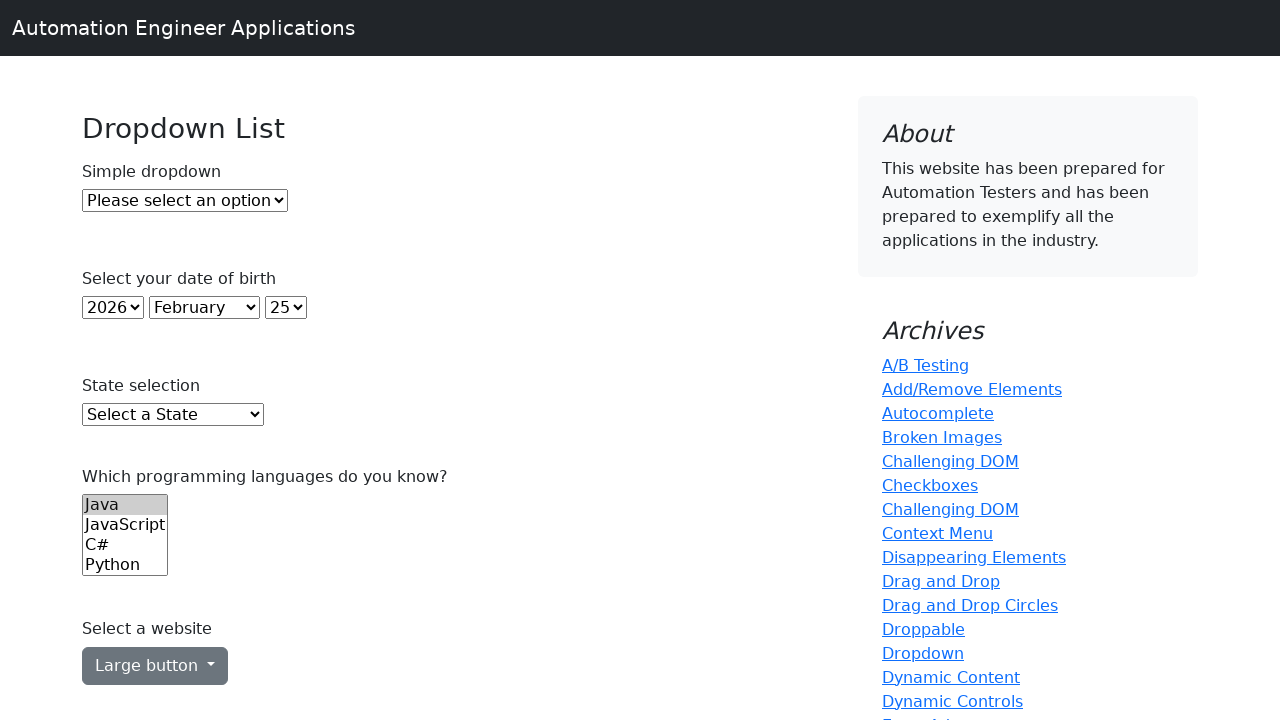

Printed all dropdown option: 1973
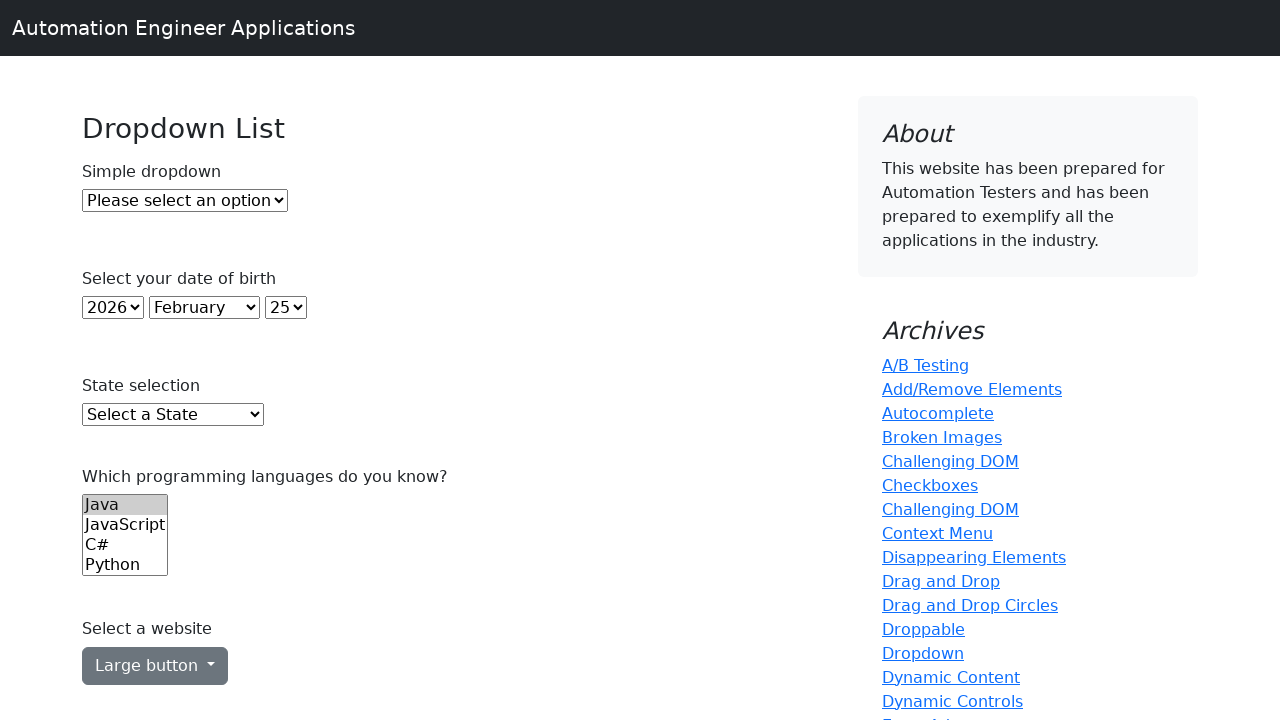

Printed all dropdown option: 1972
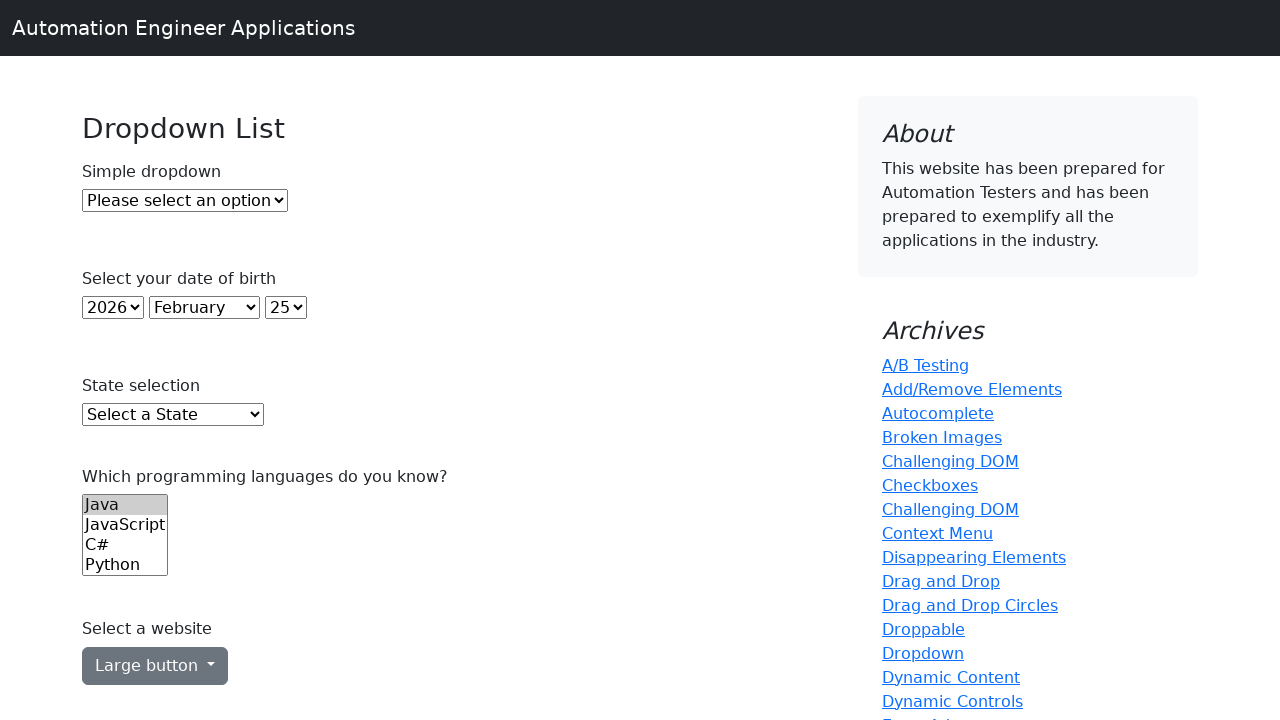

Printed all dropdown option: 1971
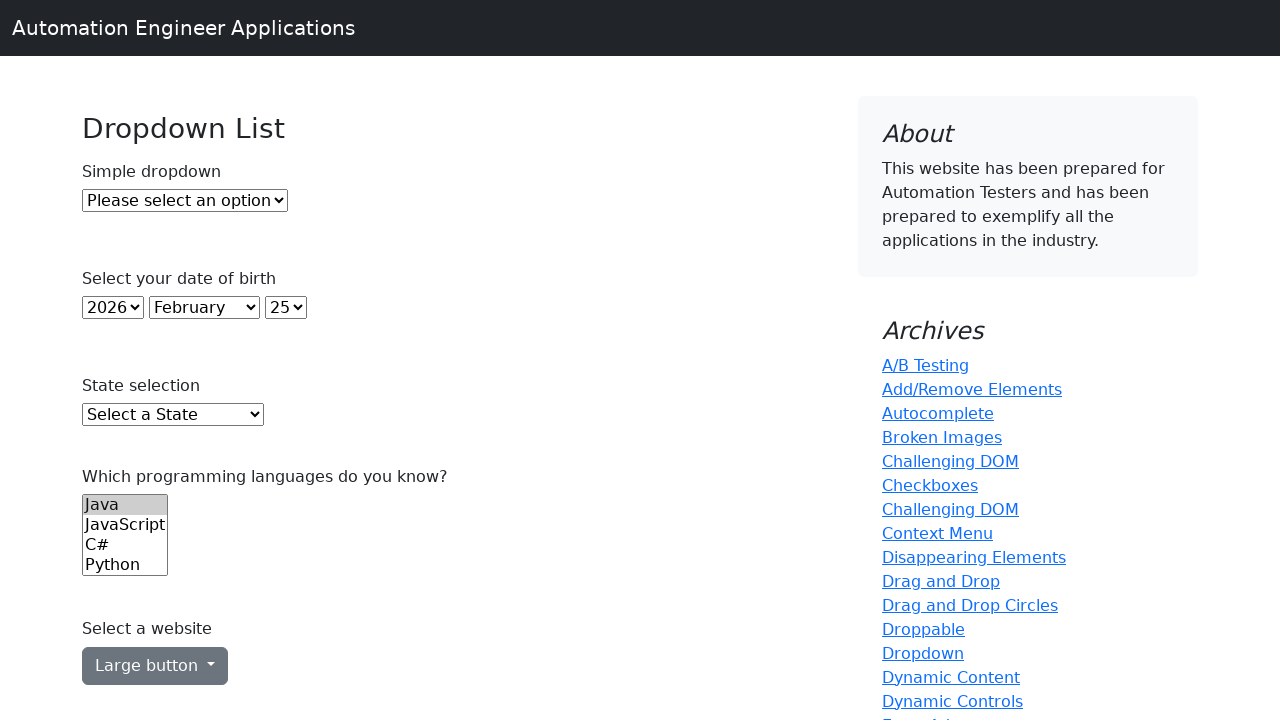

Printed all dropdown option: 1970
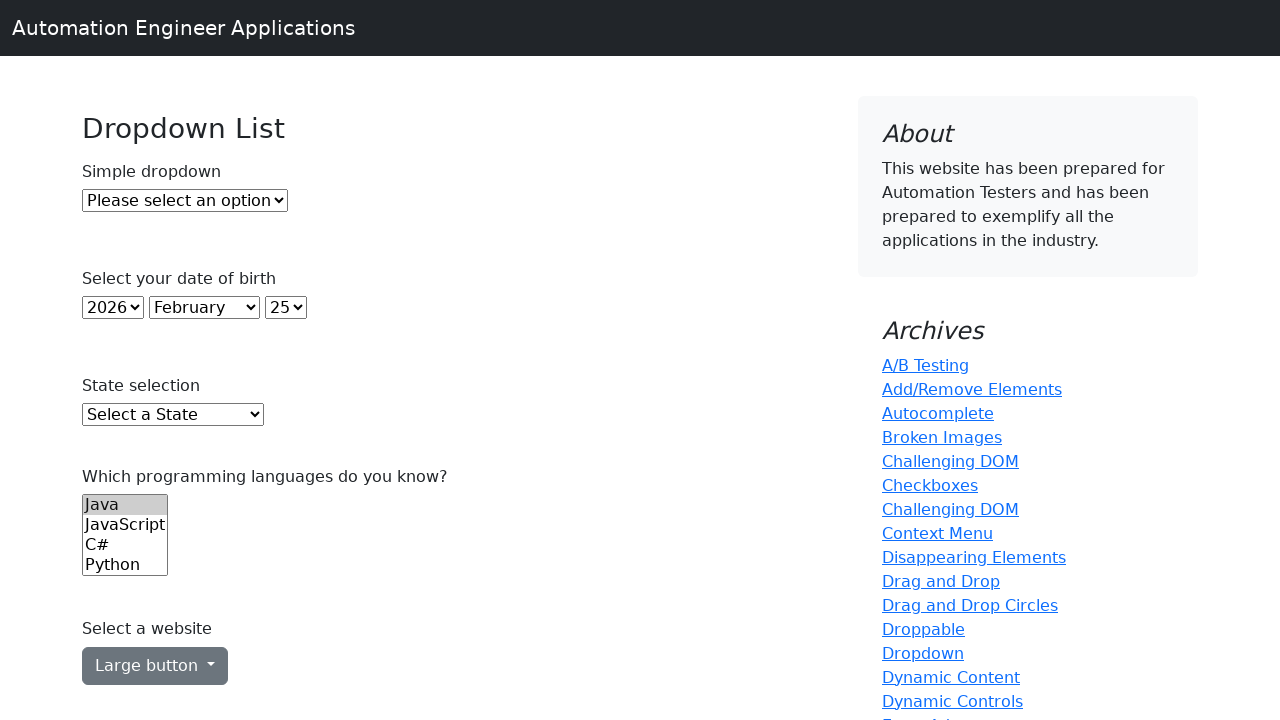

Printed all dropdown option: 1969
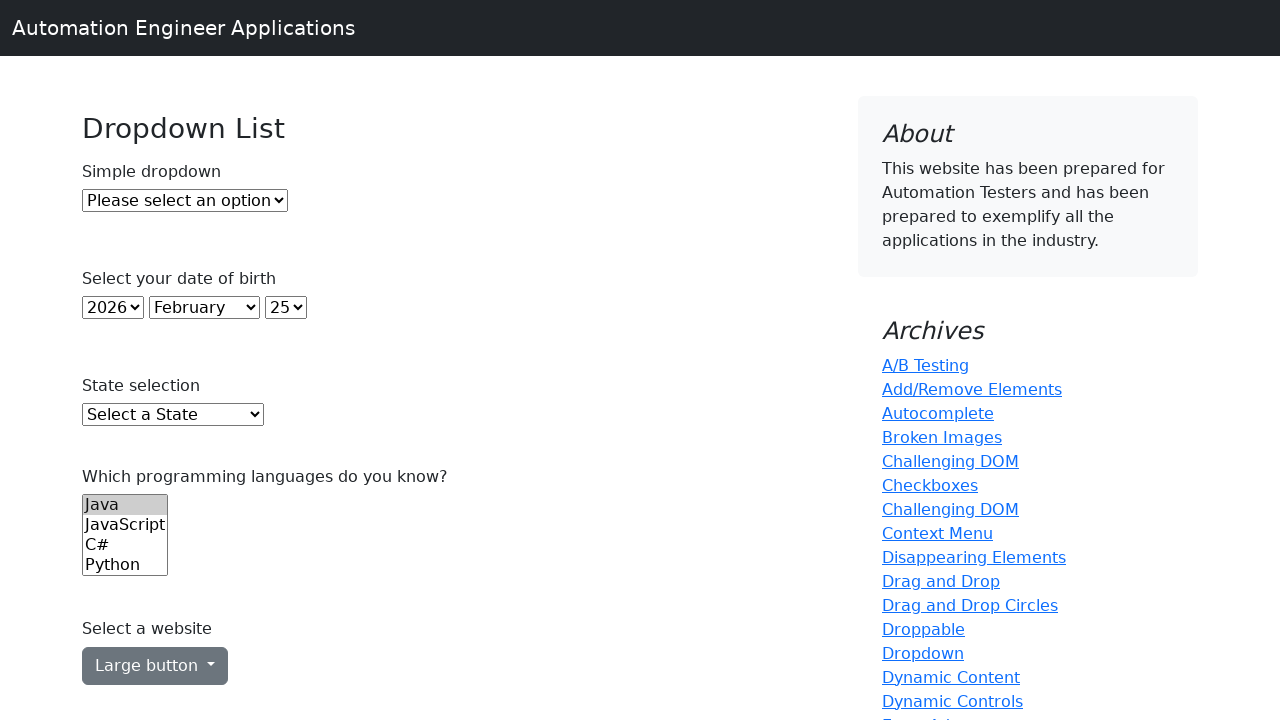

Printed all dropdown option: 1968
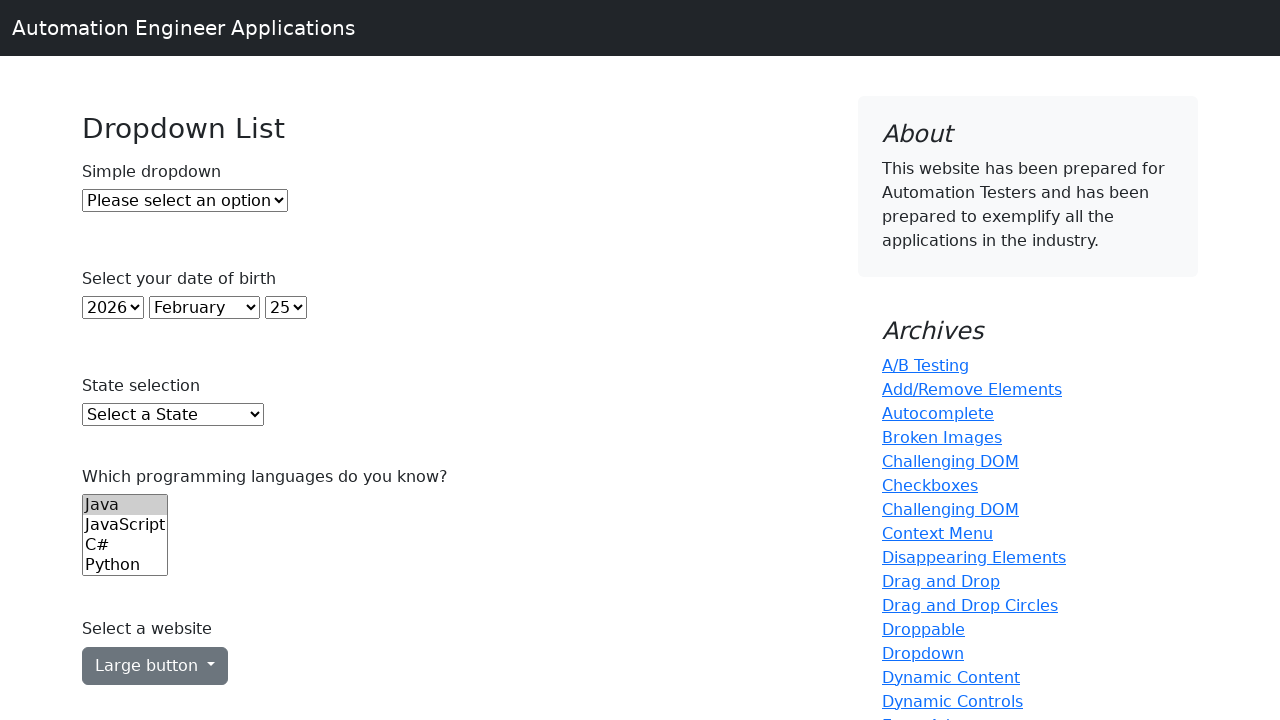

Printed all dropdown option: 1967
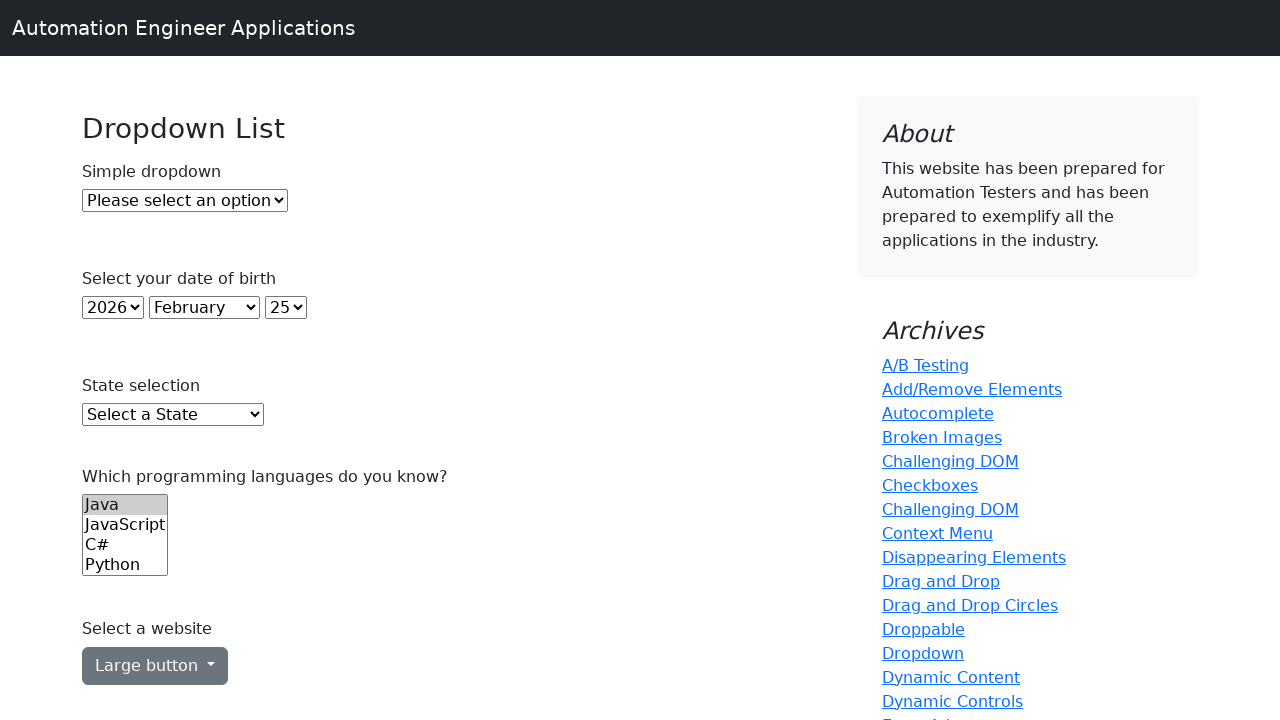

Printed all dropdown option: 1966
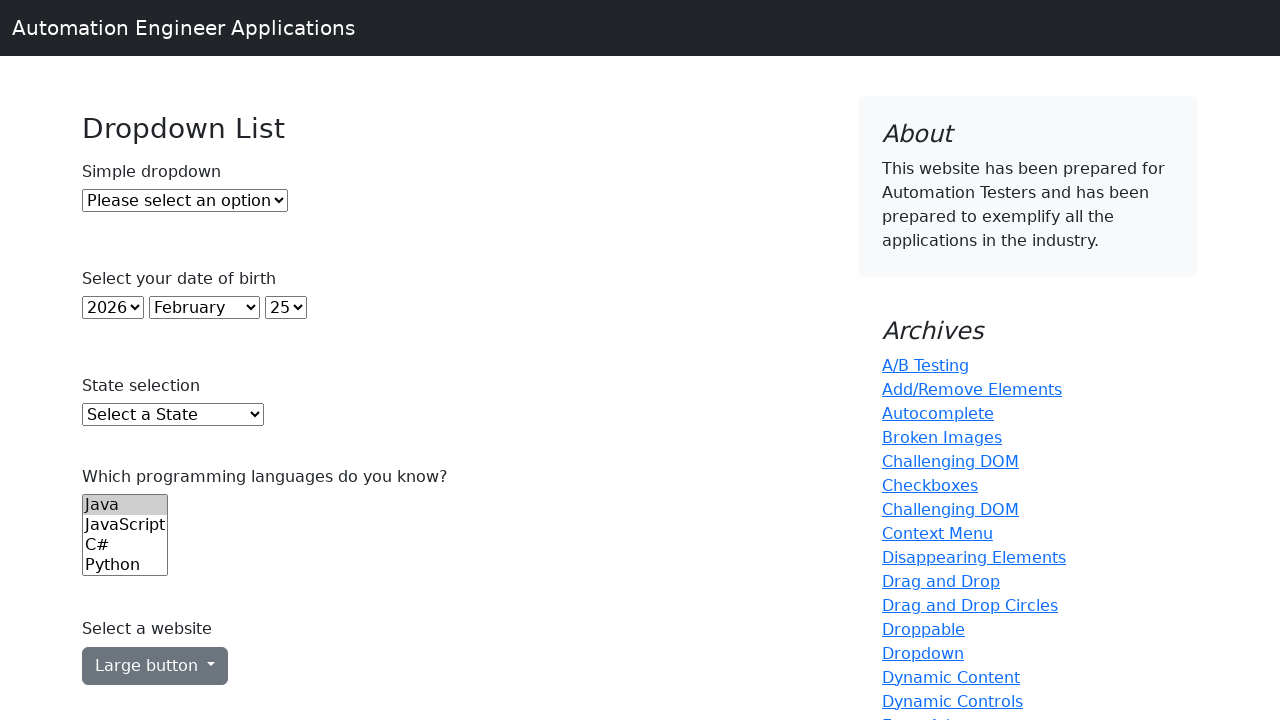

Printed all dropdown option: 1965
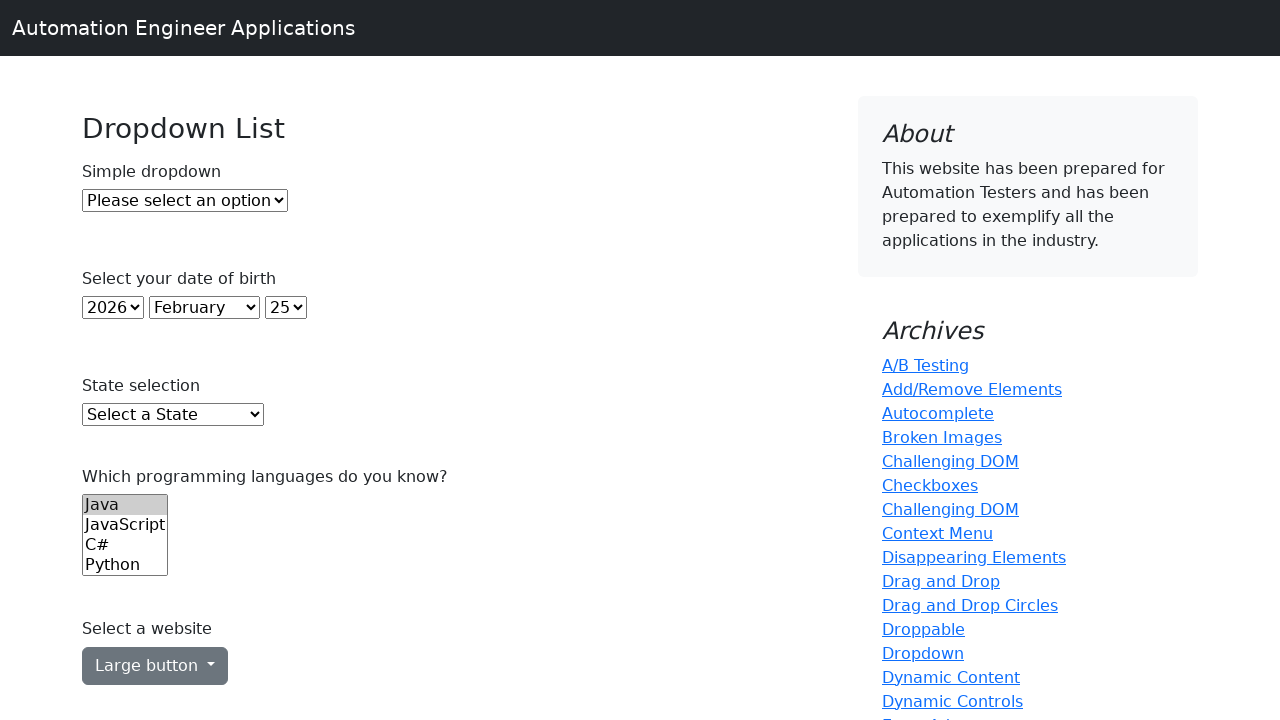

Printed all dropdown option: 1964
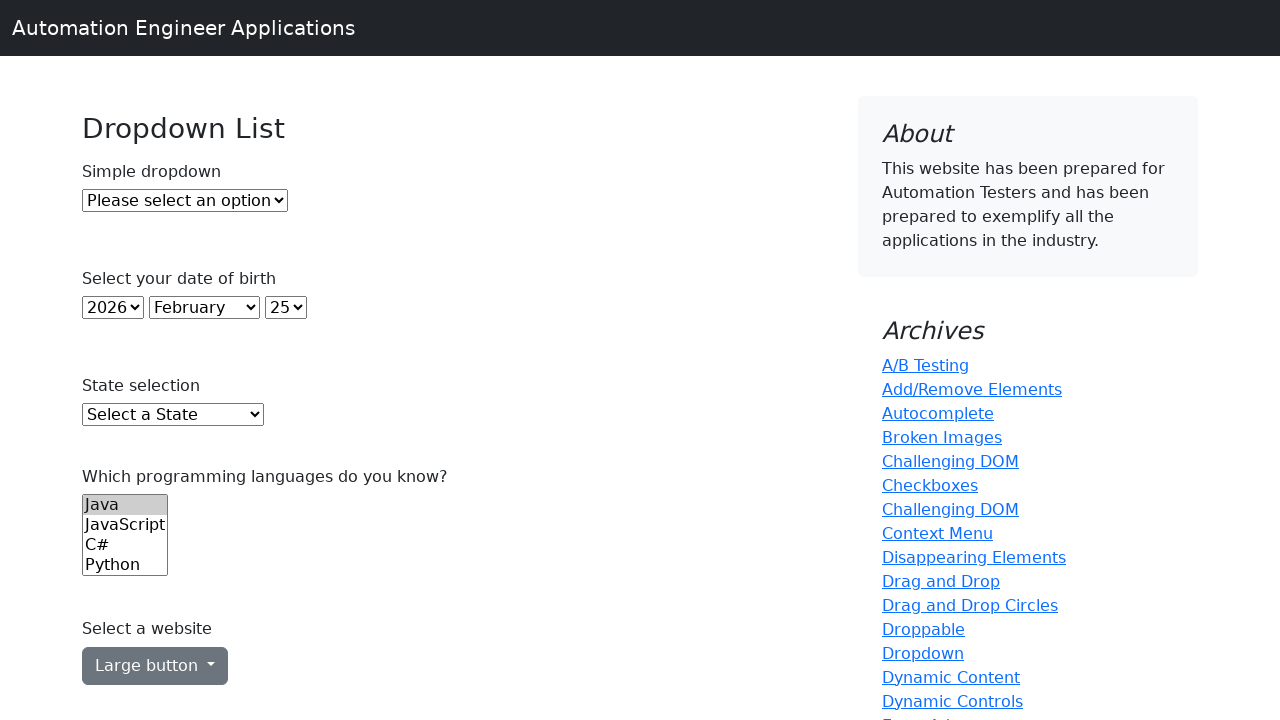

Printed all dropdown option: 1963
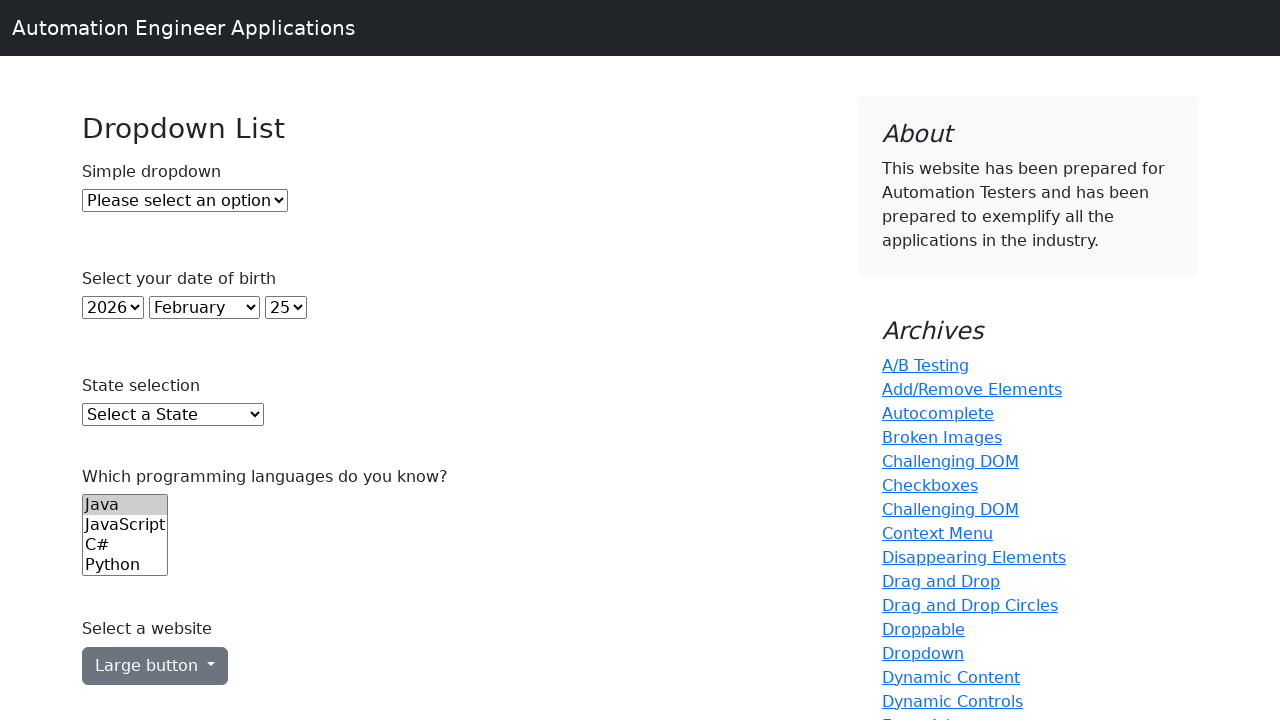

Printed all dropdown option: 1962
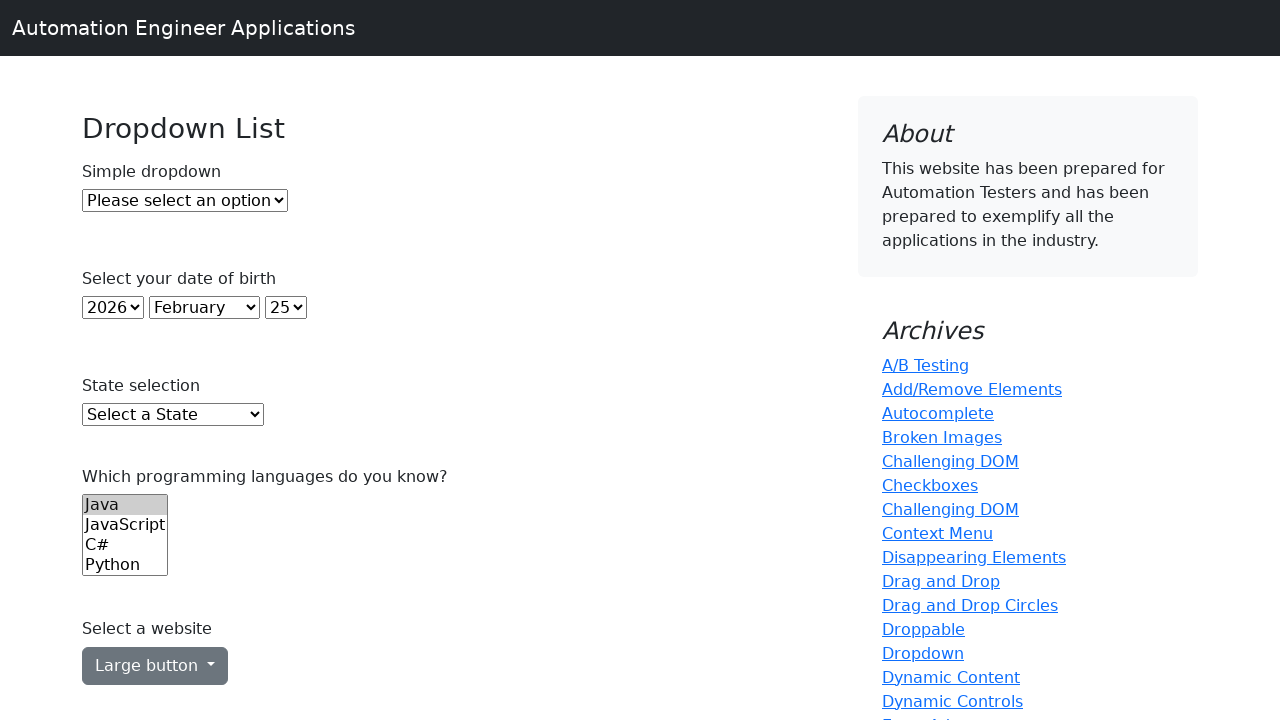

Printed all dropdown option: 1961
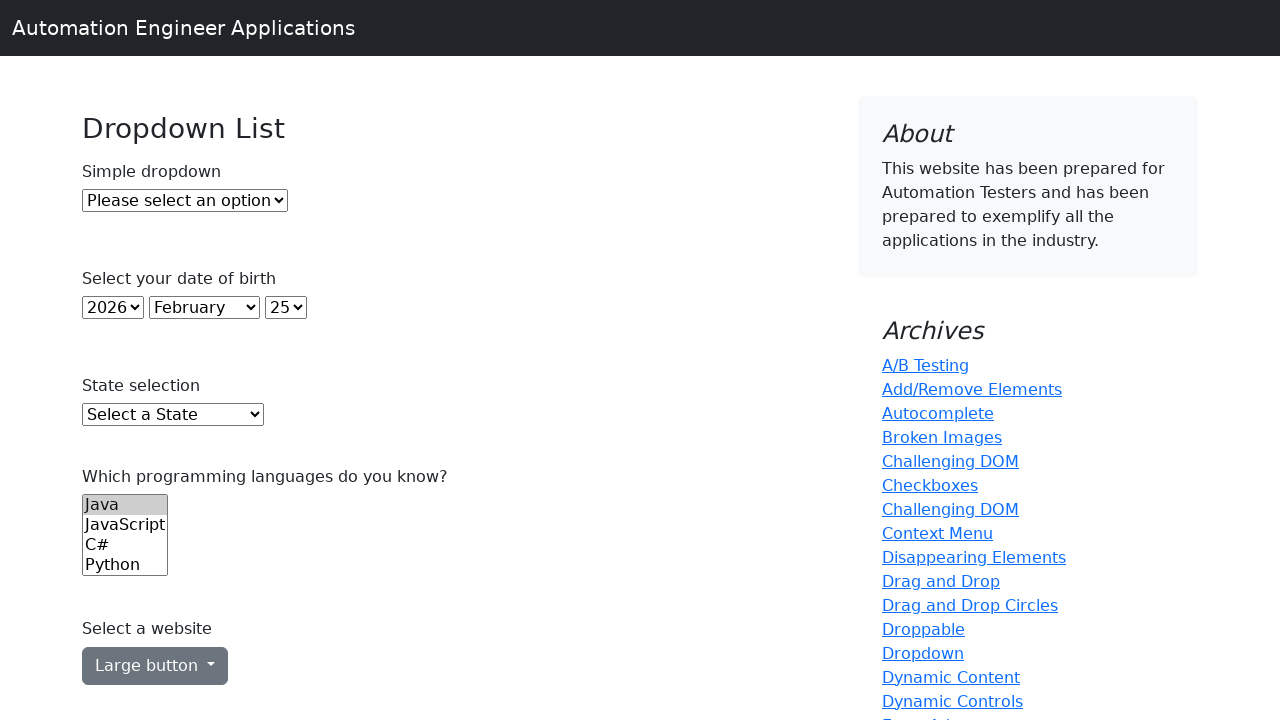

Printed all dropdown option: 1960
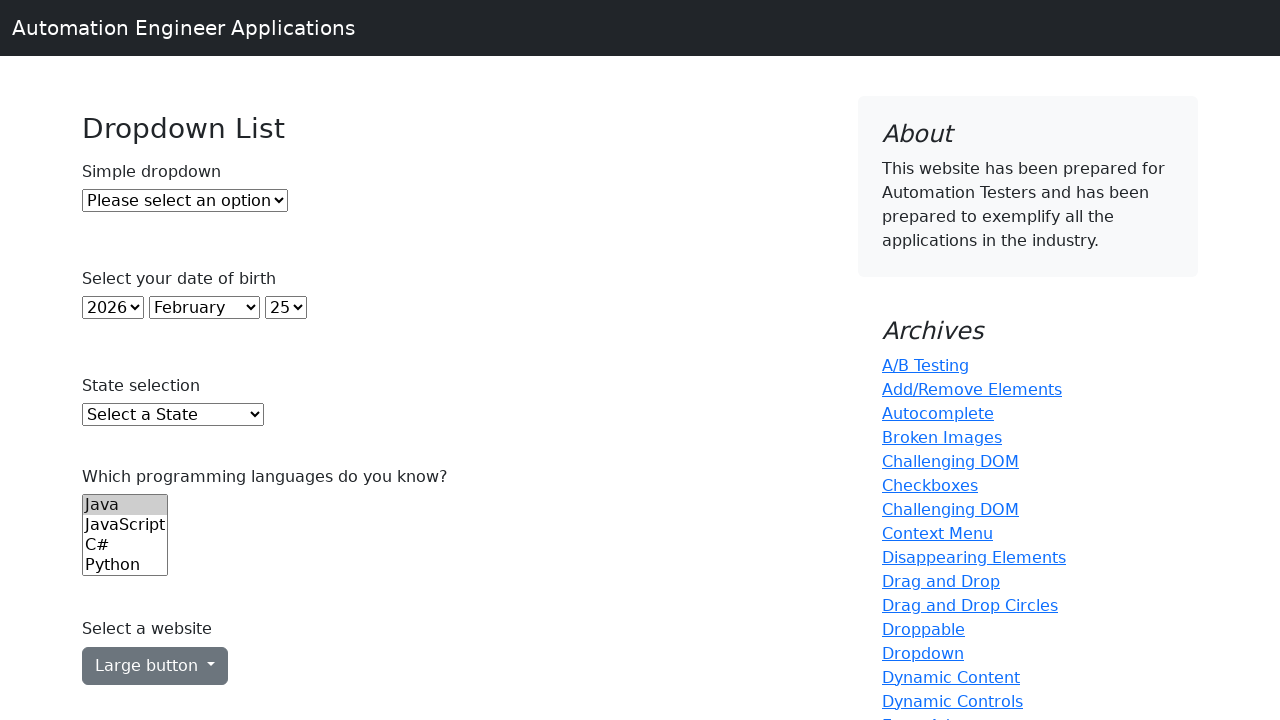

Printed all dropdown option: 1959
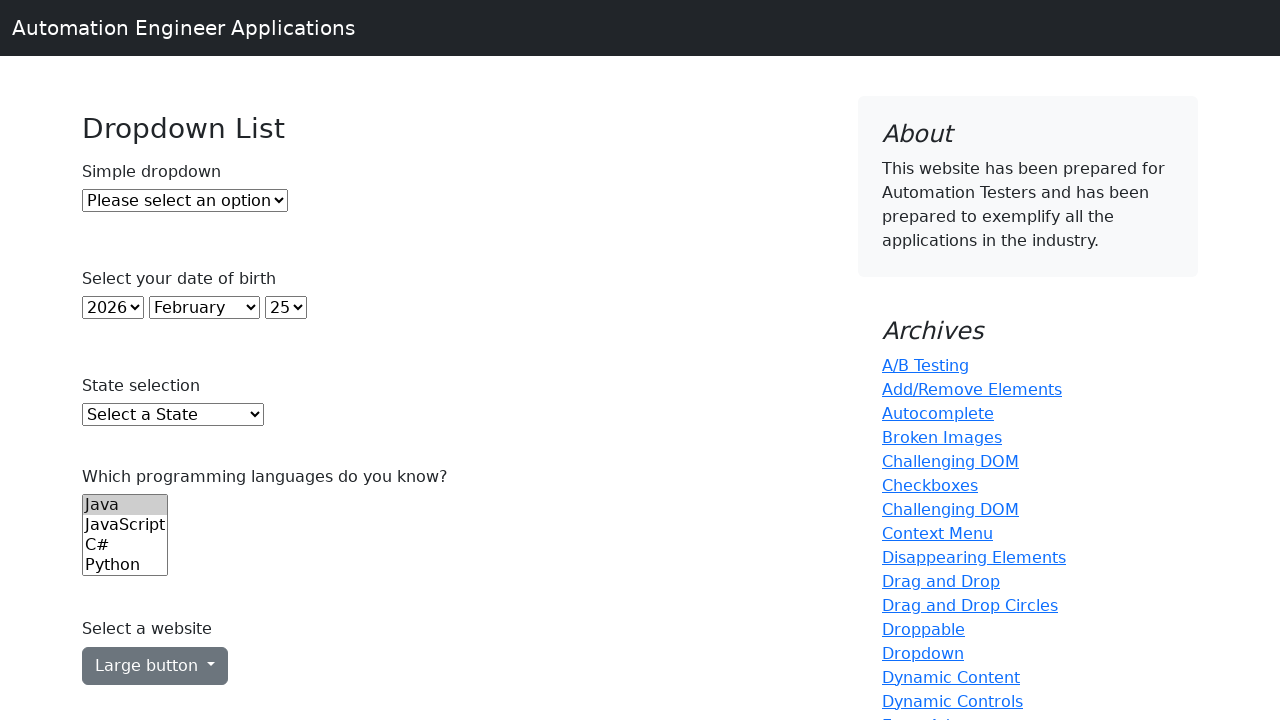

Printed all dropdown option: 1958
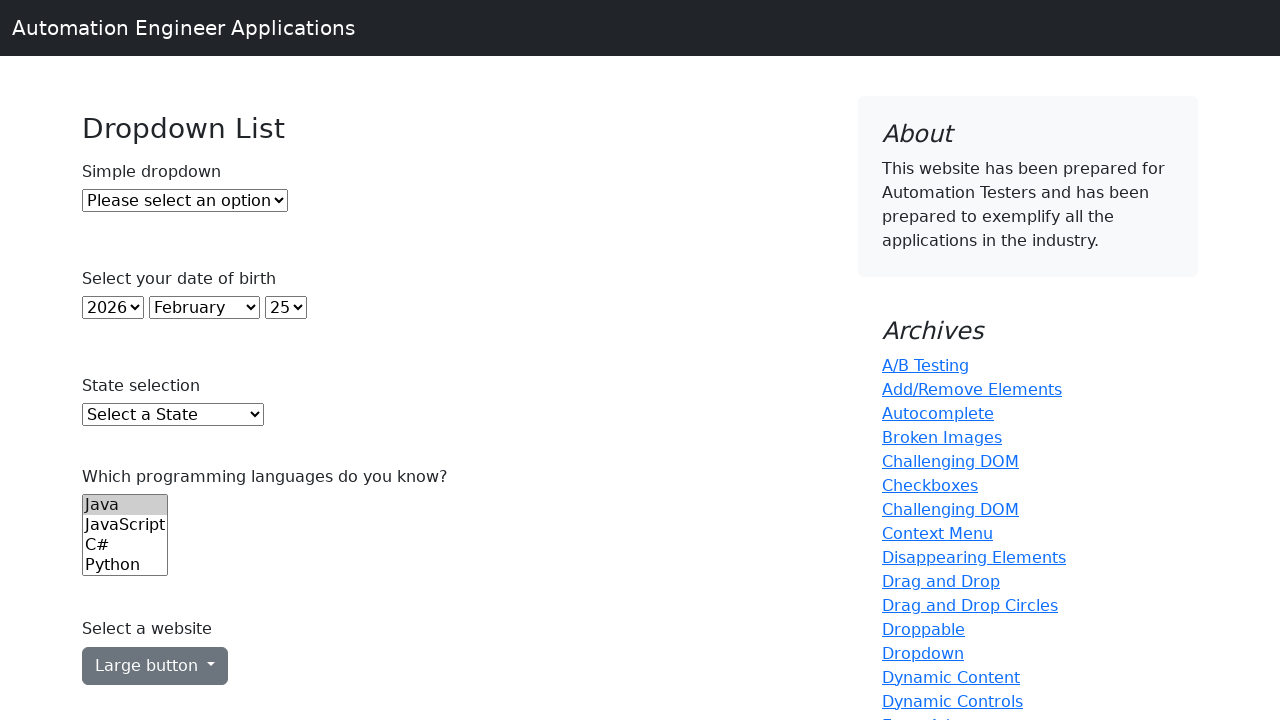

Printed all dropdown option: 1957
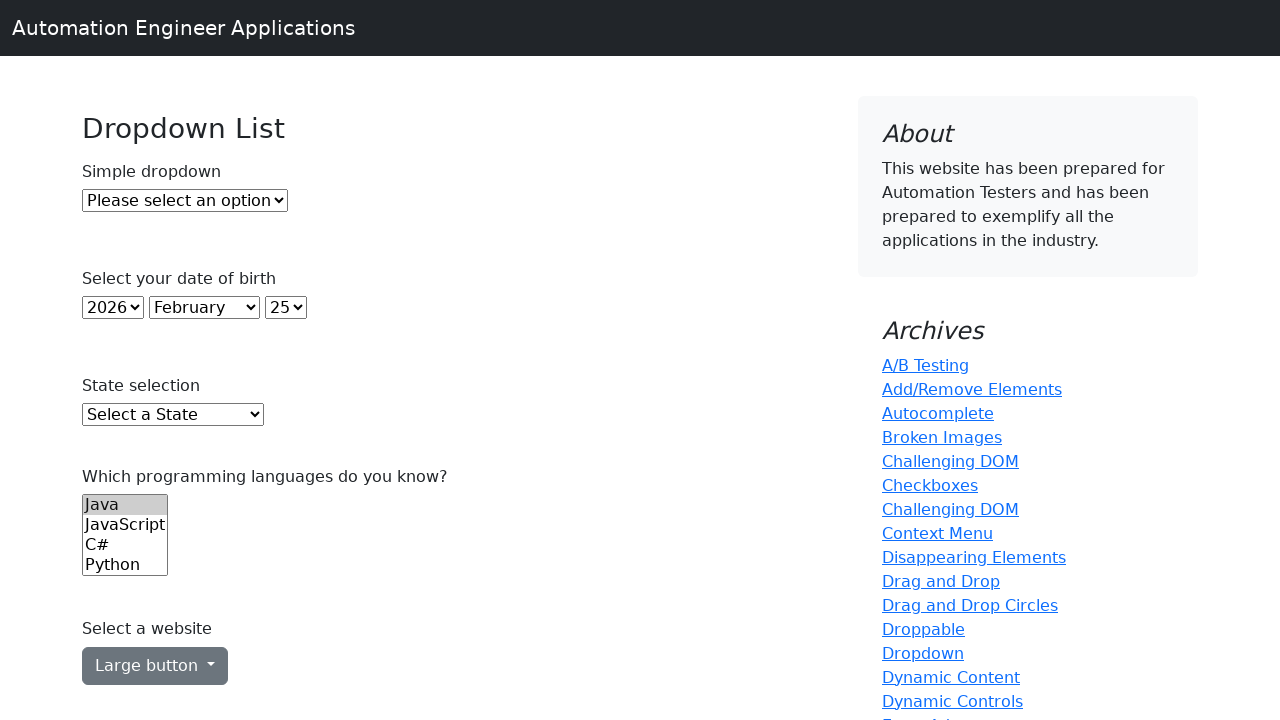

Printed all dropdown option: 1956
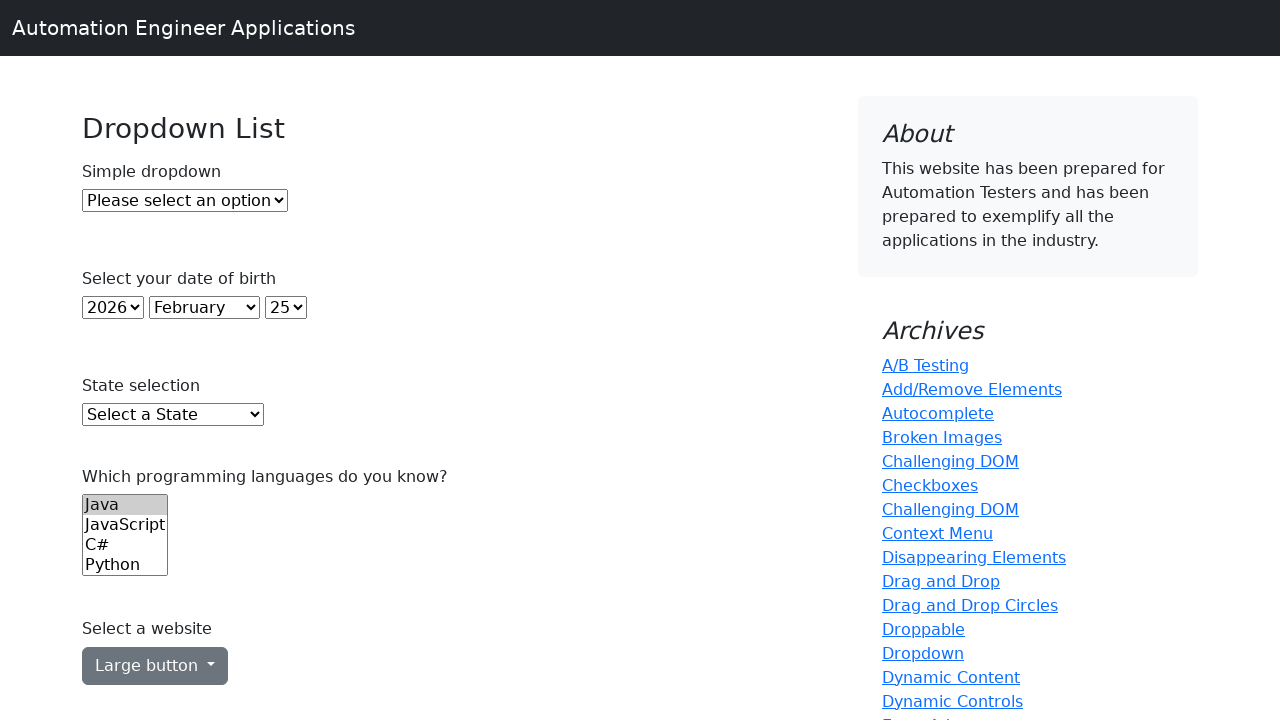

Printed all dropdown option: 1955
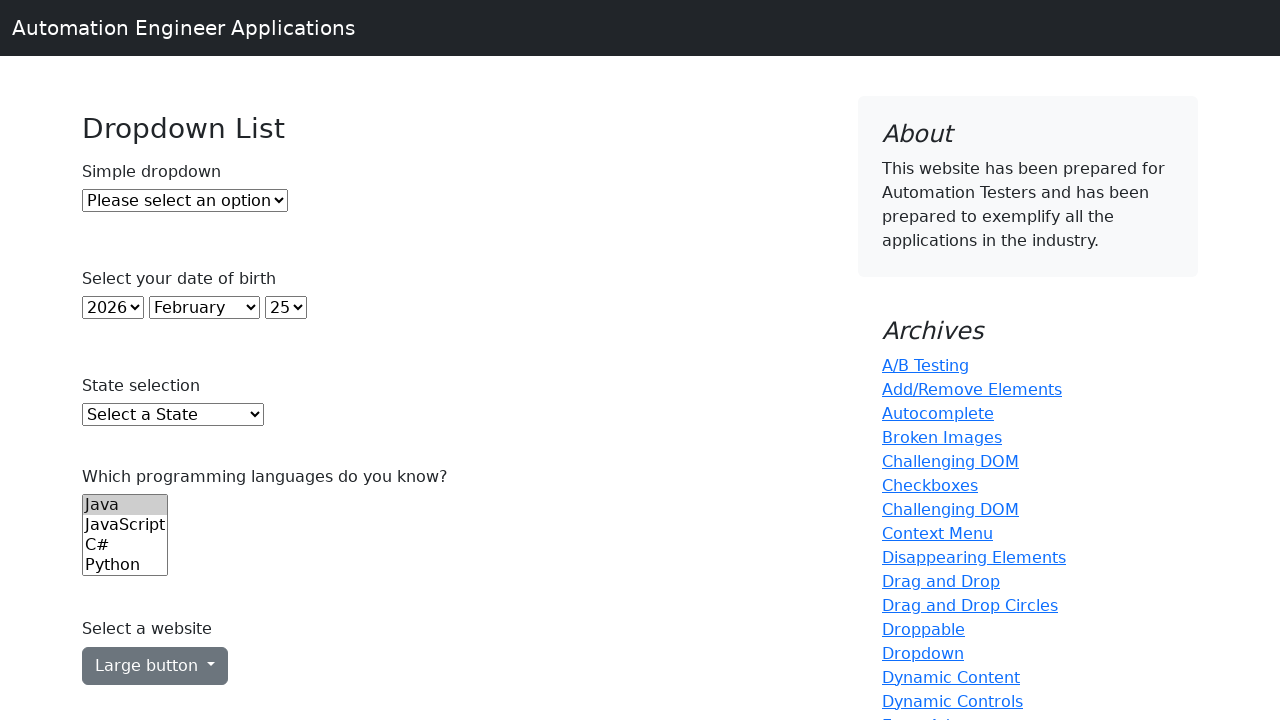

Printed all dropdown option: 1954
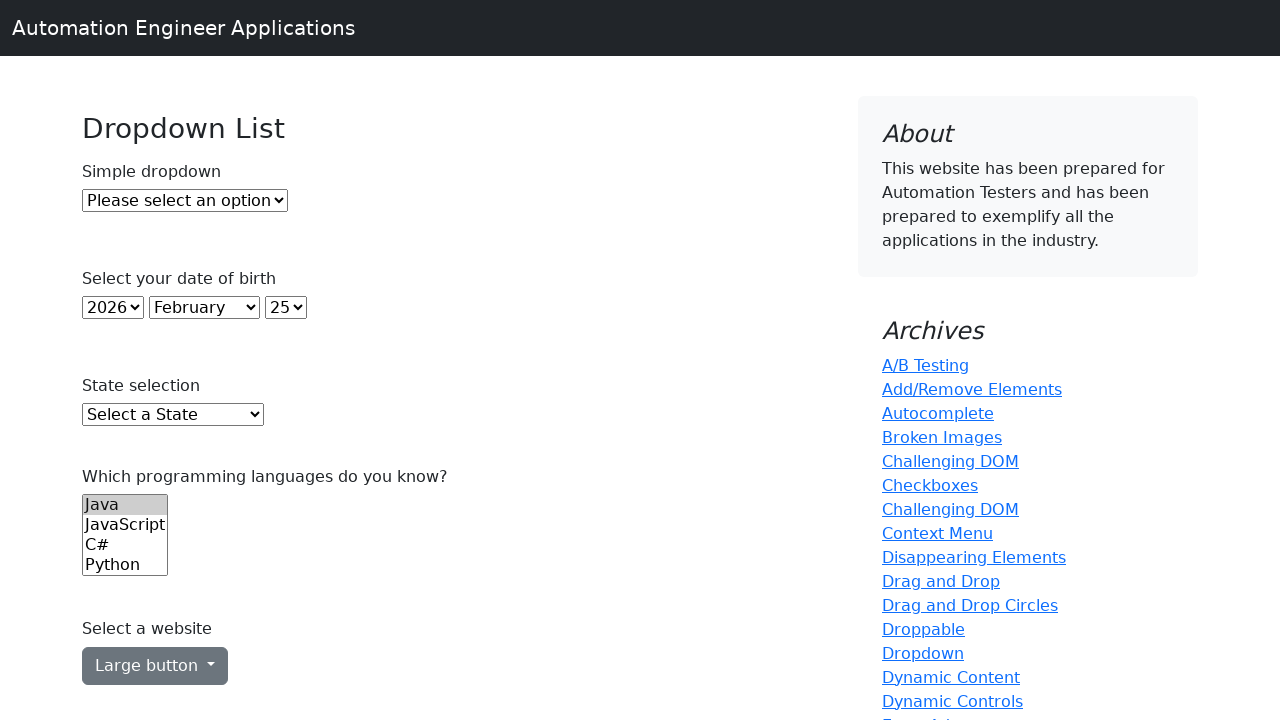

Printed all dropdown option: 1953
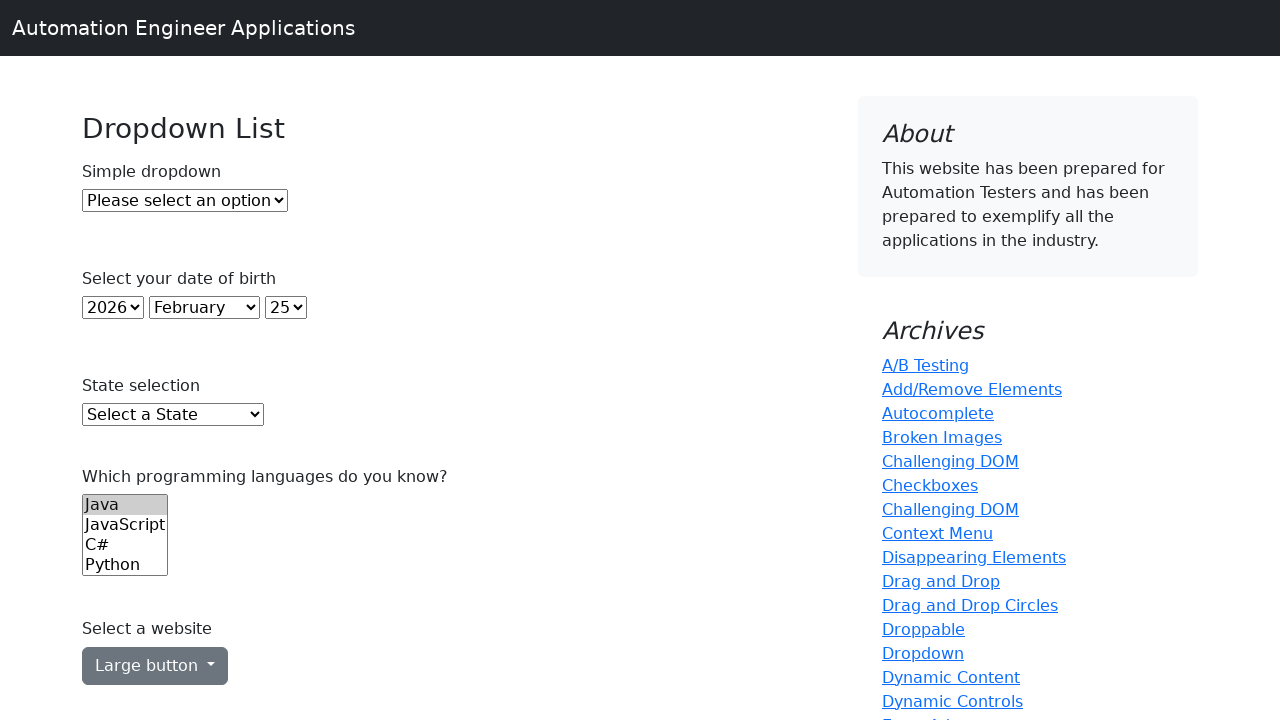

Printed all dropdown option: 1952
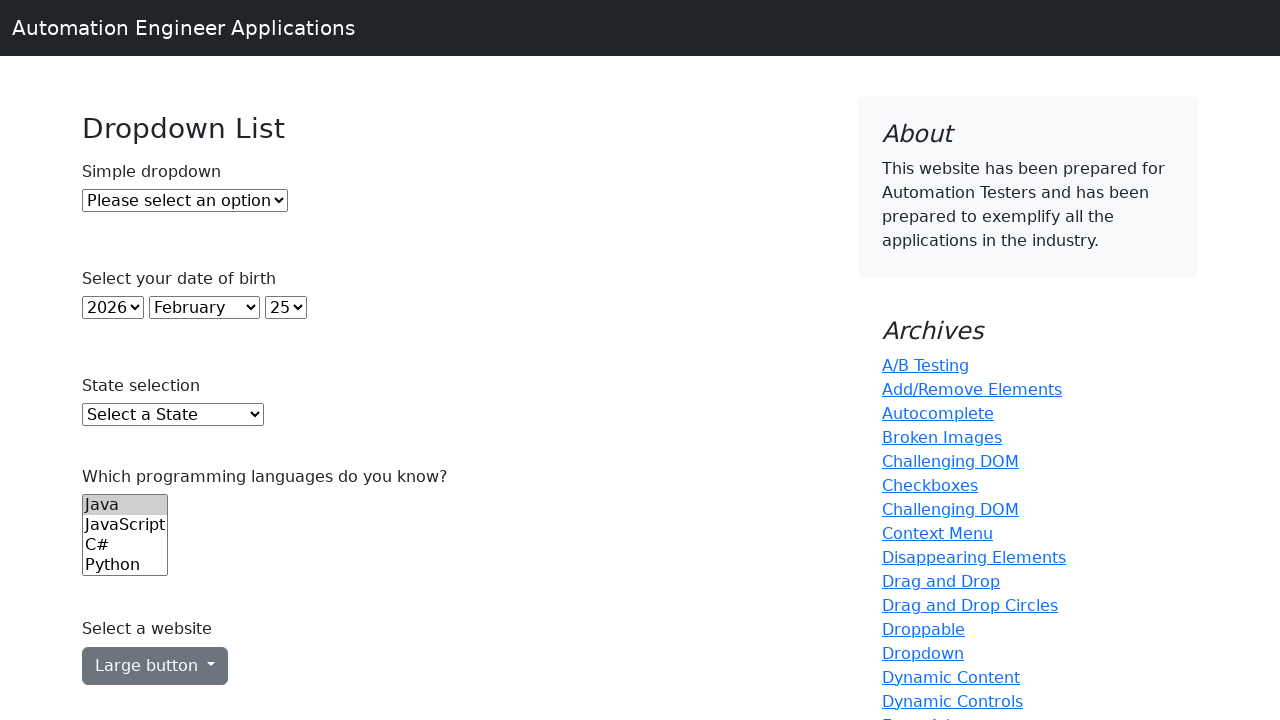

Printed all dropdown option: 1951
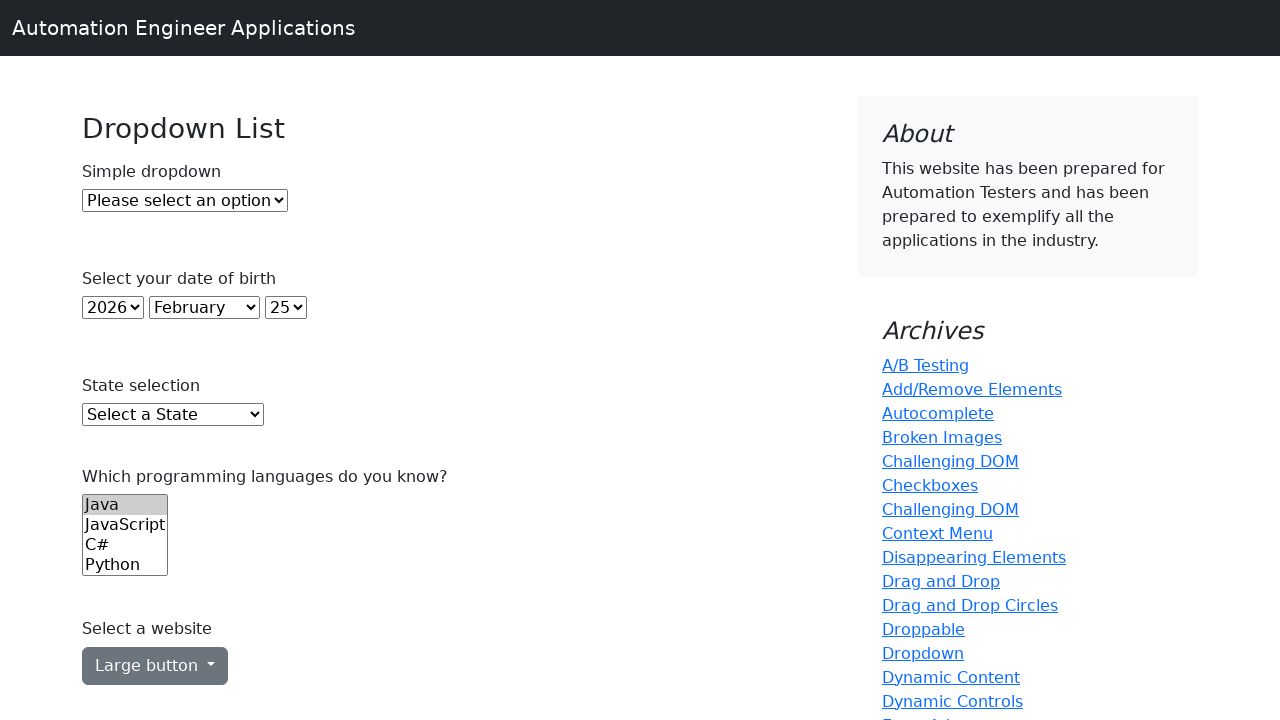

Printed all dropdown option: 1950
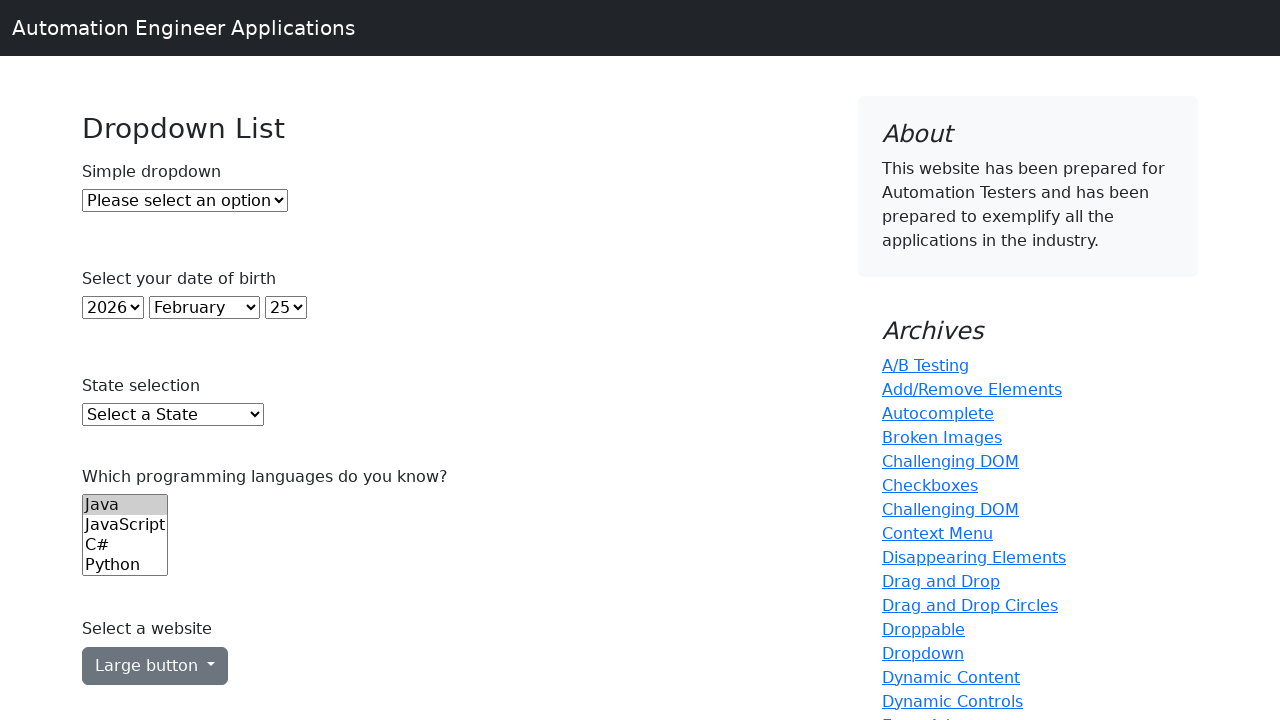

Printed all dropdown option: 1949
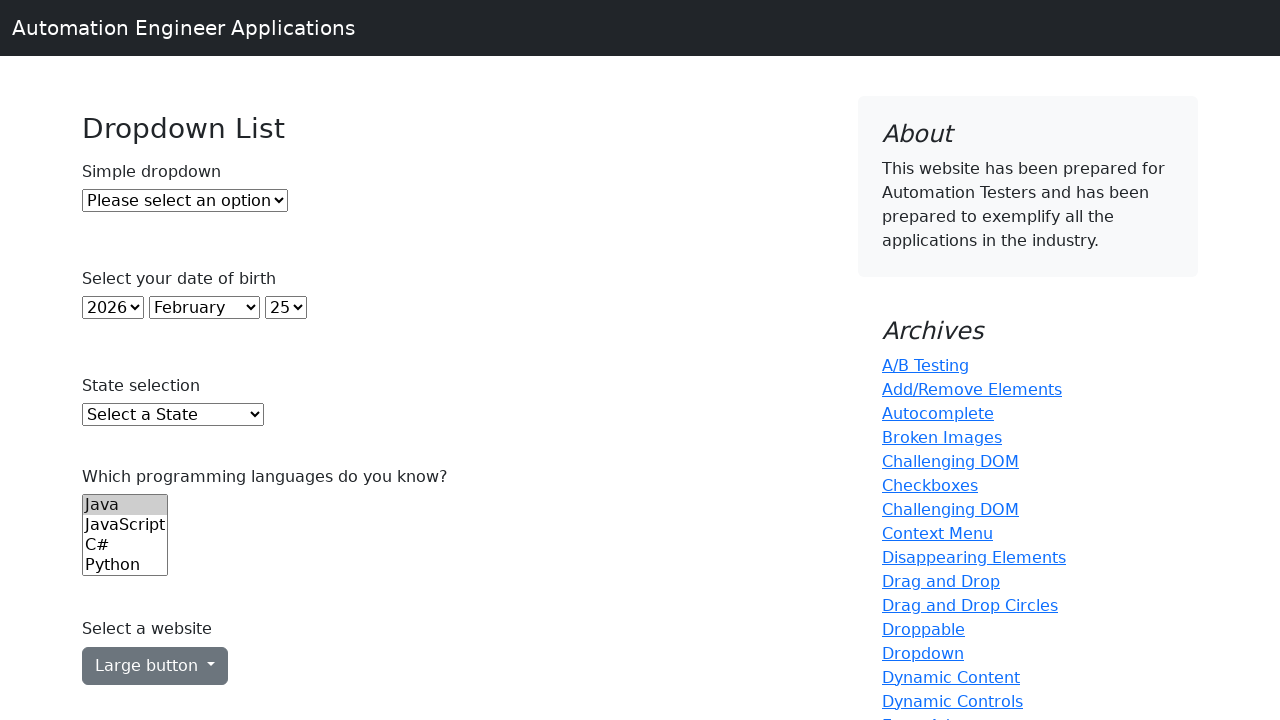

Printed all dropdown option: 1948
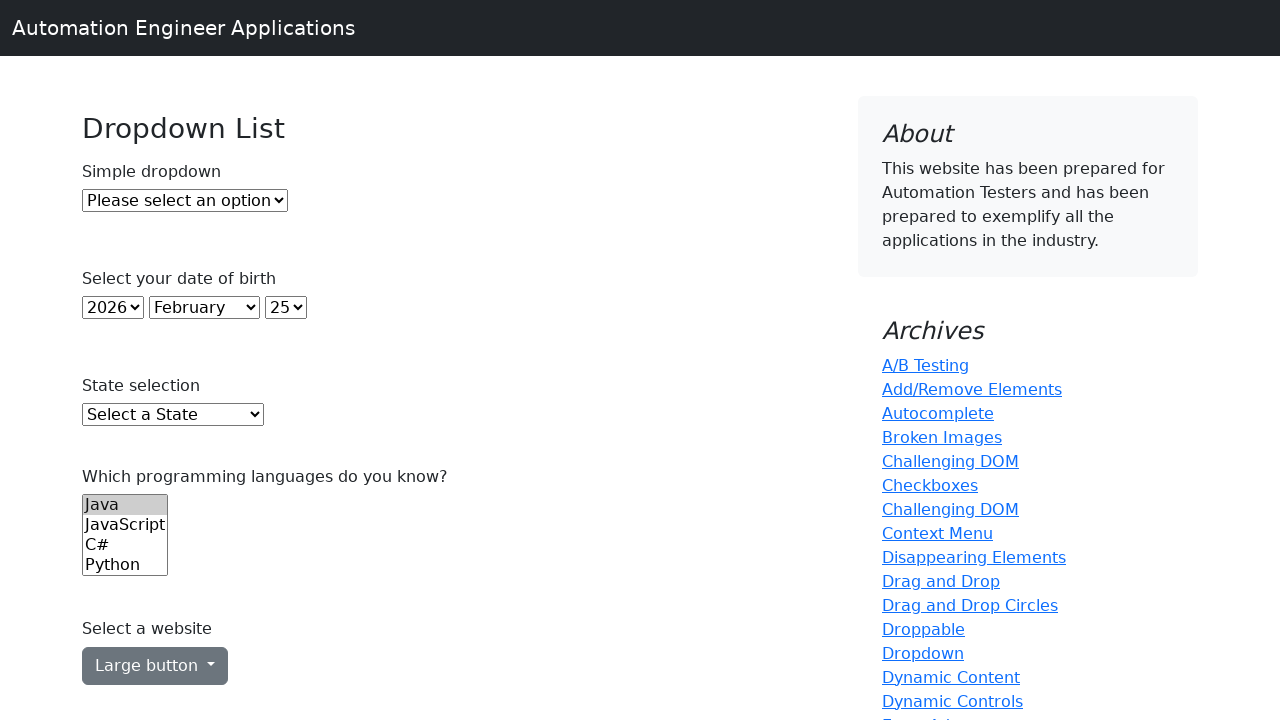

Printed all dropdown option: 1947
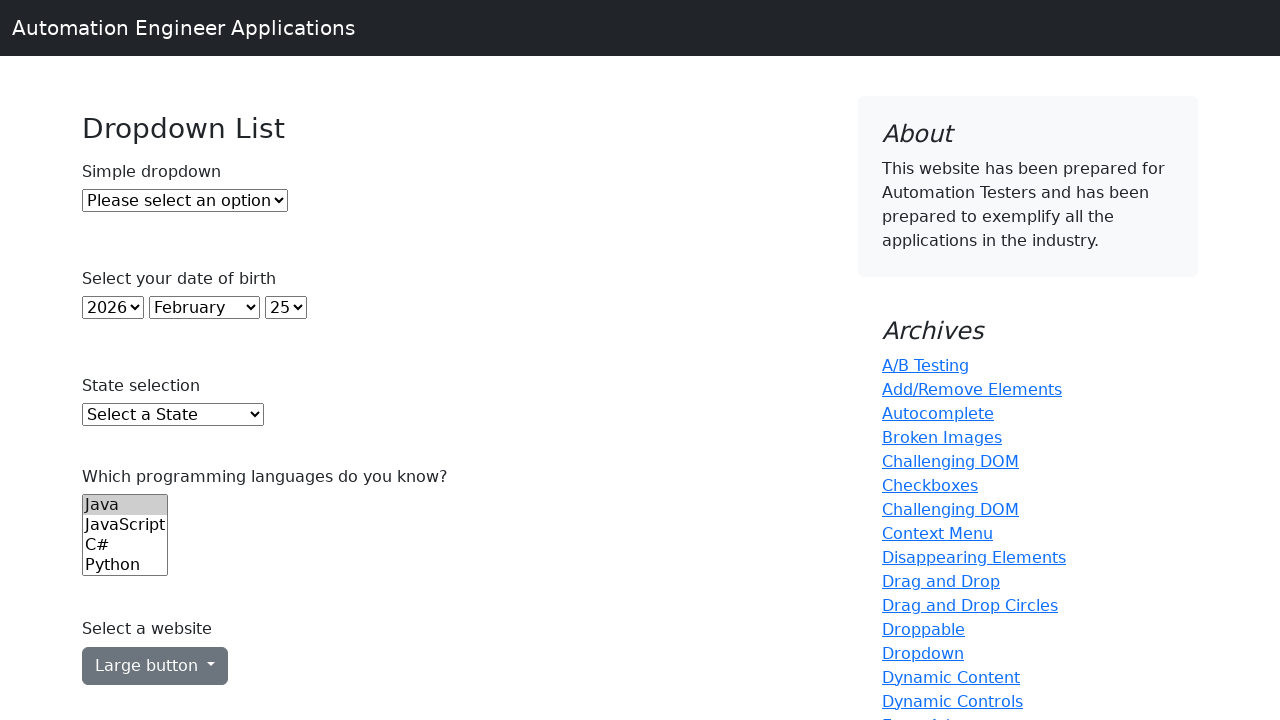

Printed all dropdown option: 1946
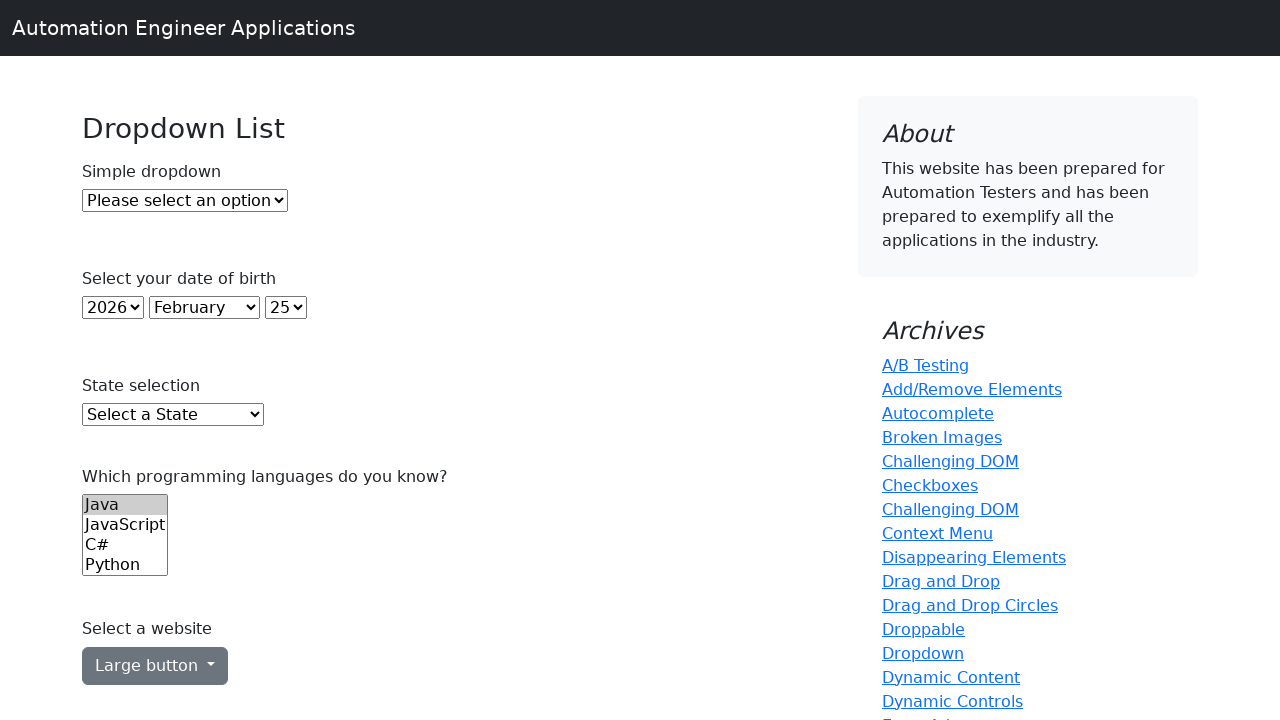

Printed all dropdown option: 1945
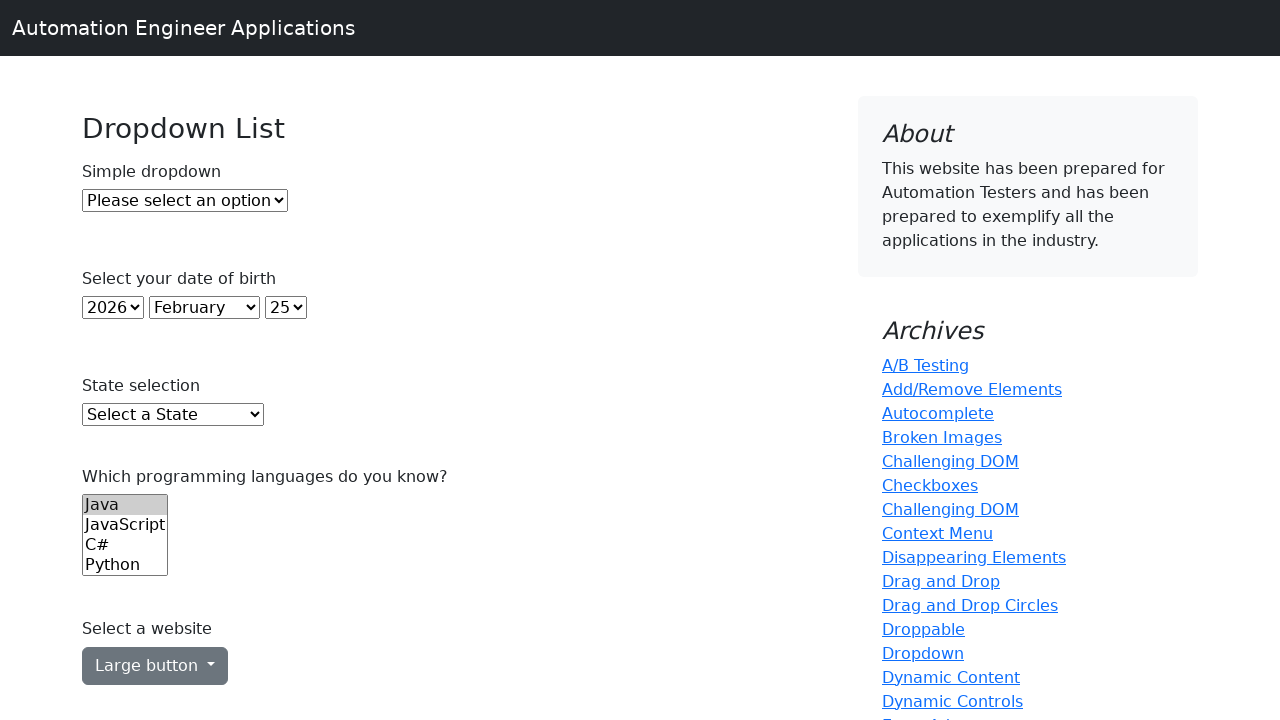

Printed all dropdown option: 1944
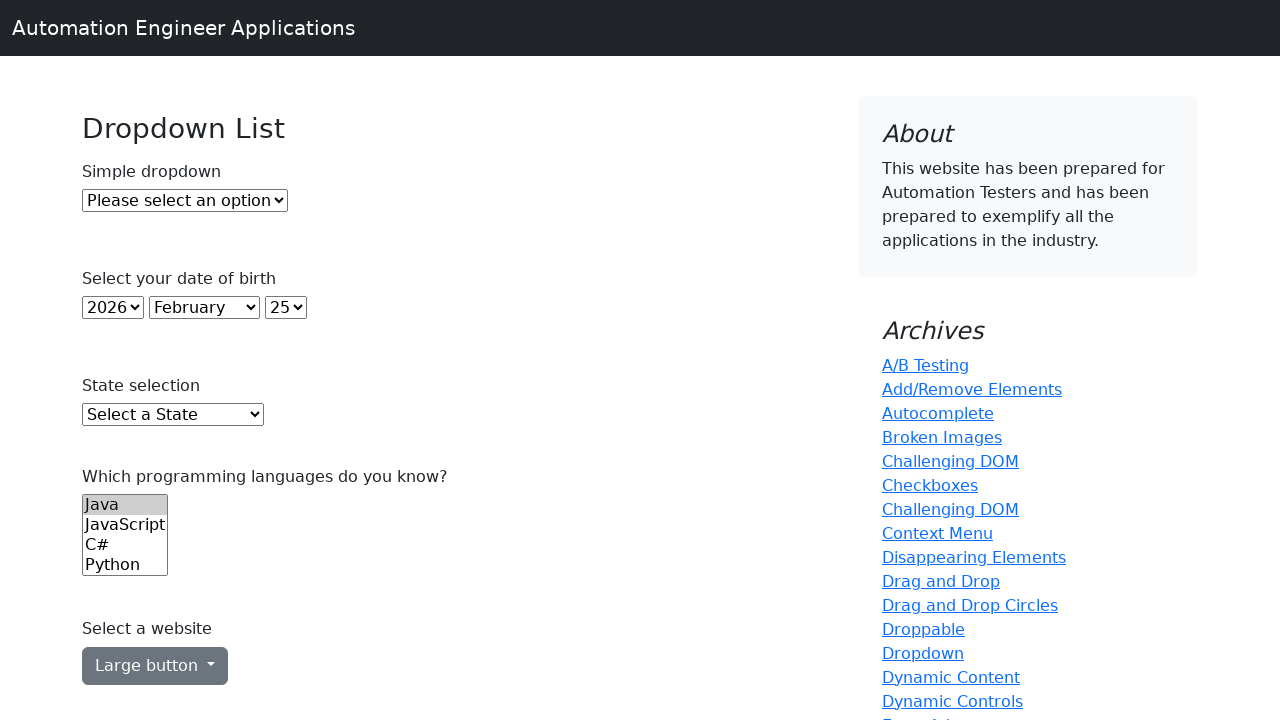

Printed all dropdown option: 1943
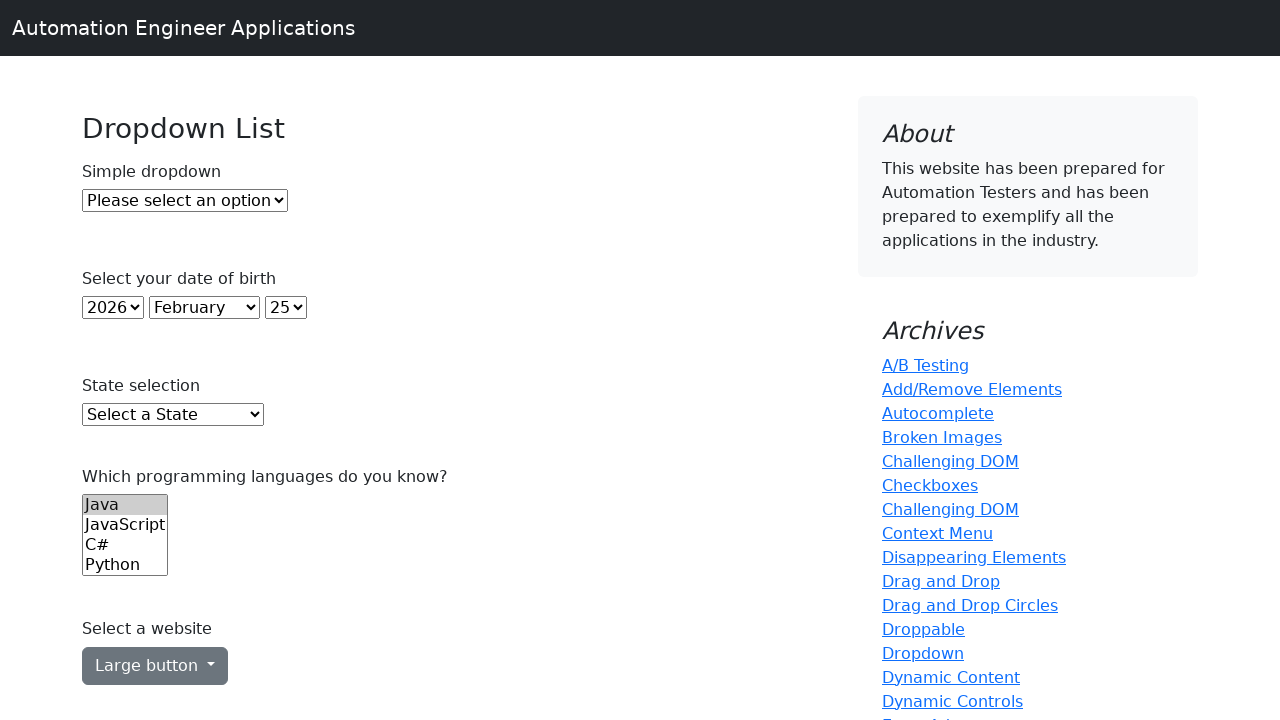

Printed all dropdown option: 1942
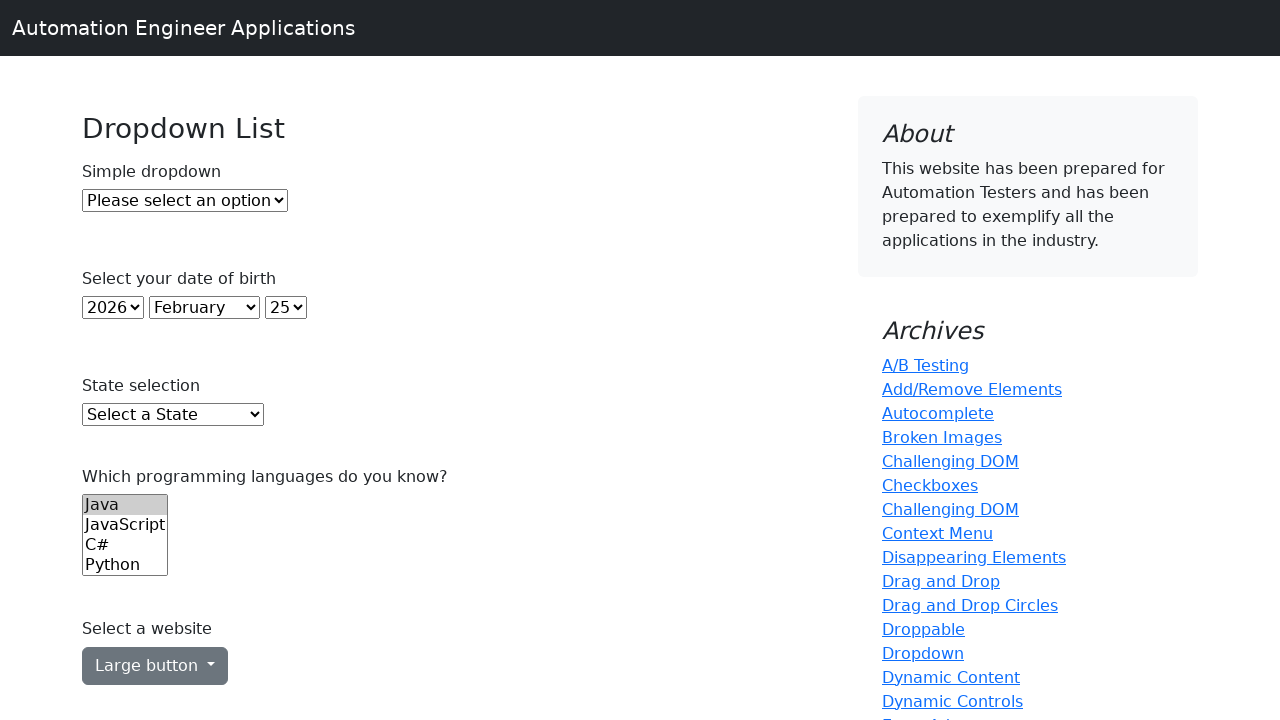

Printed all dropdown option: 1941
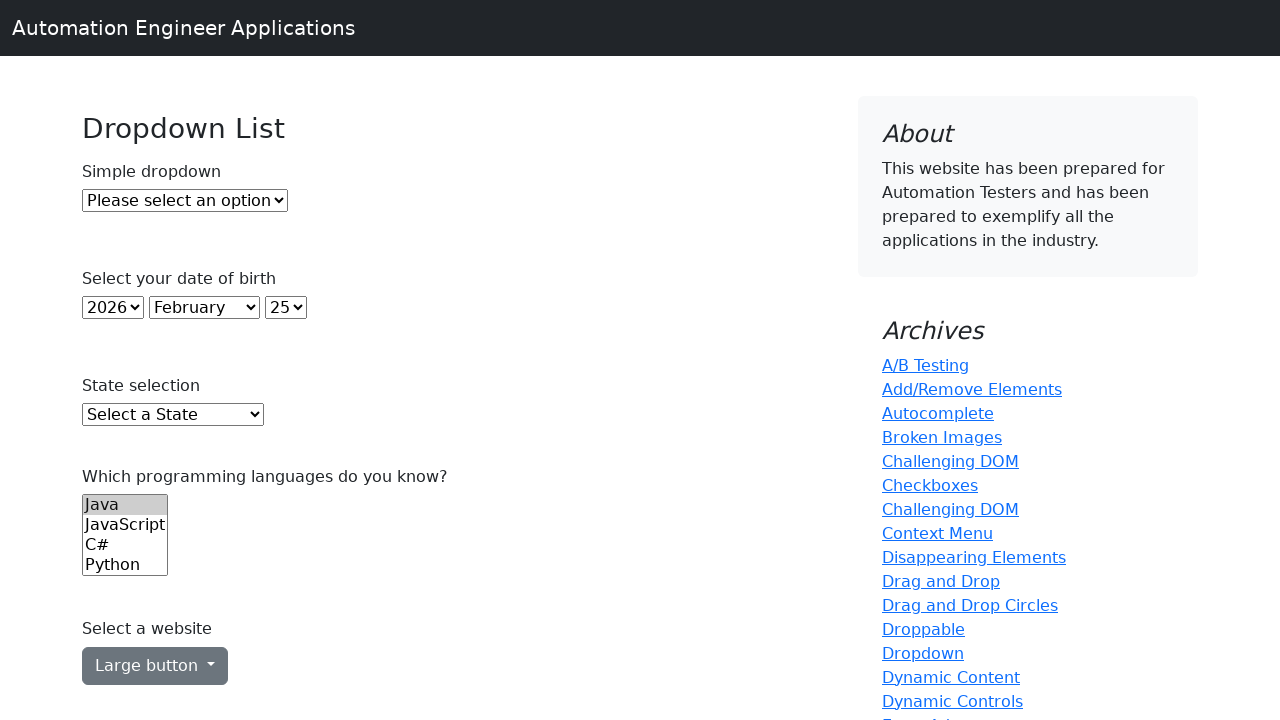

Printed all dropdown option: 1940
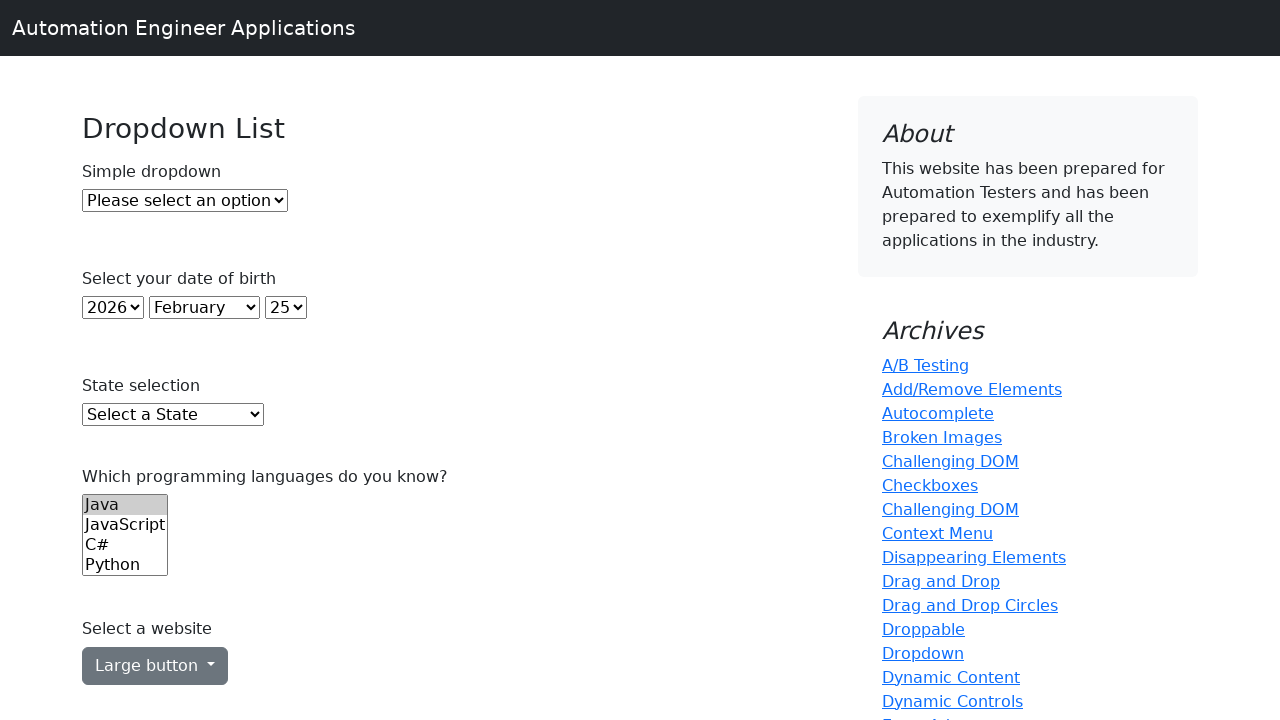

Printed all dropdown option: 1939
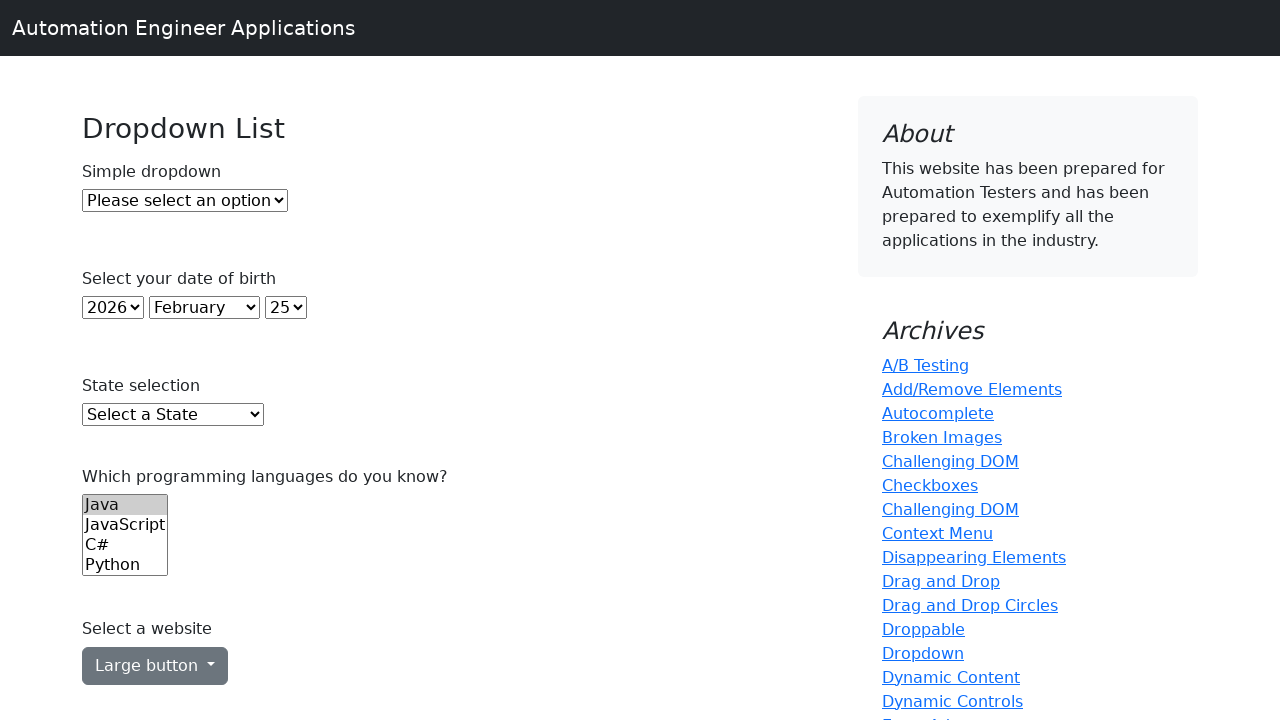

Printed all dropdown option: 1938
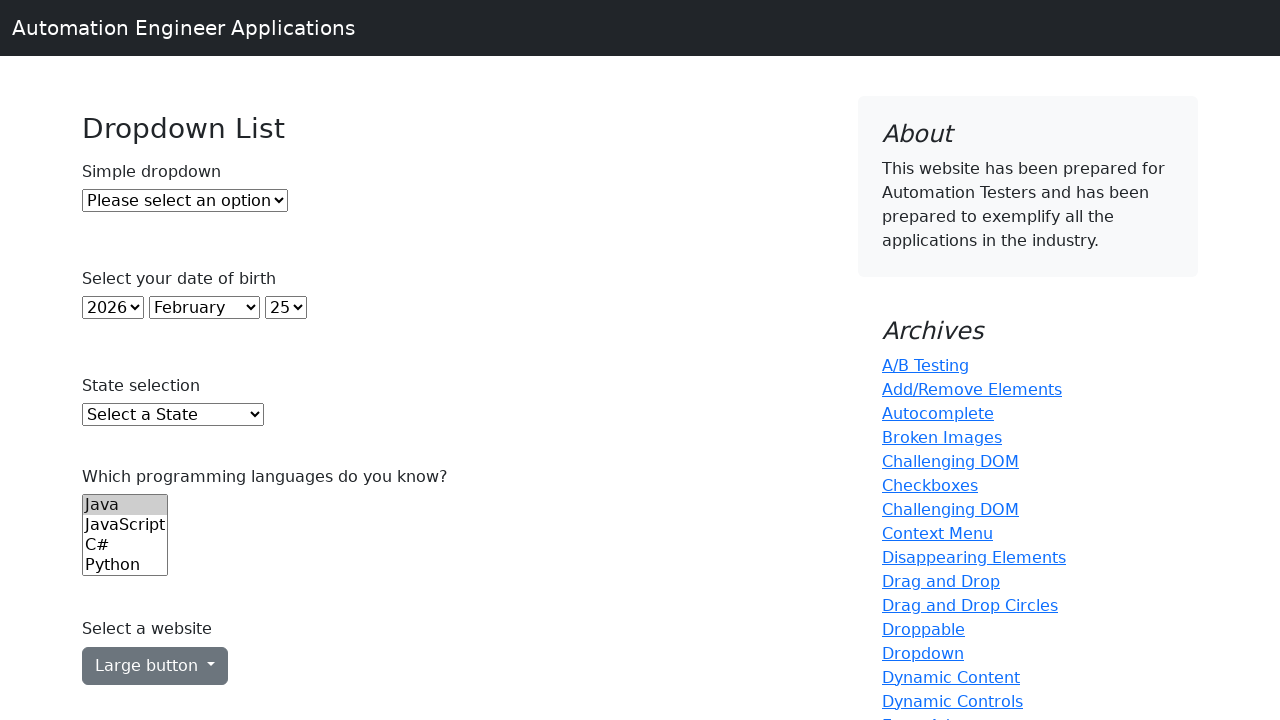

Printed all dropdown option: 1937
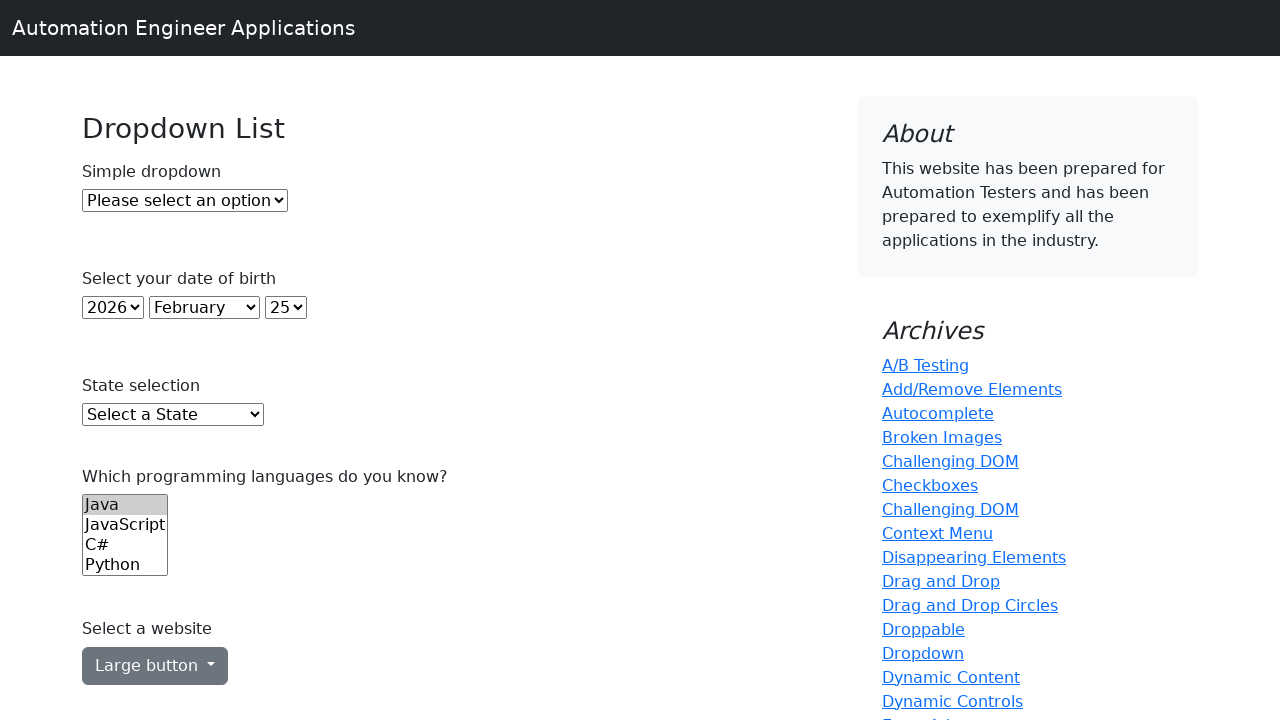

Printed all dropdown option: 1936
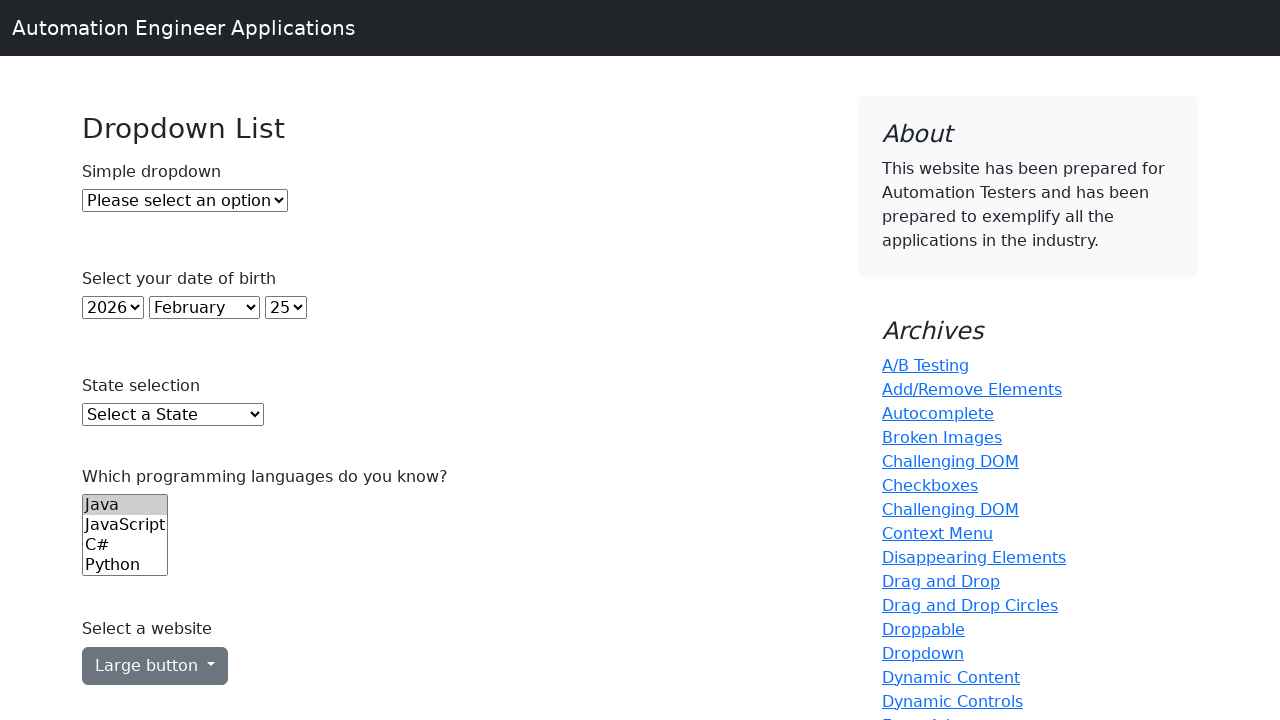

Printed all dropdown option: 1935
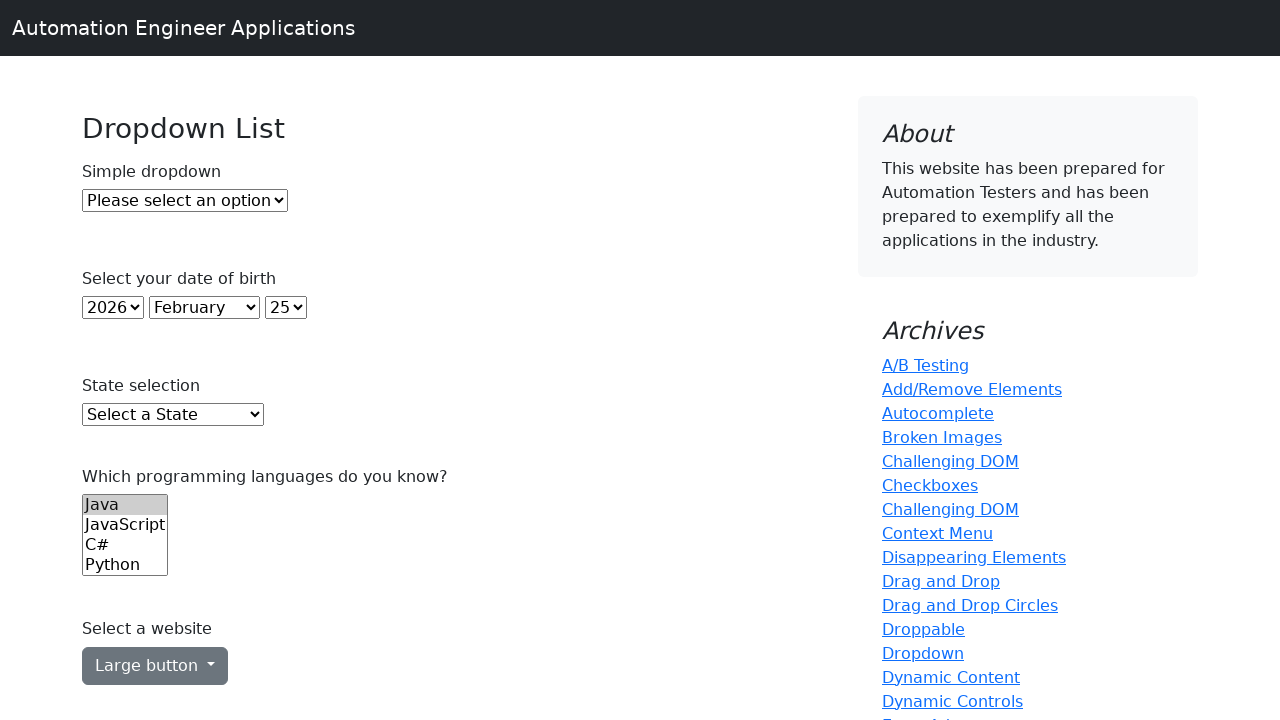

Printed all dropdown option: 1934
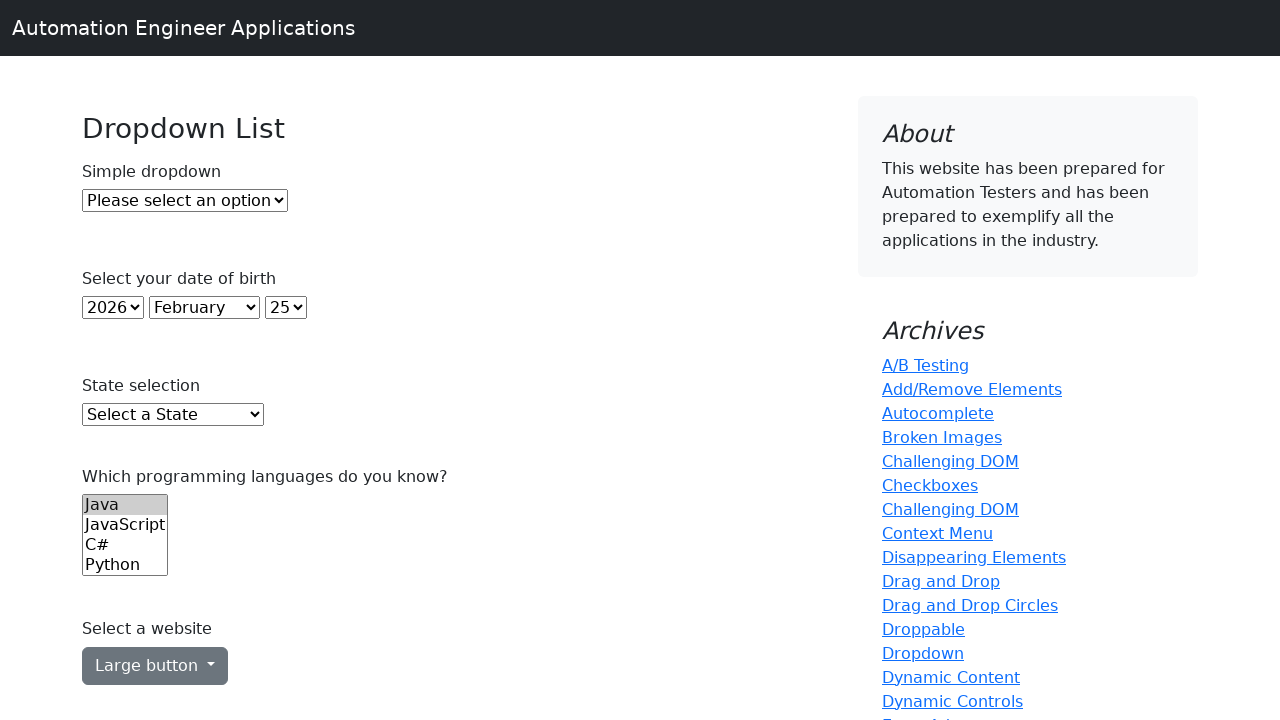

Printed all dropdown option: 1933
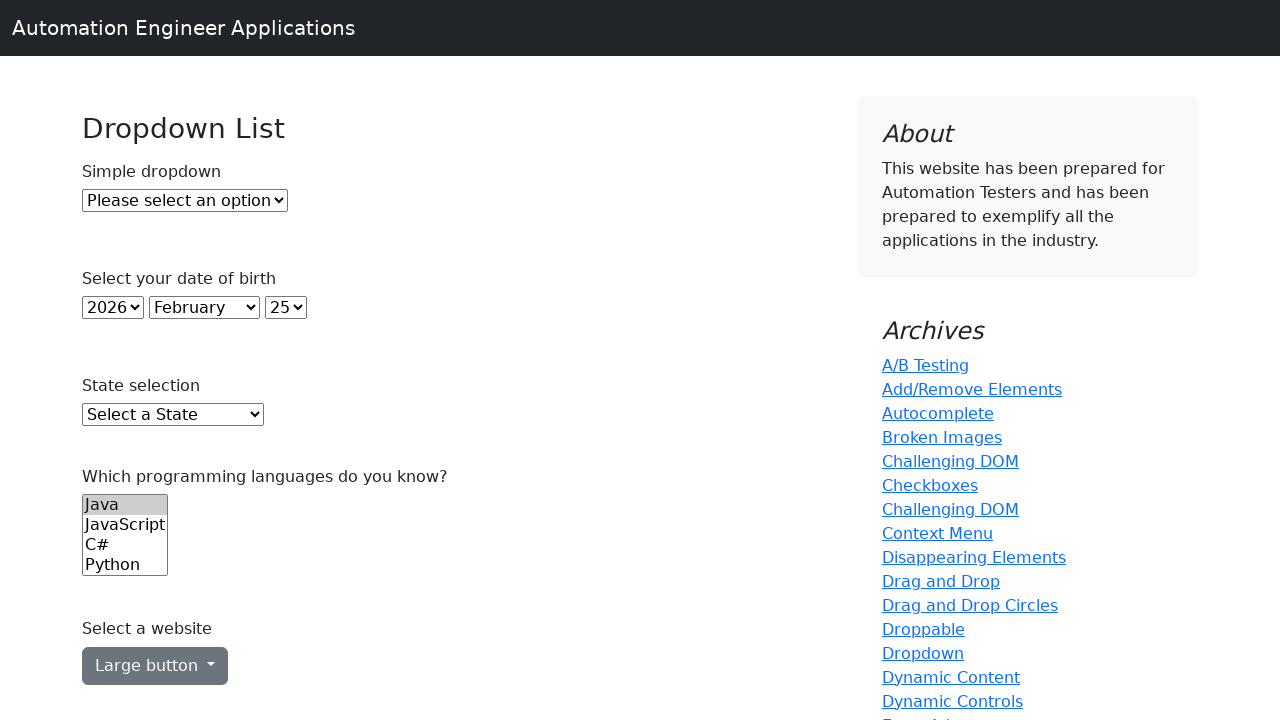

Printed all dropdown option: 1932
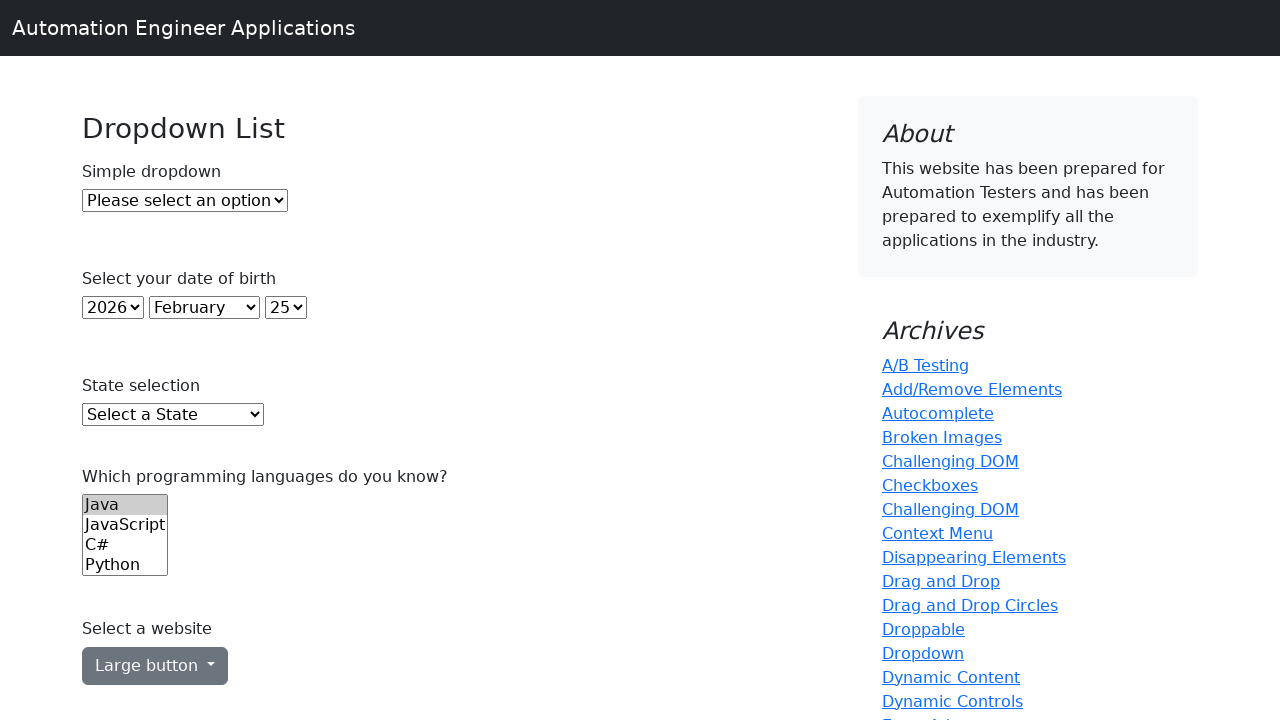

Printed all dropdown option: 1931
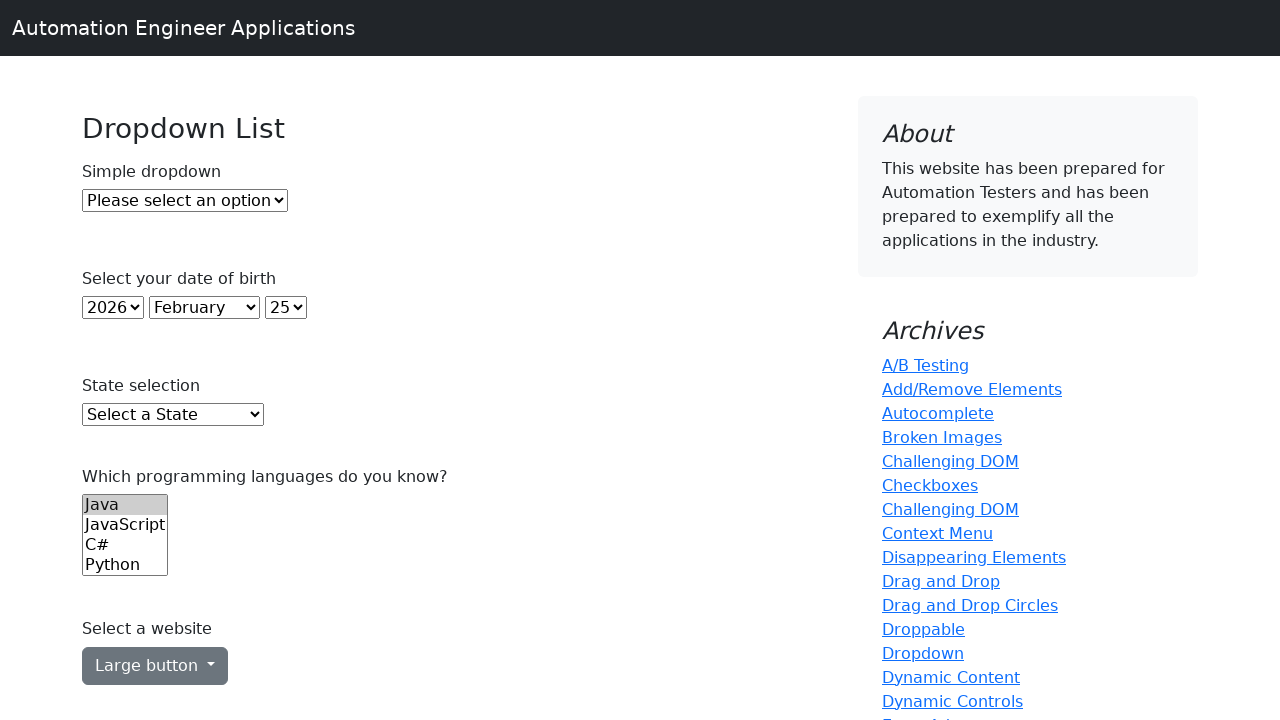

Printed all dropdown option: 1930
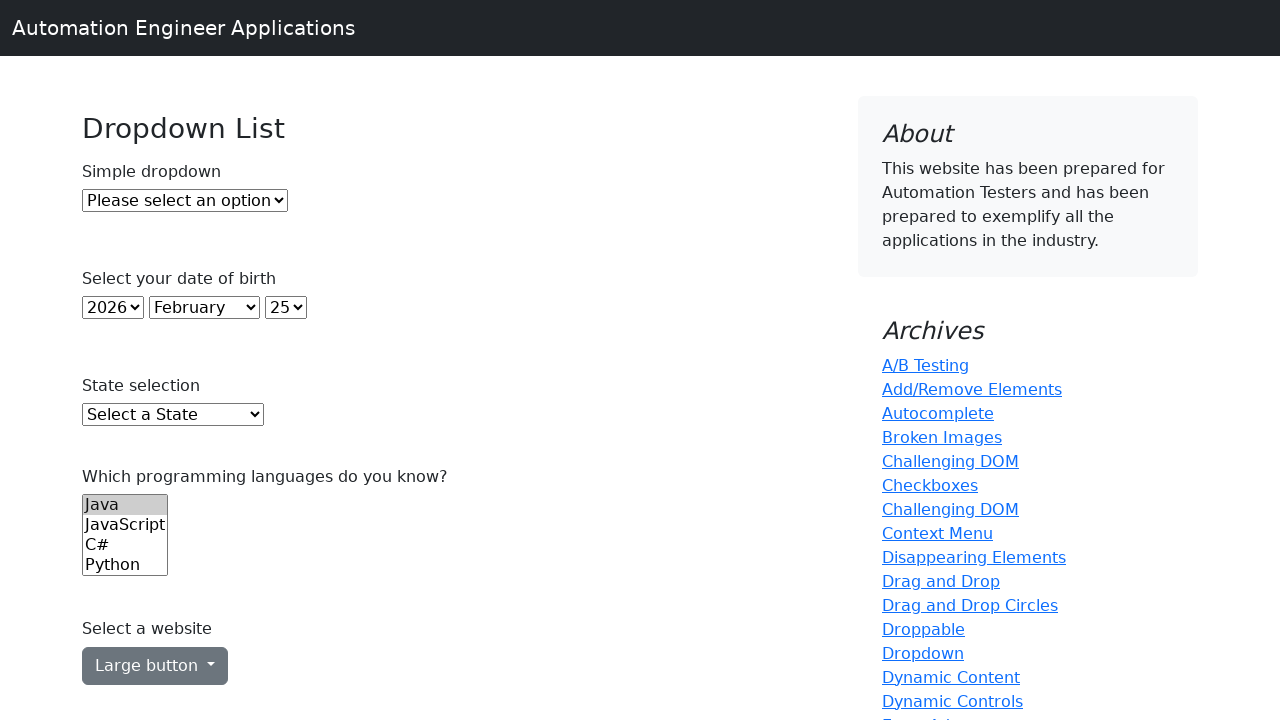

Printed all dropdown option: 1929
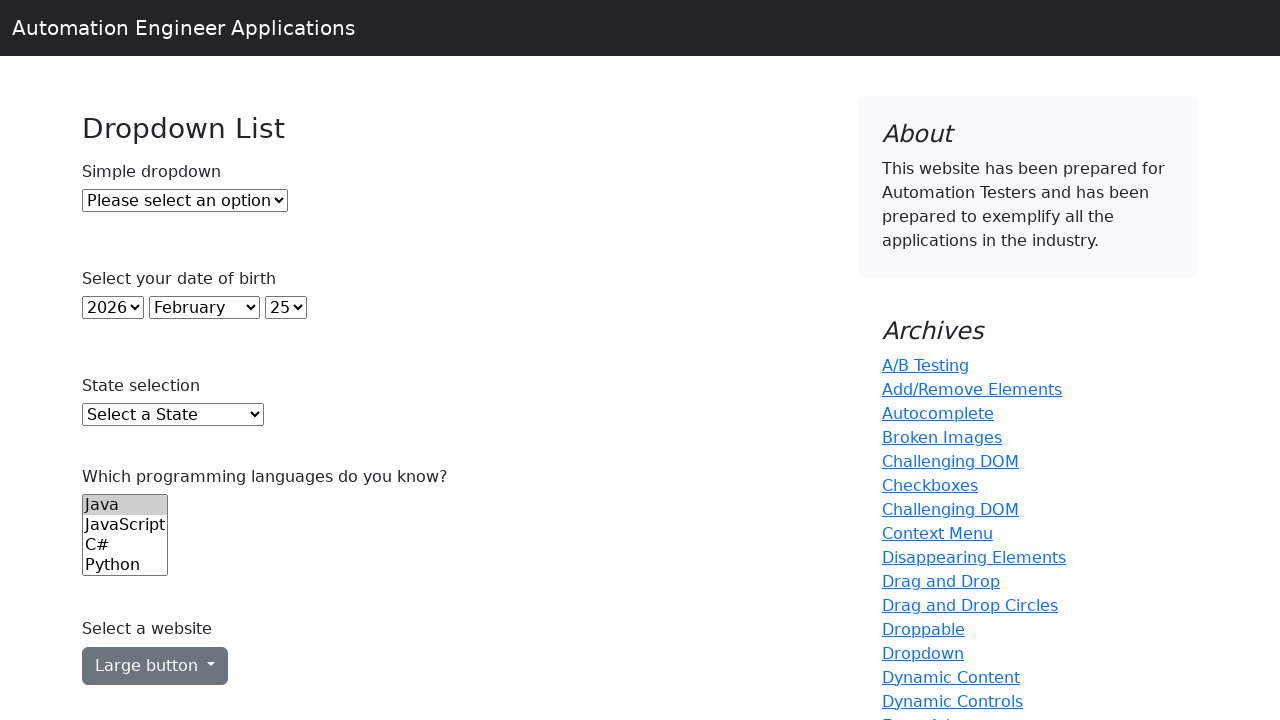

Printed all dropdown option: 1928
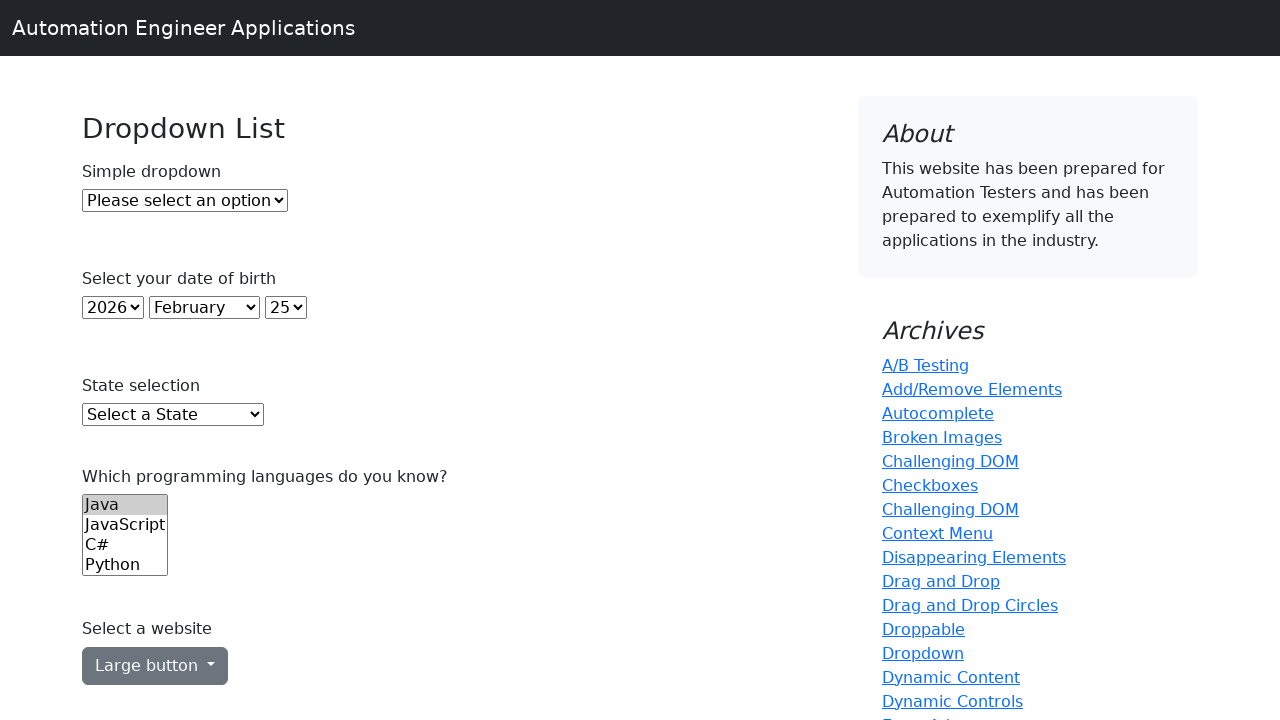

Printed all dropdown option: 1927
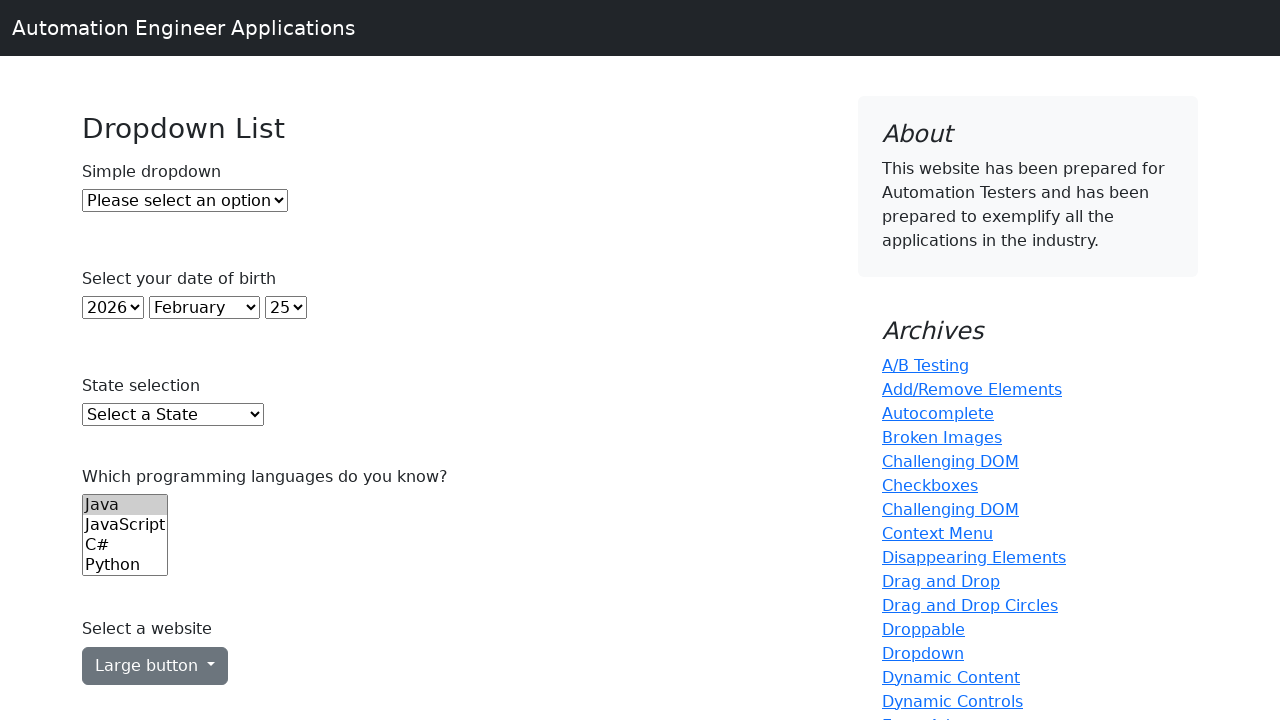

Printed all dropdown option: January
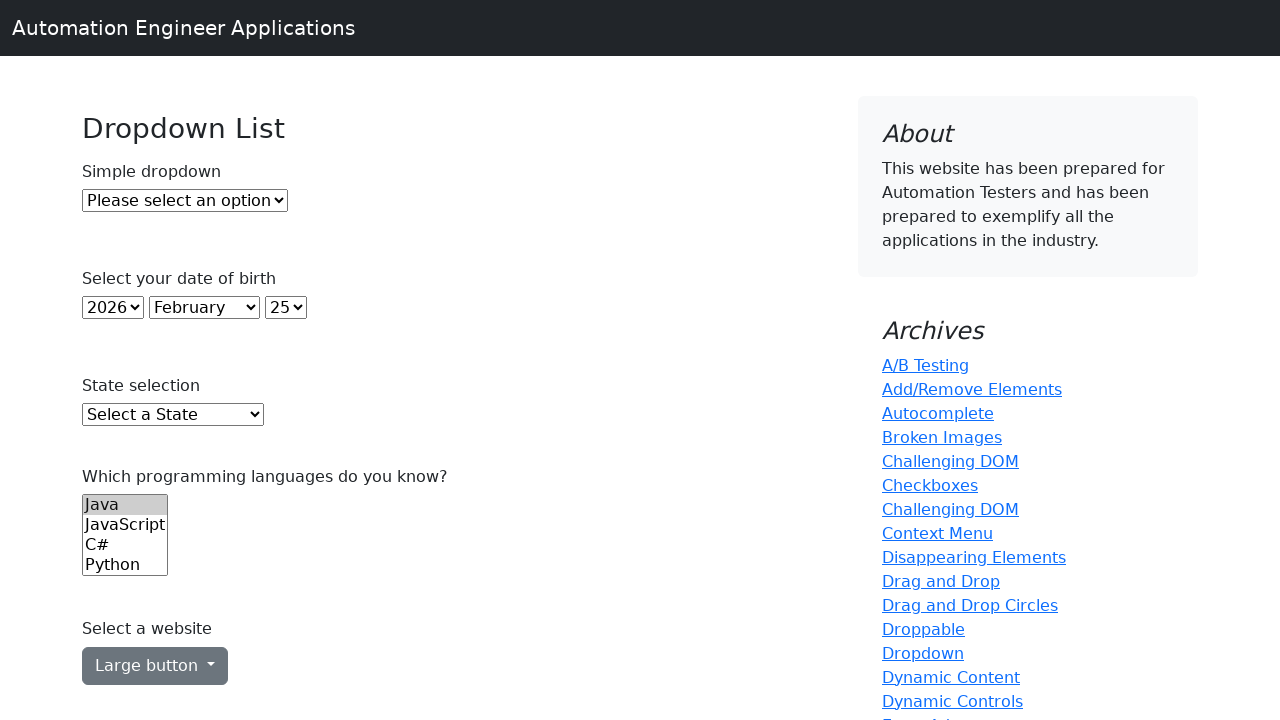

Printed all dropdown option: February
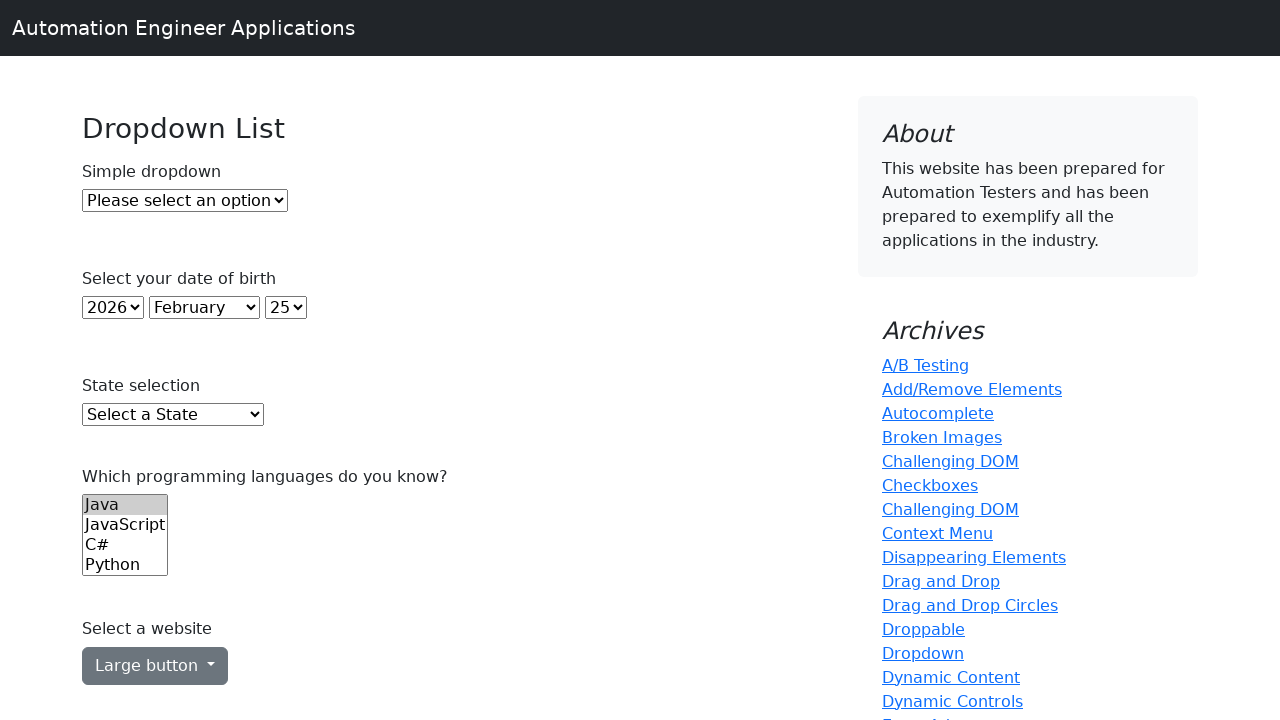

Printed all dropdown option: March
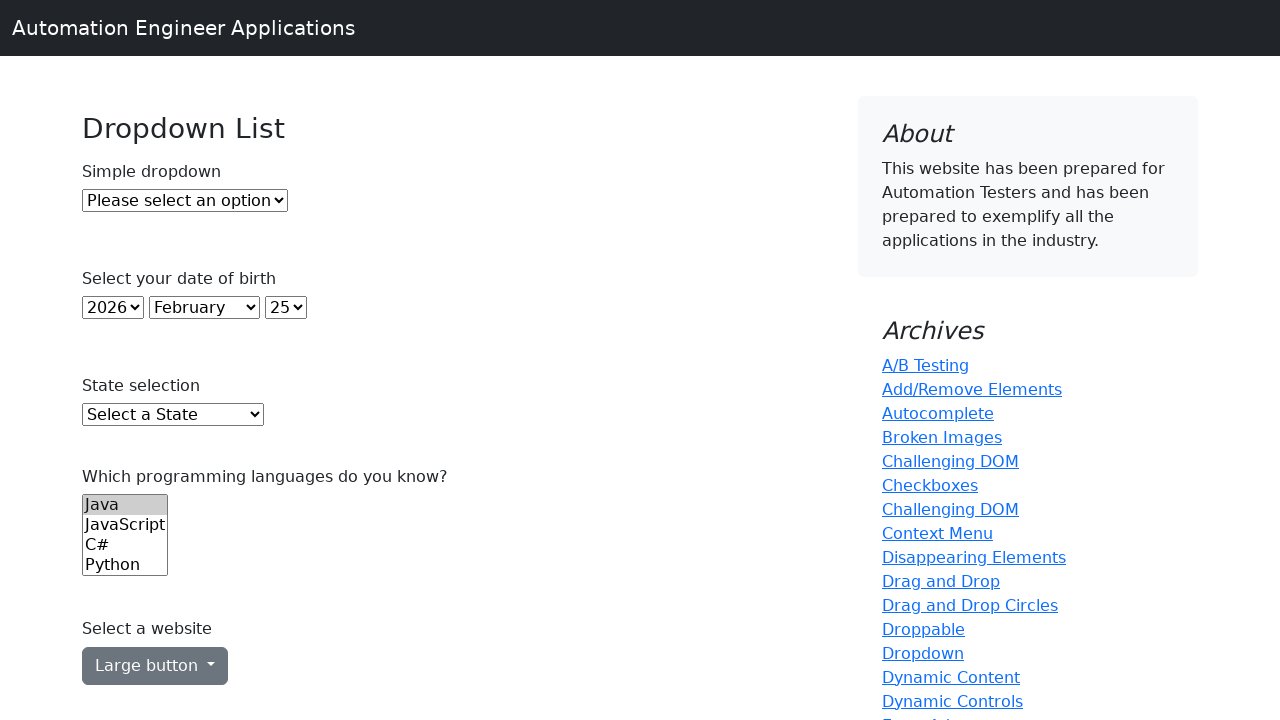

Printed all dropdown option: April
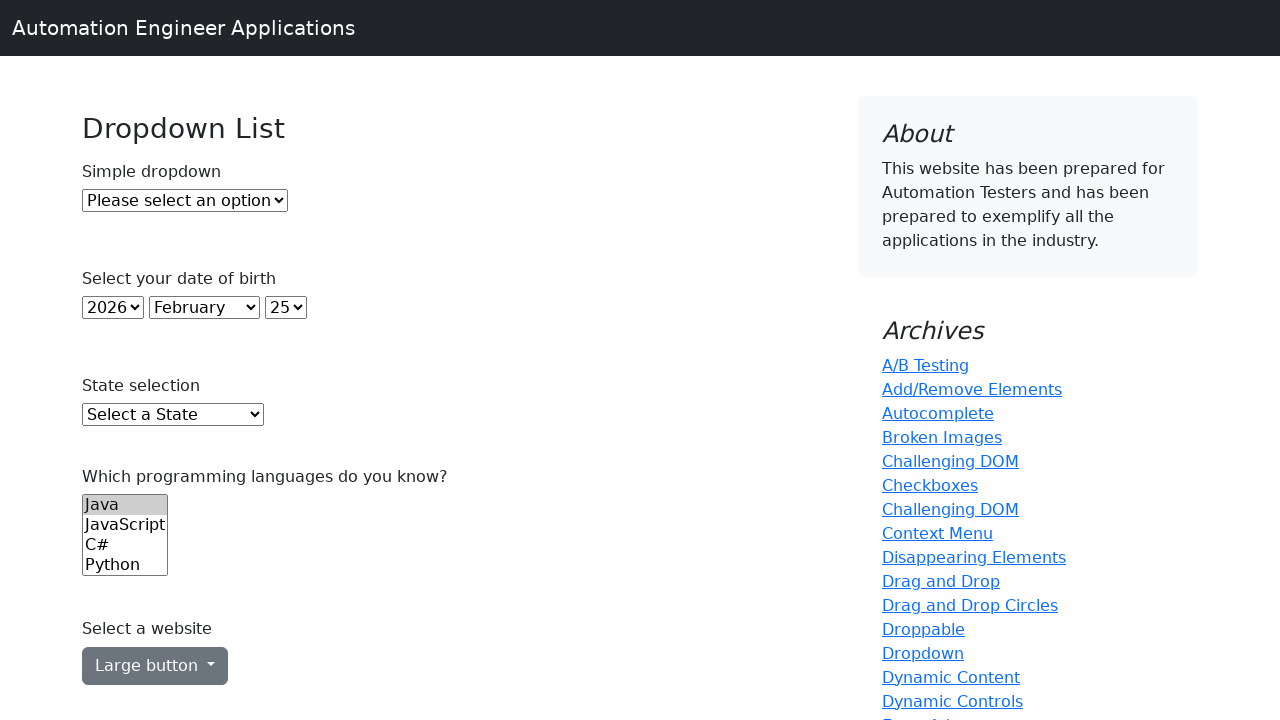

Printed all dropdown option: May
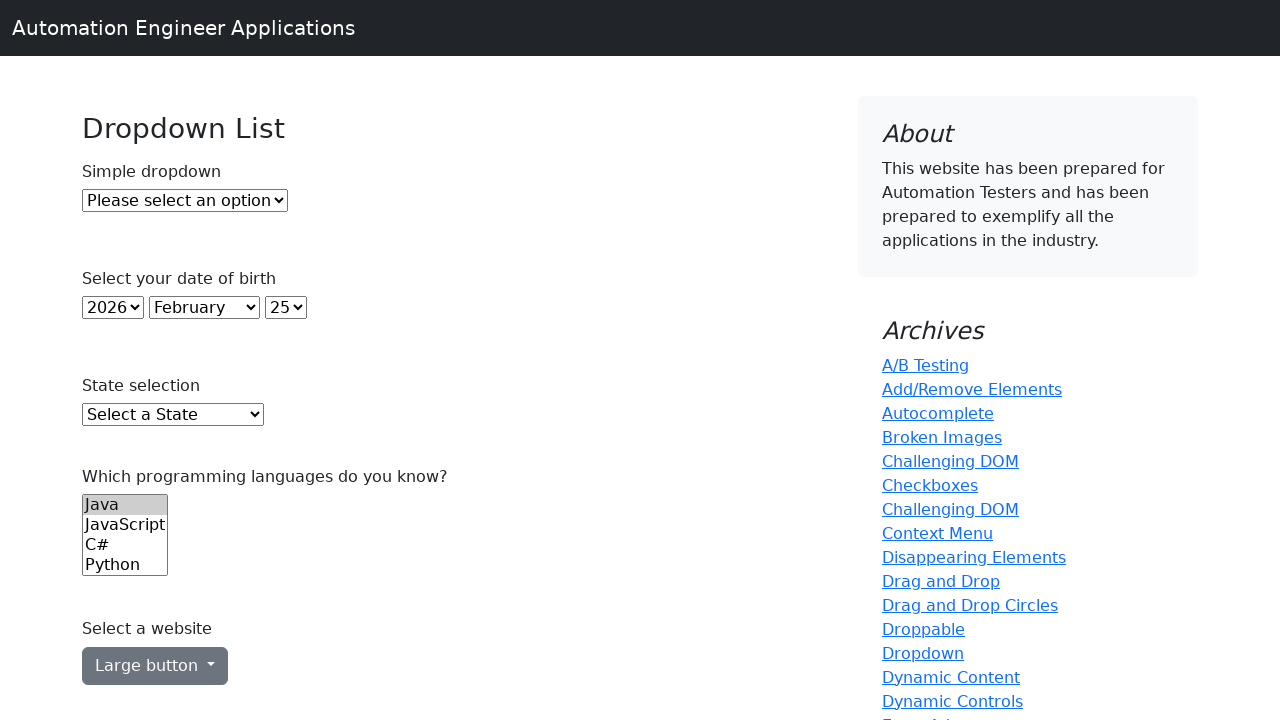

Printed all dropdown option: June
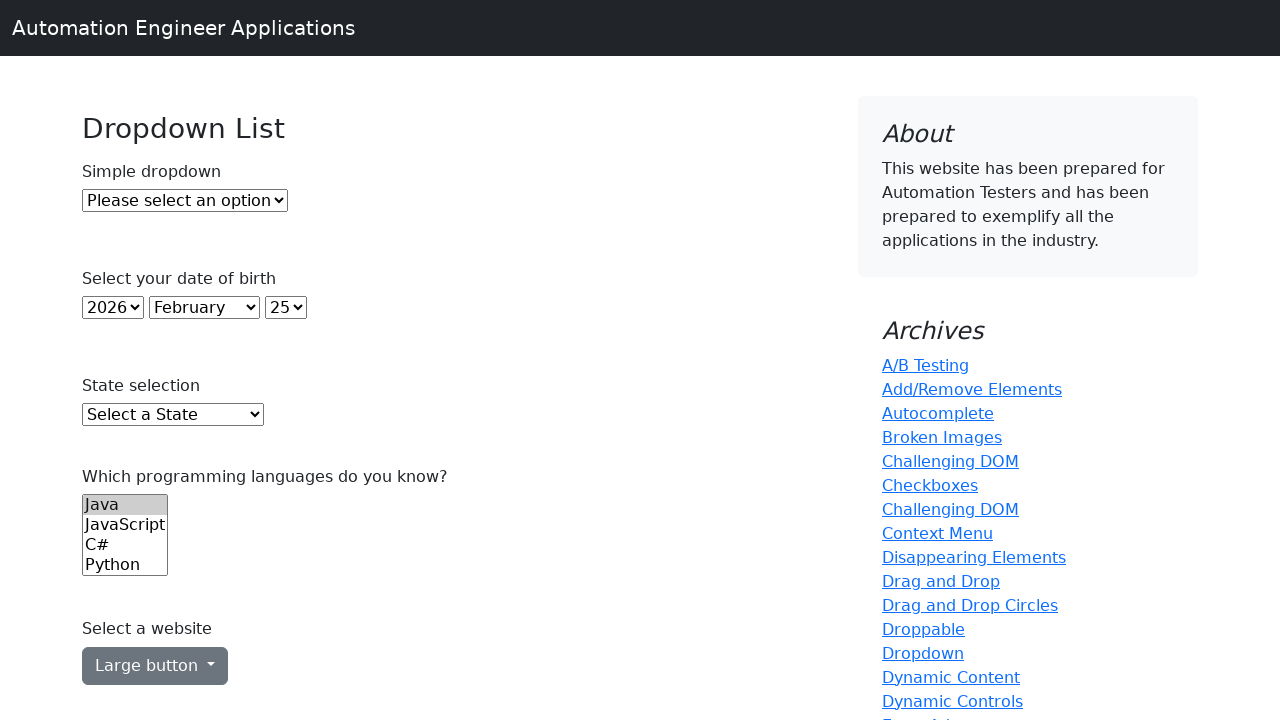

Printed all dropdown option: July
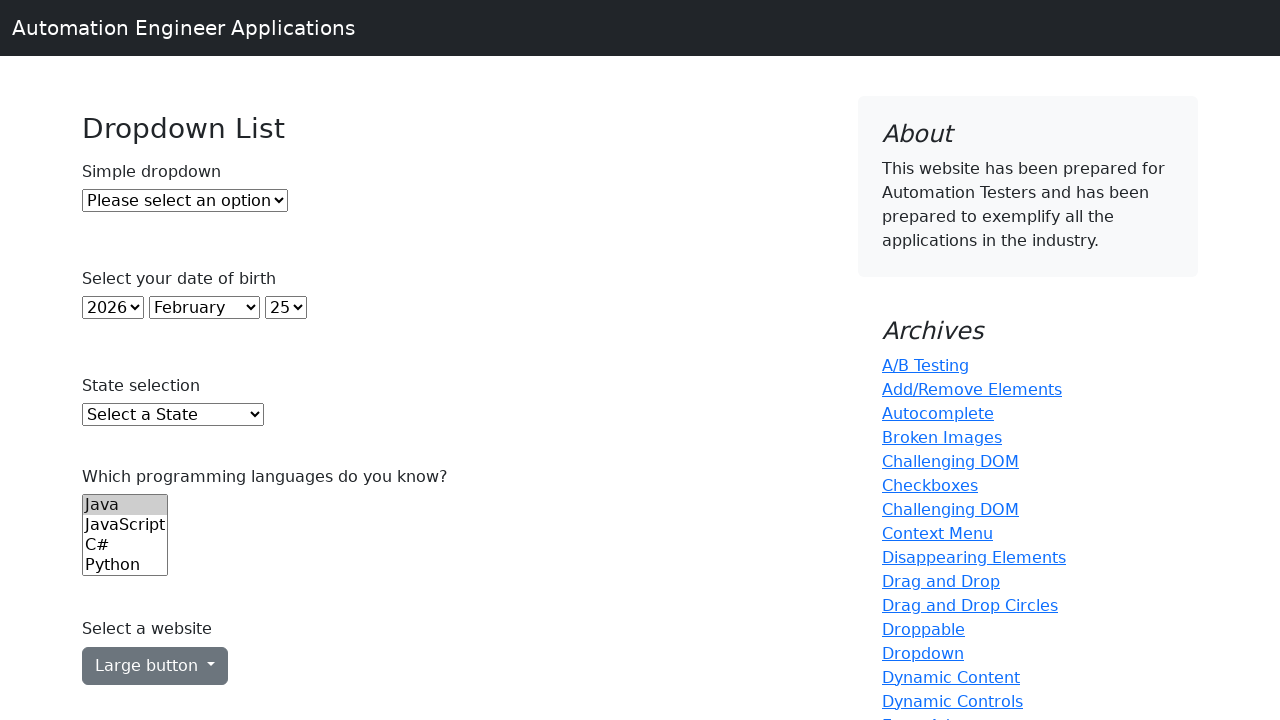

Printed all dropdown option: August
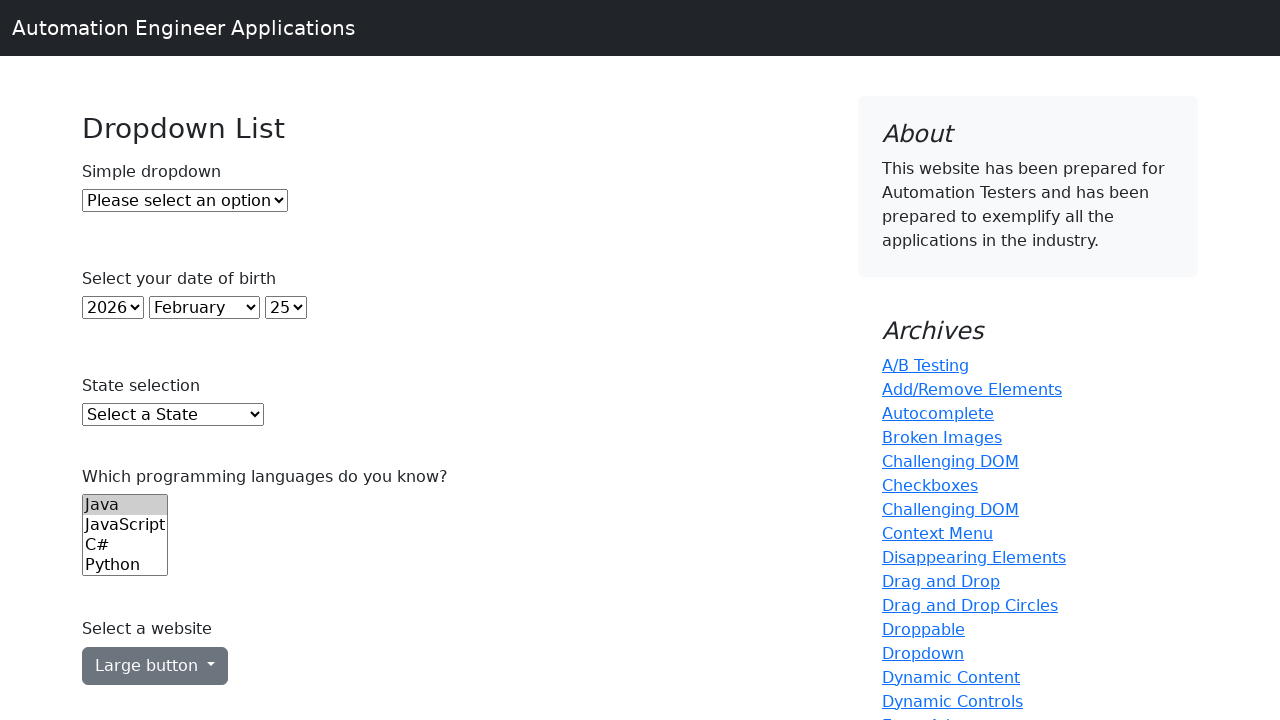

Printed all dropdown option: September
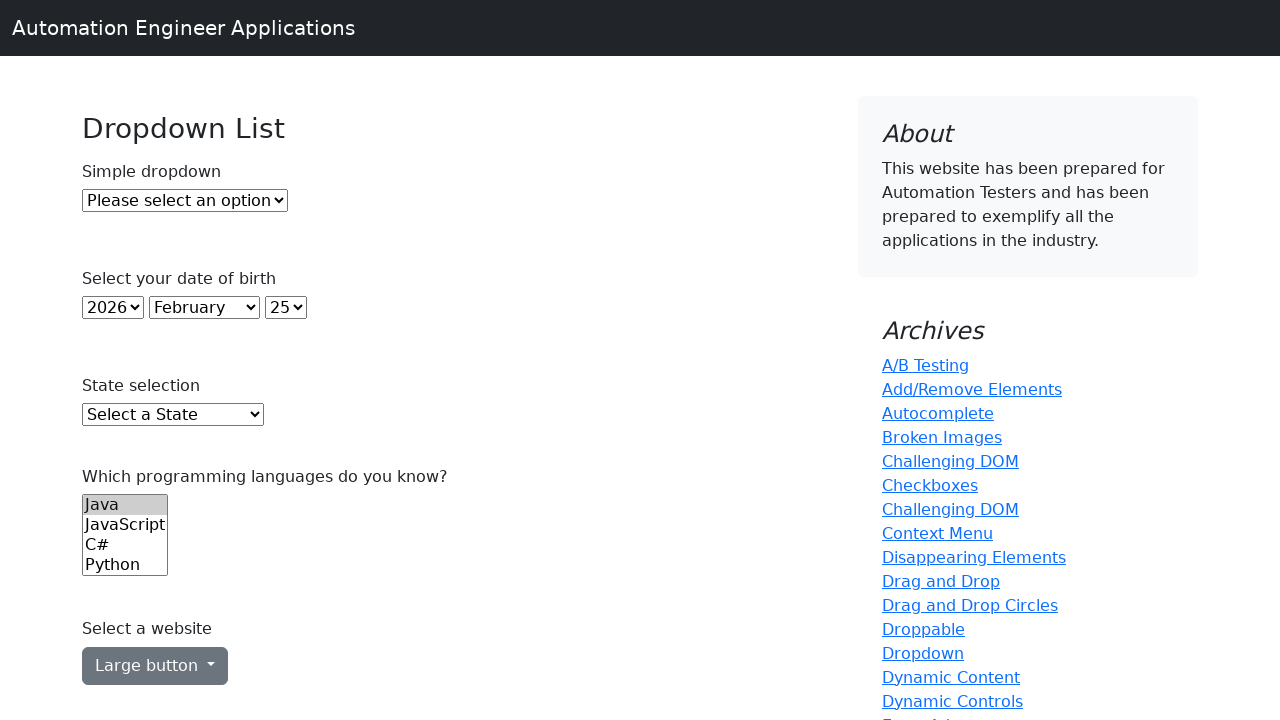

Printed all dropdown option: October
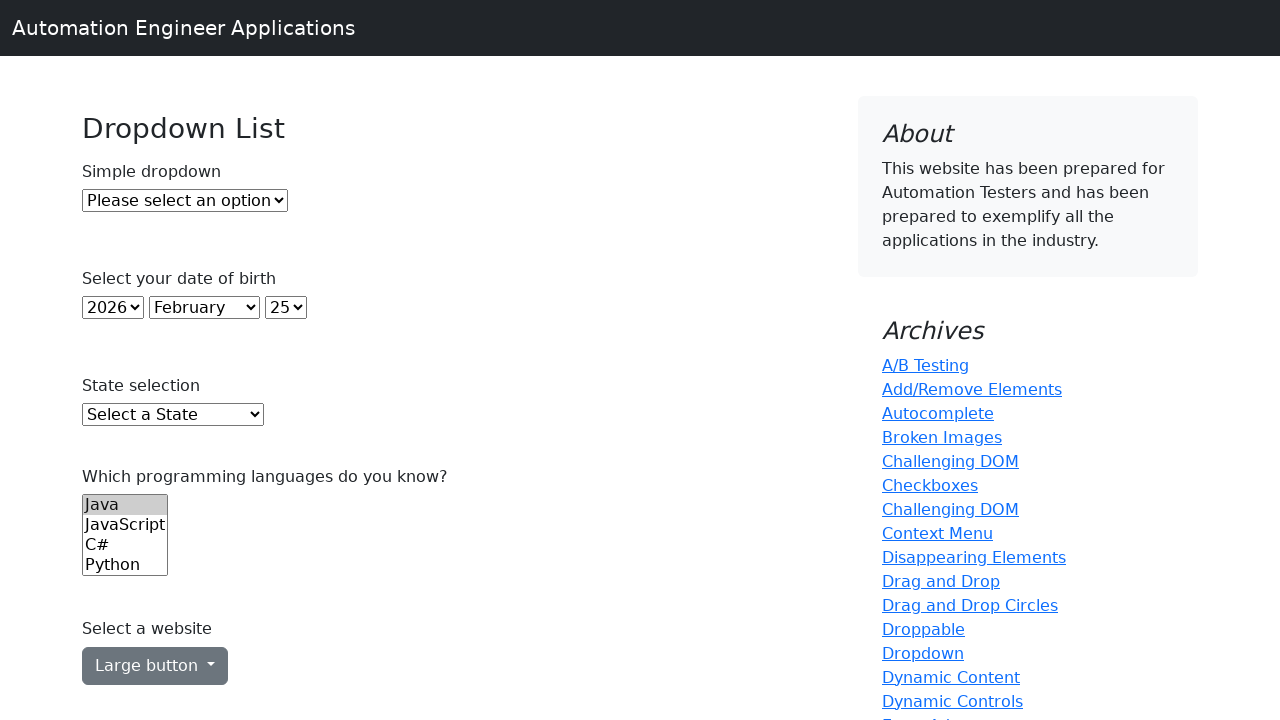

Printed all dropdown option: November
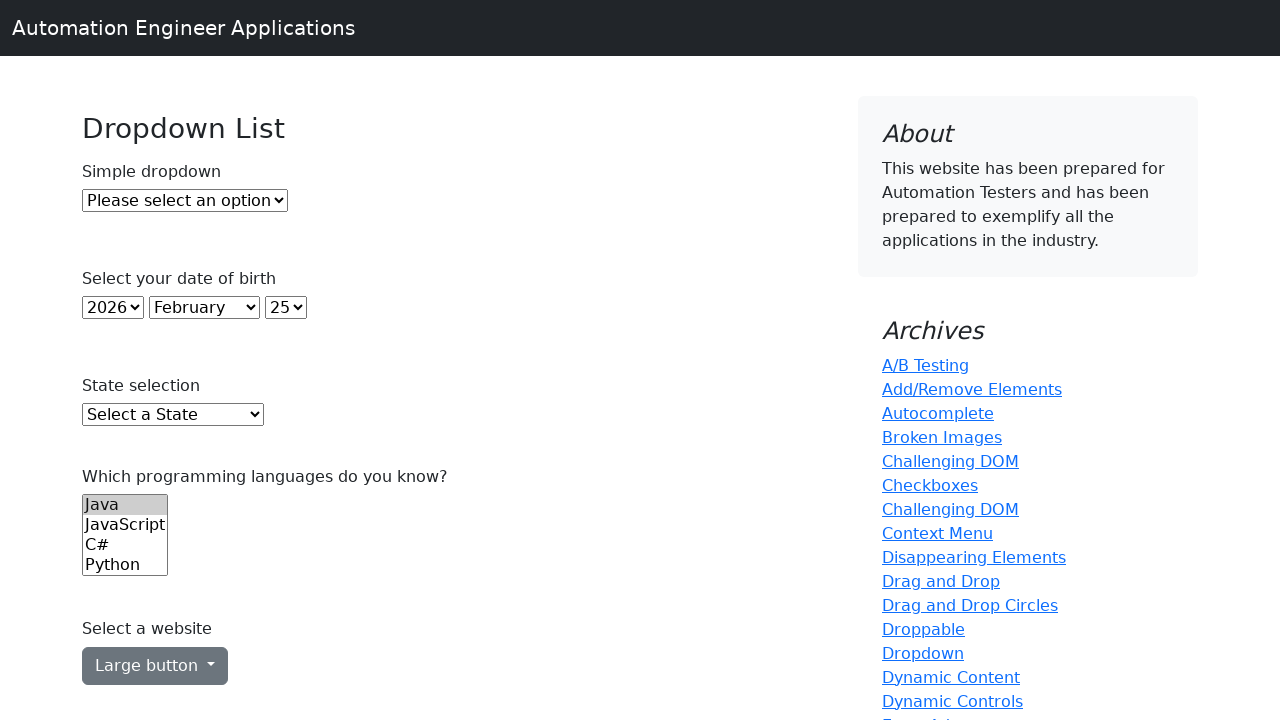

Printed all dropdown option: December
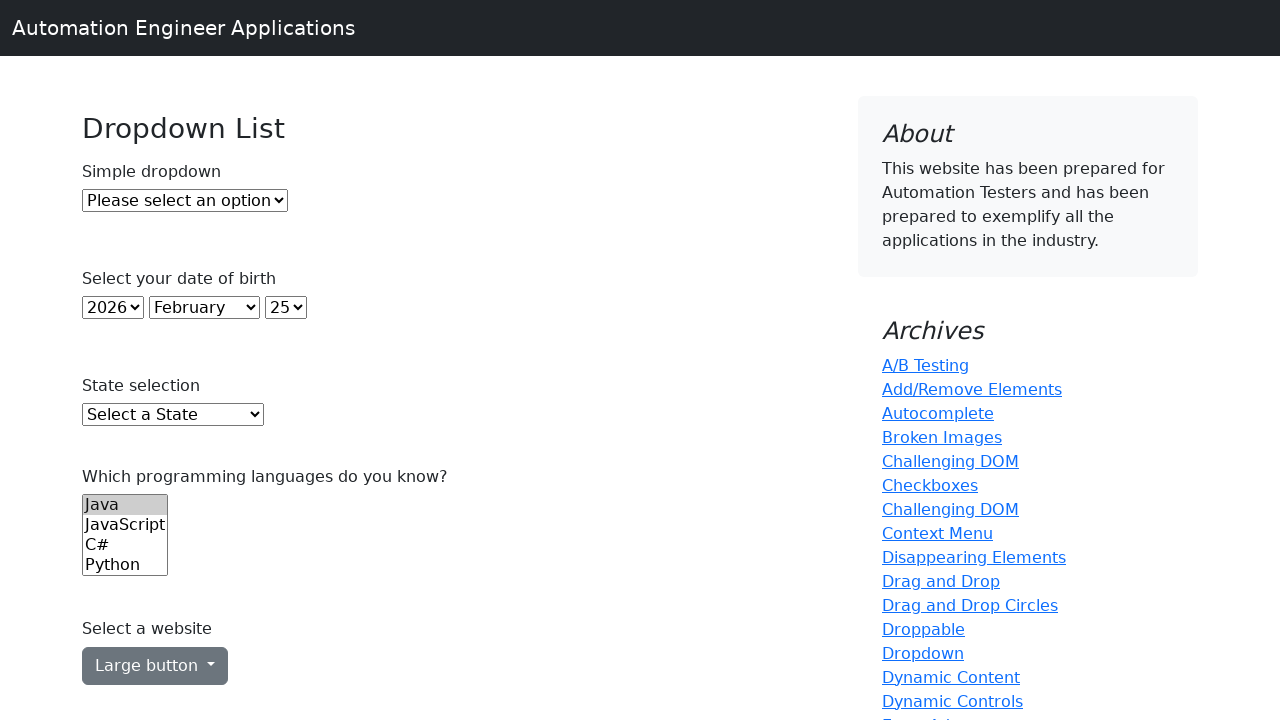

Printed all dropdown option: 1
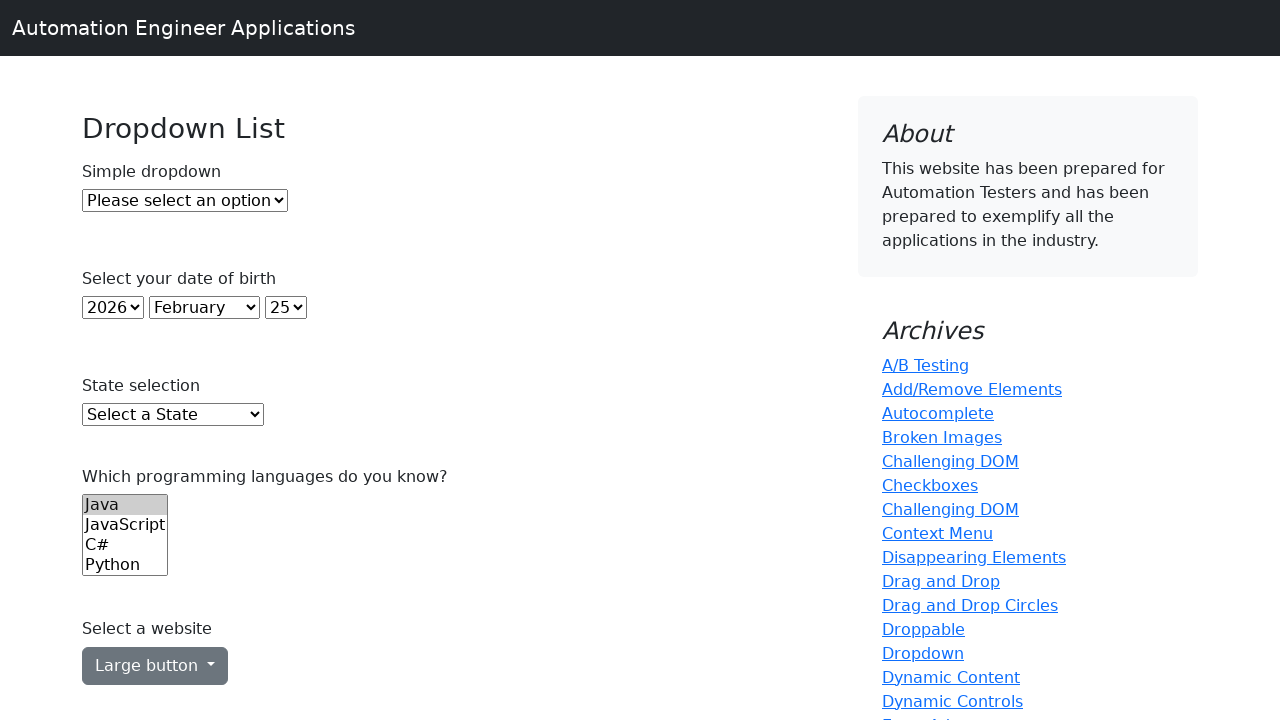

Printed all dropdown option: 2
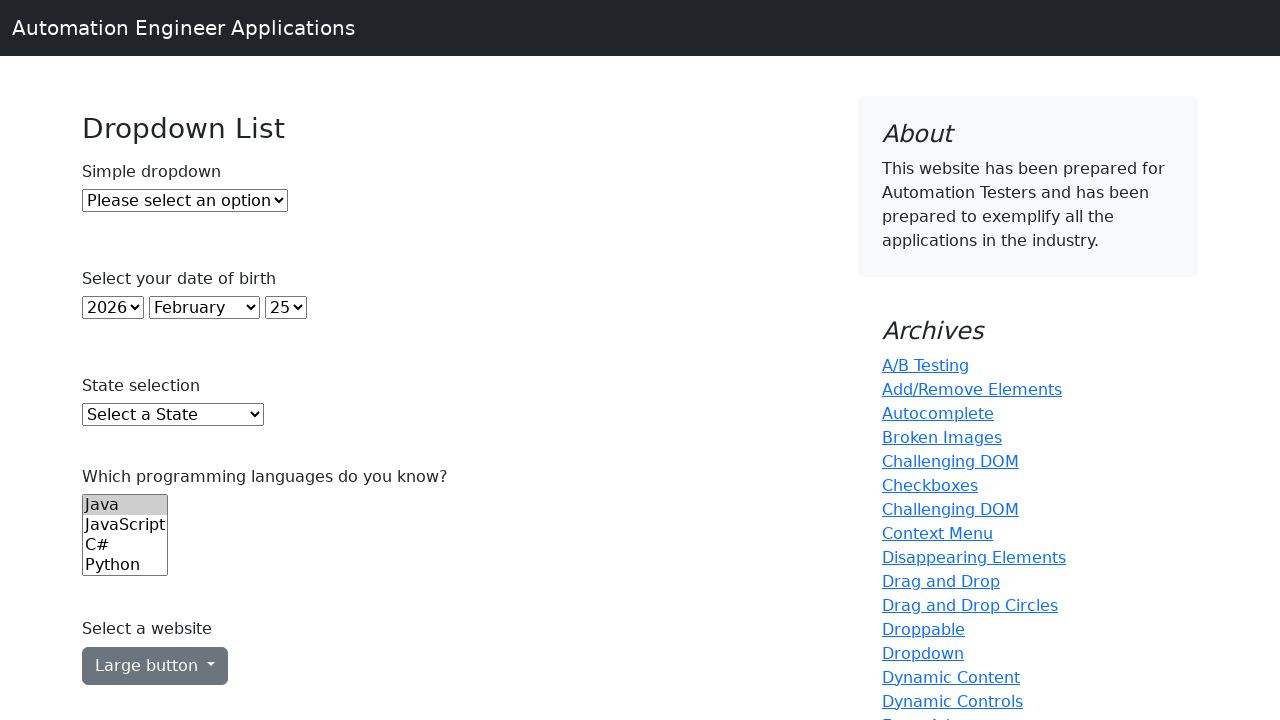

Printed all dropdown option: 3
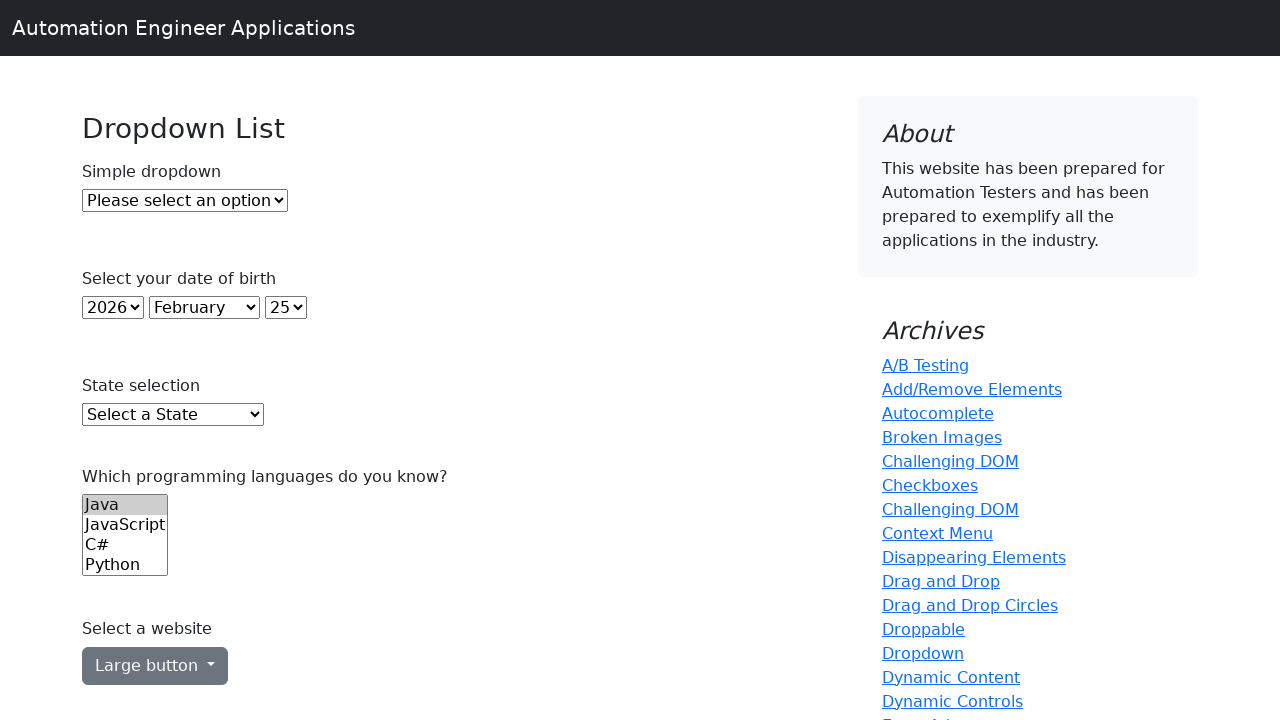

Printed all dropdown option: 4
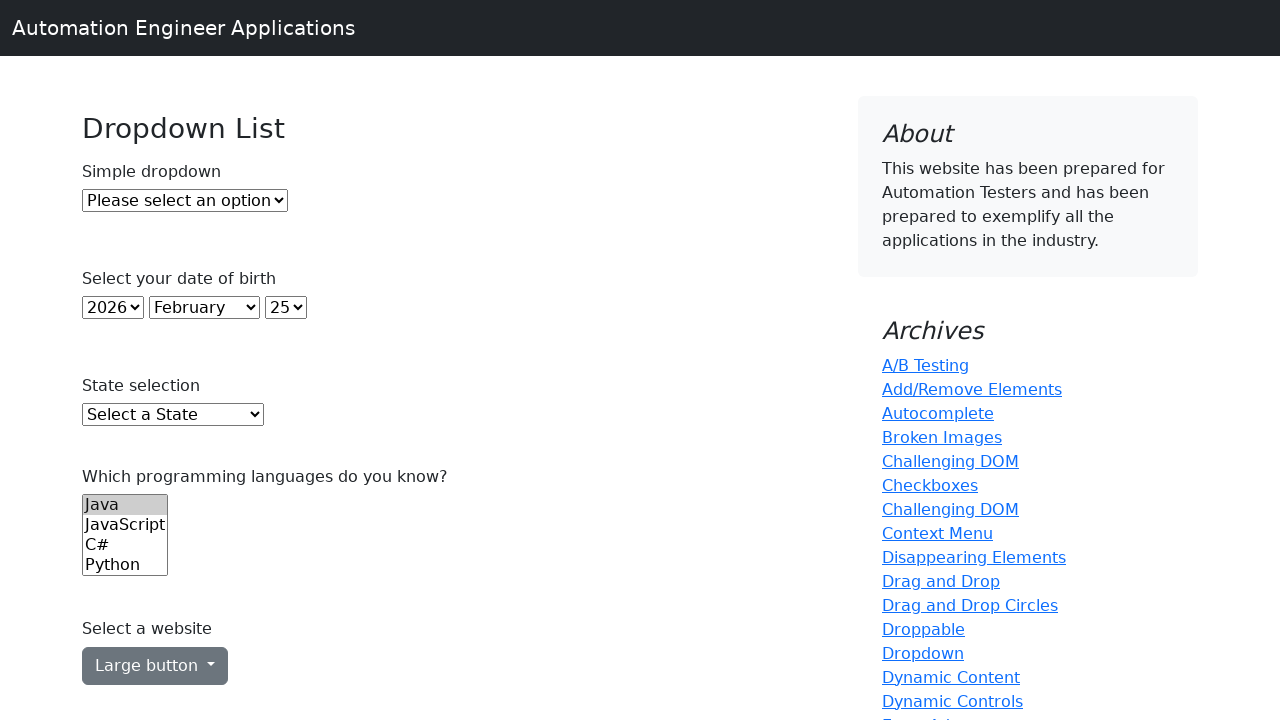

Printed all dropdown option: 5
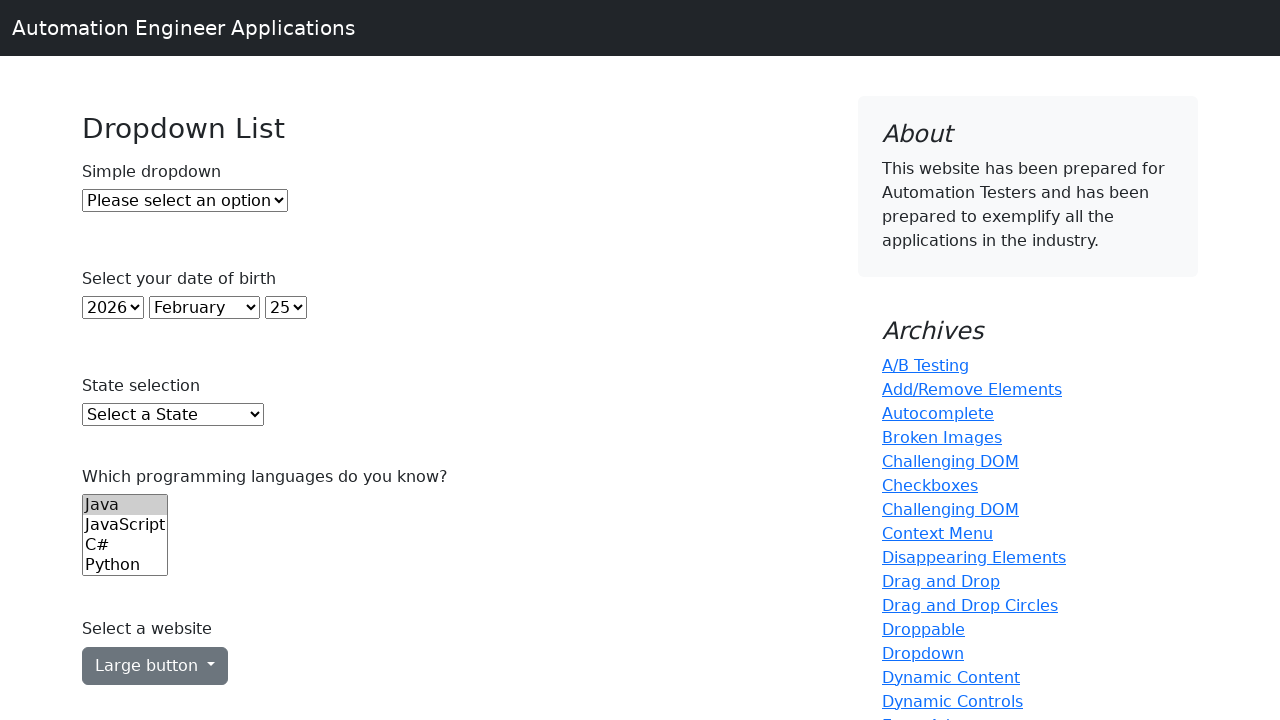

Printed all dropdown option: 6
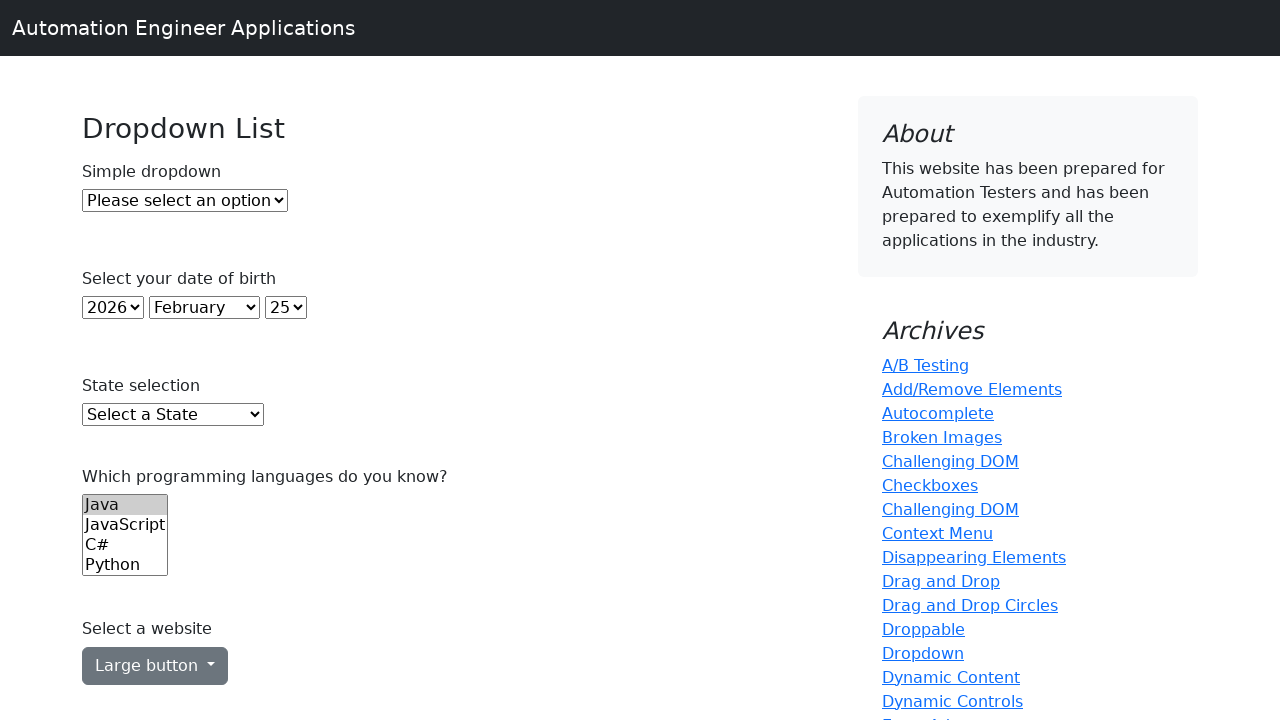

Printed all dropdown option: 7
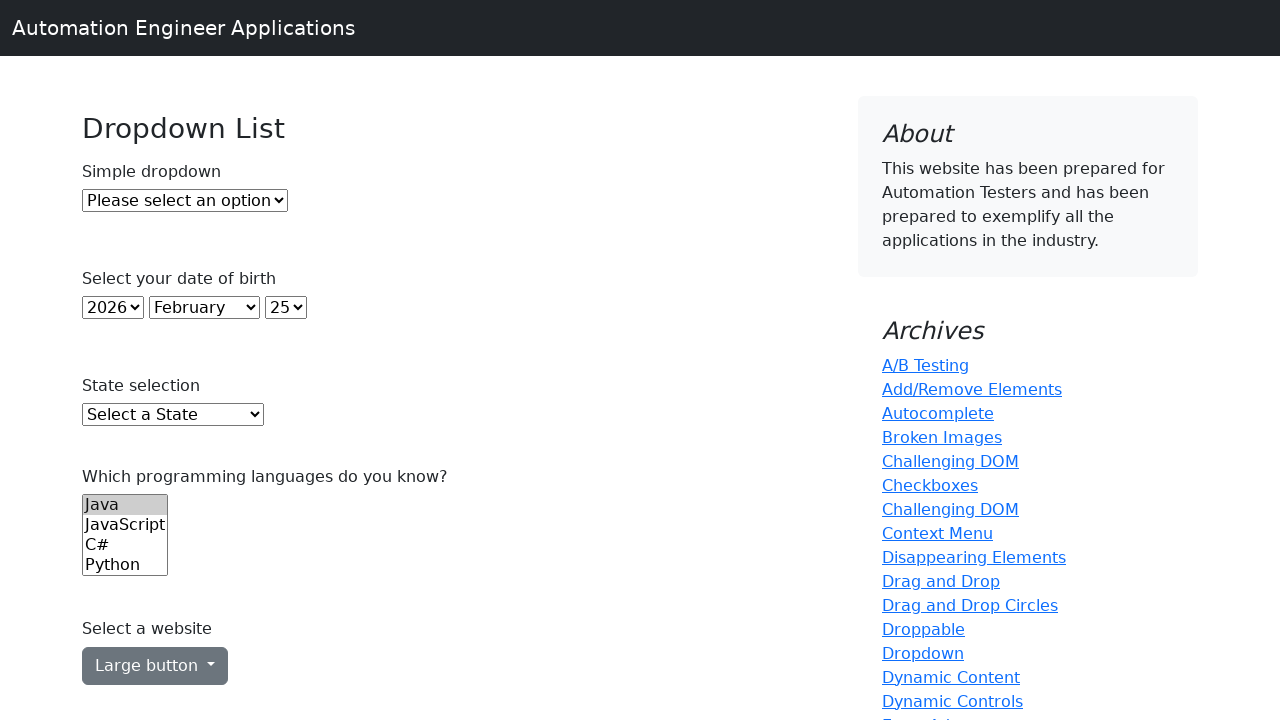

Printed all dropdown option: 8
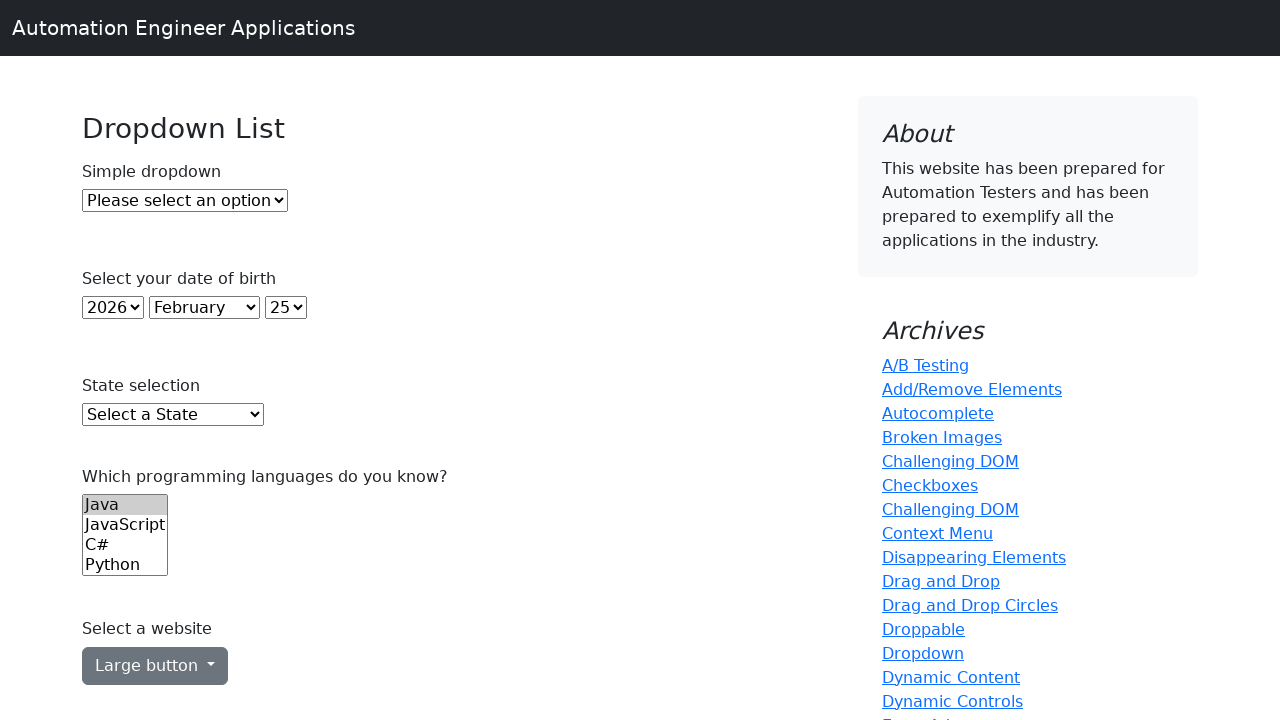

Printed all dropdown option: 9
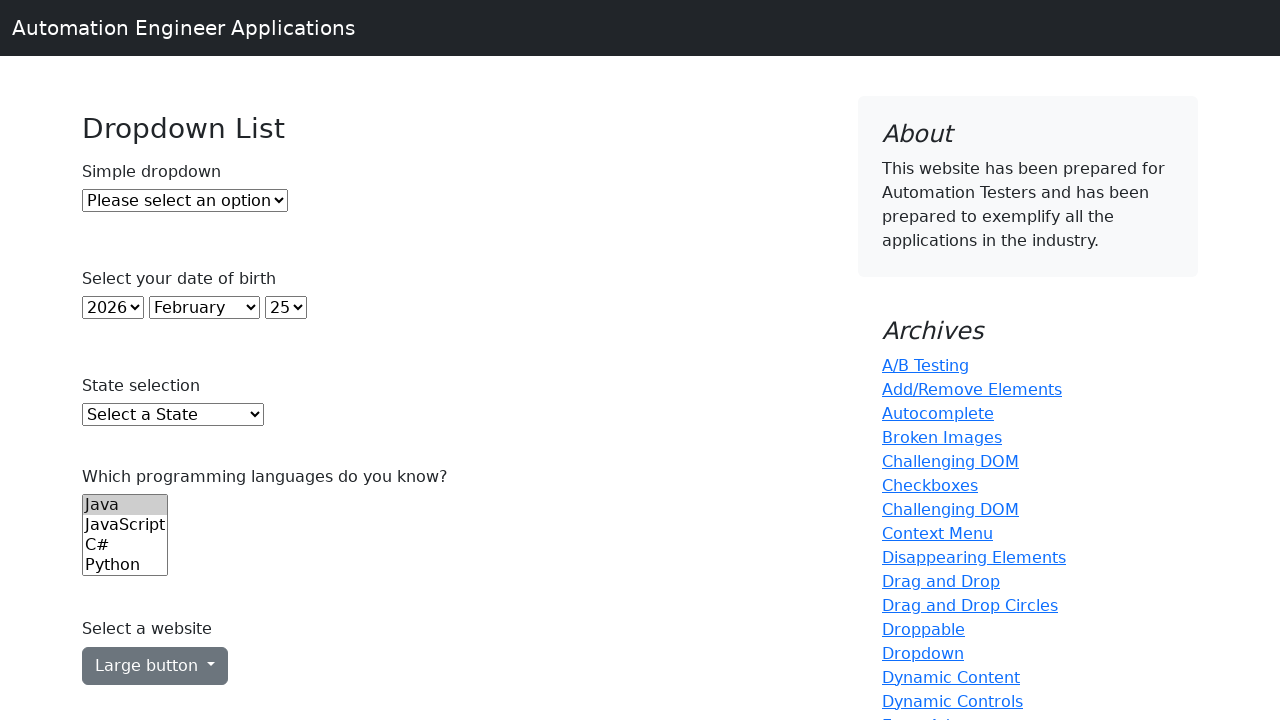

Printed all dropdown option: 10
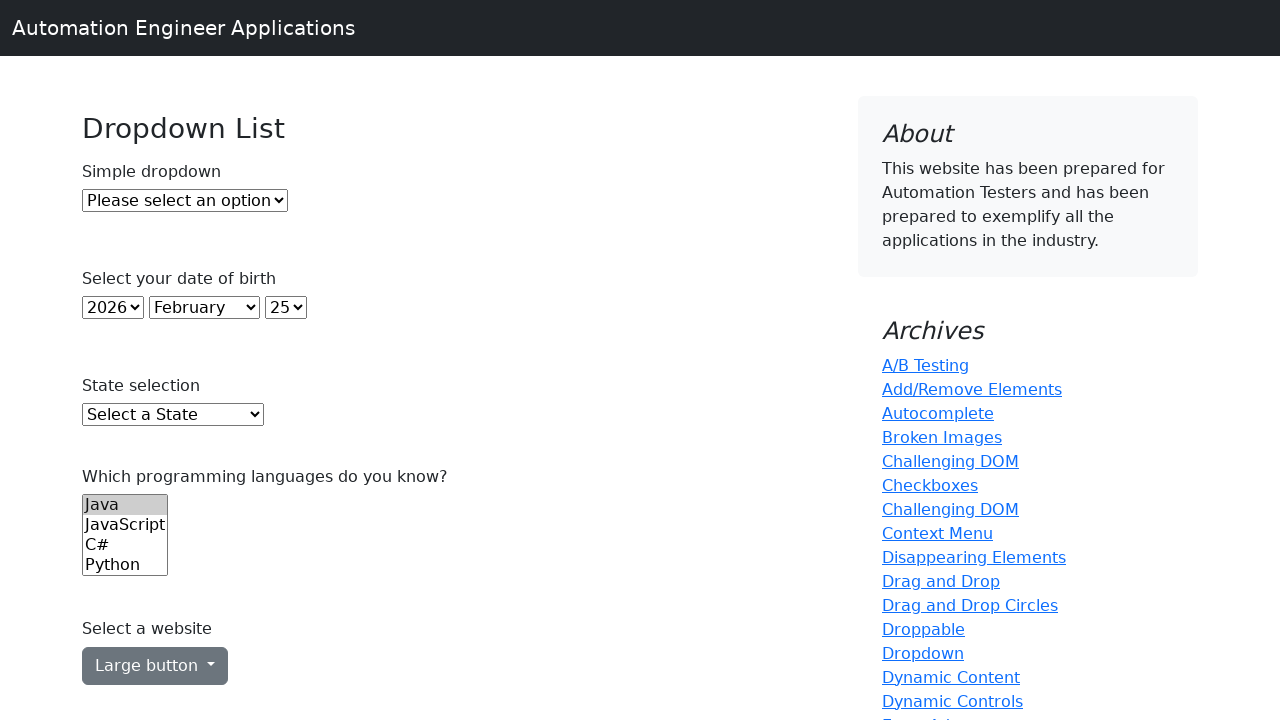

Printed all dropdown option: 11
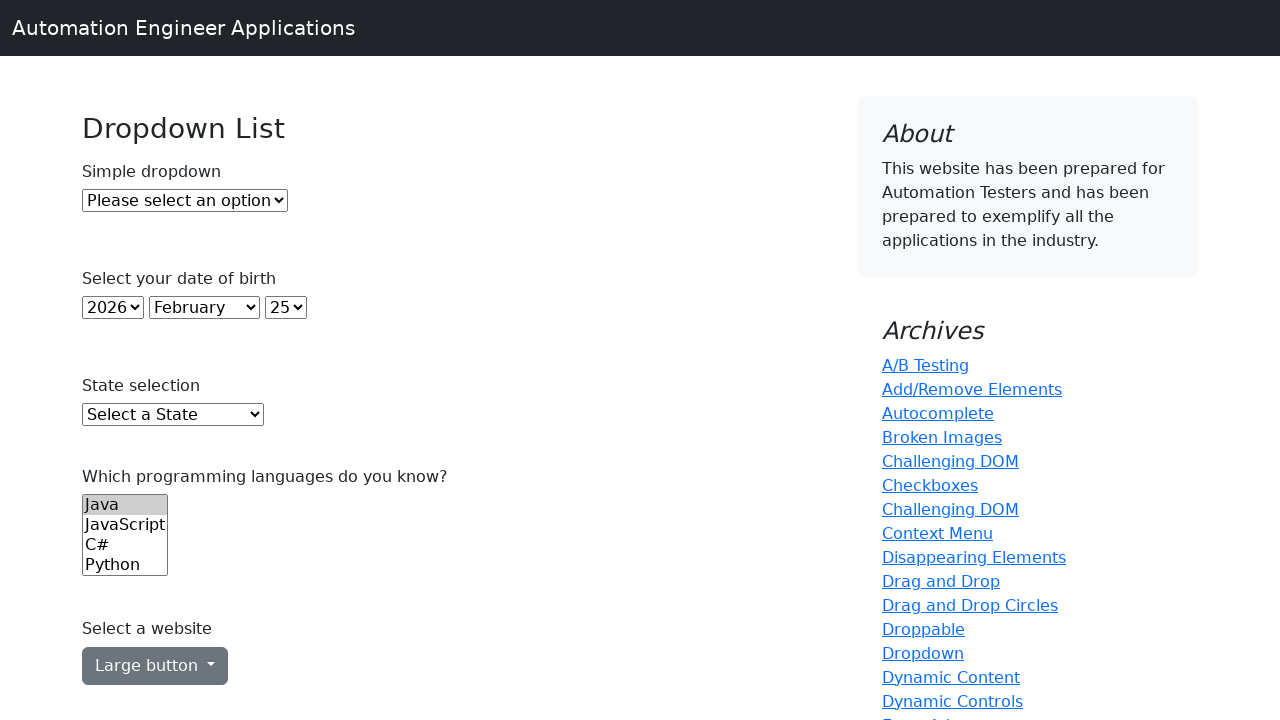

Printed all dropdown option: 12
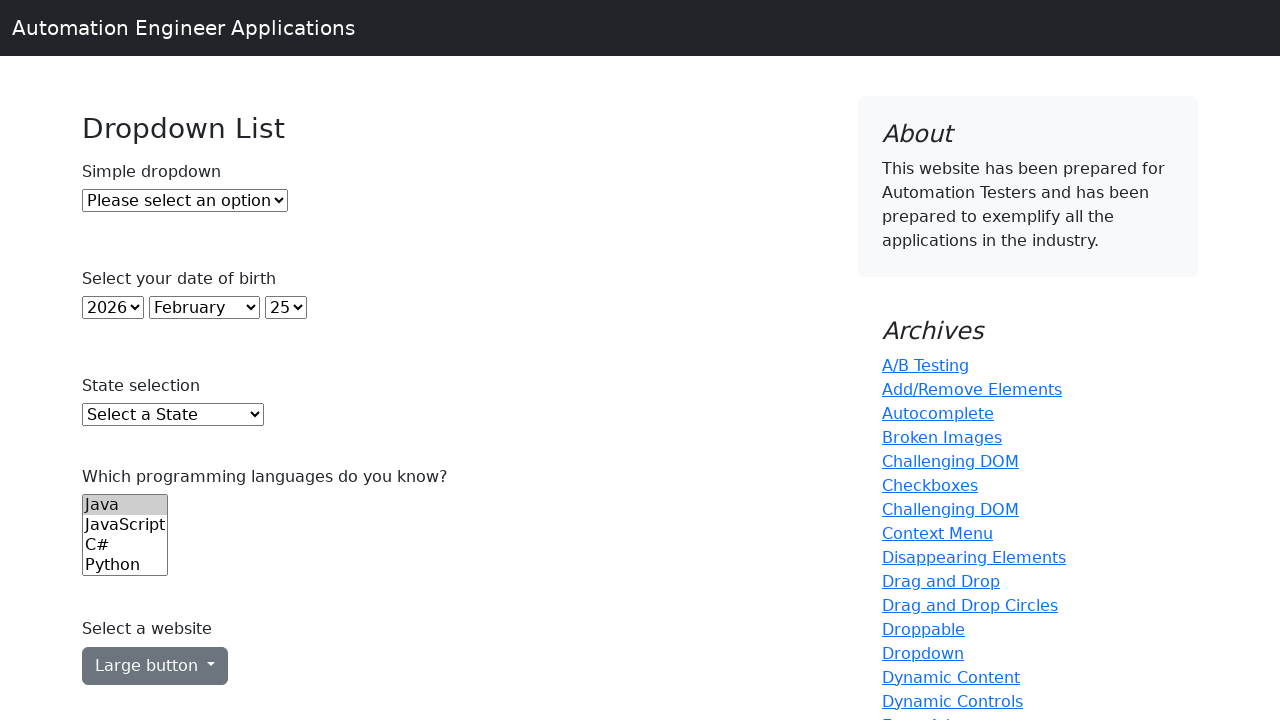

Printed all dropdown option: 13
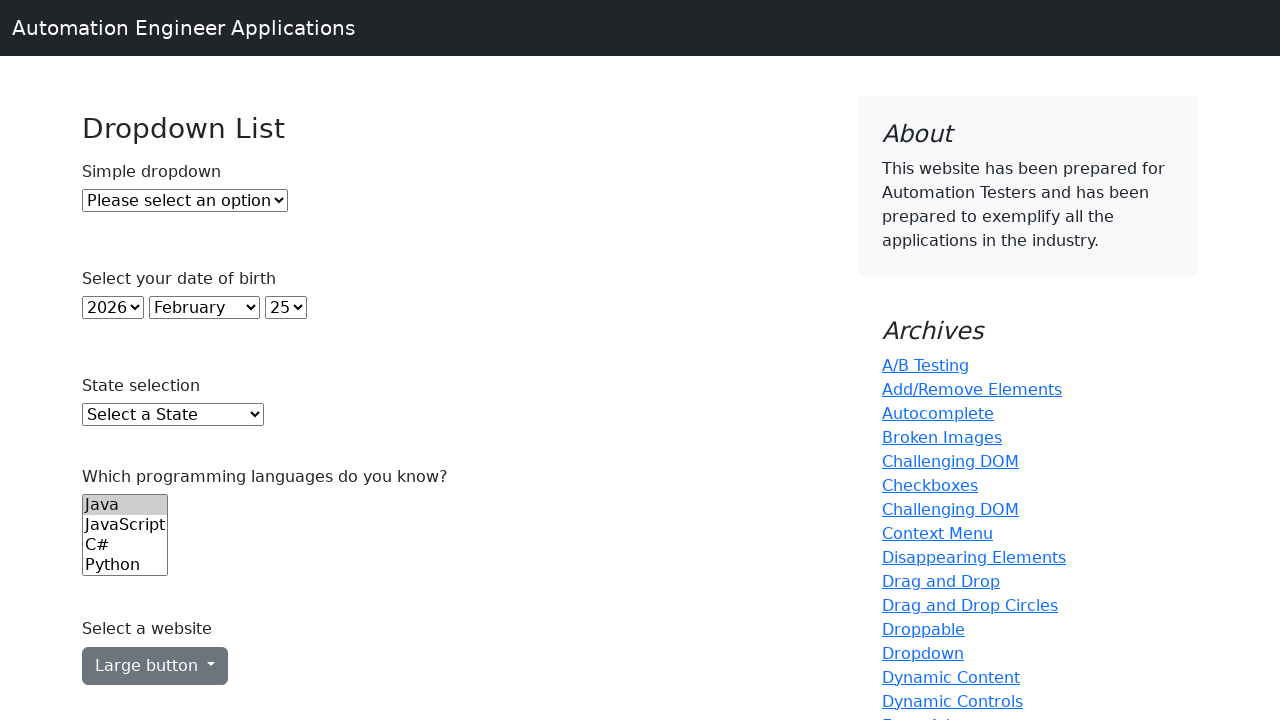

Printed all dropdown option: 14
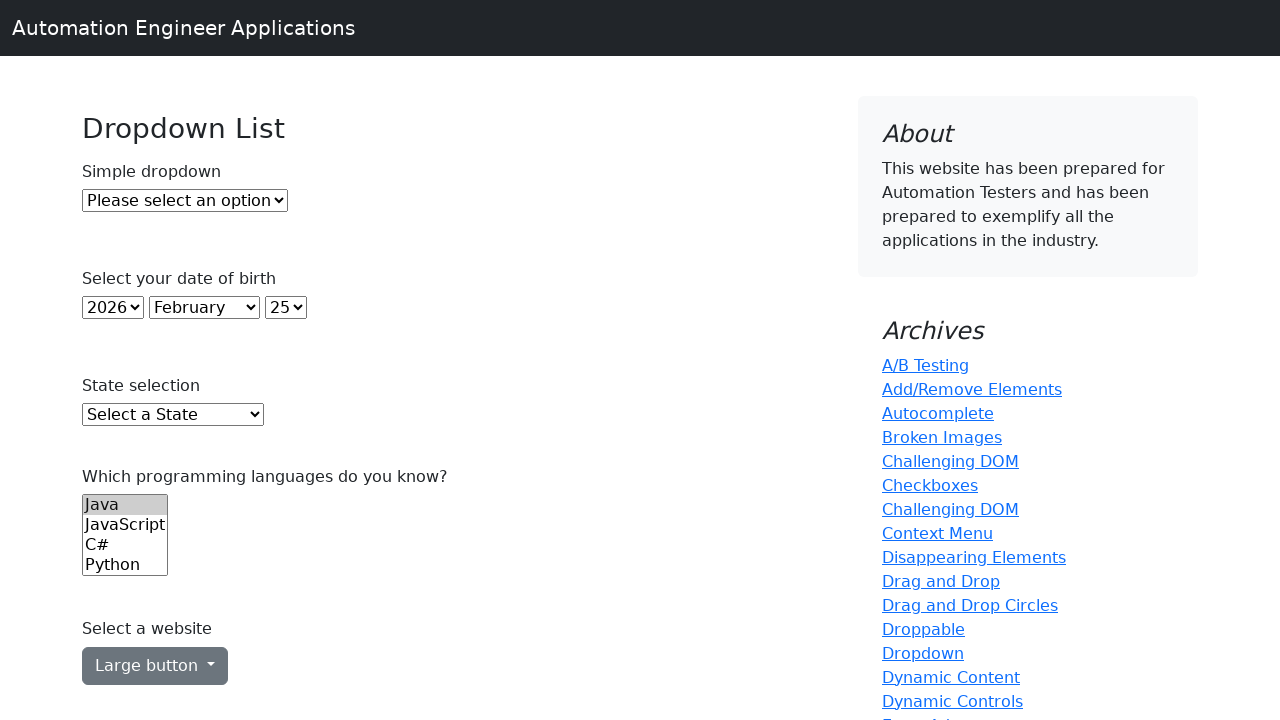

Printed all dropdown option: 15
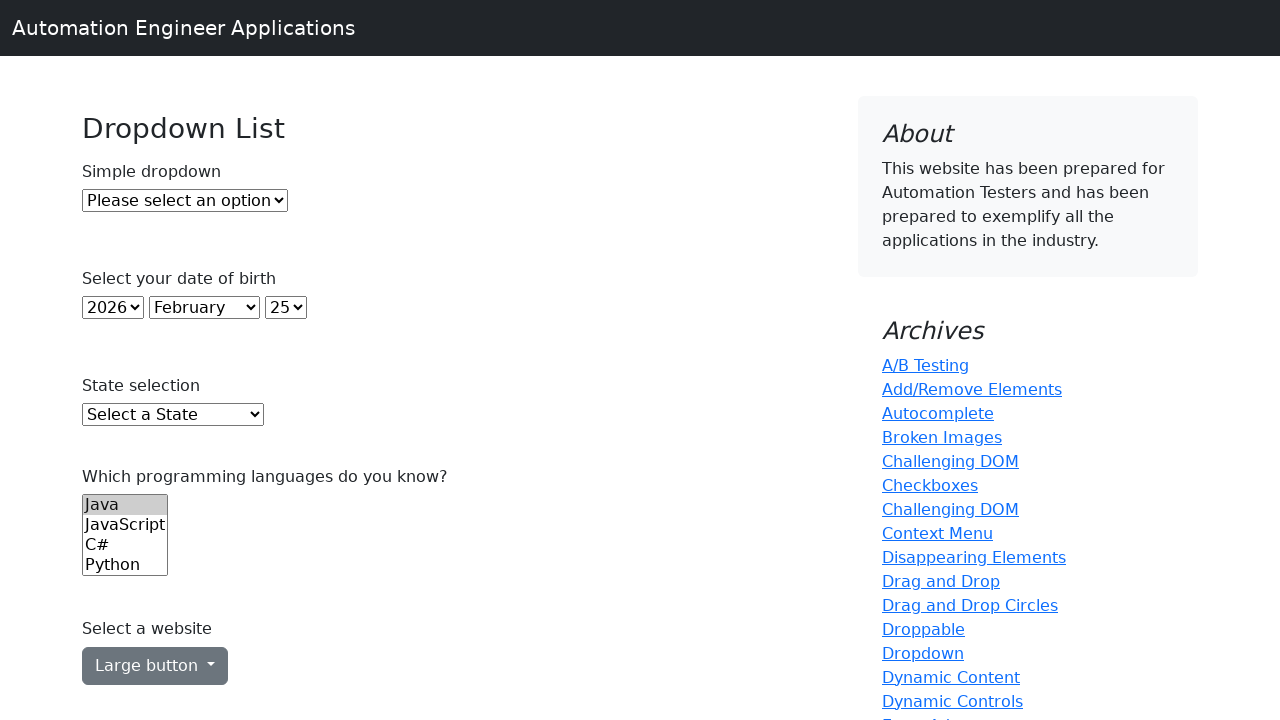

Printed all dropdown option: 16
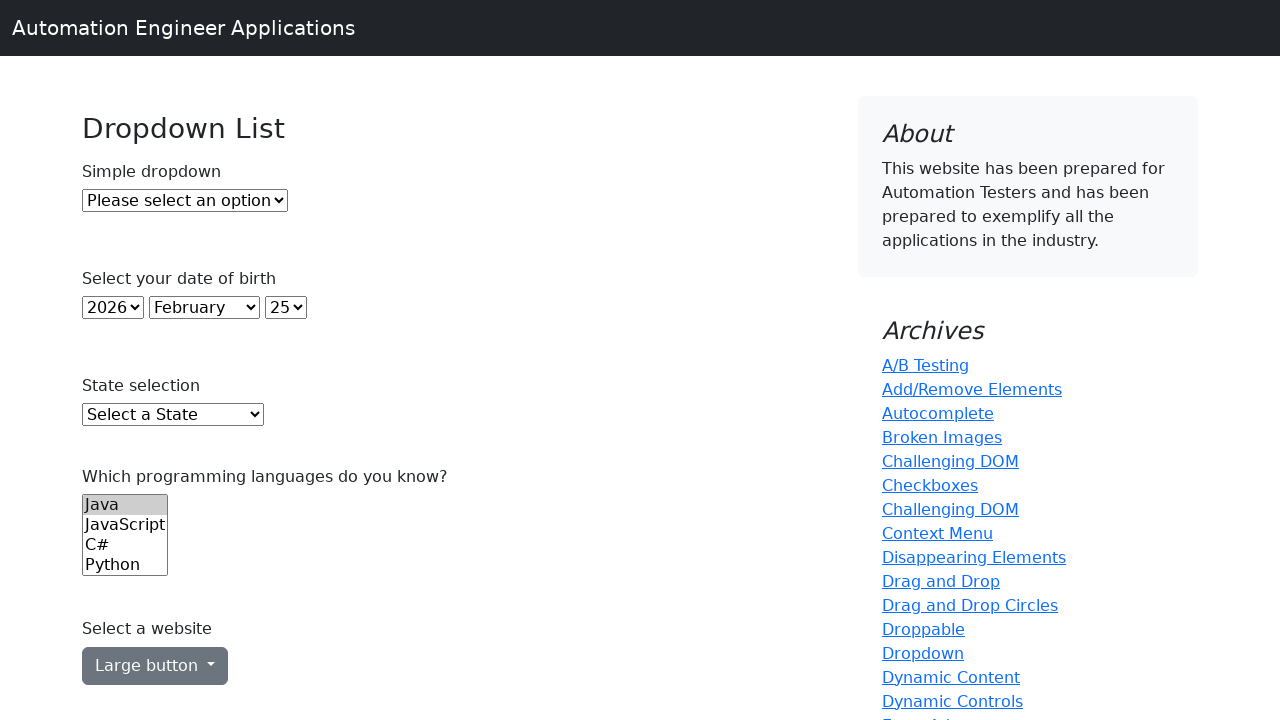

Printed all dropdown option: 17
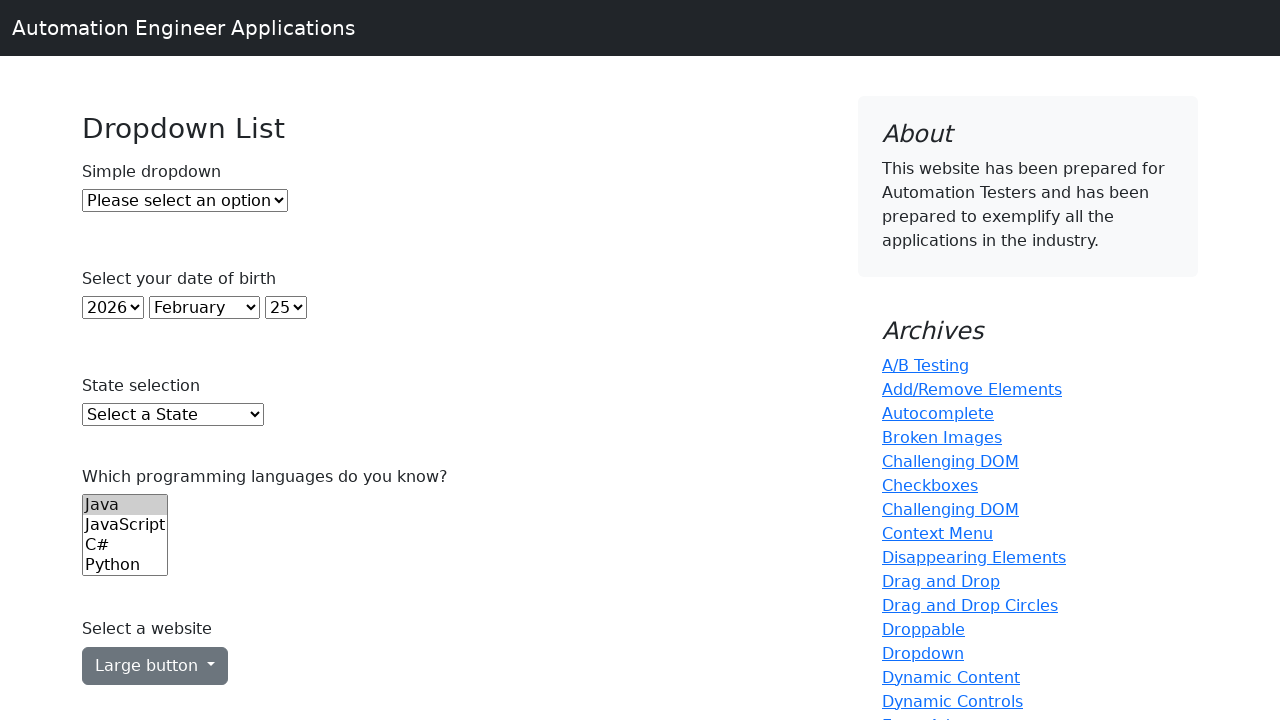

Printed all dropdown option: 18
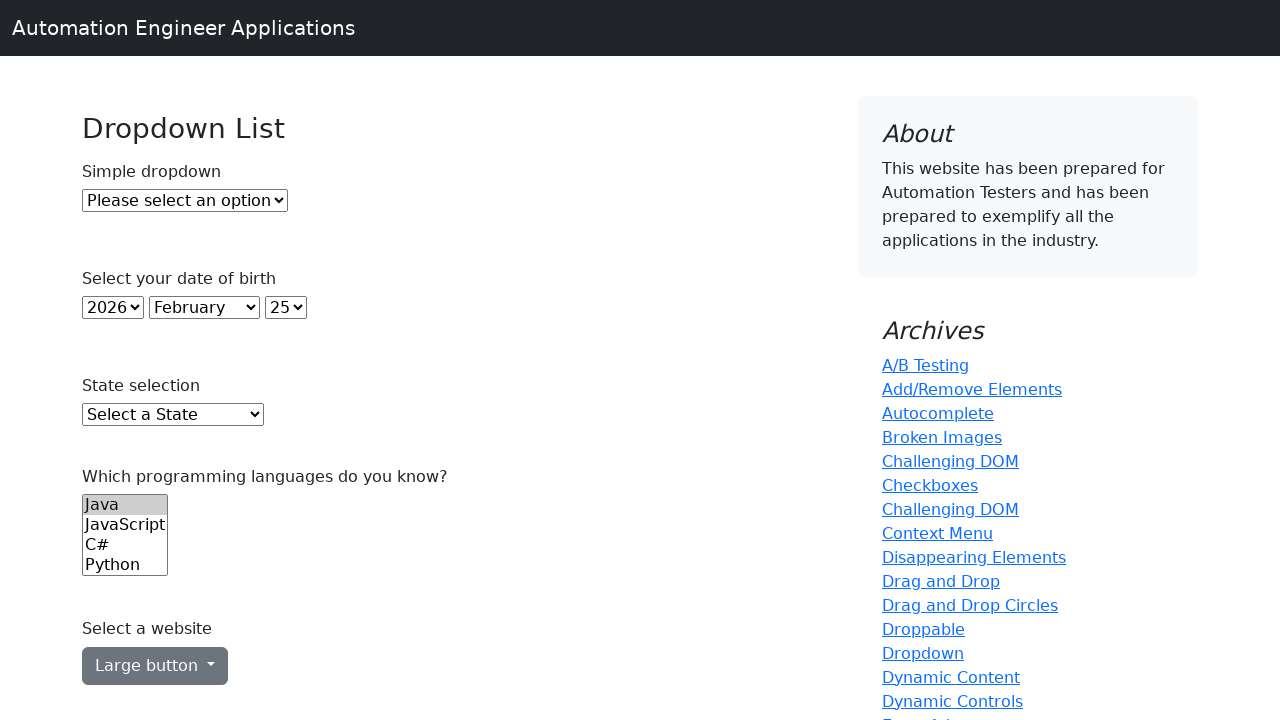

Printed all dropdown option: 19
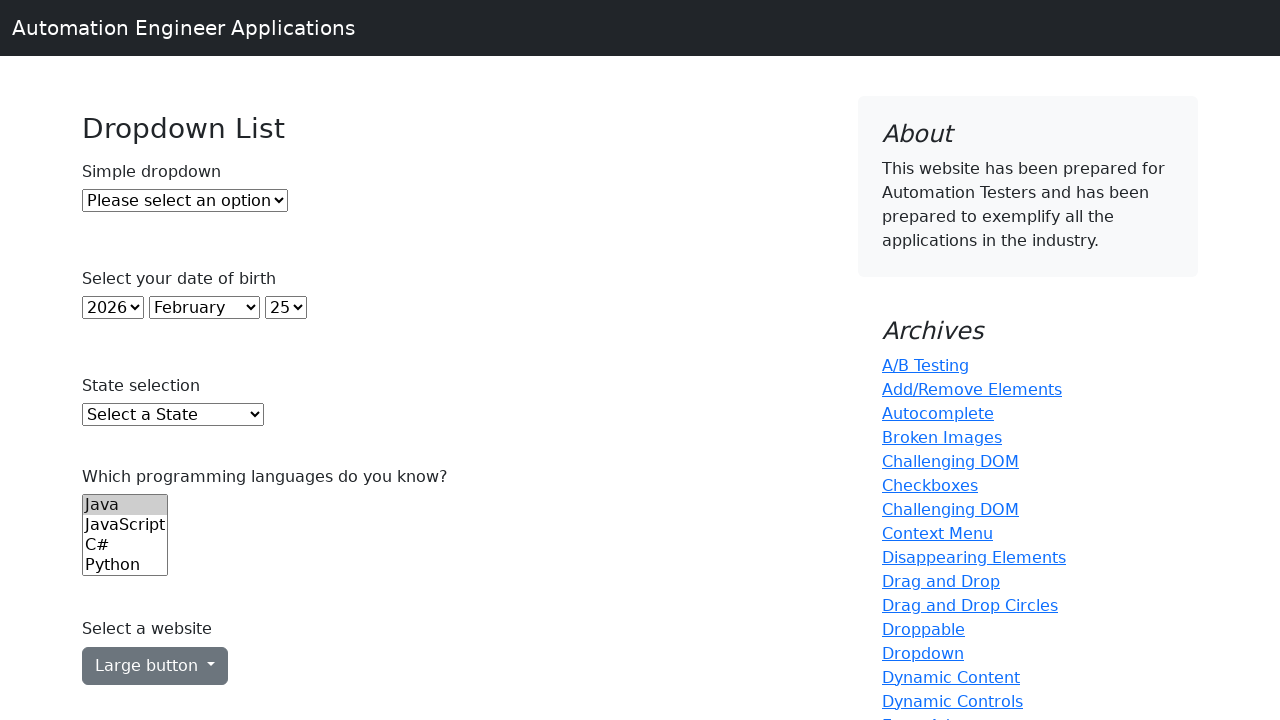

Printed all dropdown option: 20
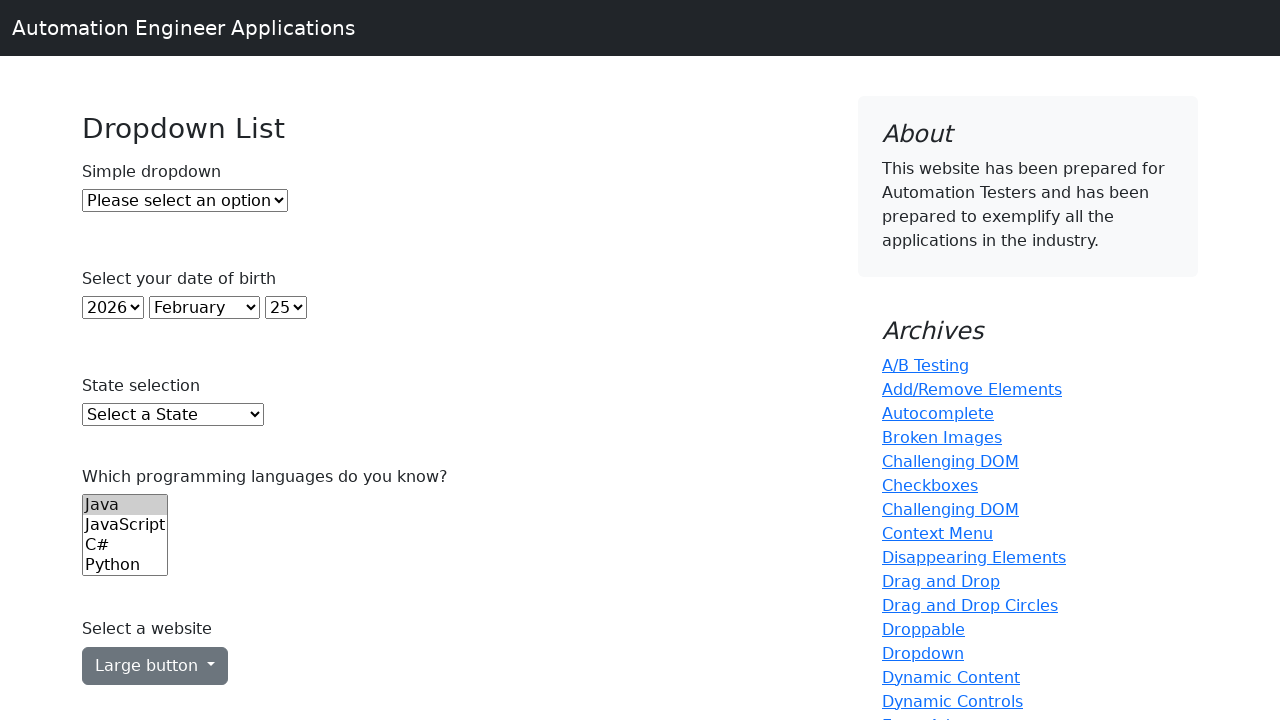

Printed all dropdown option: 21
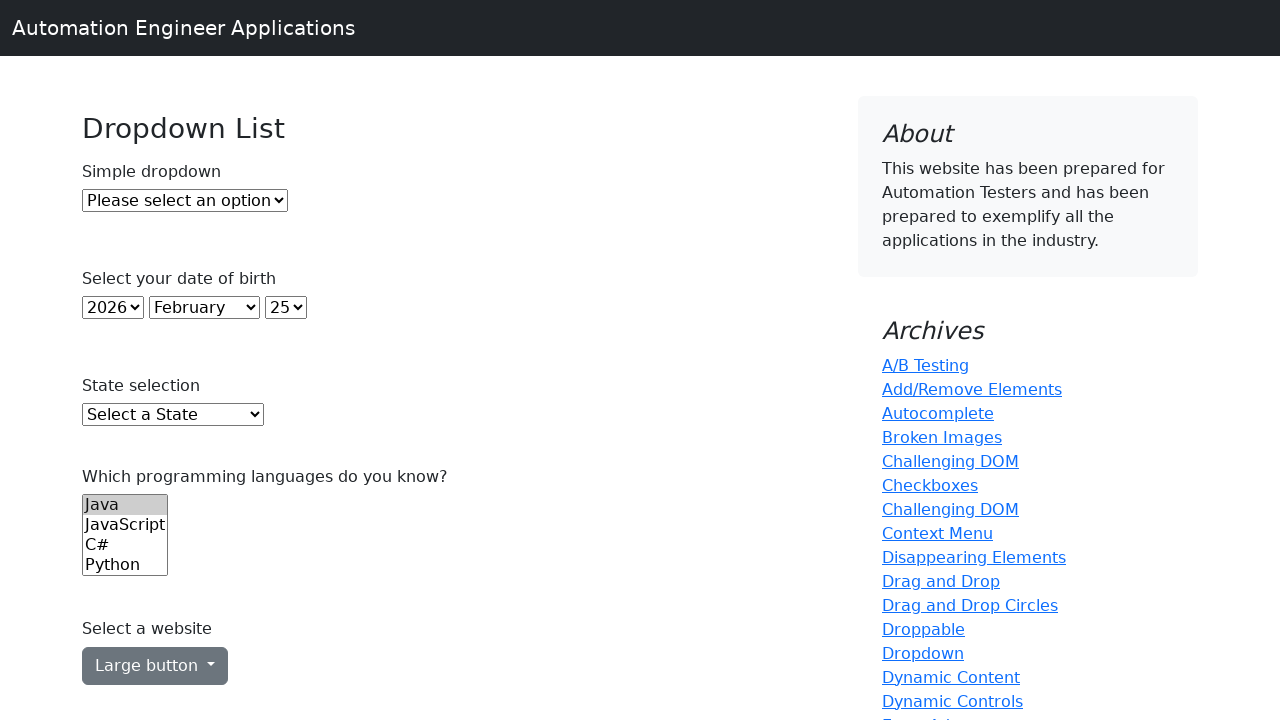

Printed all dropdown option: 22
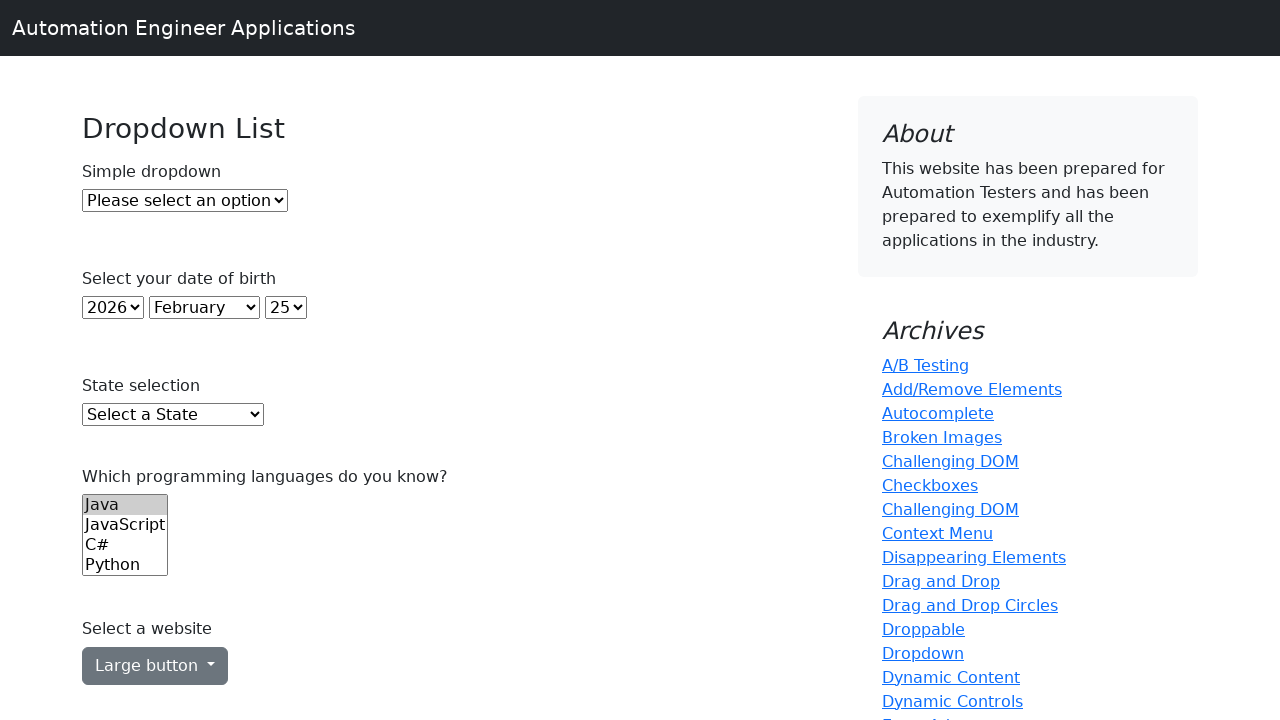

Printed all dropdown option: 23
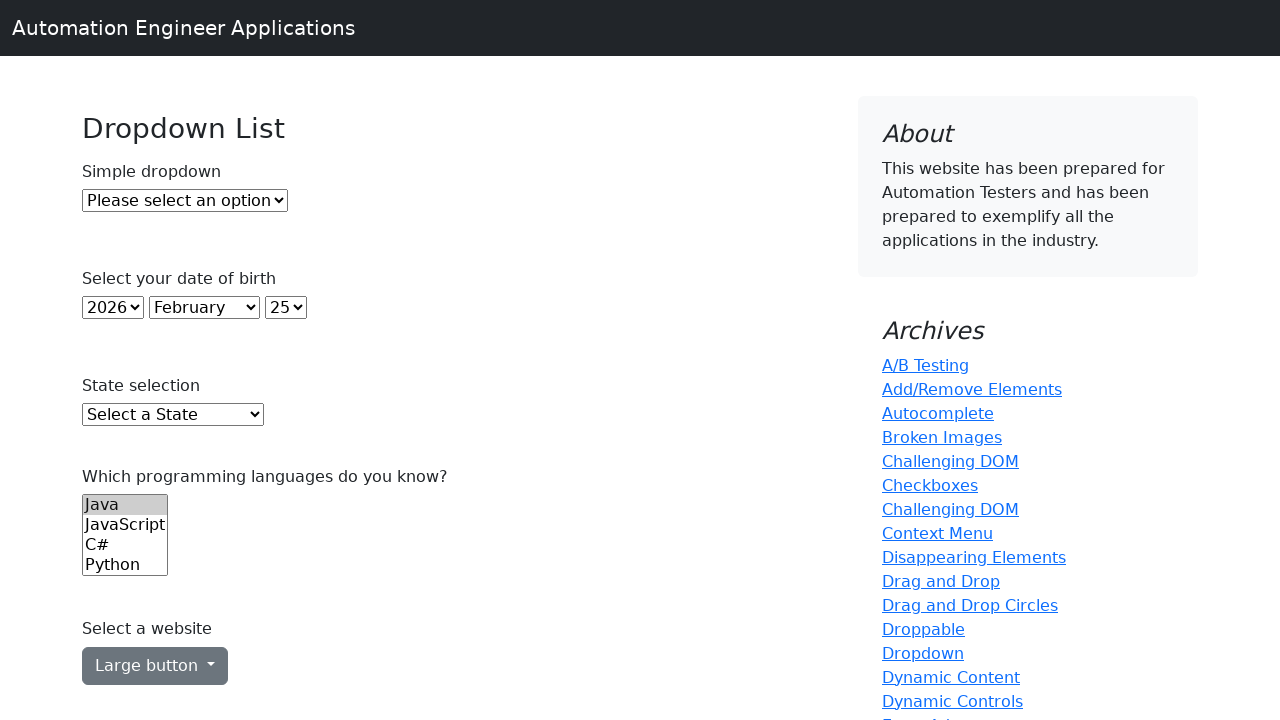

Printed all dropdown option: 24
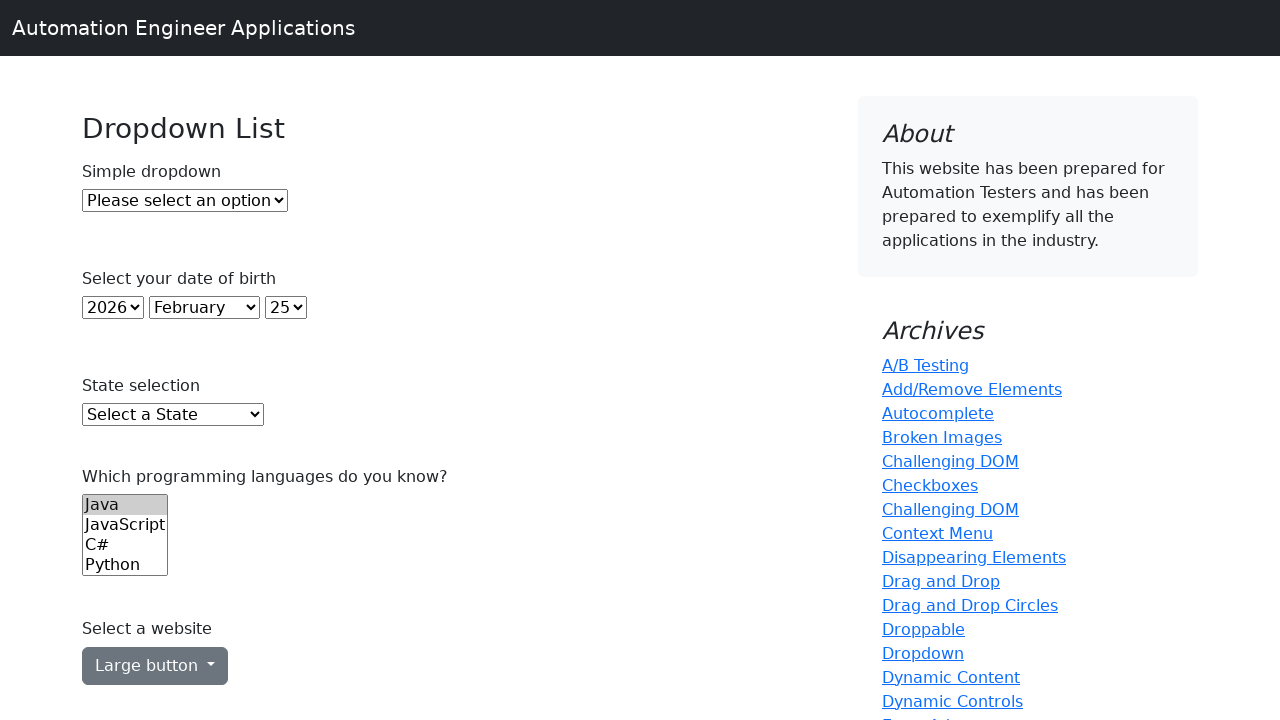

Printed all dropdown option: 25
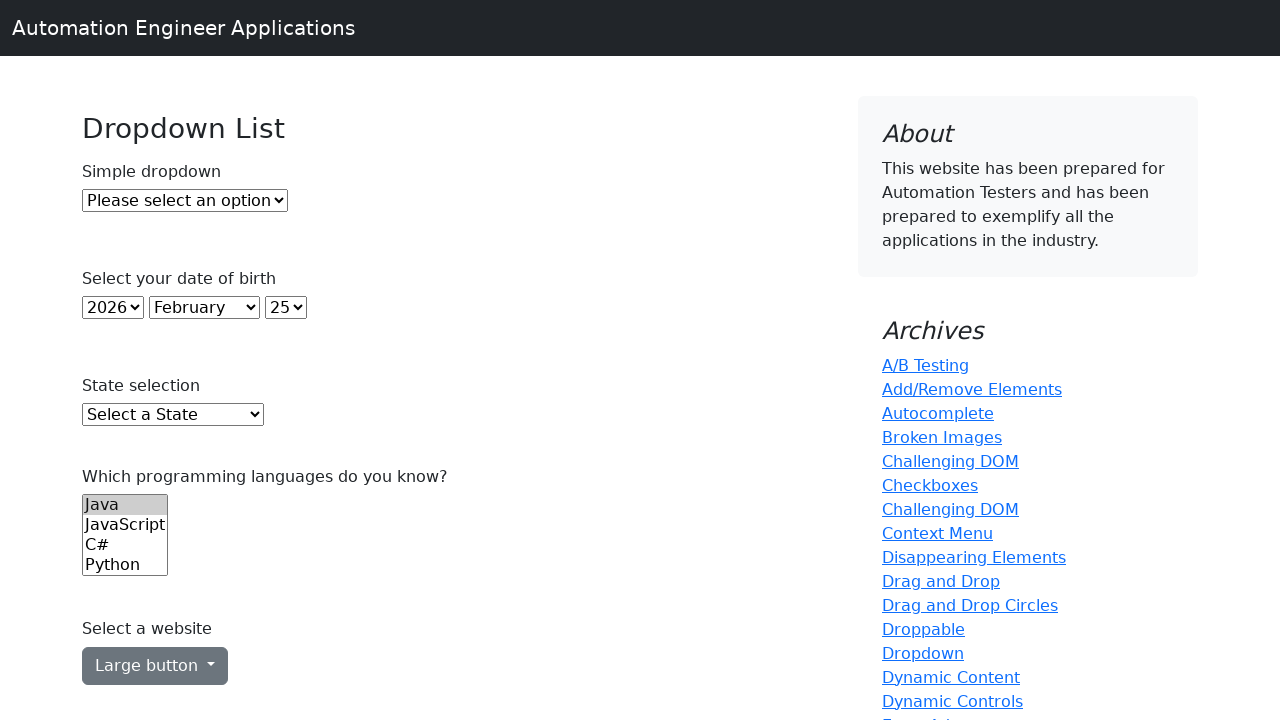

Printed all dropdown option: 26
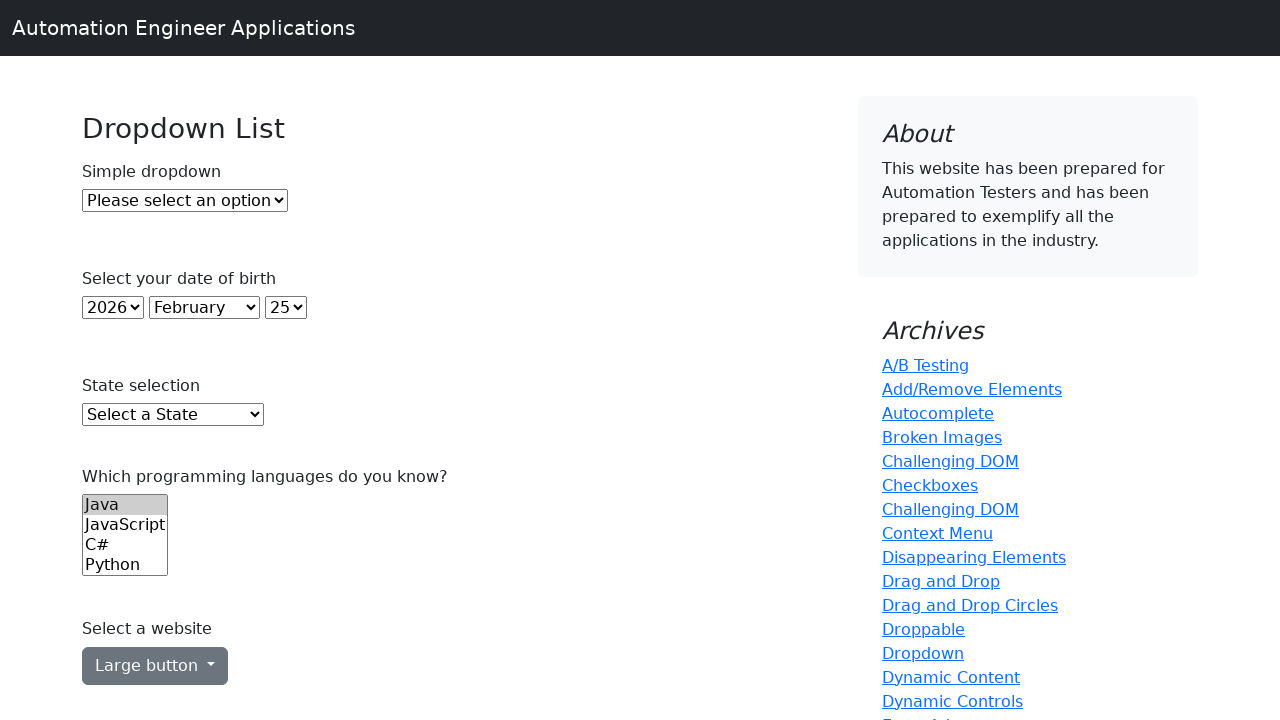

Printed all dropdown option: 27
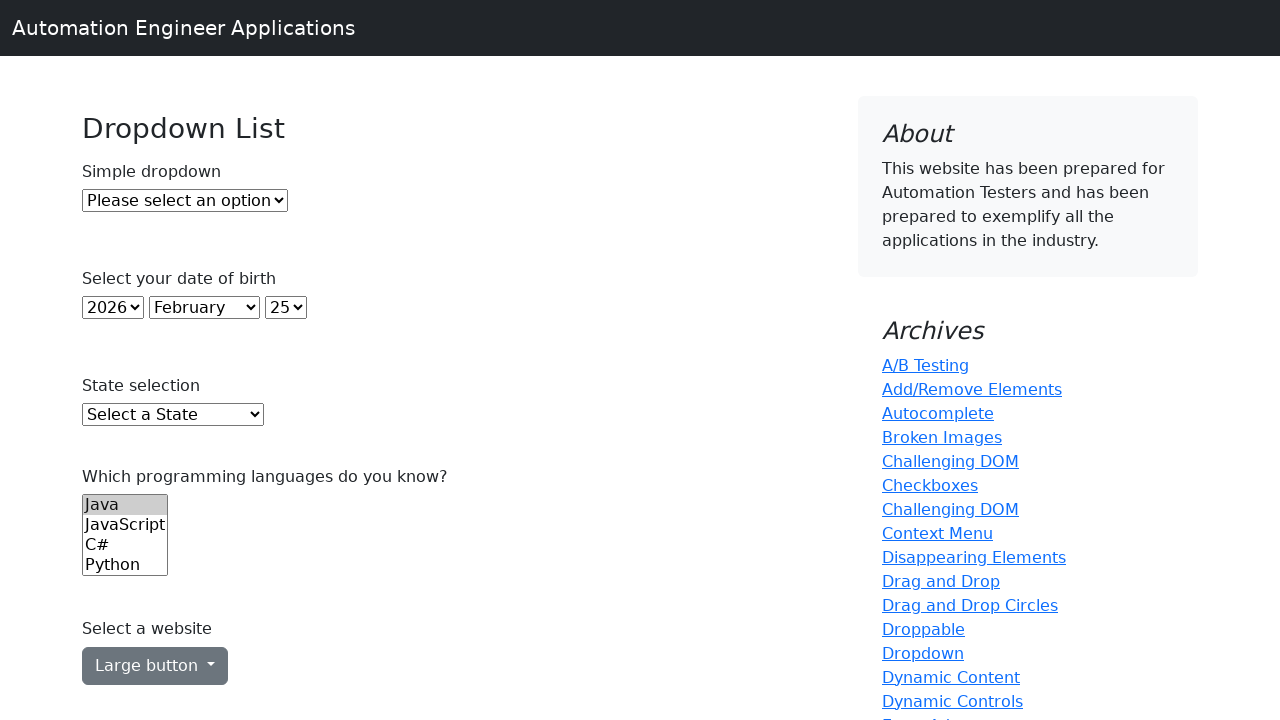

Printed all dropdown option: 28
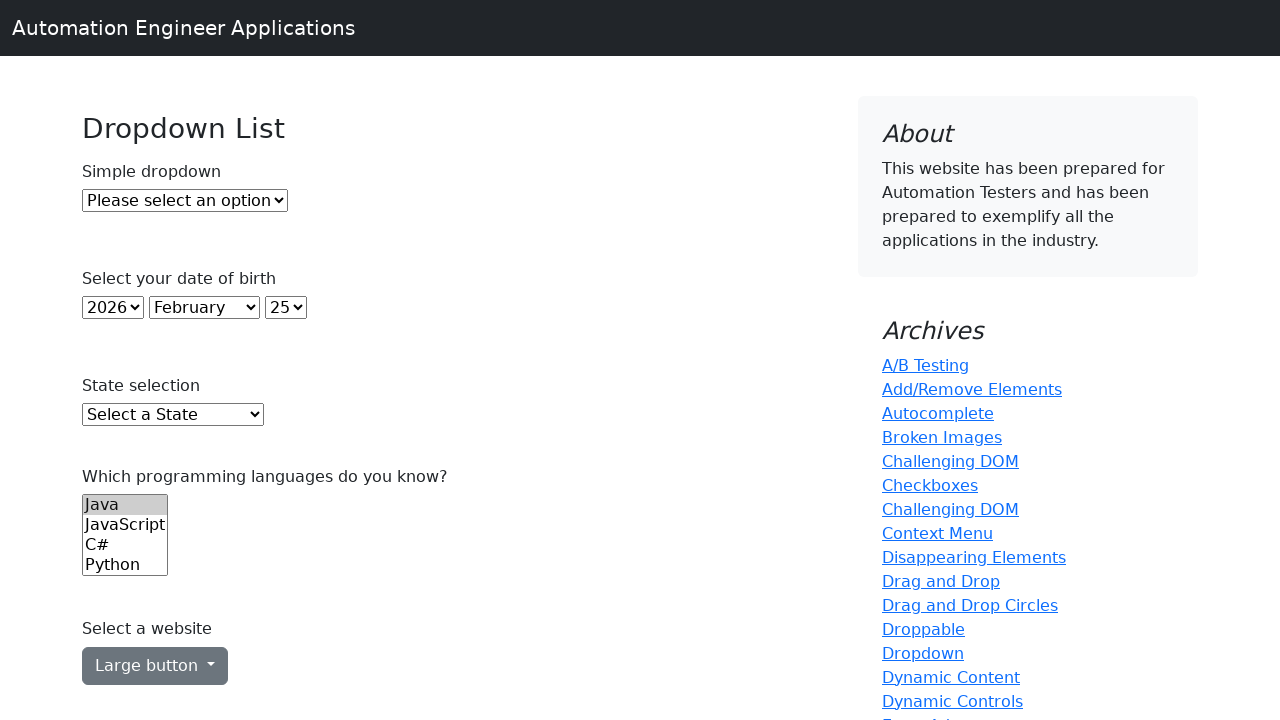

Printed all dropdown option: Select a State
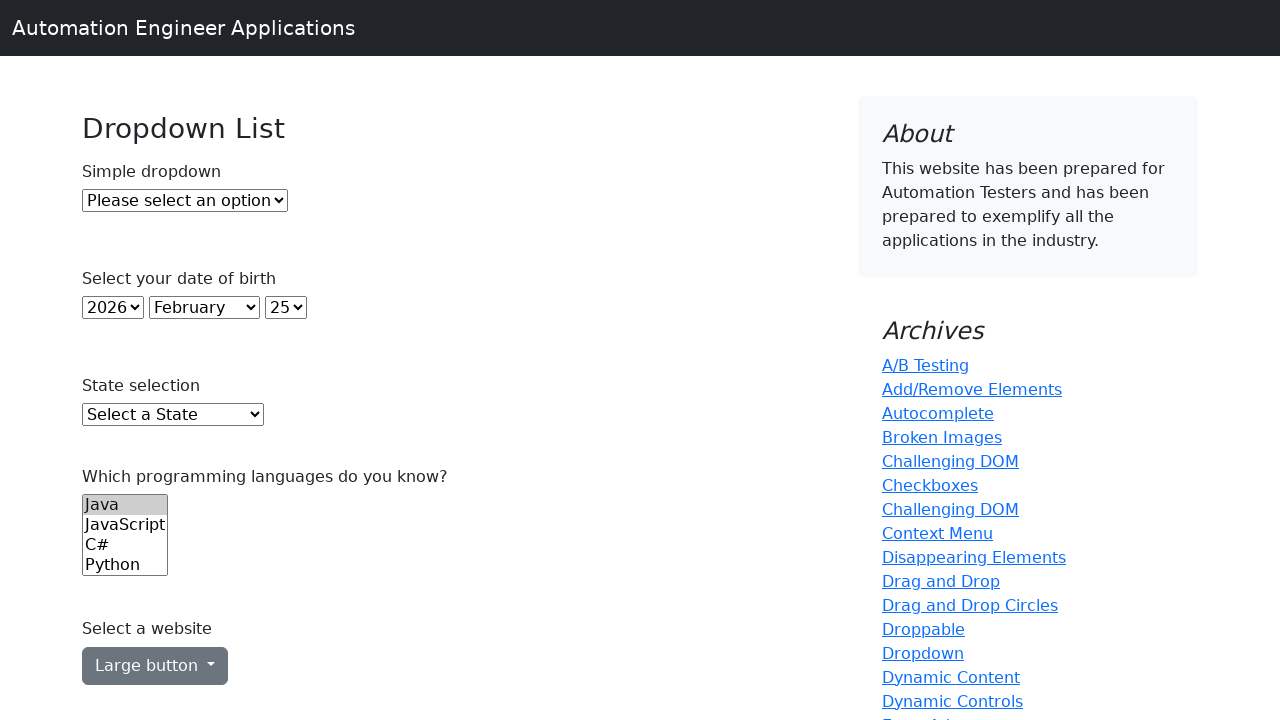

Printed all dropdown option: Alabama
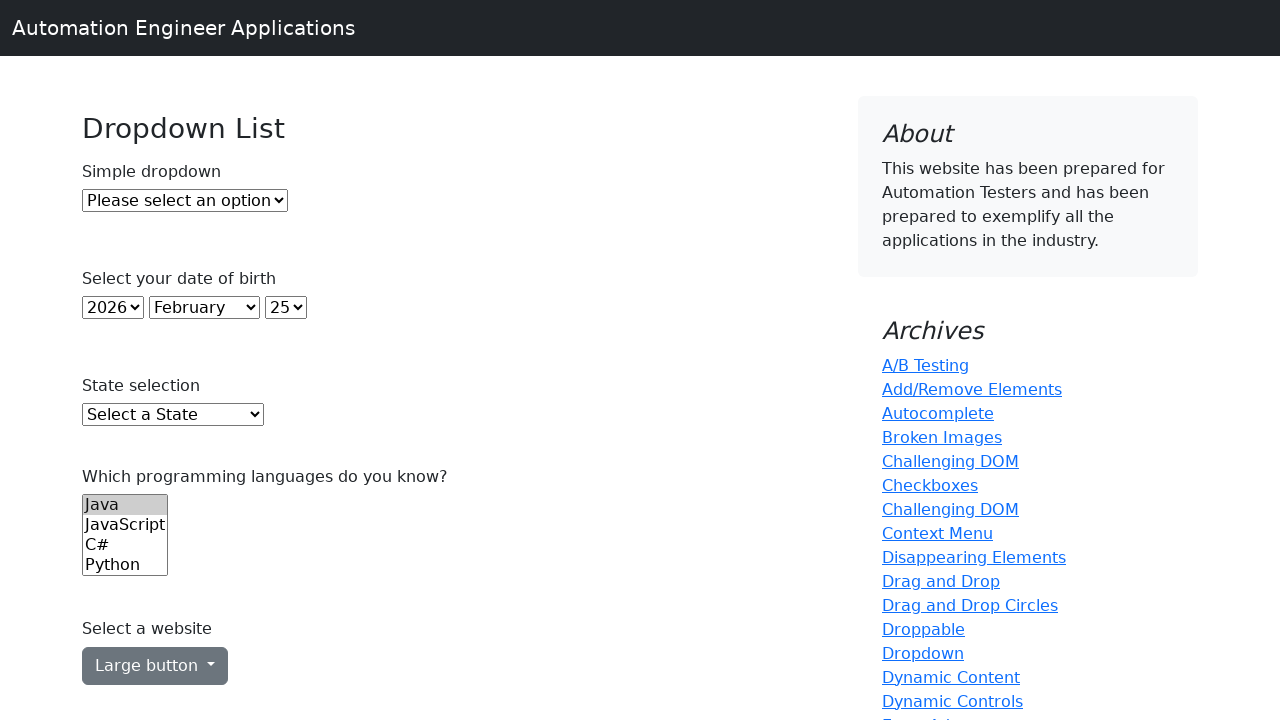

Printed all dropdown option: Alaska
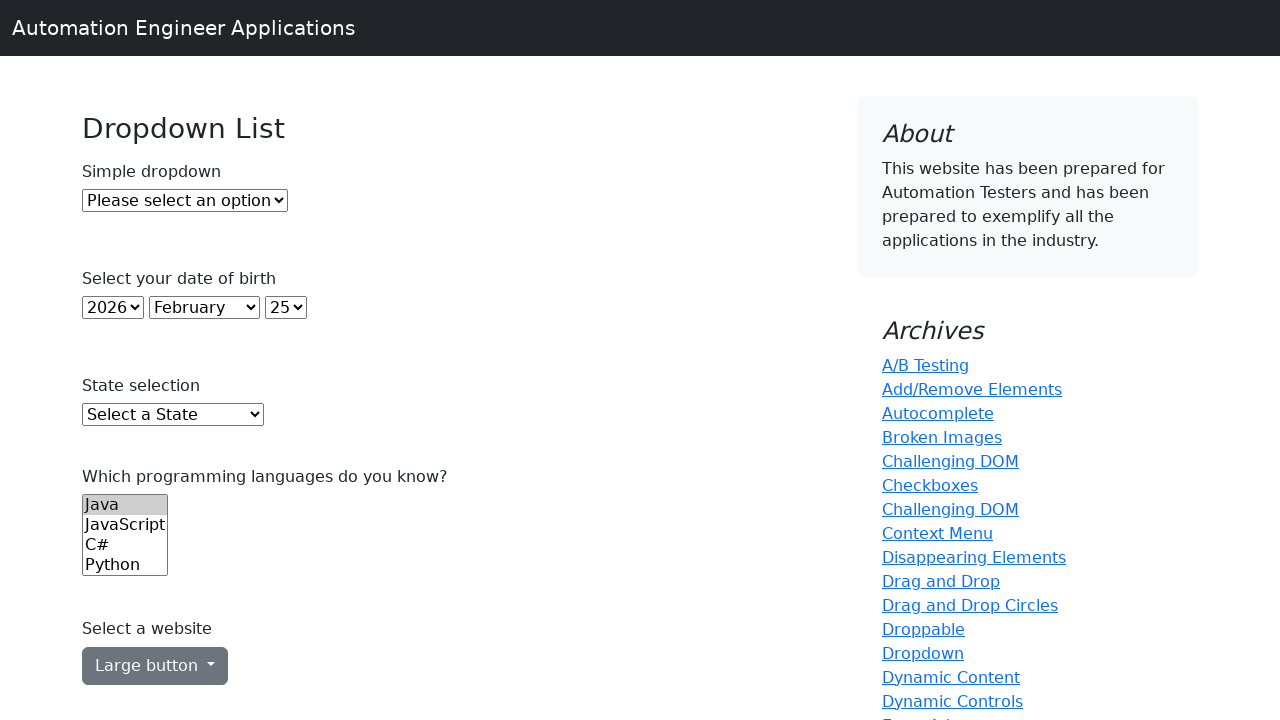

Printed all dropdown option: Arizona
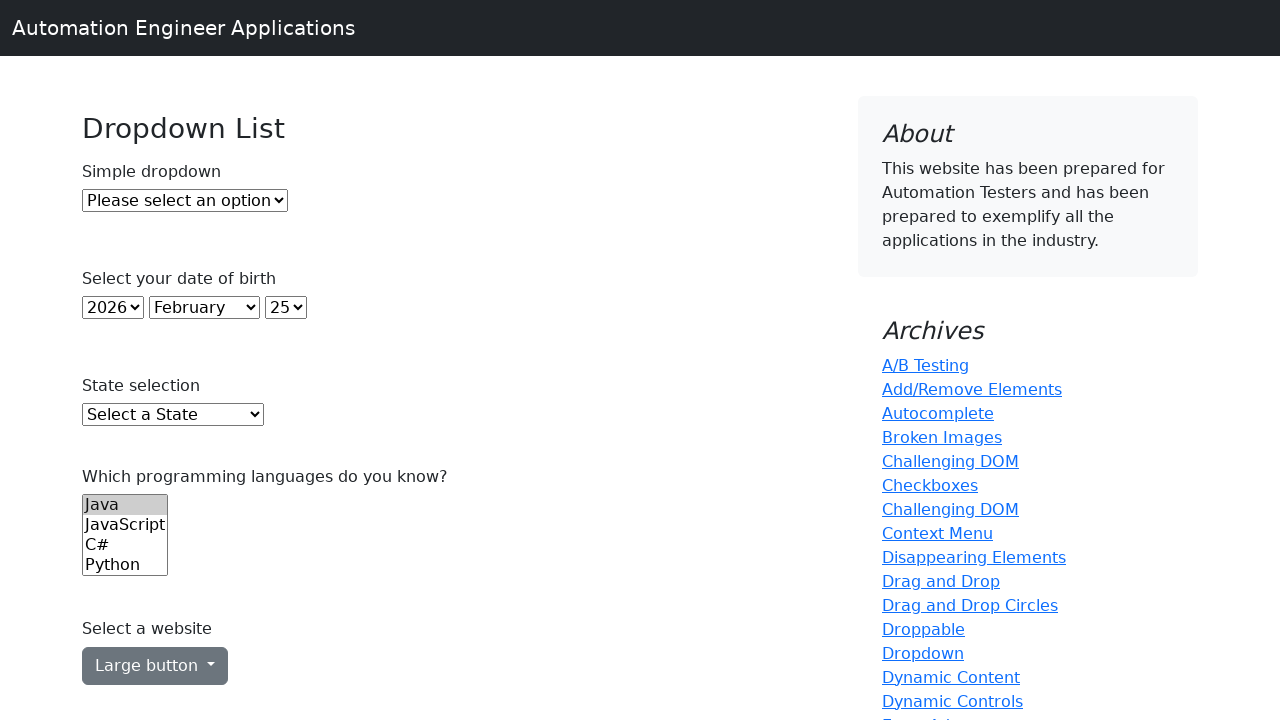

Printed all dropdown option: Arkansas
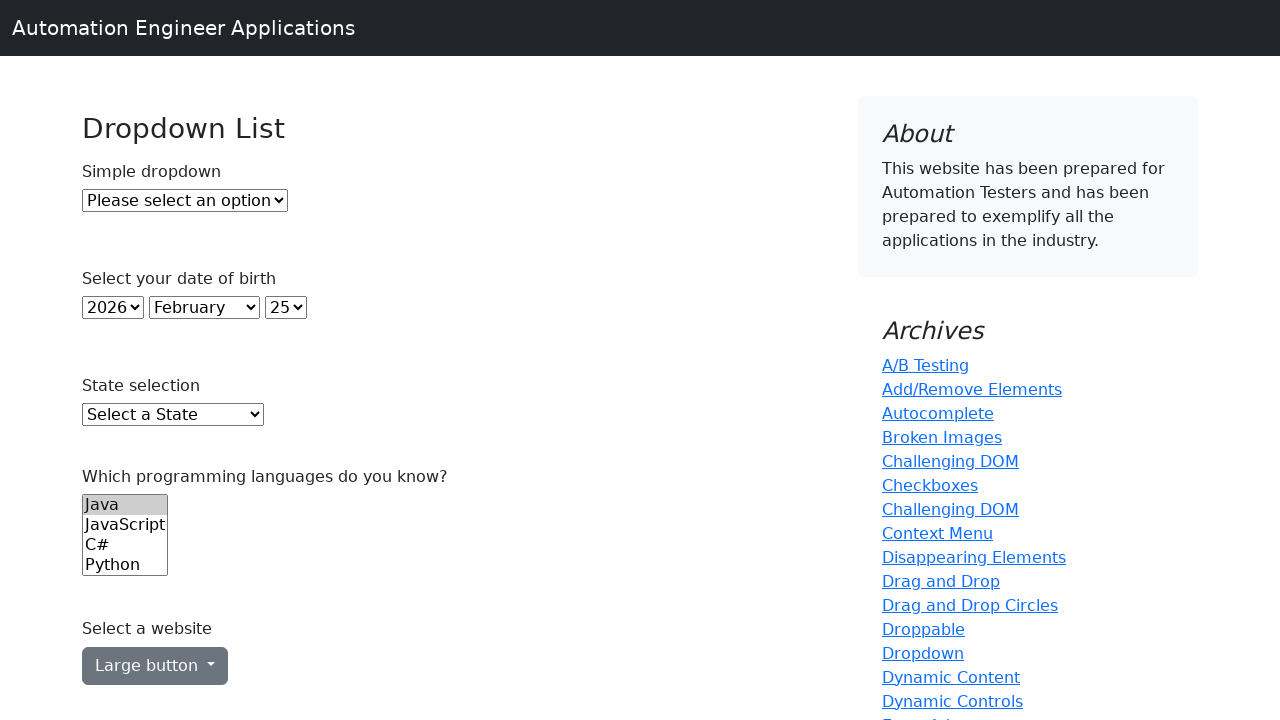

Printed all dropdown option: California
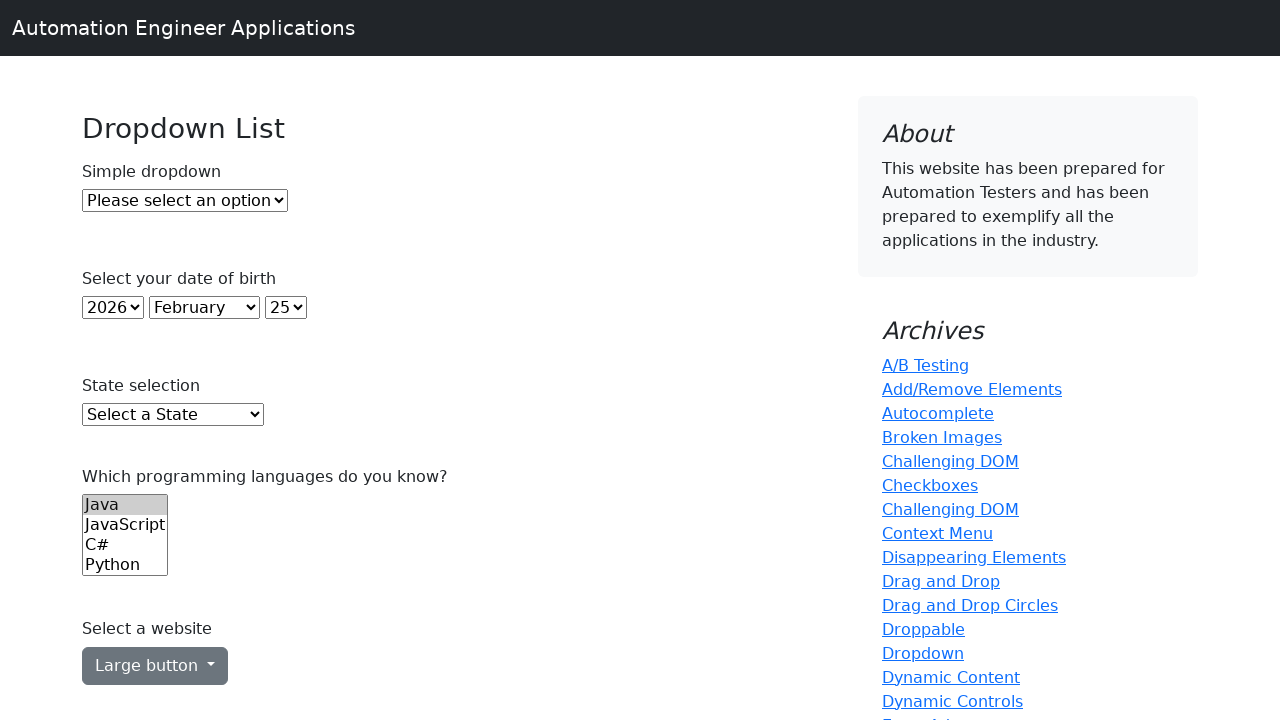

Printed all dropdown option: Colorado
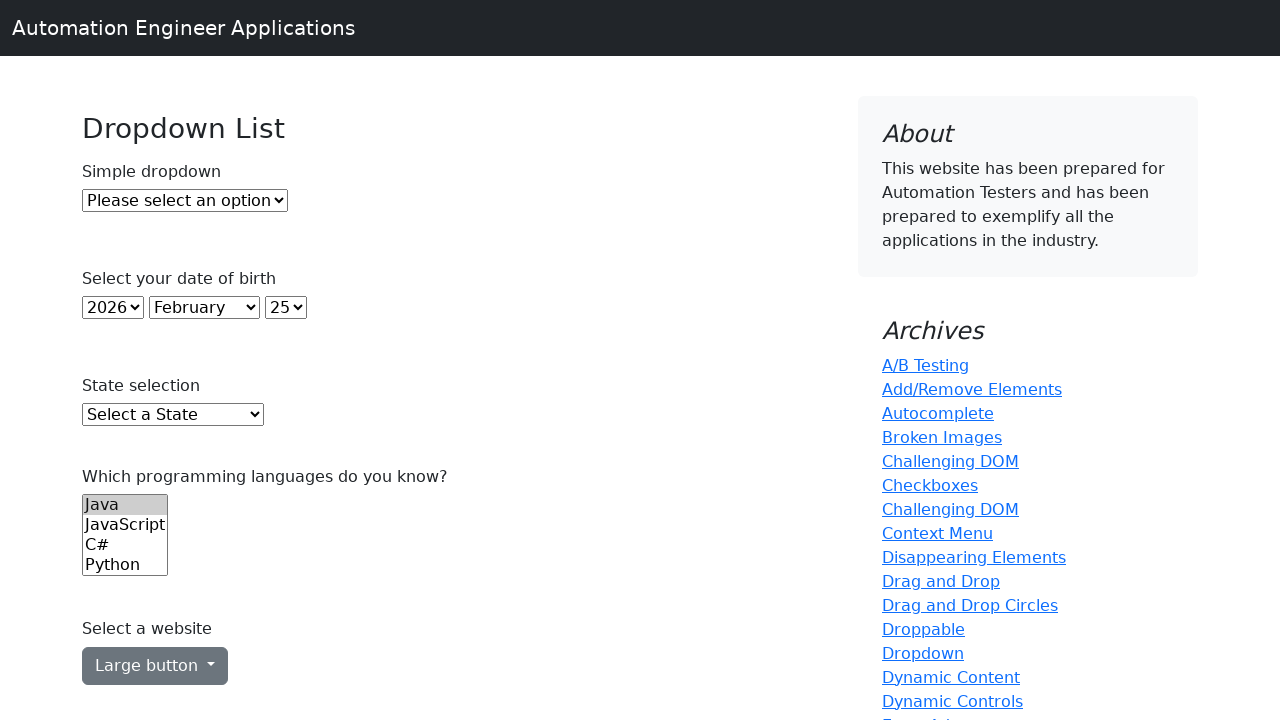

Printed all dropdown option: Connecticut
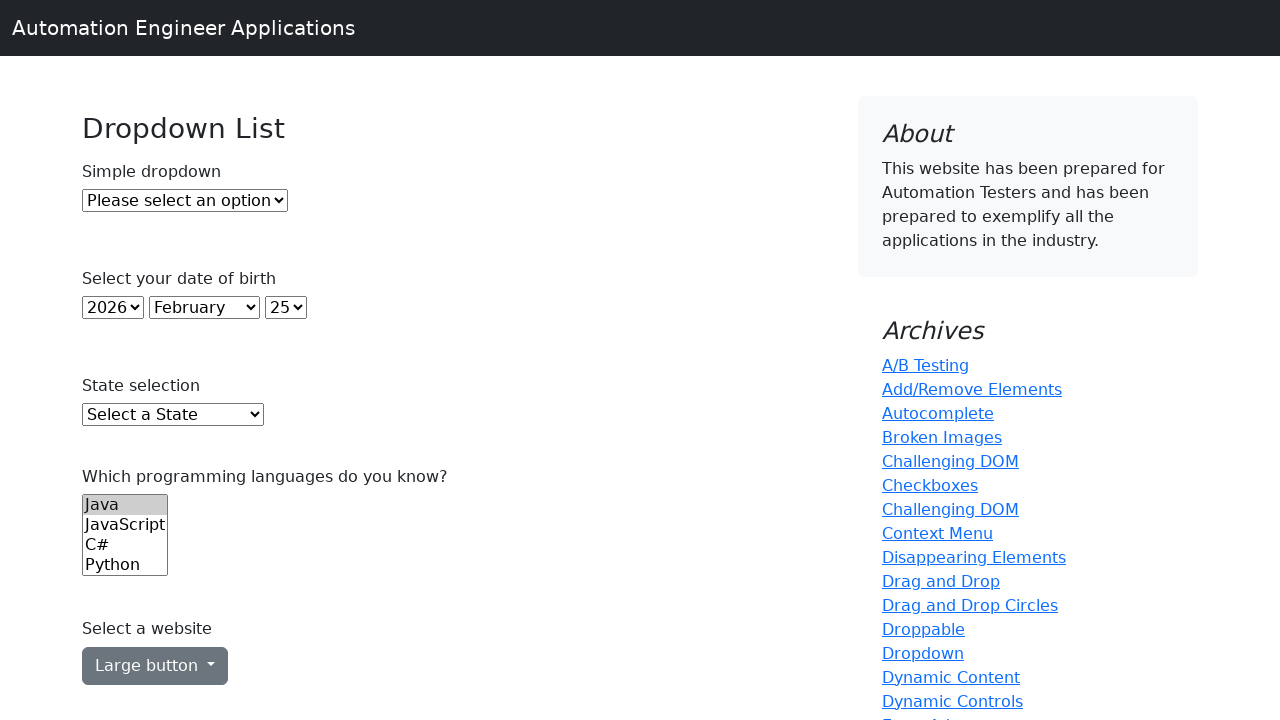

Printed all dropdown option: Delaware
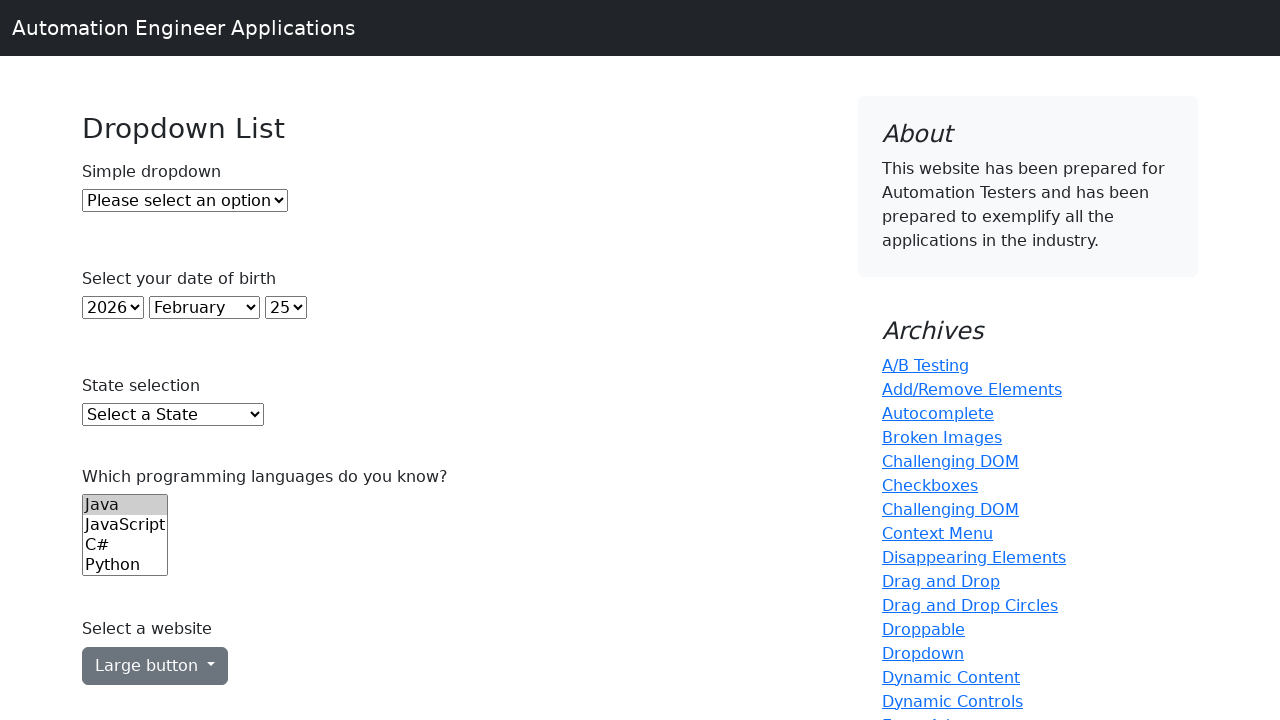

Printed all dropdown option: District Of Columbia
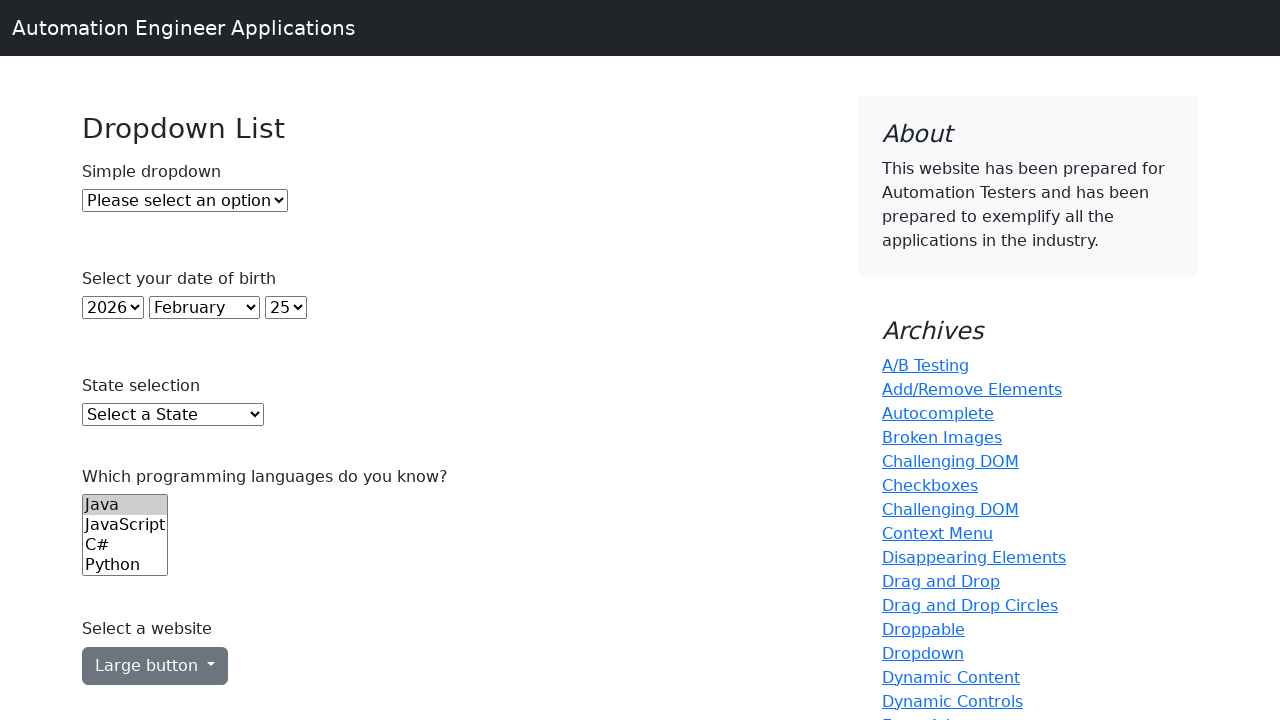

Printed all dropdown option: Florida
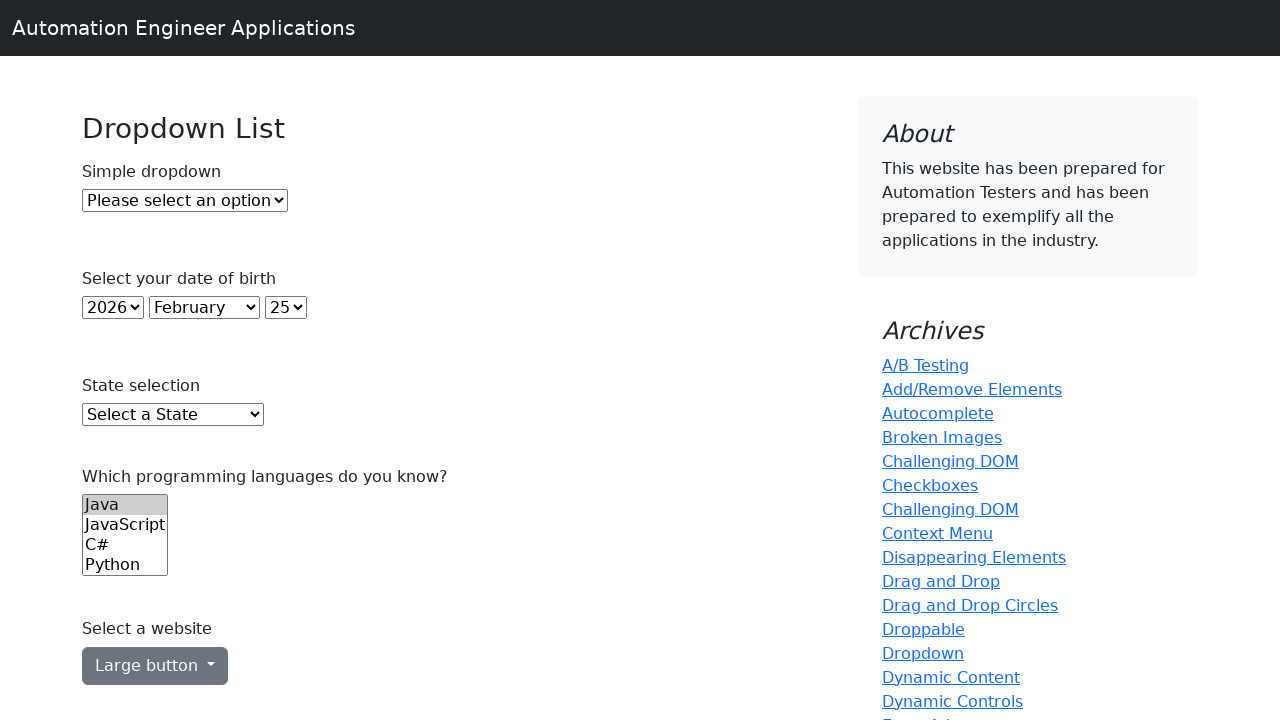

Printed all dropdown option: Georgia
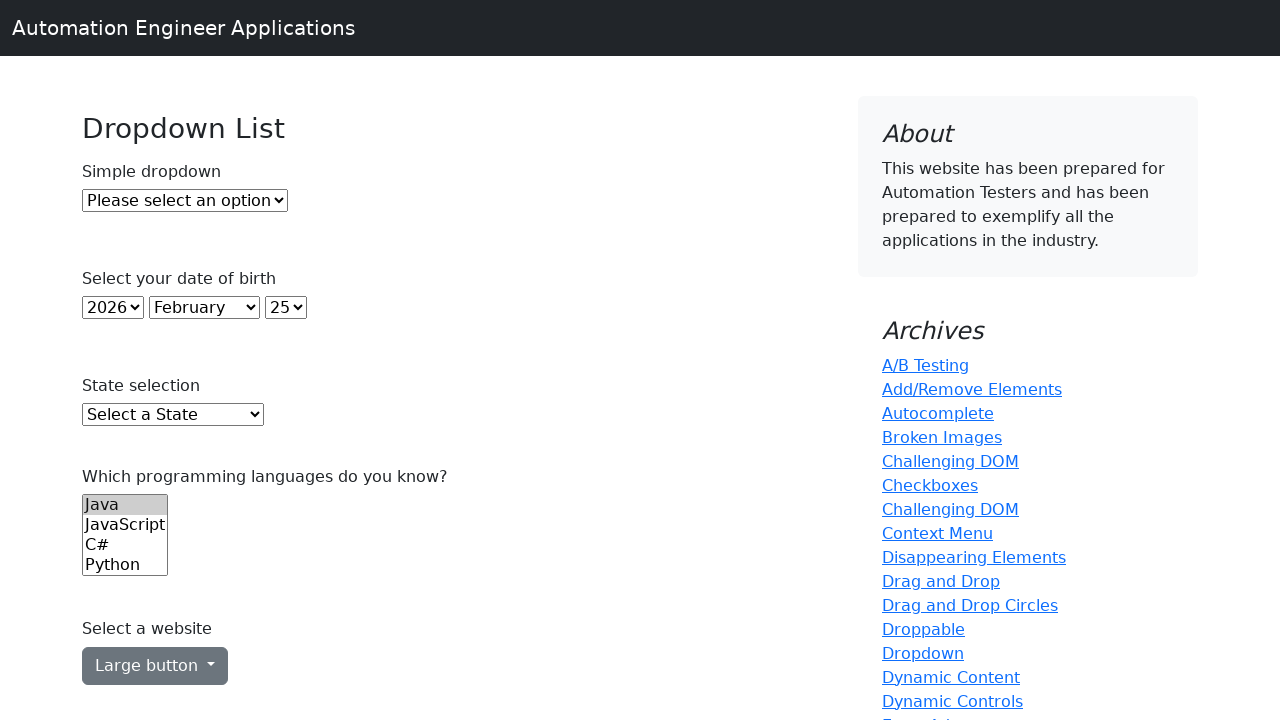

Printed all dropdown option: Hawaii
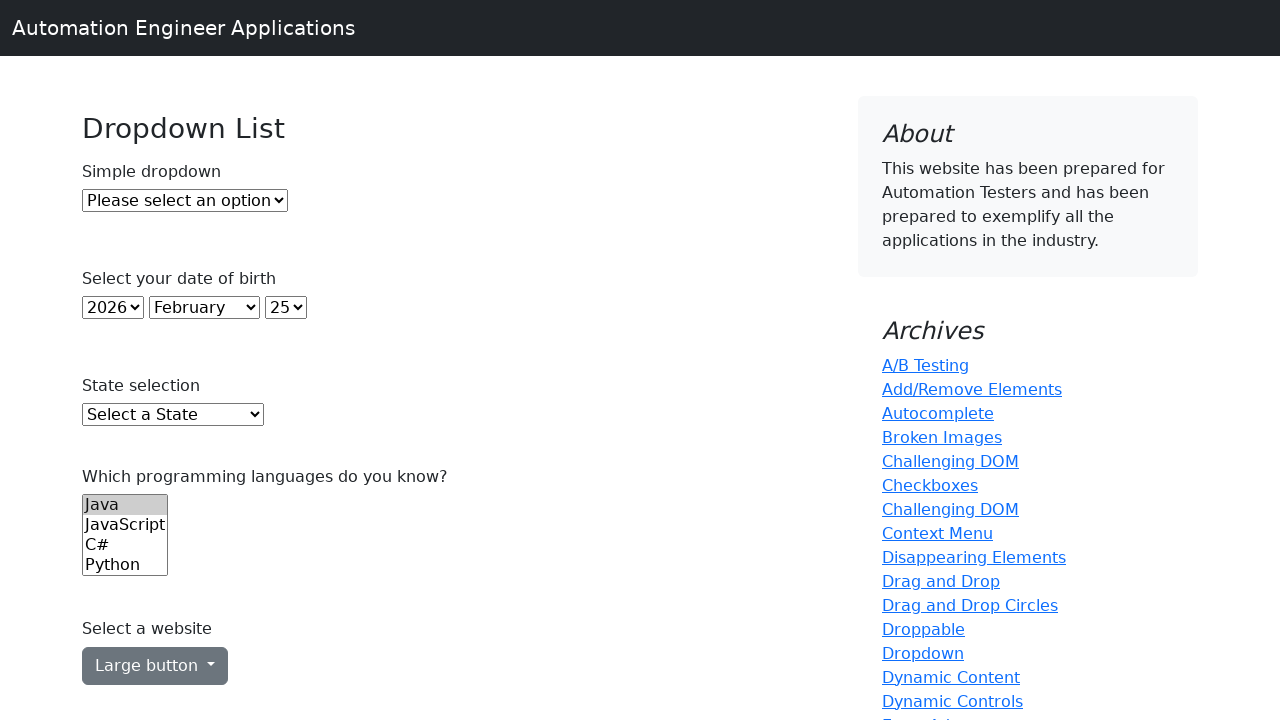

Printed all dropdown option: Idaho
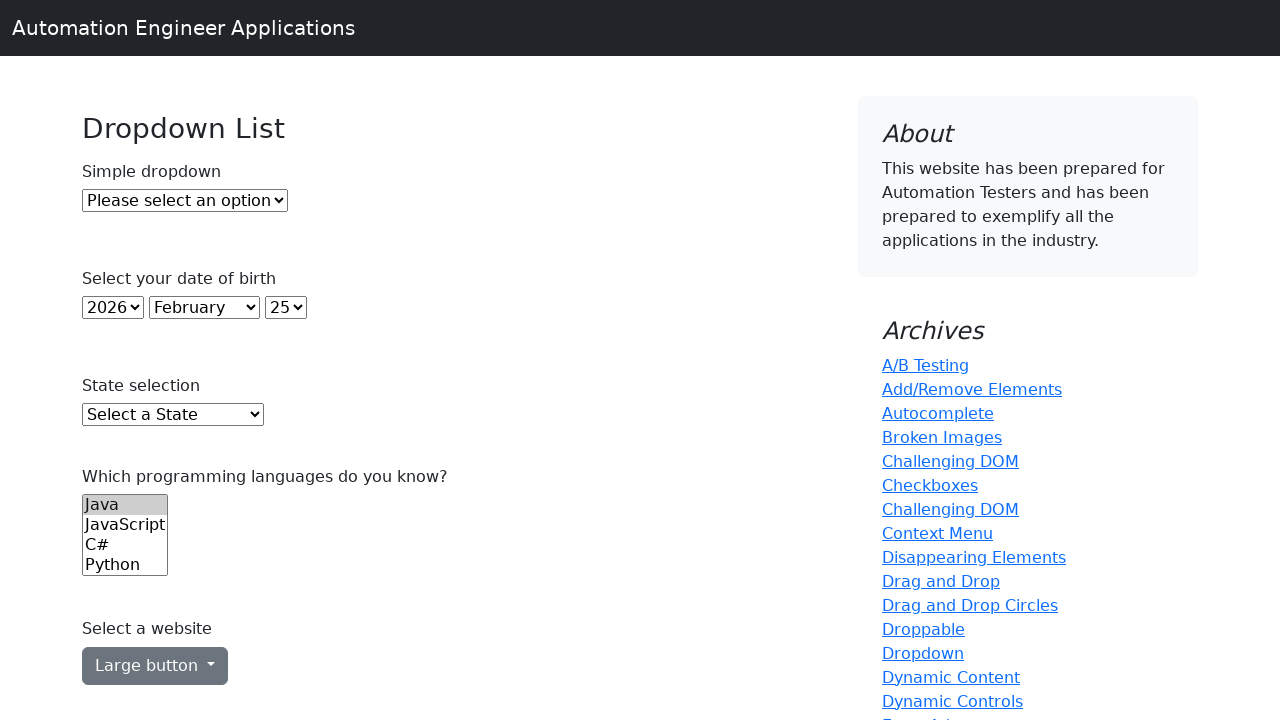

Printed all dropdown option: Illinois
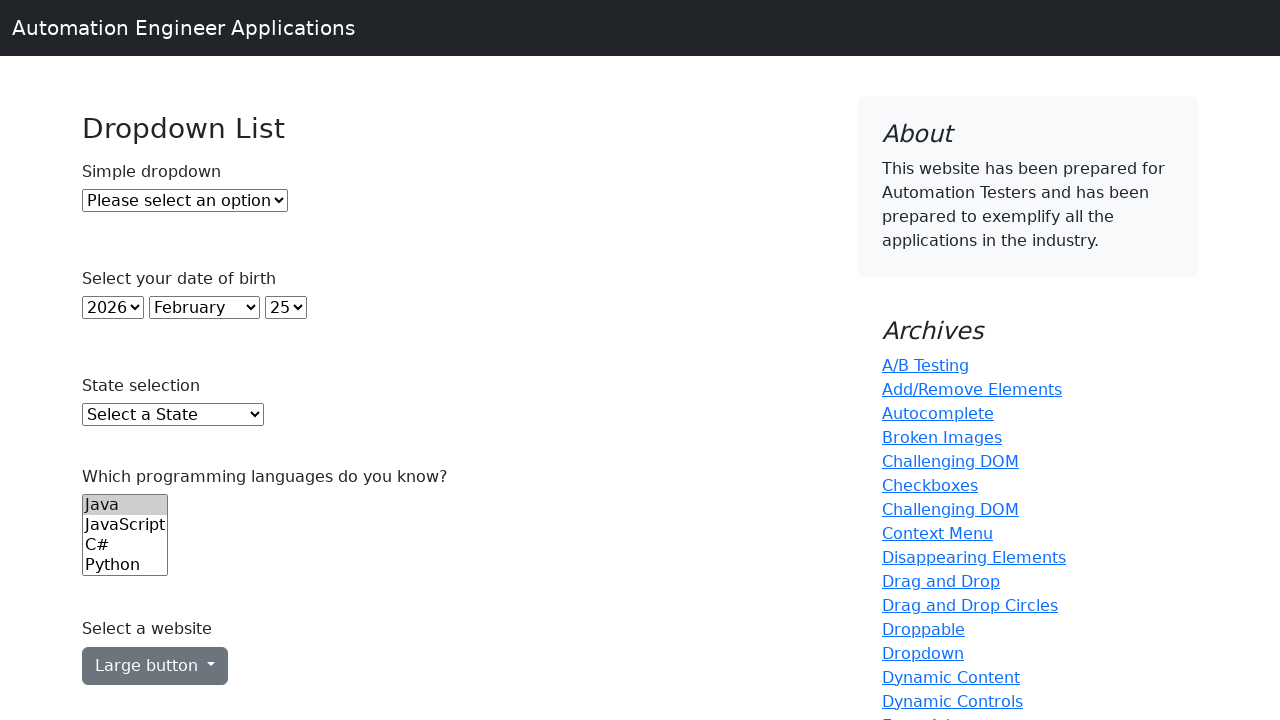

Printed all dropdown option: Indiana
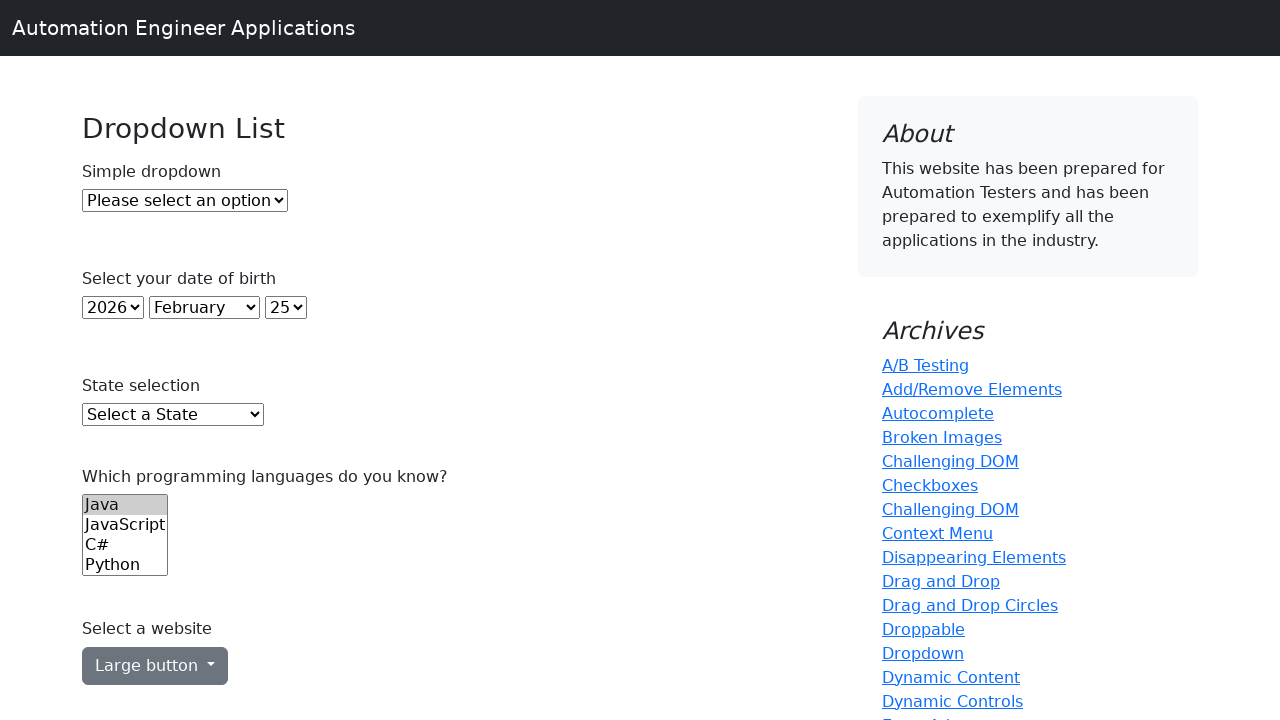

Printed all dropdown option: Iowa
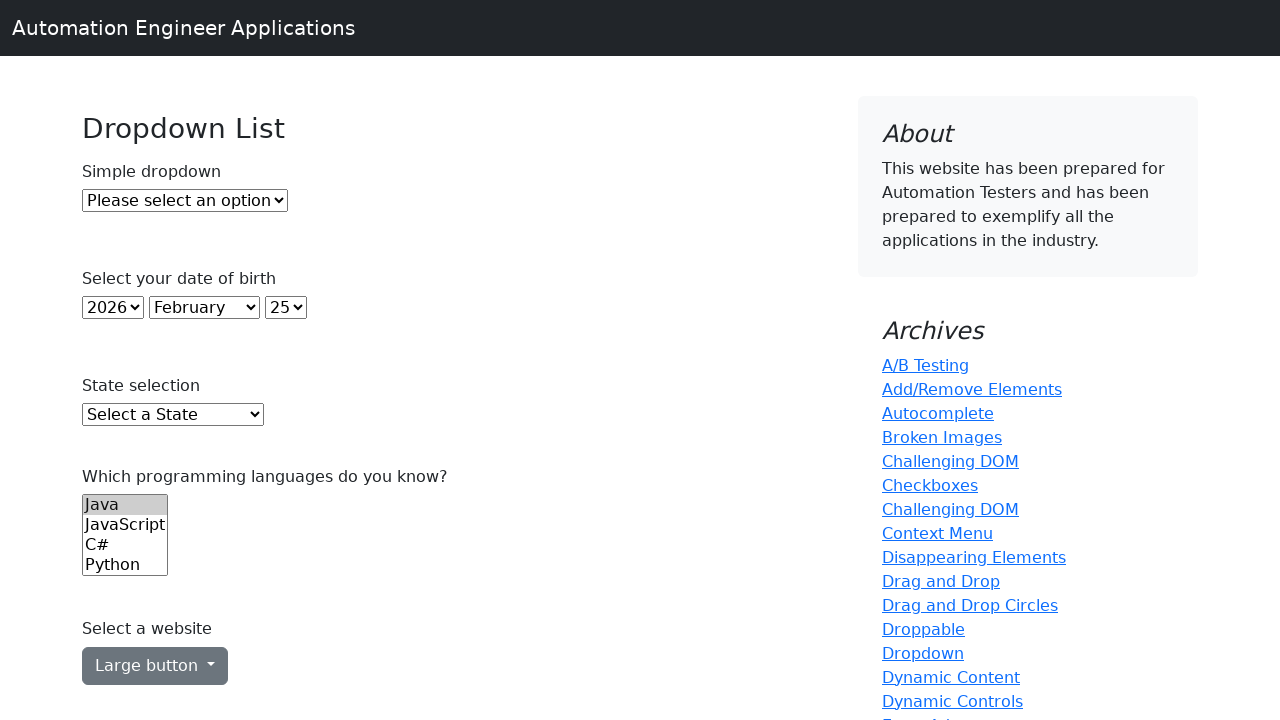

Printed all dropdown option: Kansas
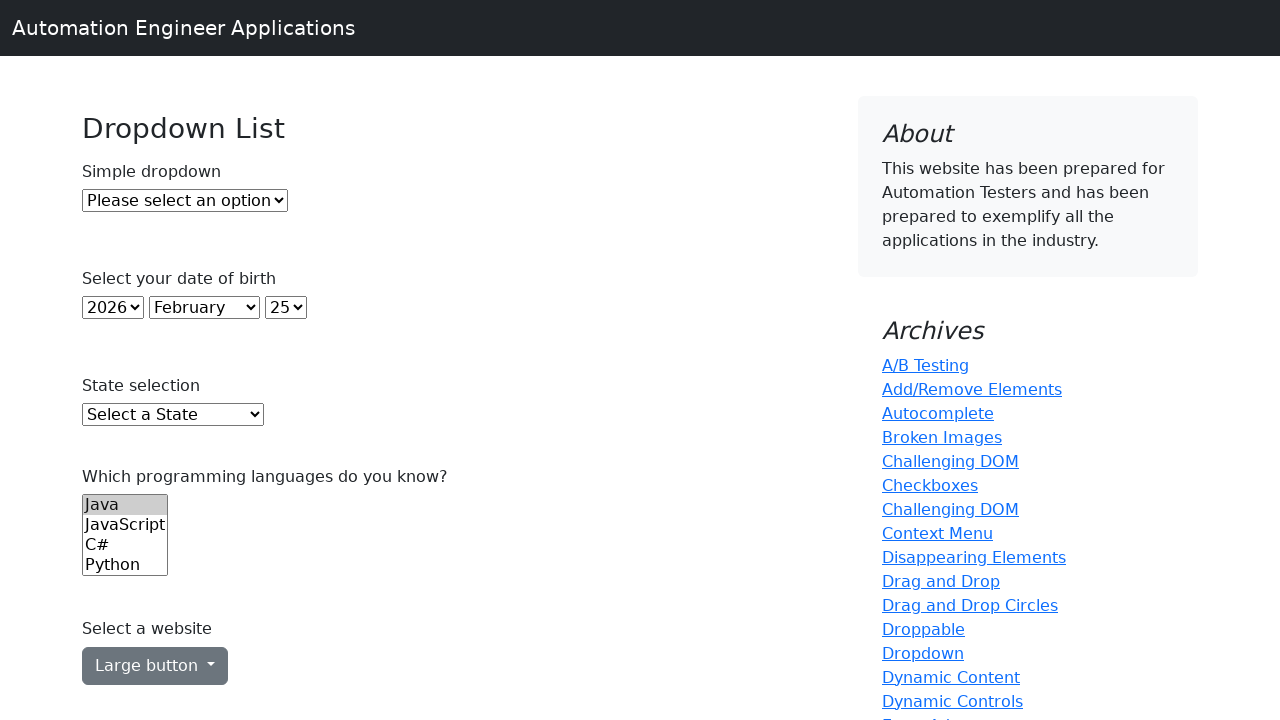

Printed all dropdown option: Kentucky
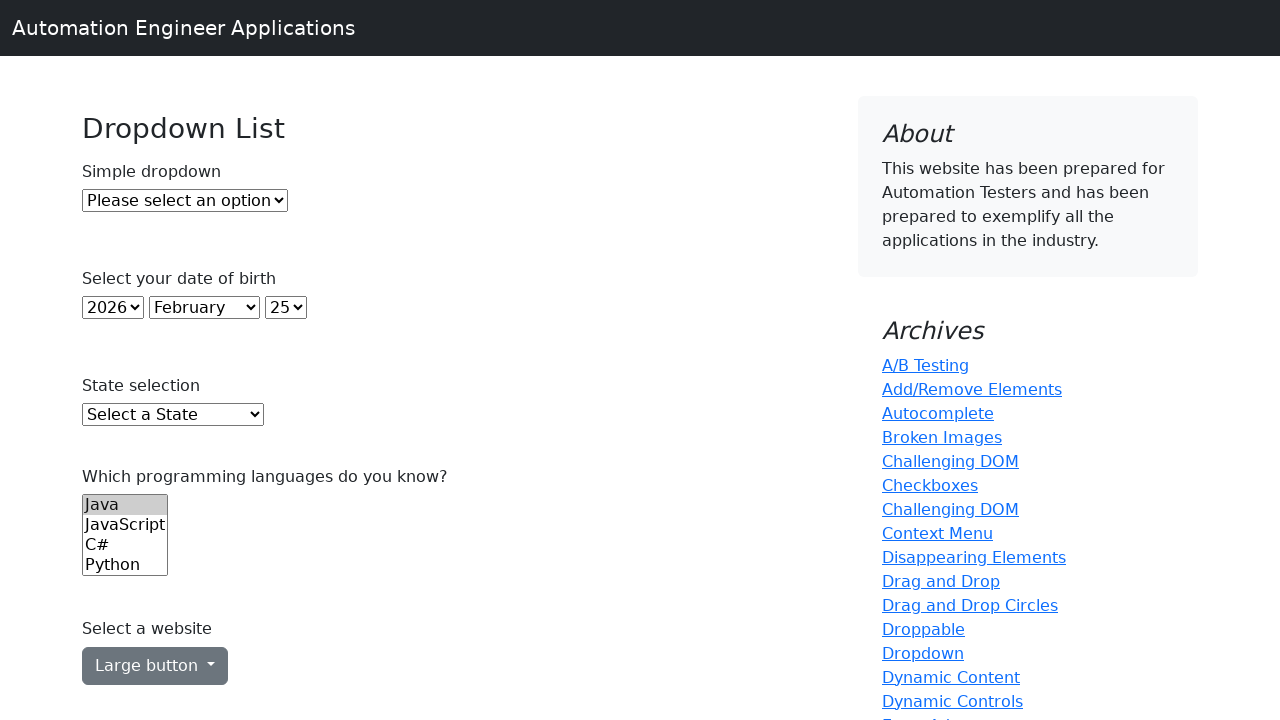

Printed all dropdown option: Louisiana
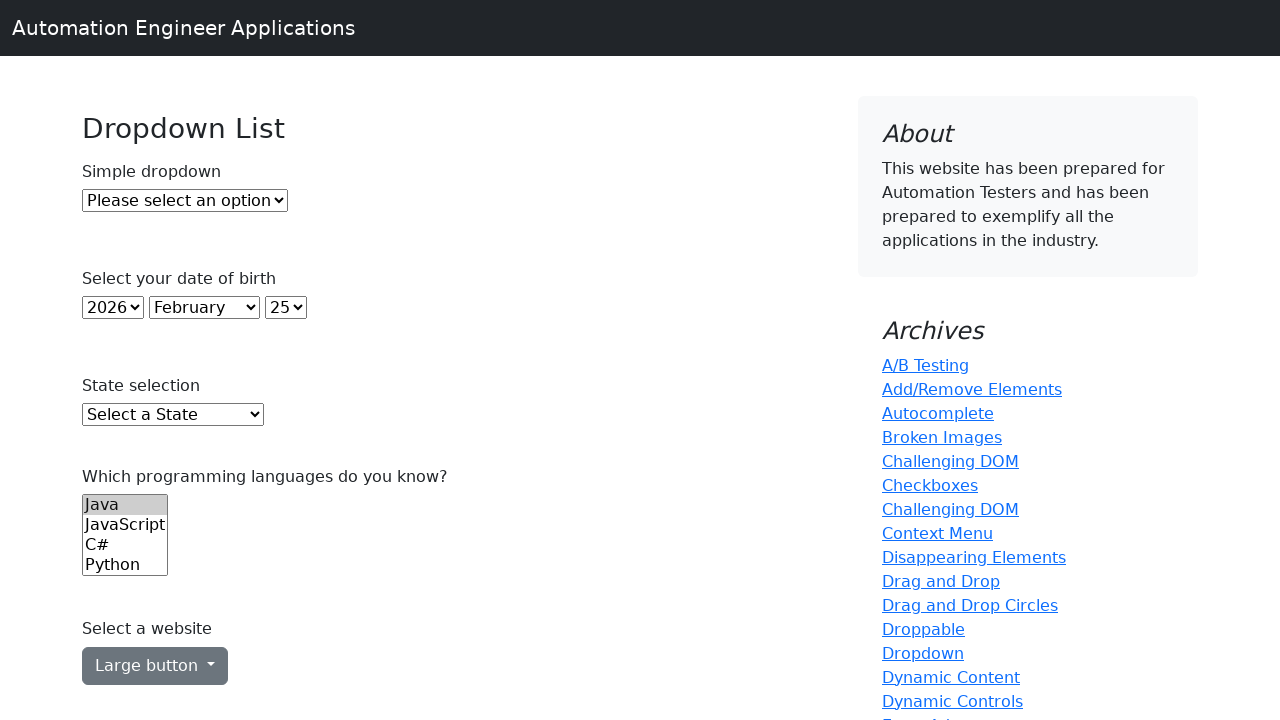

Printed all dropdown option: Maine
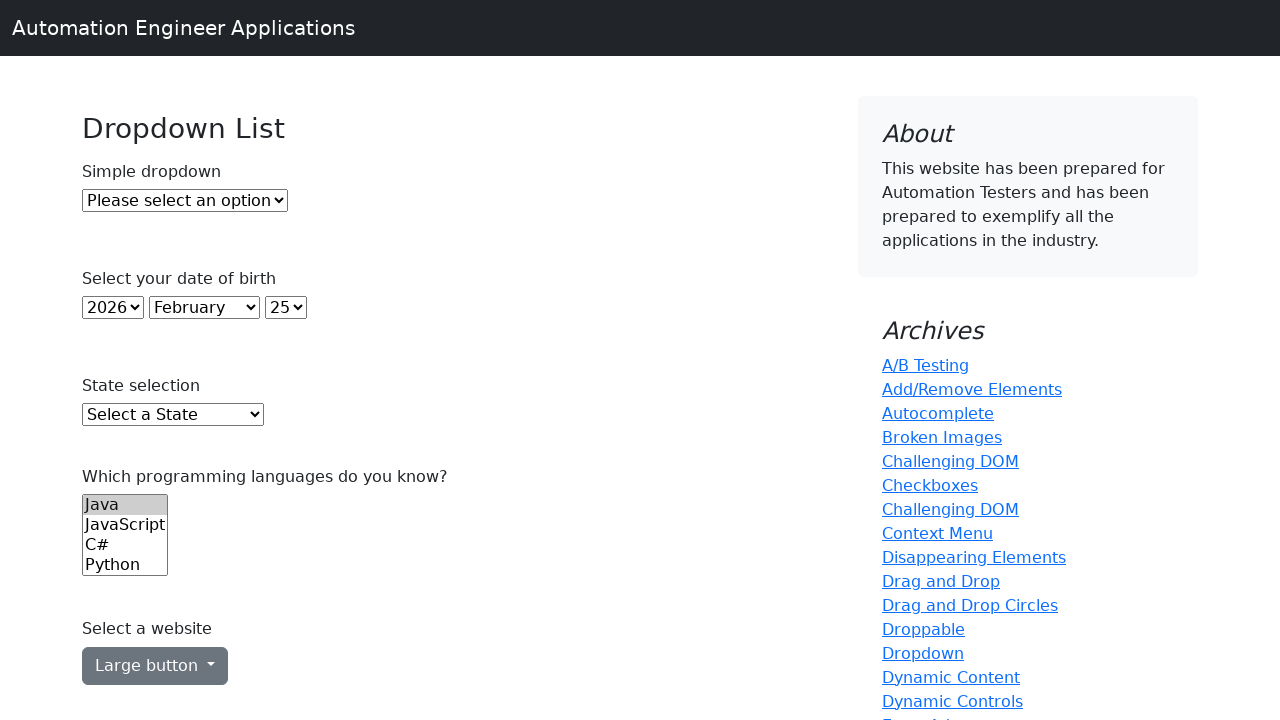

Printed all dropdown option: Maryland
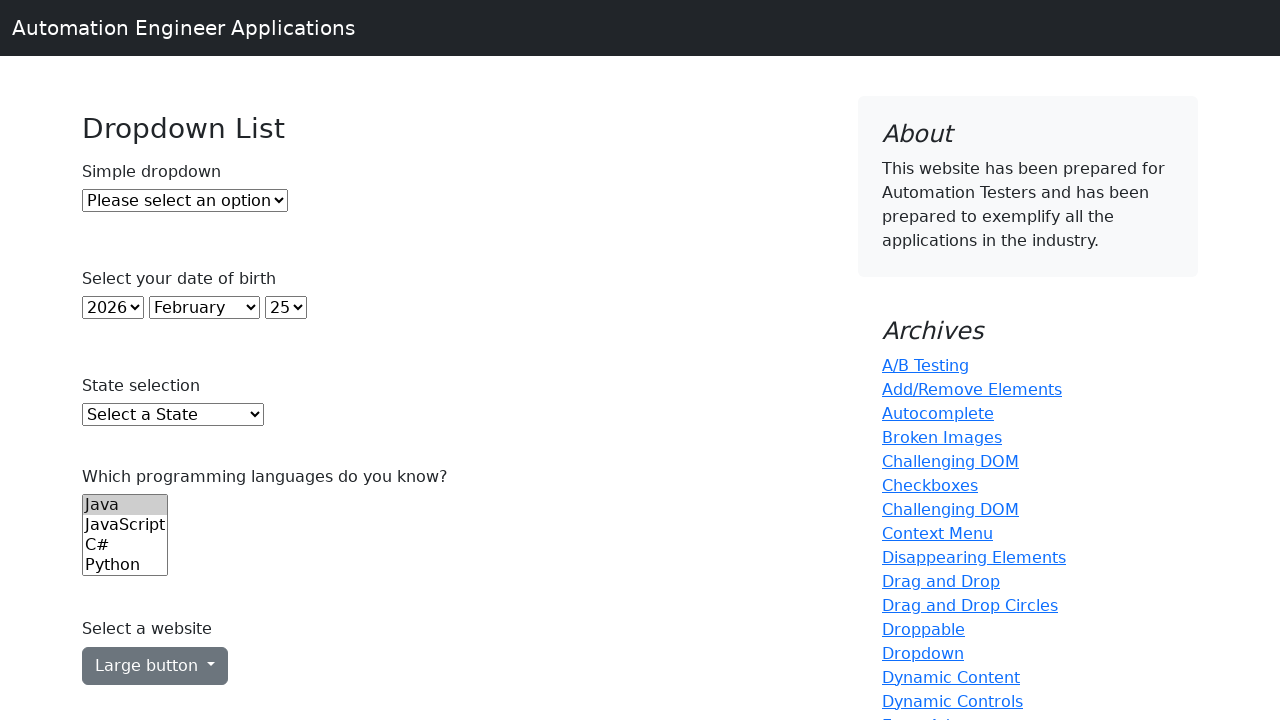

Printed all dropdown option: Massachusetts
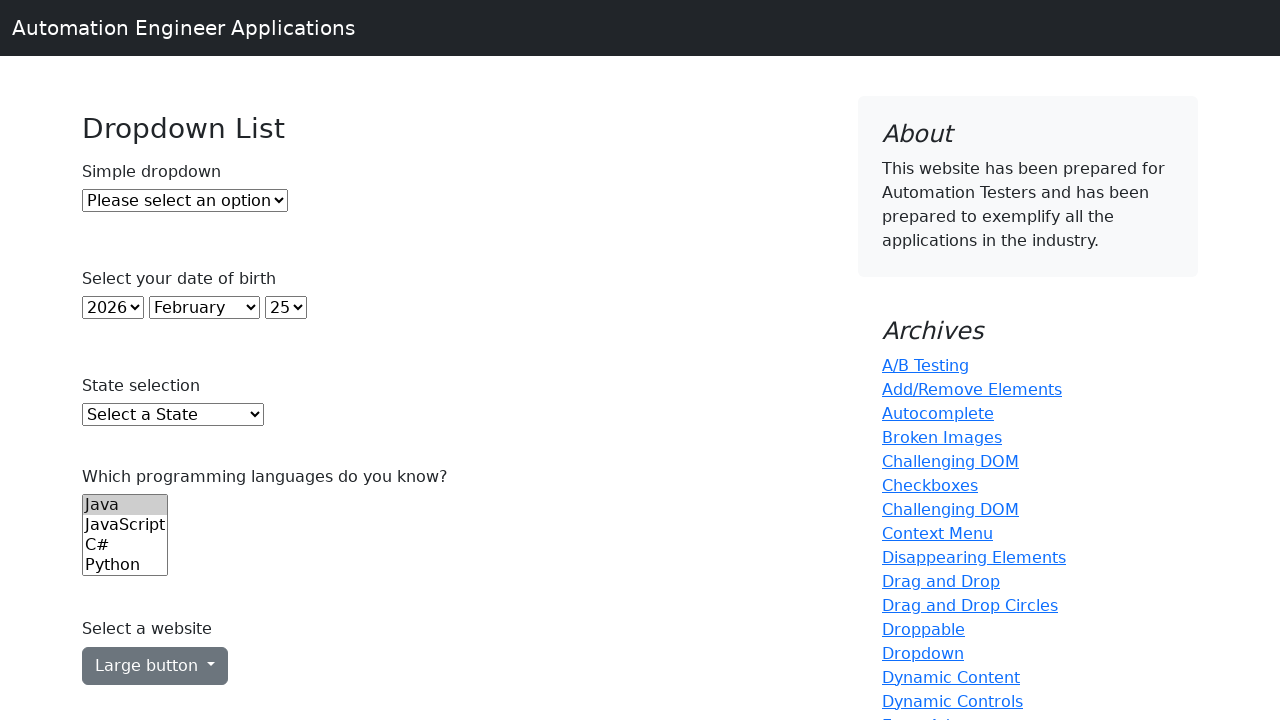

Printed all dropdown option: Michigan
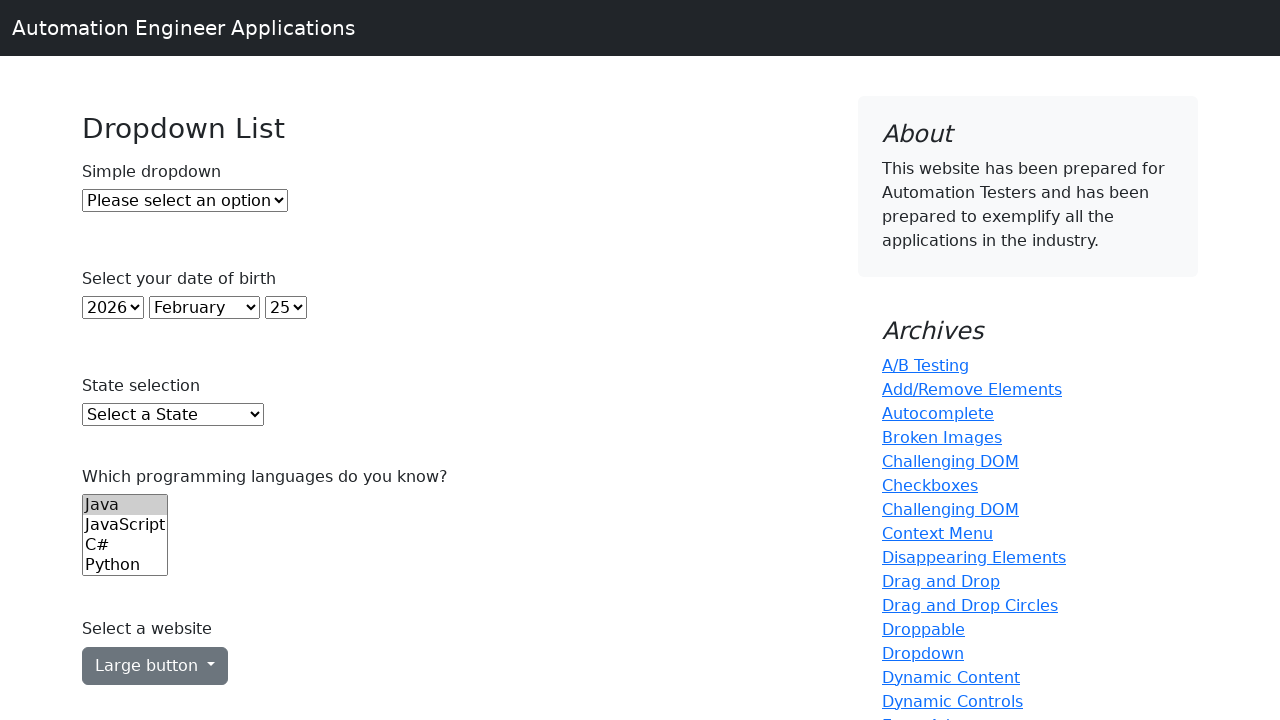

Printed all dropdown option: Minnesota
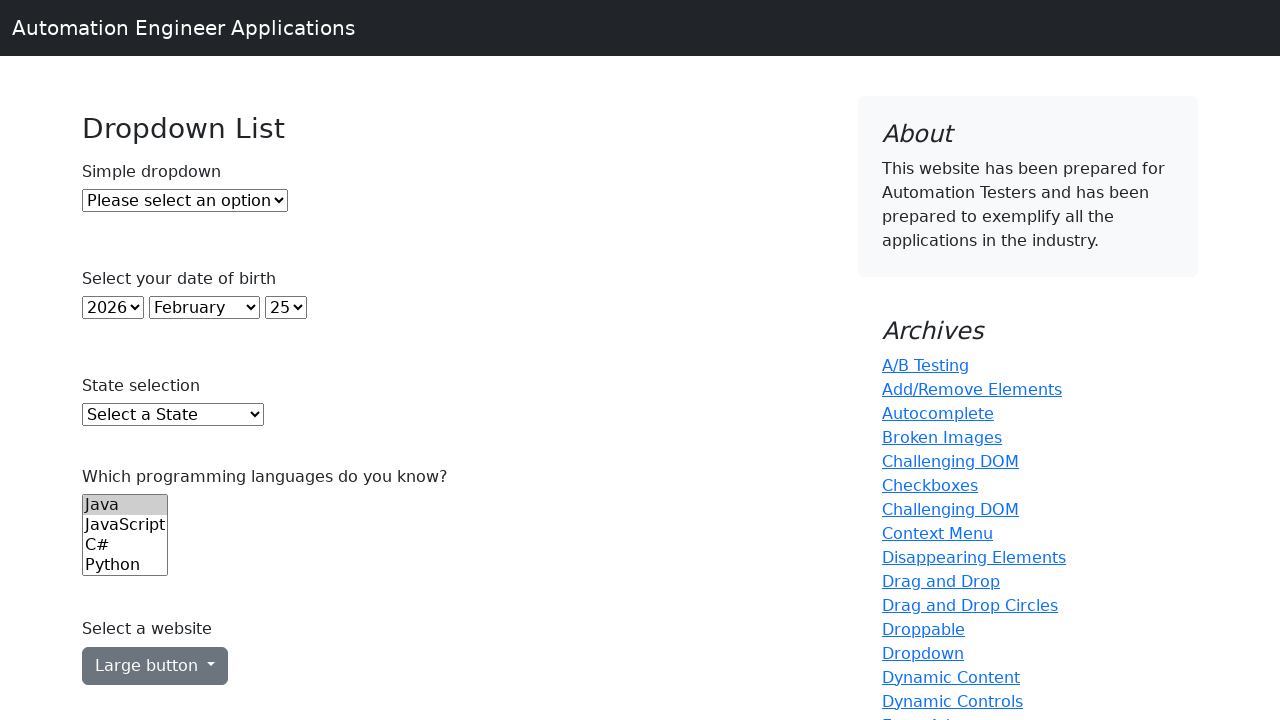

Printed all dropdown option: Mississippi
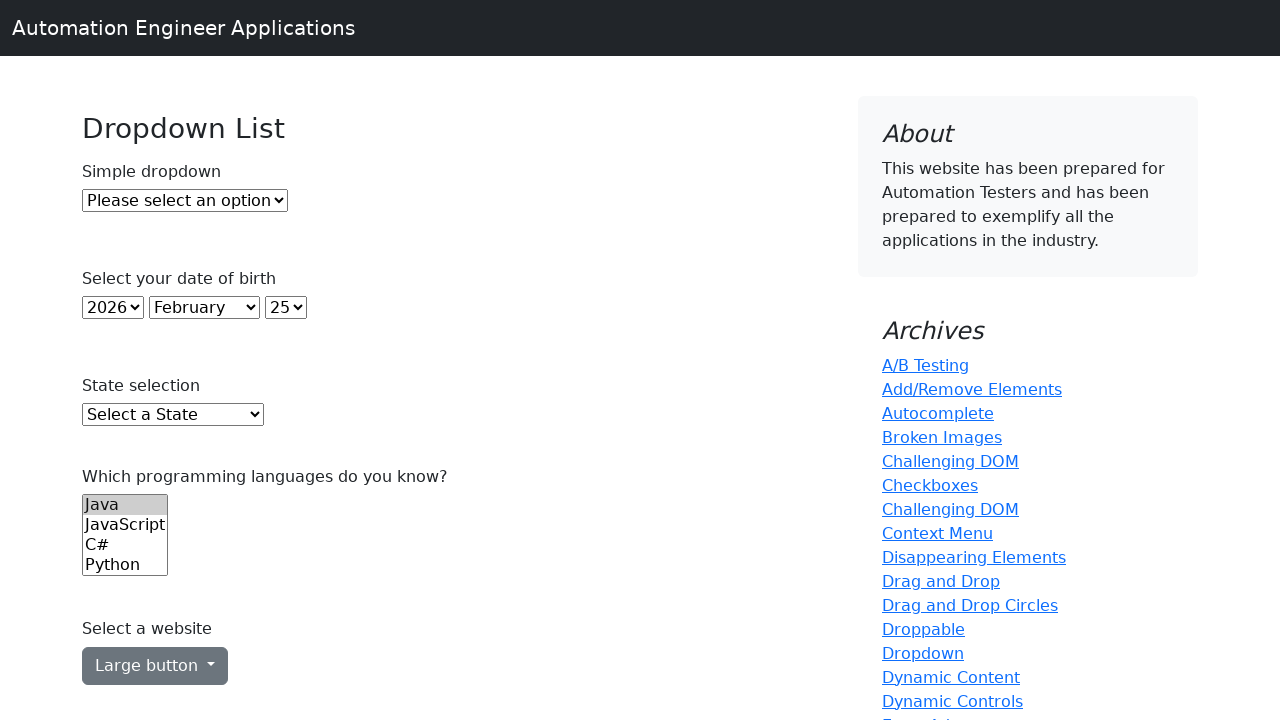

Printed all dropdown option: Missouri
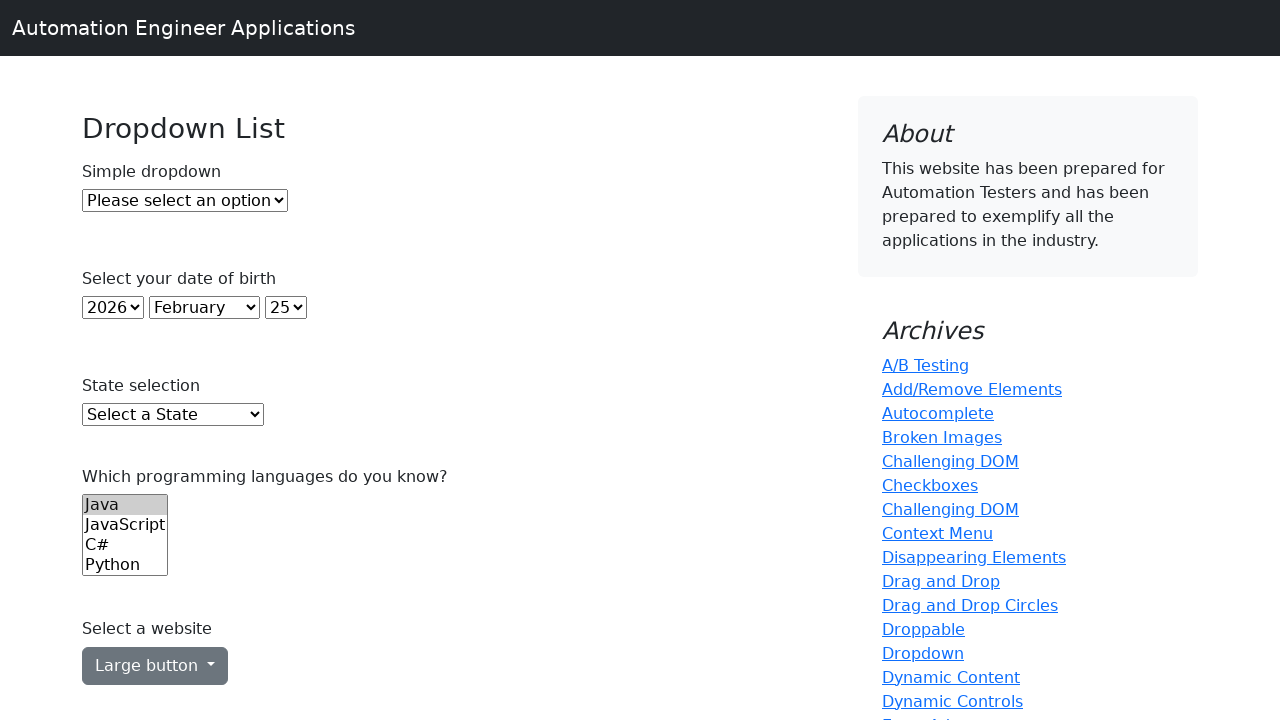

Printed all dropdown option: Montana
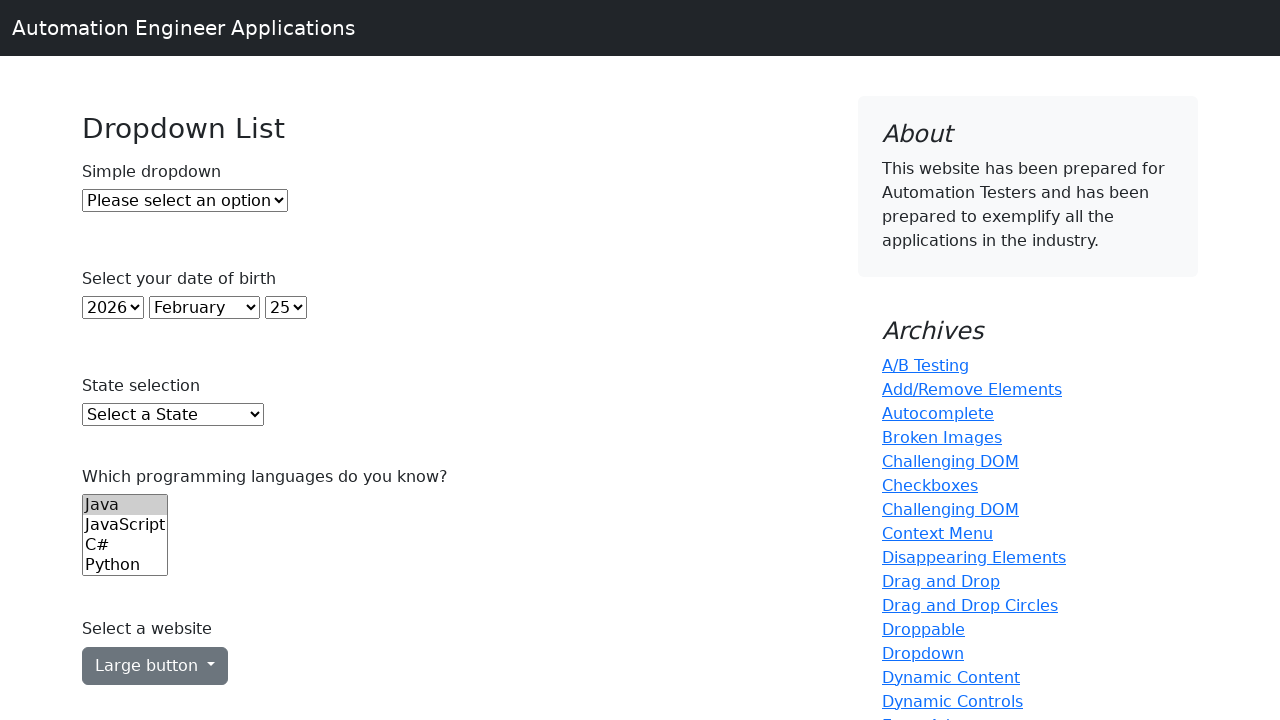

Printed all dropdown option: Nebraska
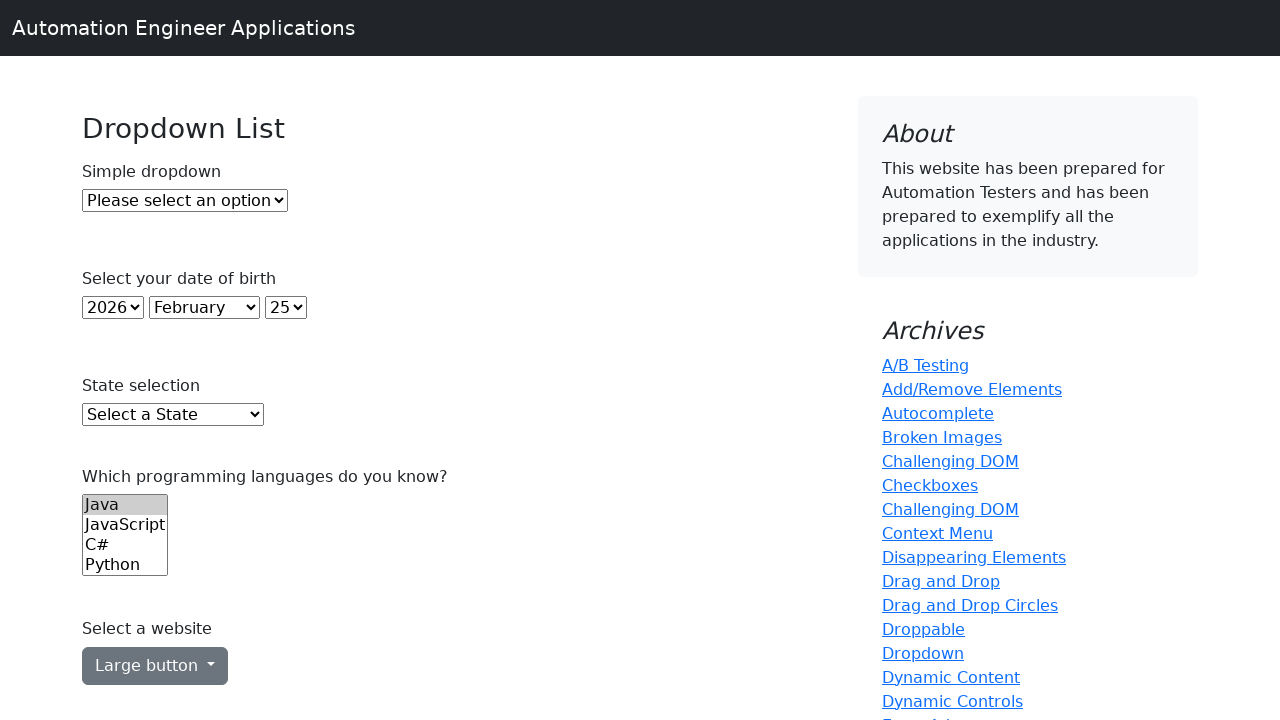

Printed all dropdown option: Nevada
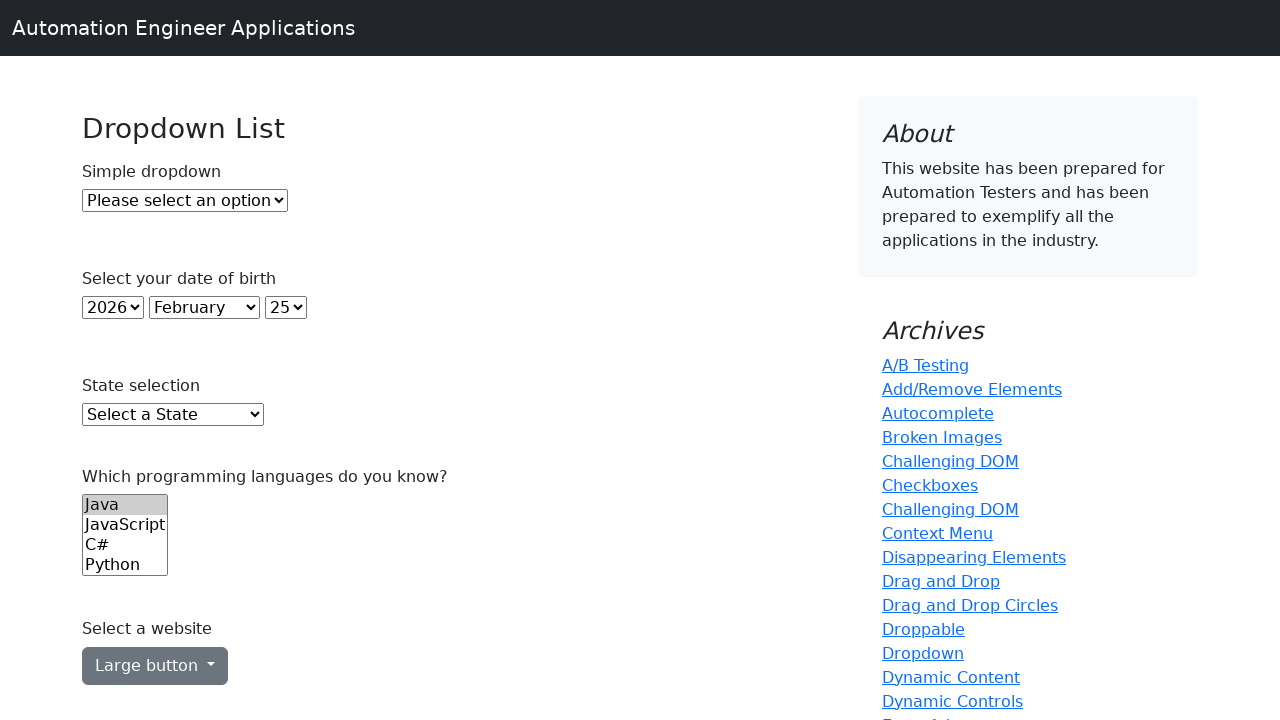

Printed all dropdown option: New Hampshire
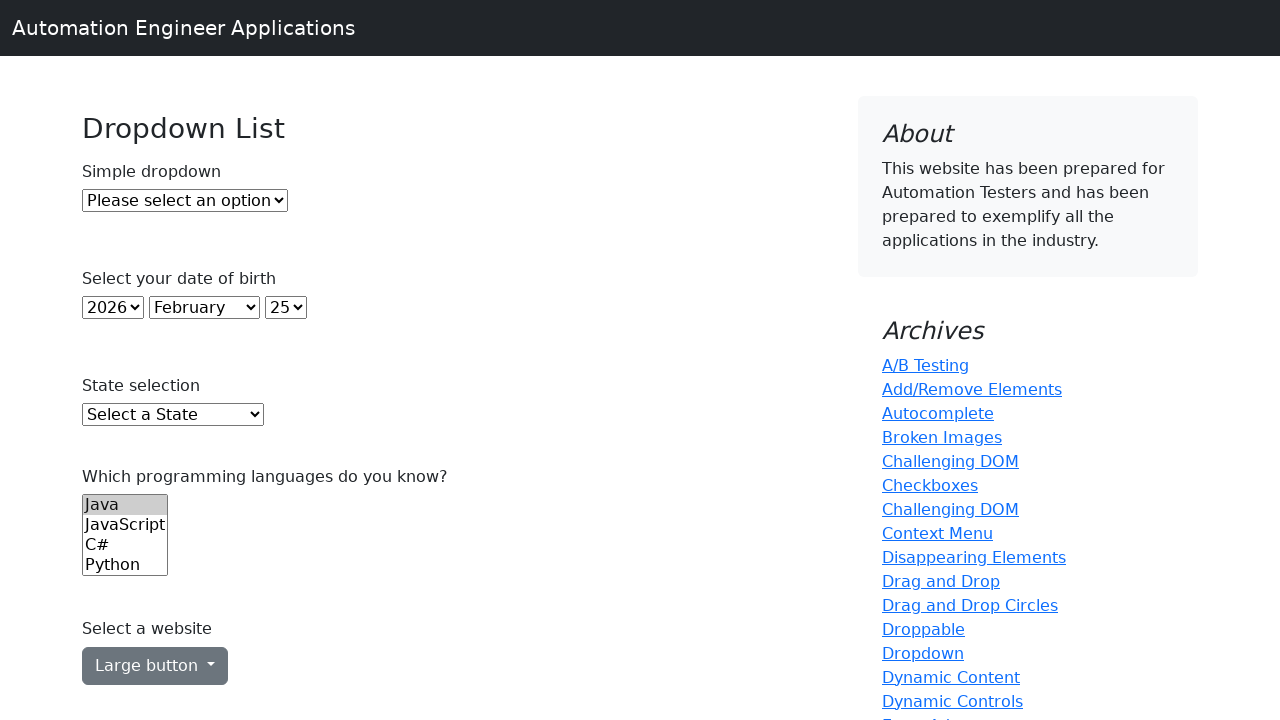

Printed all dropdown option: New Jersey
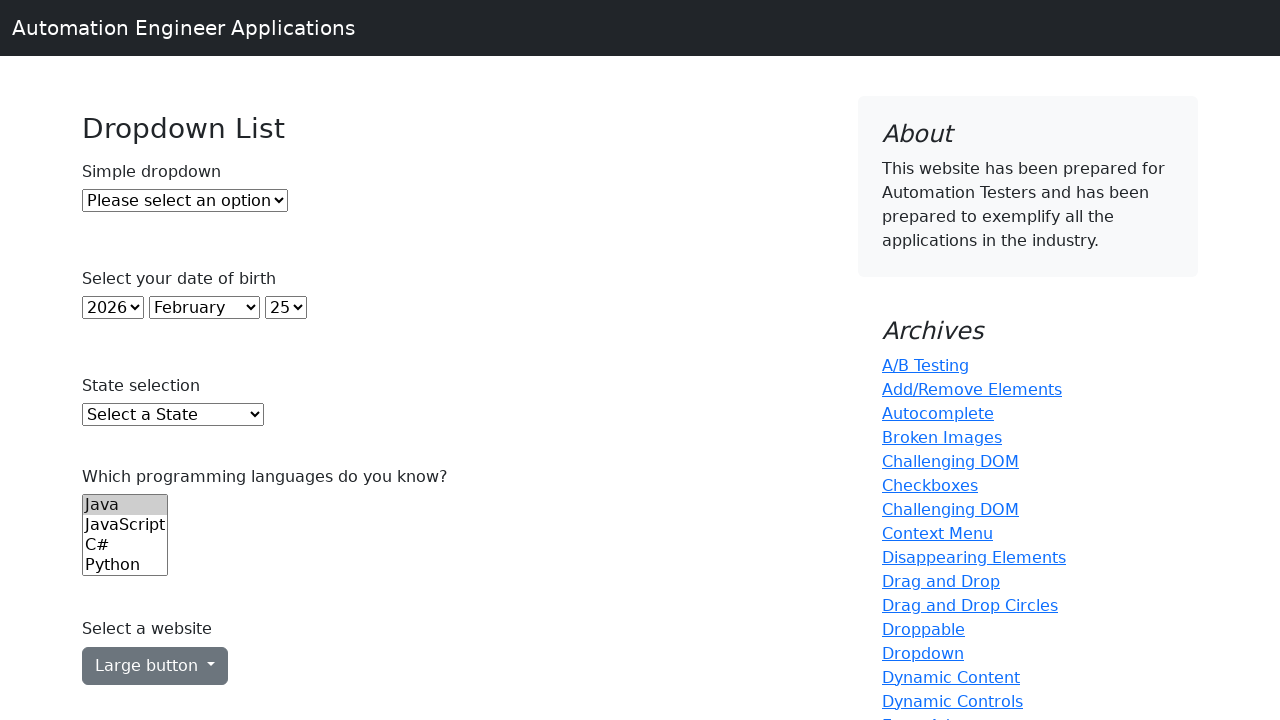

Printed all dropdown option: New Mexico
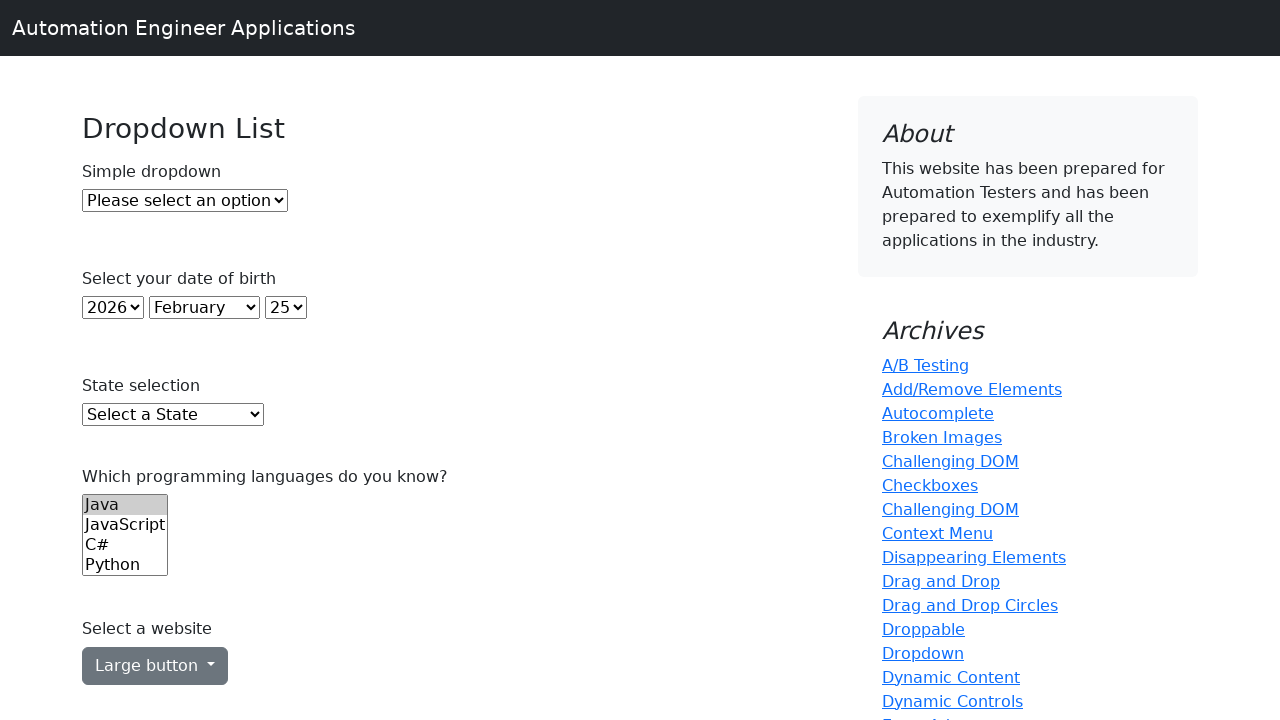

Printed all dropdown option: New York
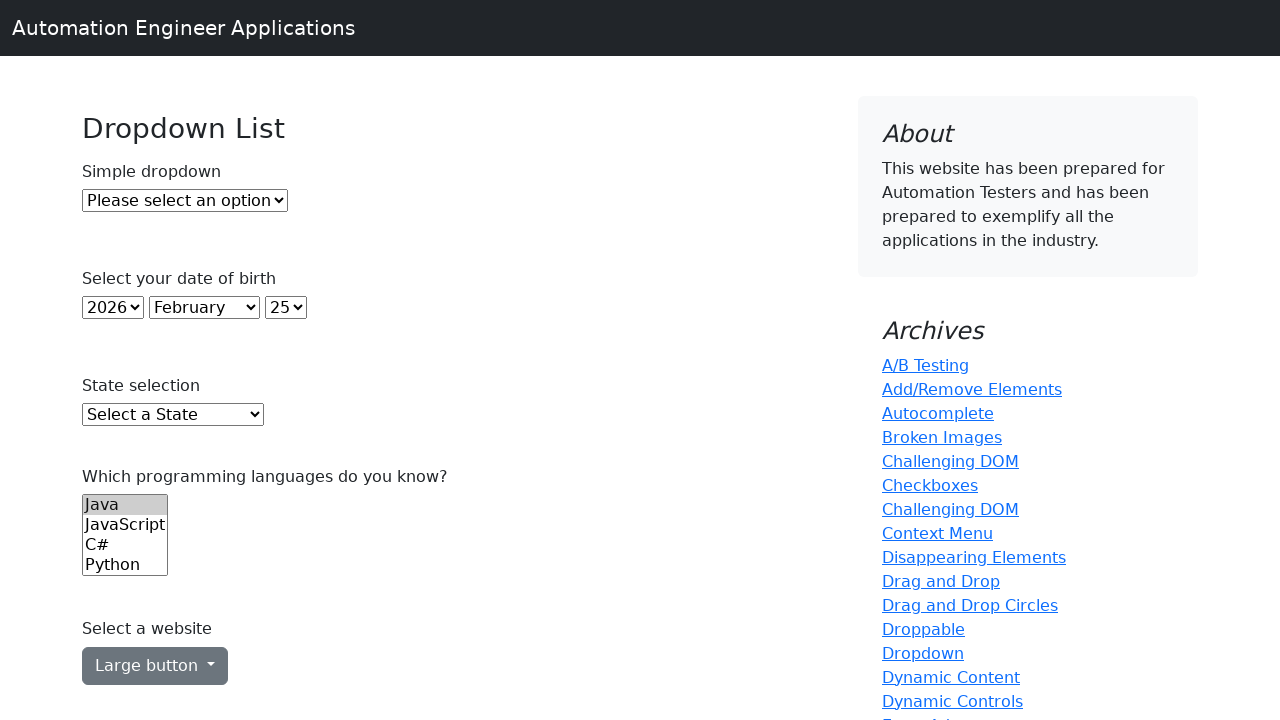

Printed all dropdown option: North Carolina
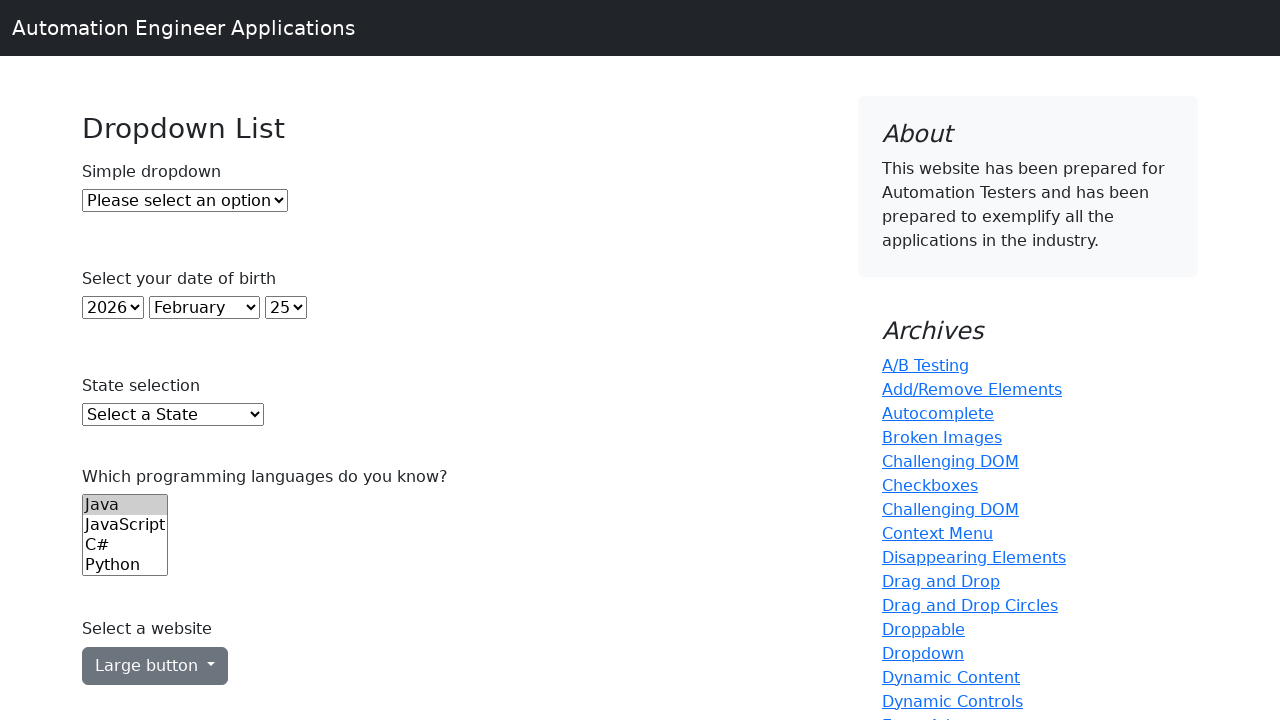

Printed all dropdown option: North Dakota
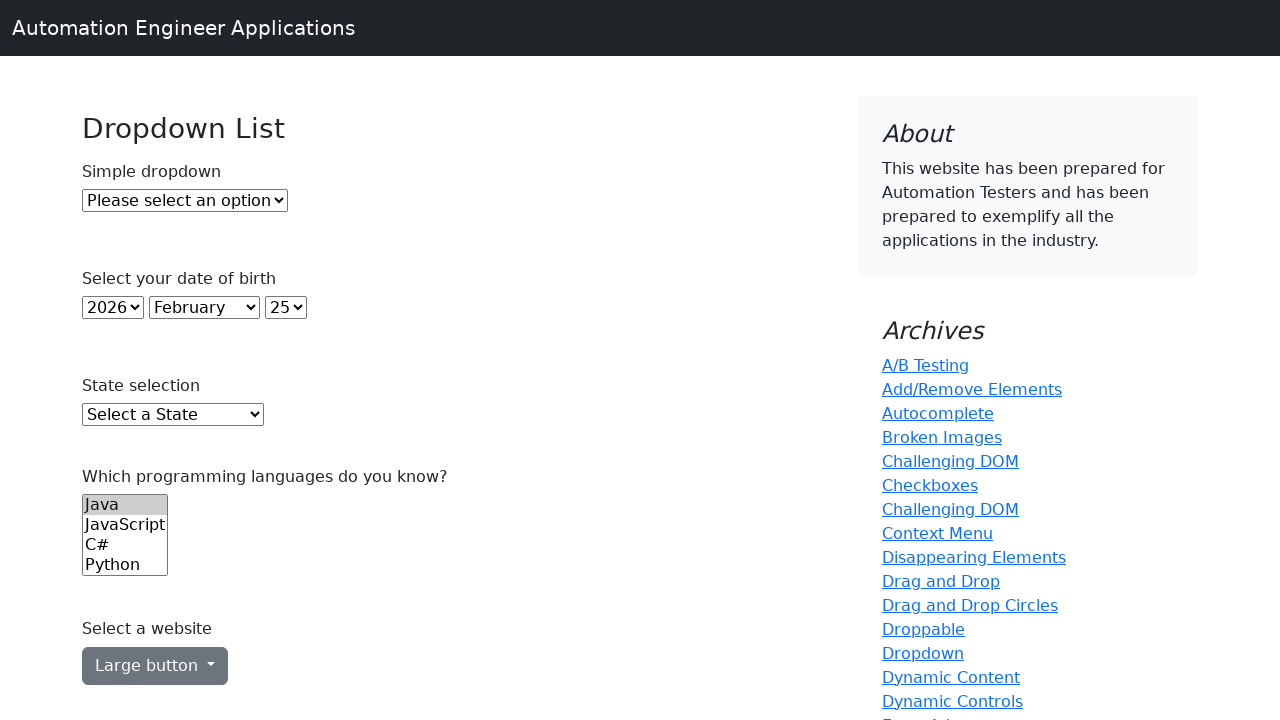

Printed all dropdown option: Ohio
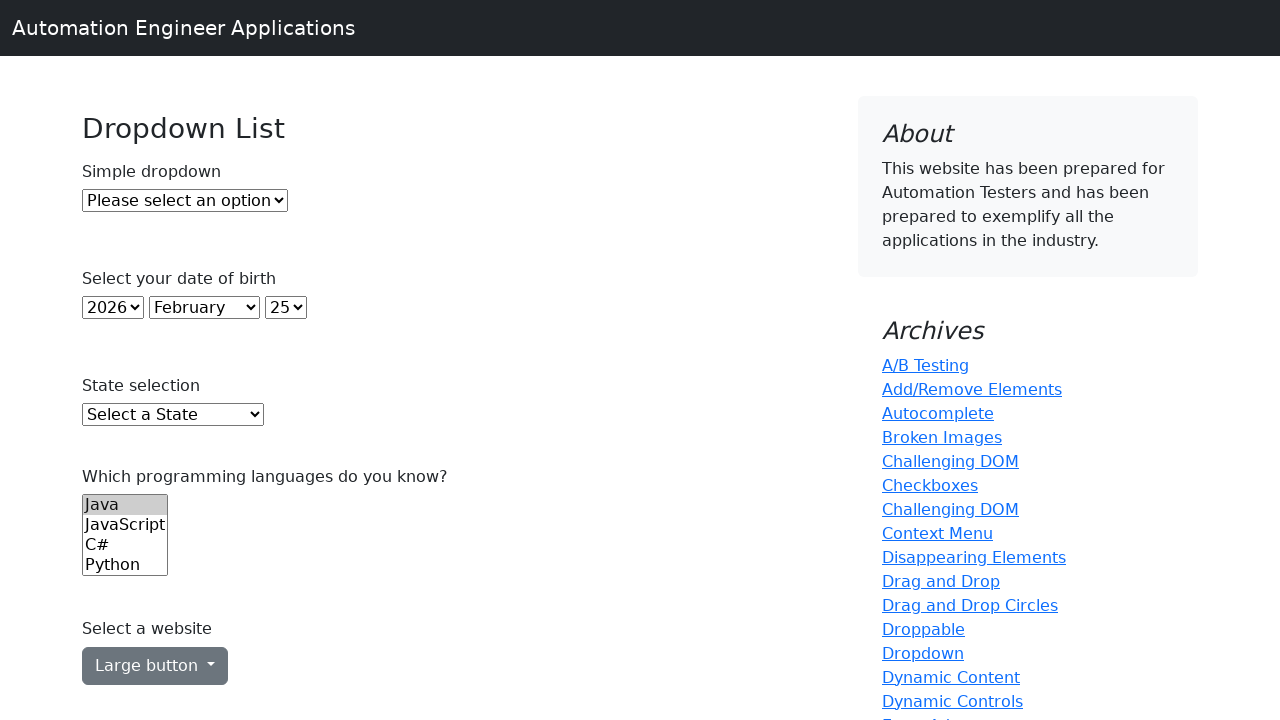

Printed all dropdown option: Oklahoma
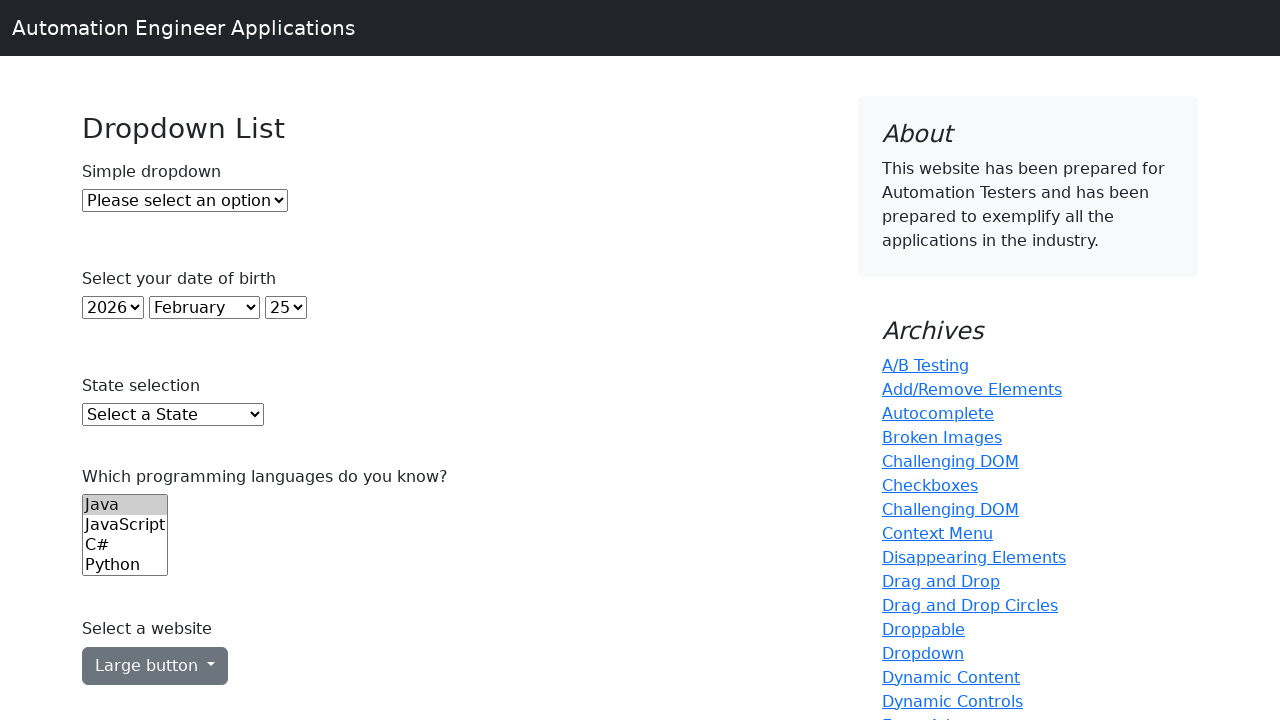

Printed all dropdown option: Oregon
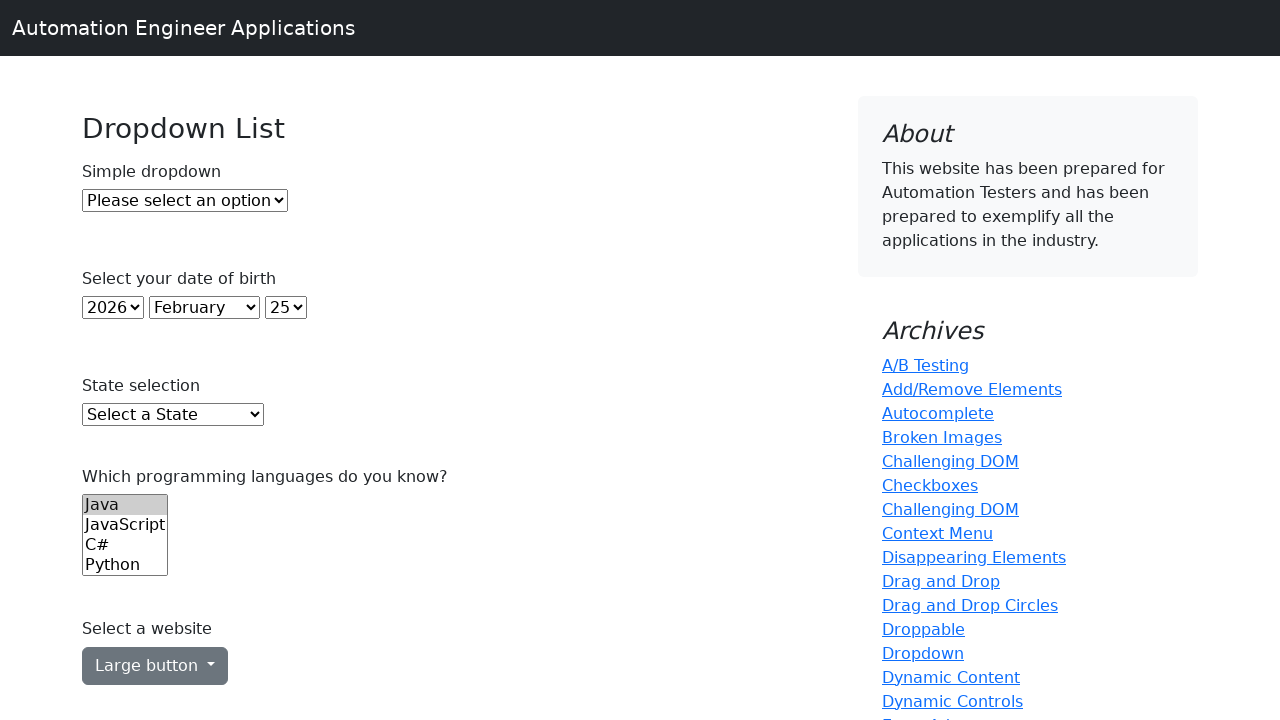

Printed all dropdown option: Pennsylvania
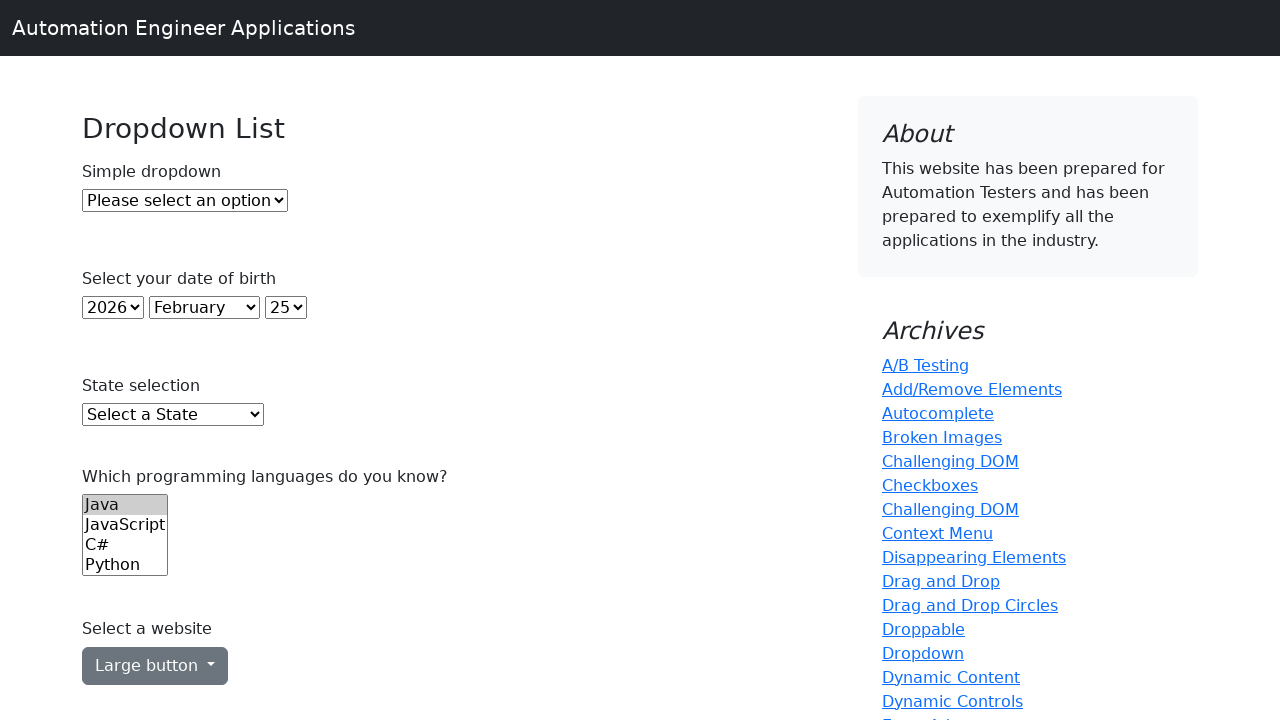

Printed all dropdown option: Rhode Island
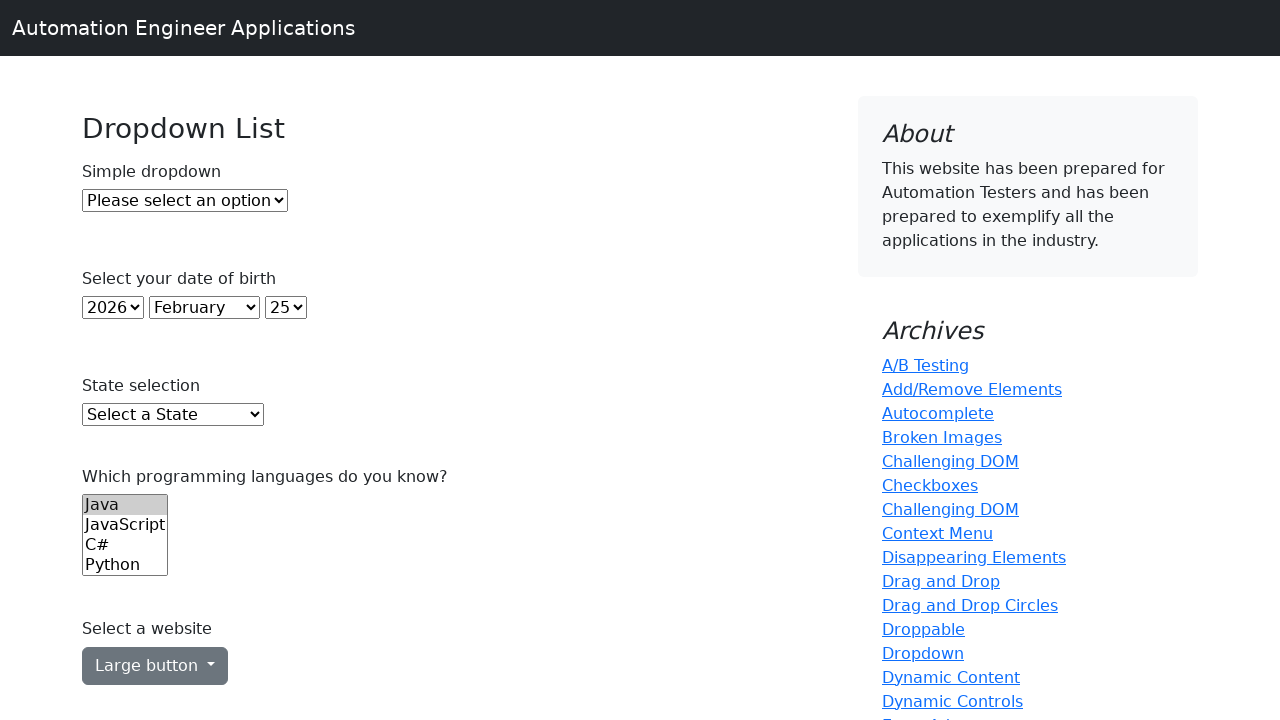

Printed all dropdown option: South Carolina
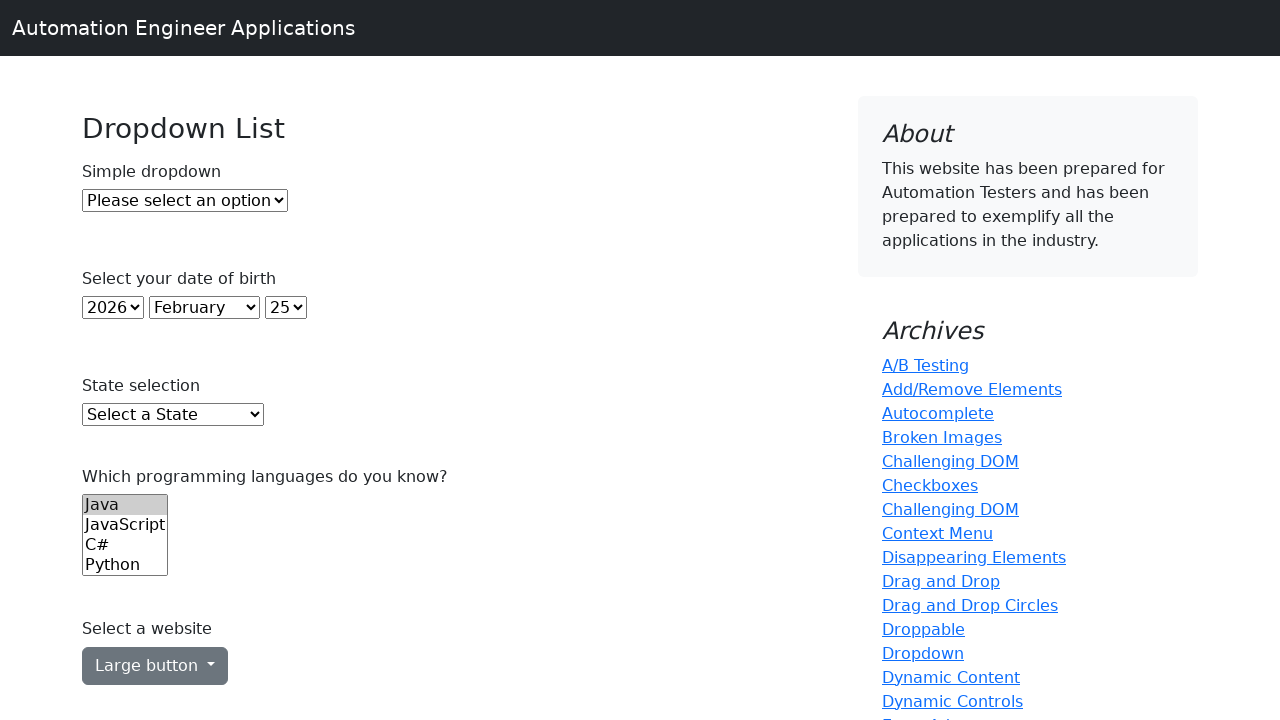

Printed all dropdown option: South Dakota
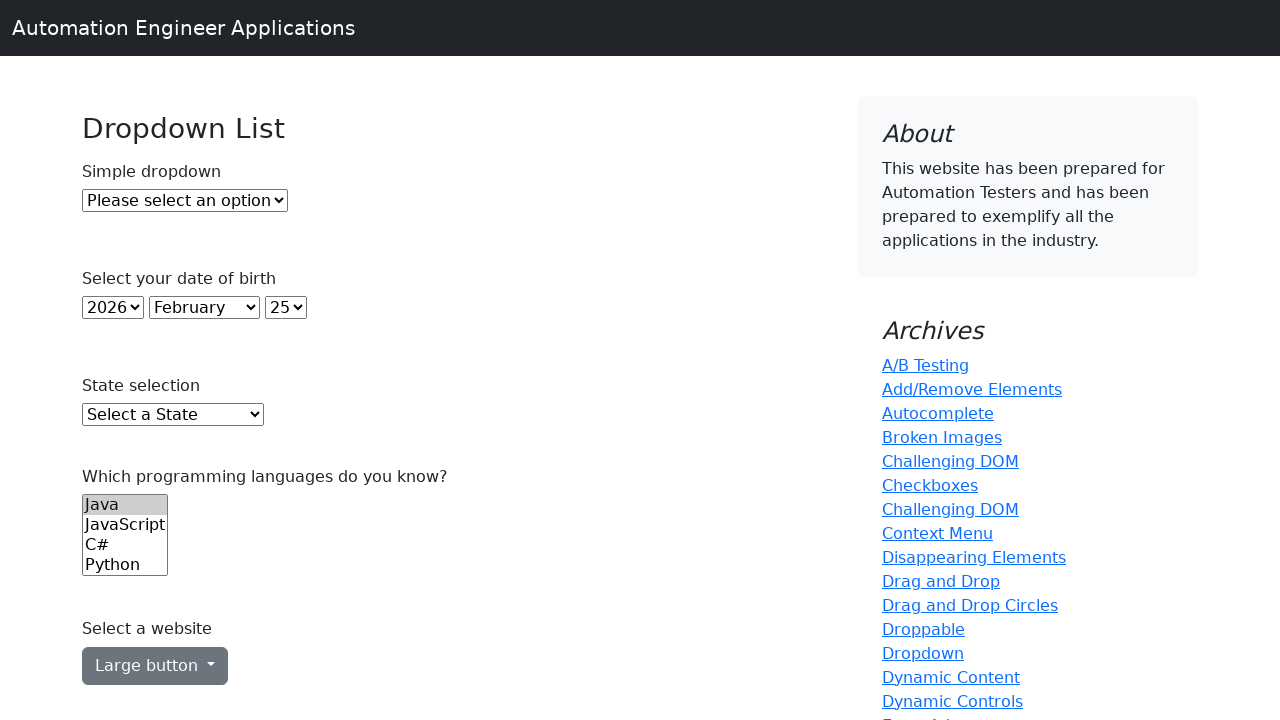

Printed all dropdown option: Tennessee
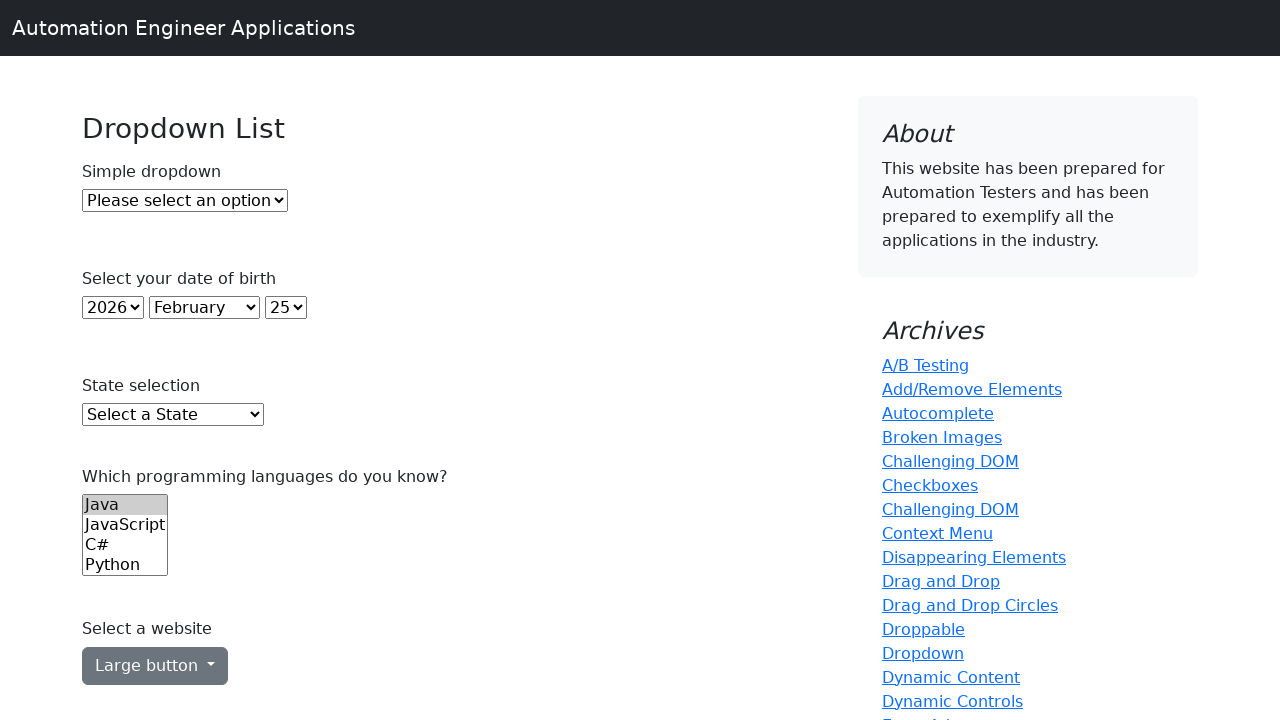

Printed all dropdown option: Texas
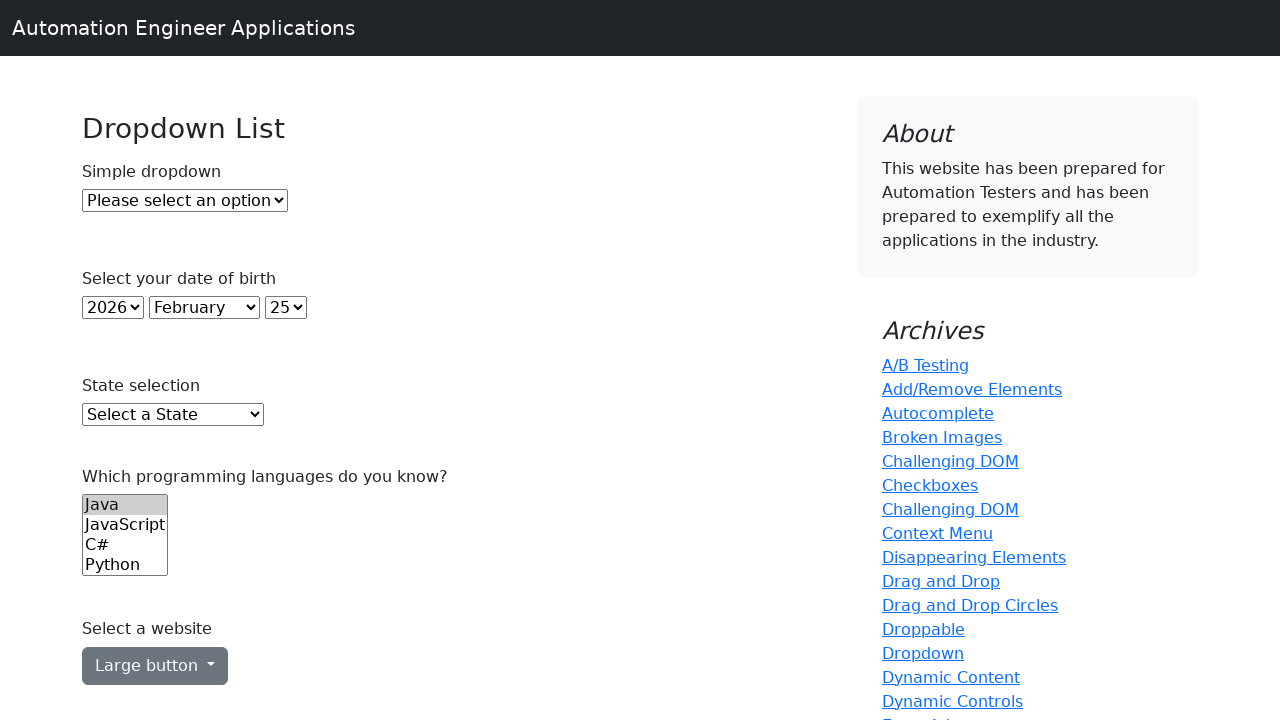

Printed all dropdown option: Utah
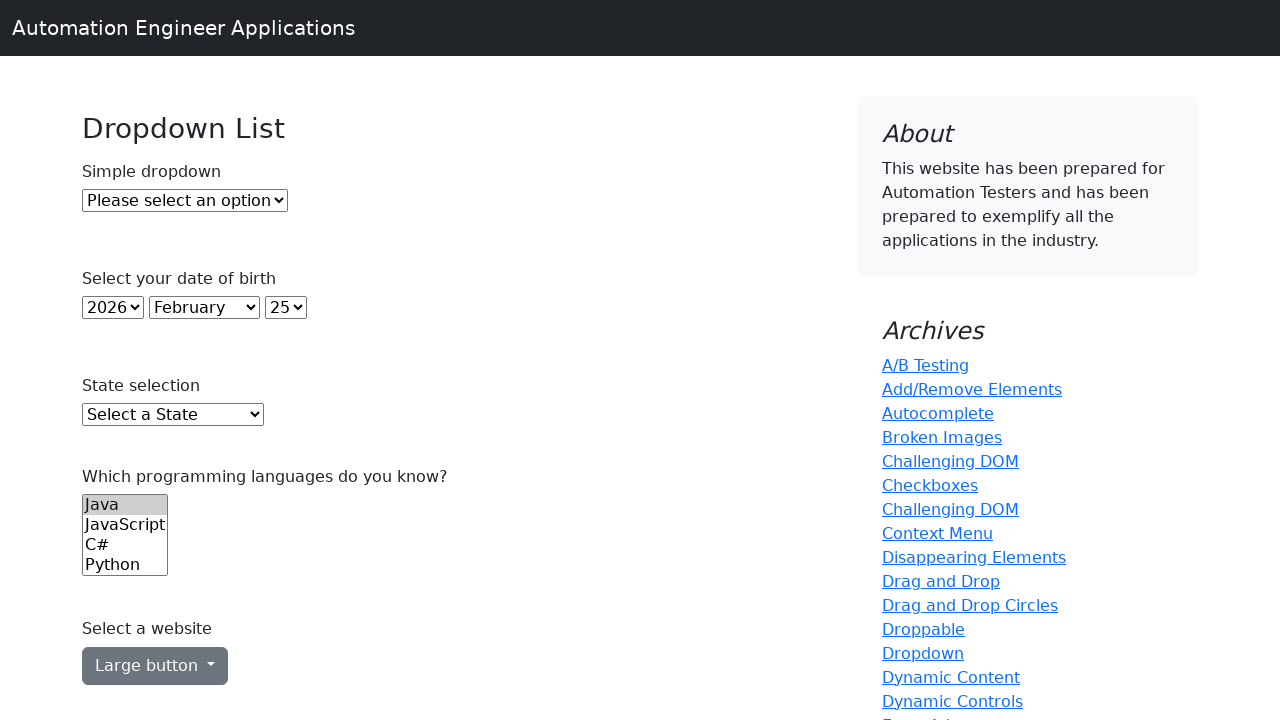

Printed all dropdown option: Vermont
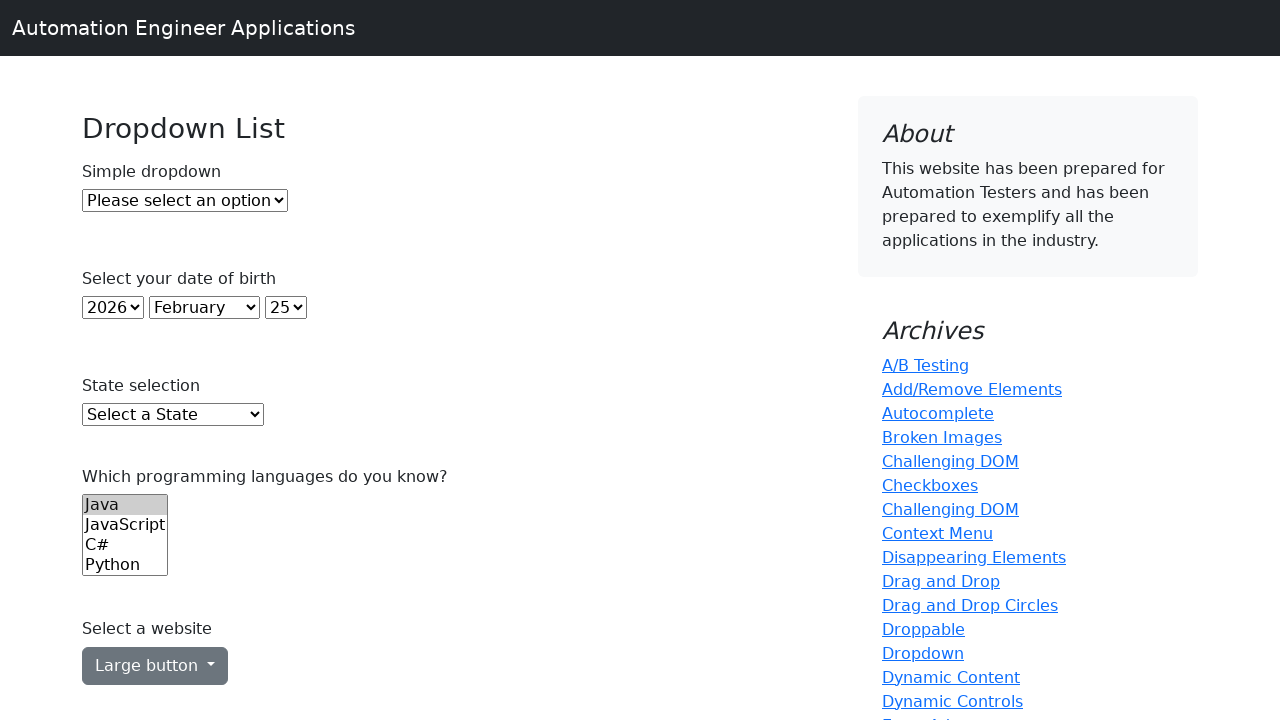

Printed all dropdown option: Virginia
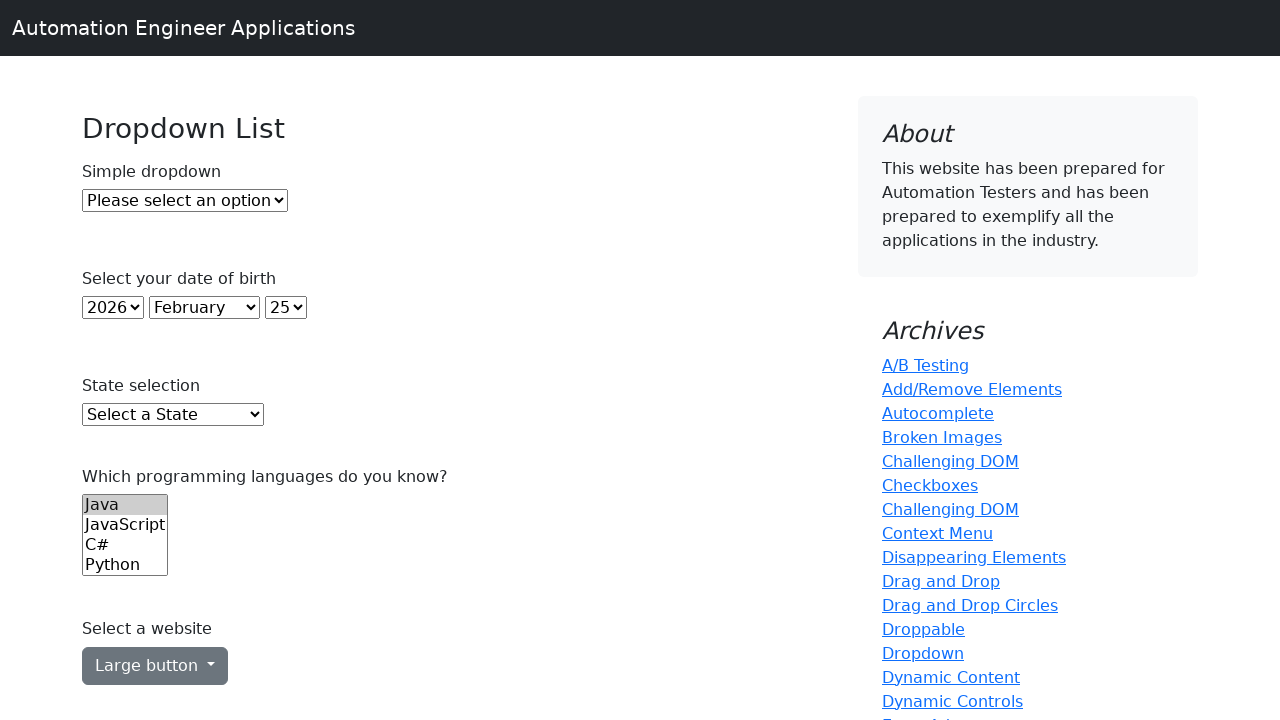

Printed all dropdown option: Washington
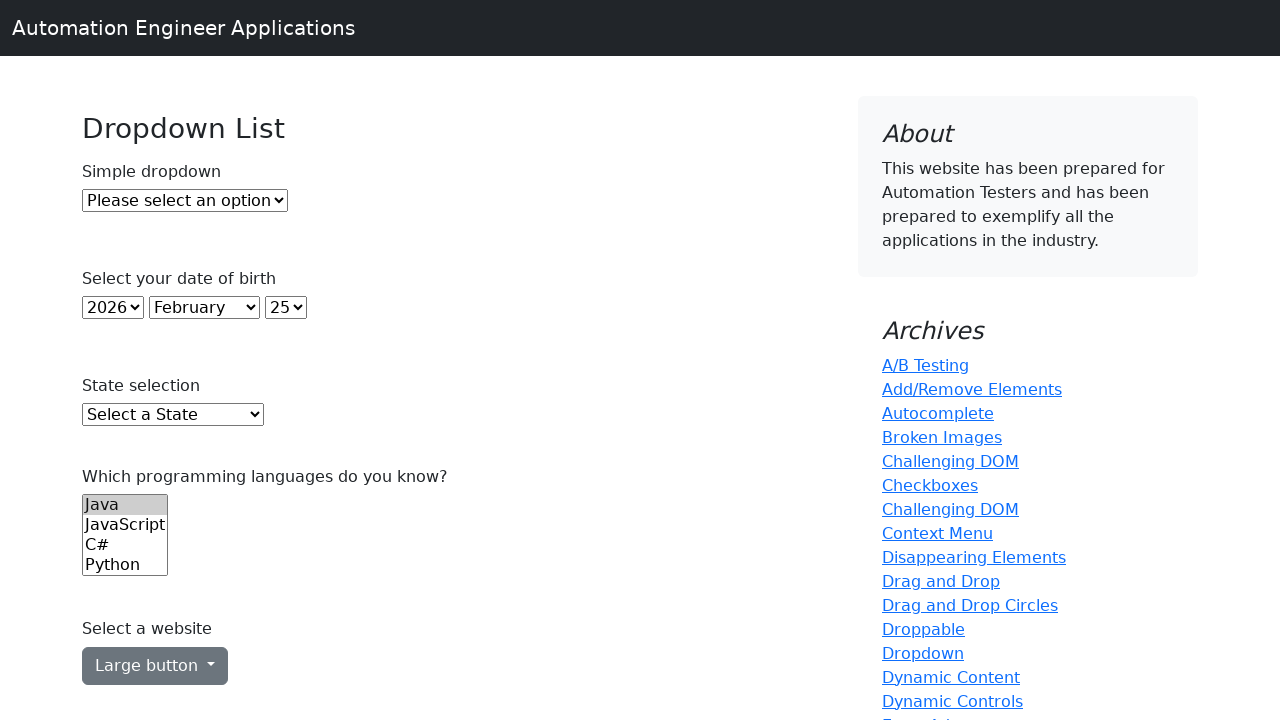

Printed all dropdown option: West Virginia
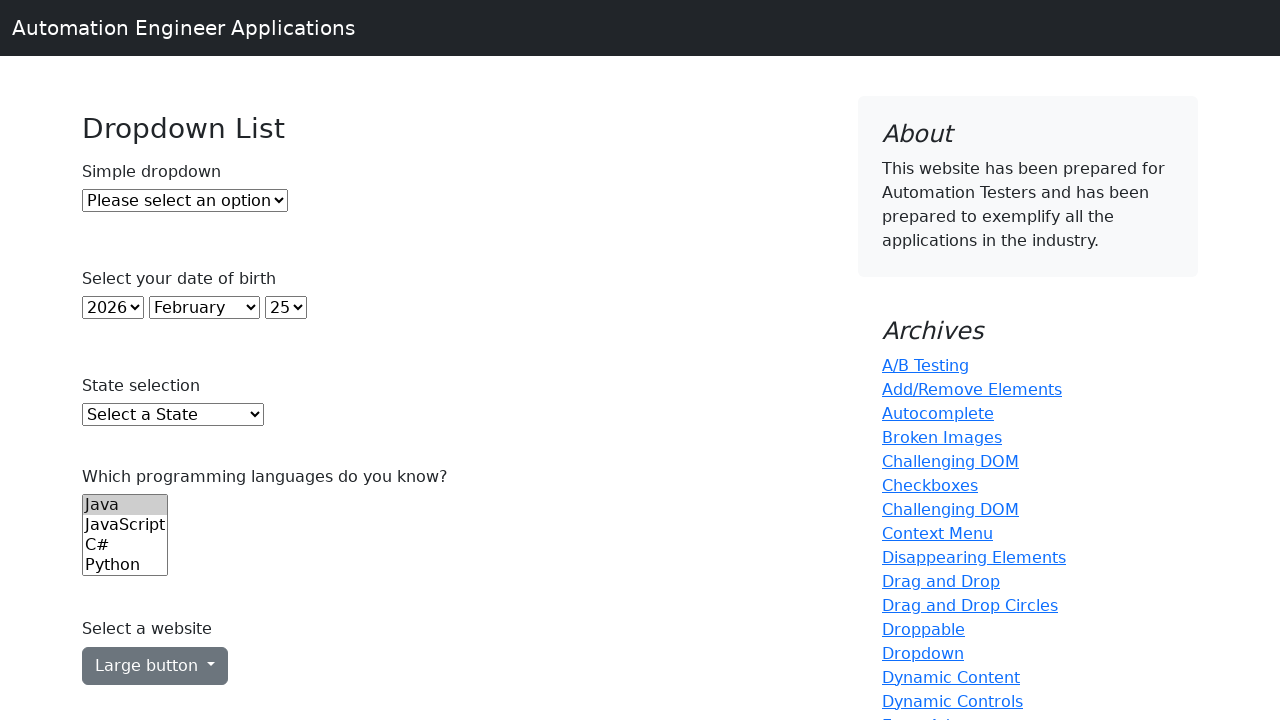

Printed all dropdown option: Wisconsin
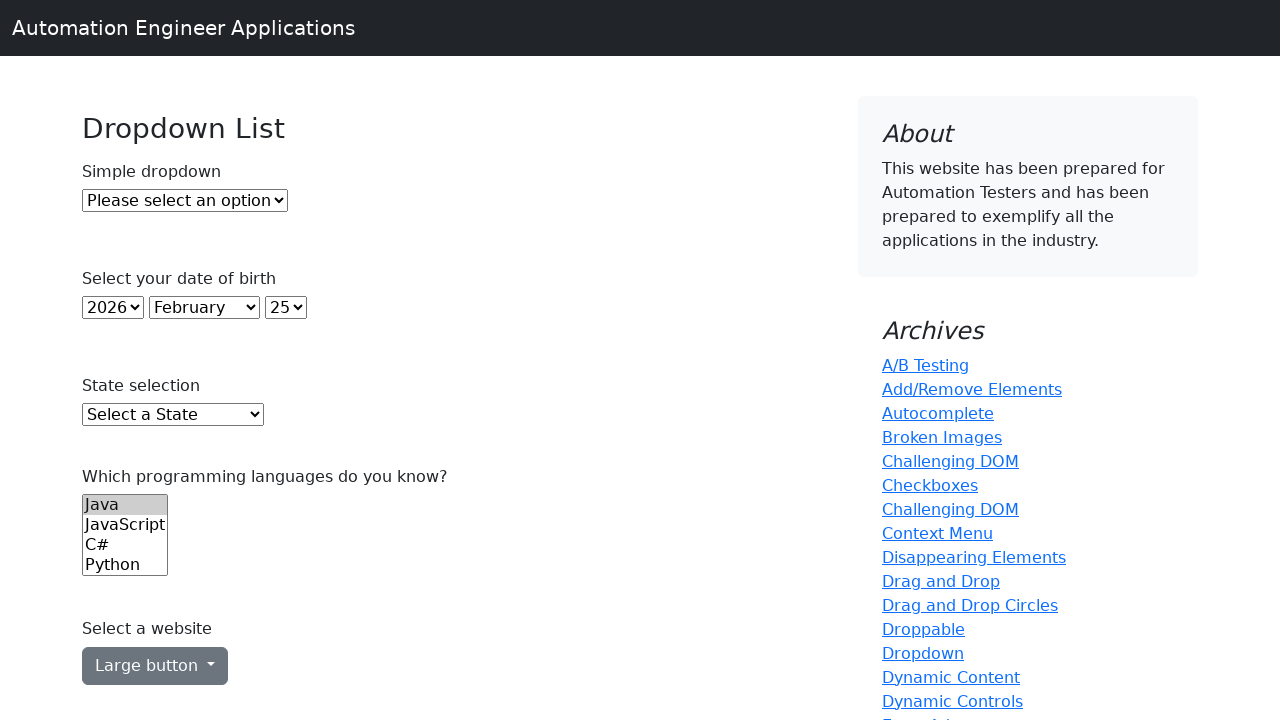

Printed all dropdown option: Wyoming
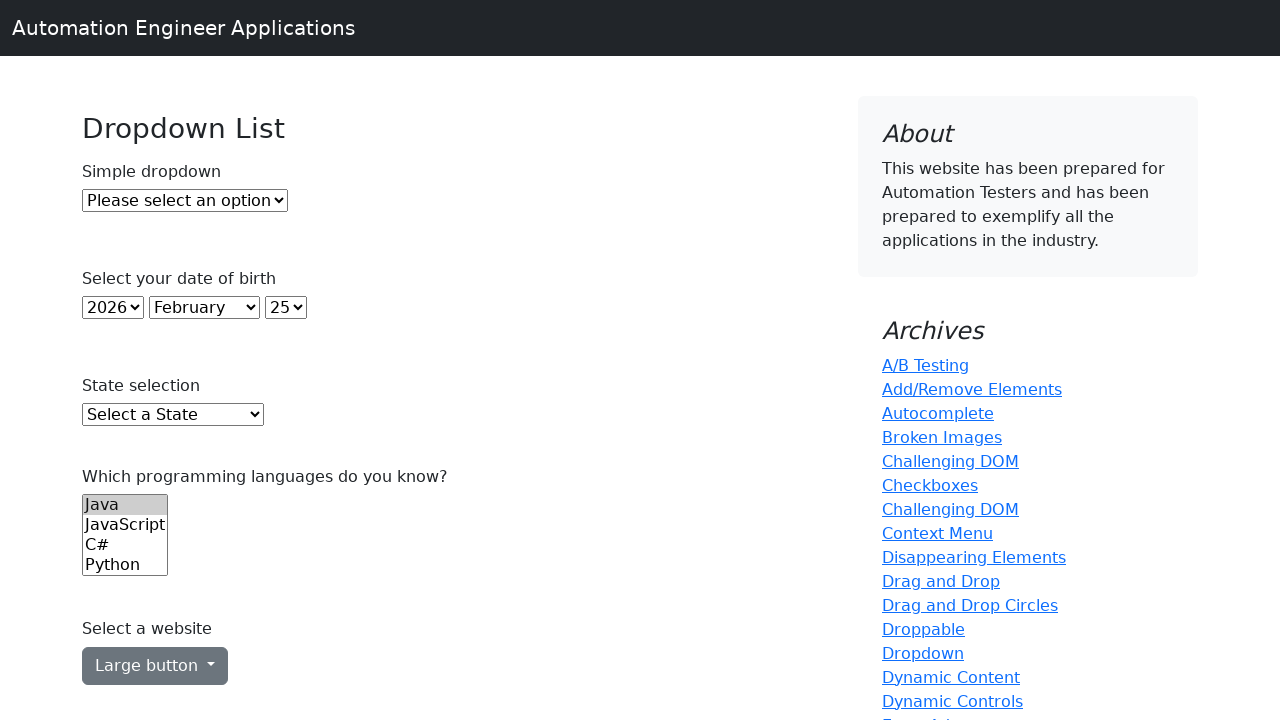

Printed all dropdown option: Java
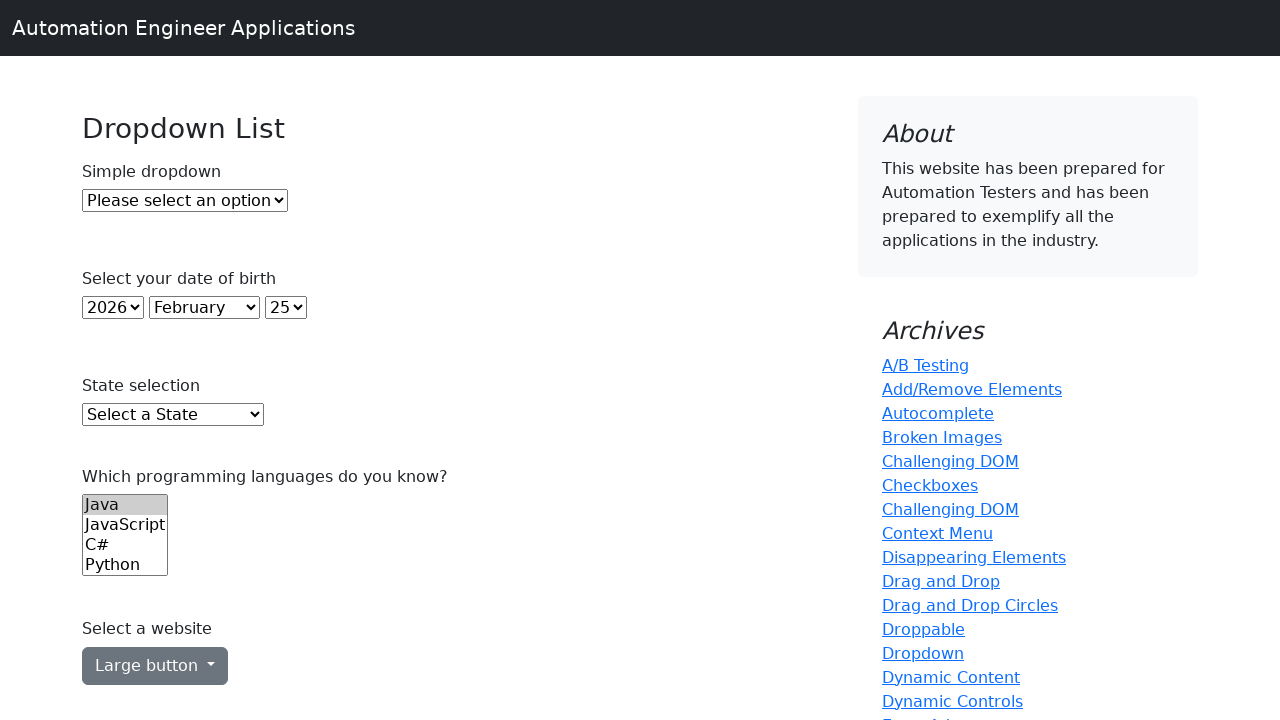

Printed all dropdown option: JavaScript
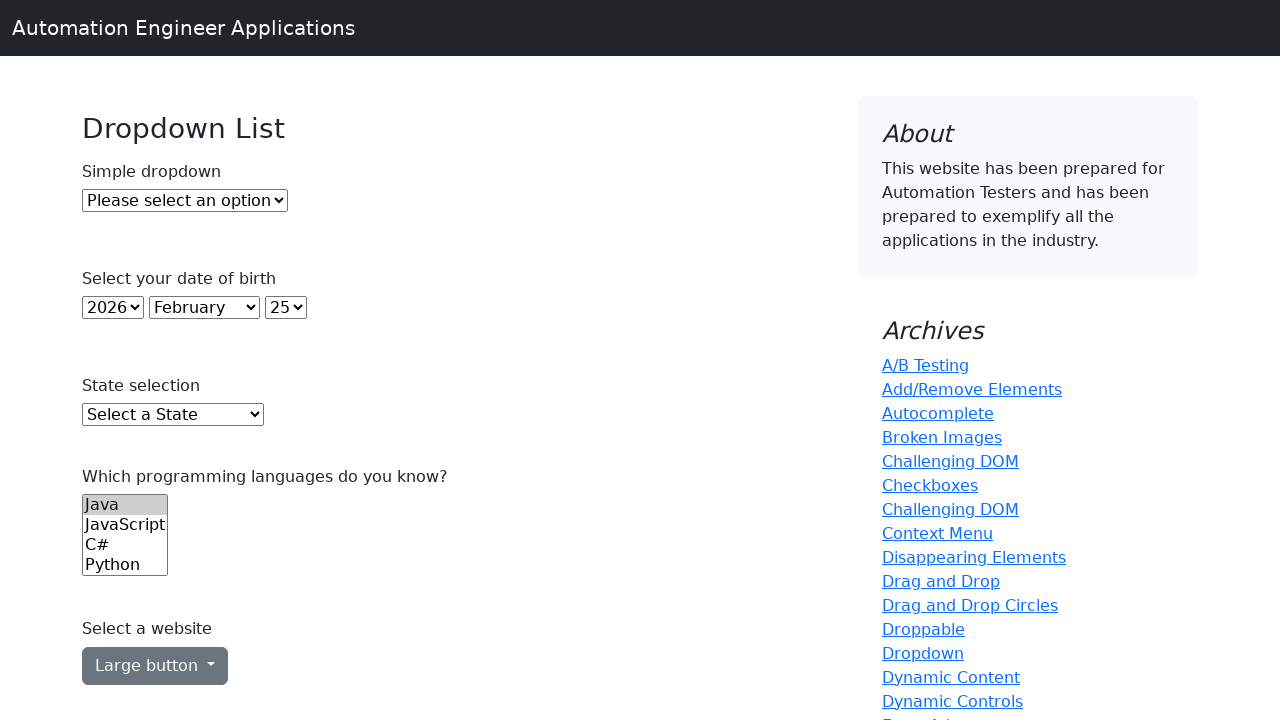

Printed all dropdown option: C#
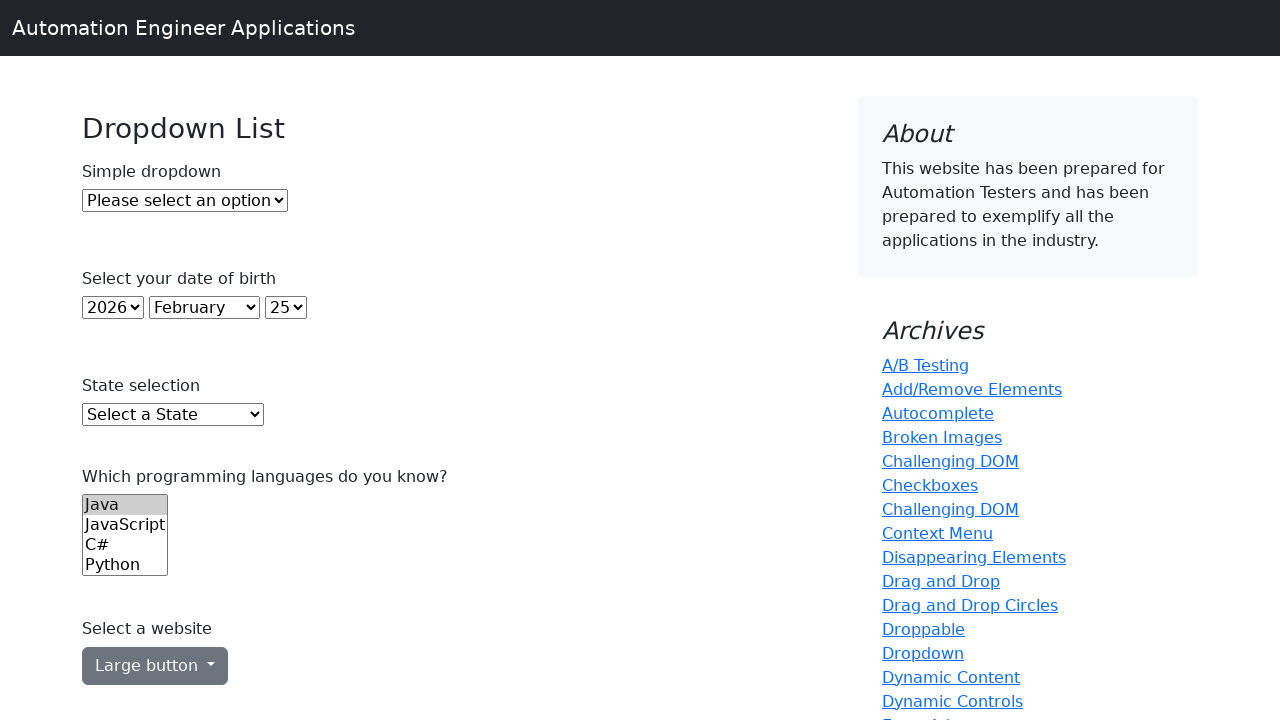

Printed all dropdown option: Python
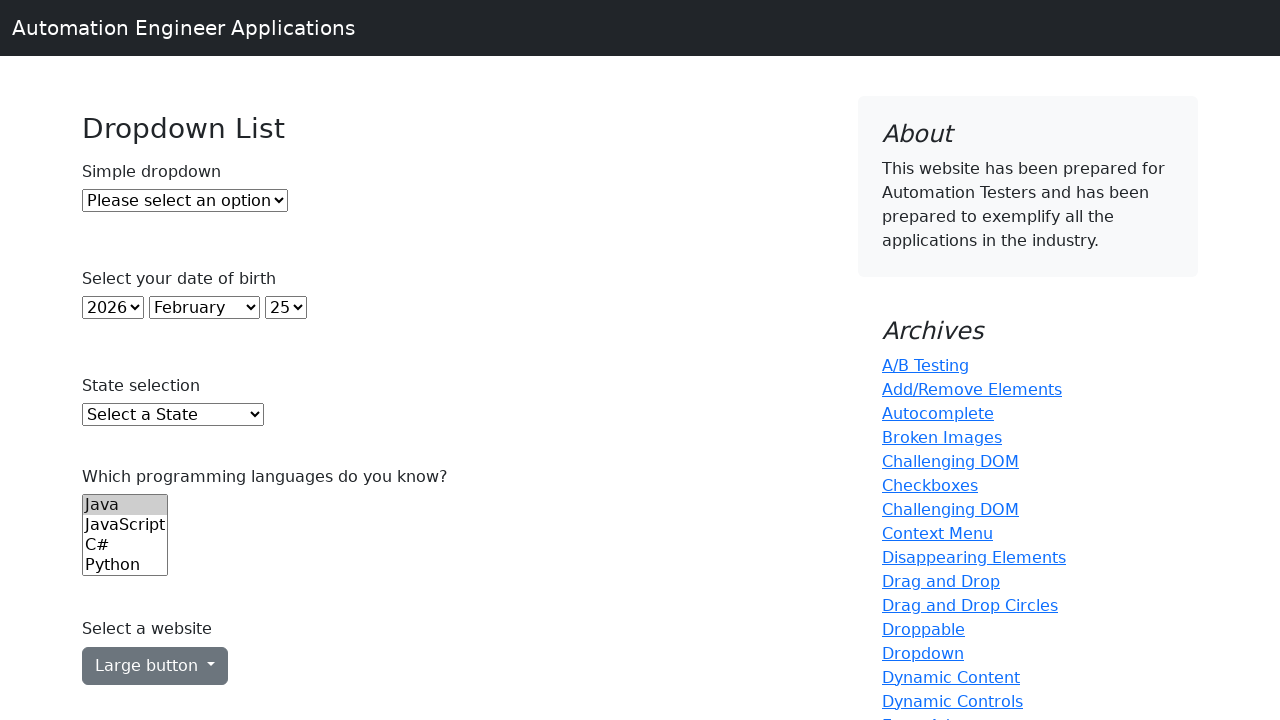

Printed all dropdown option: Ruby
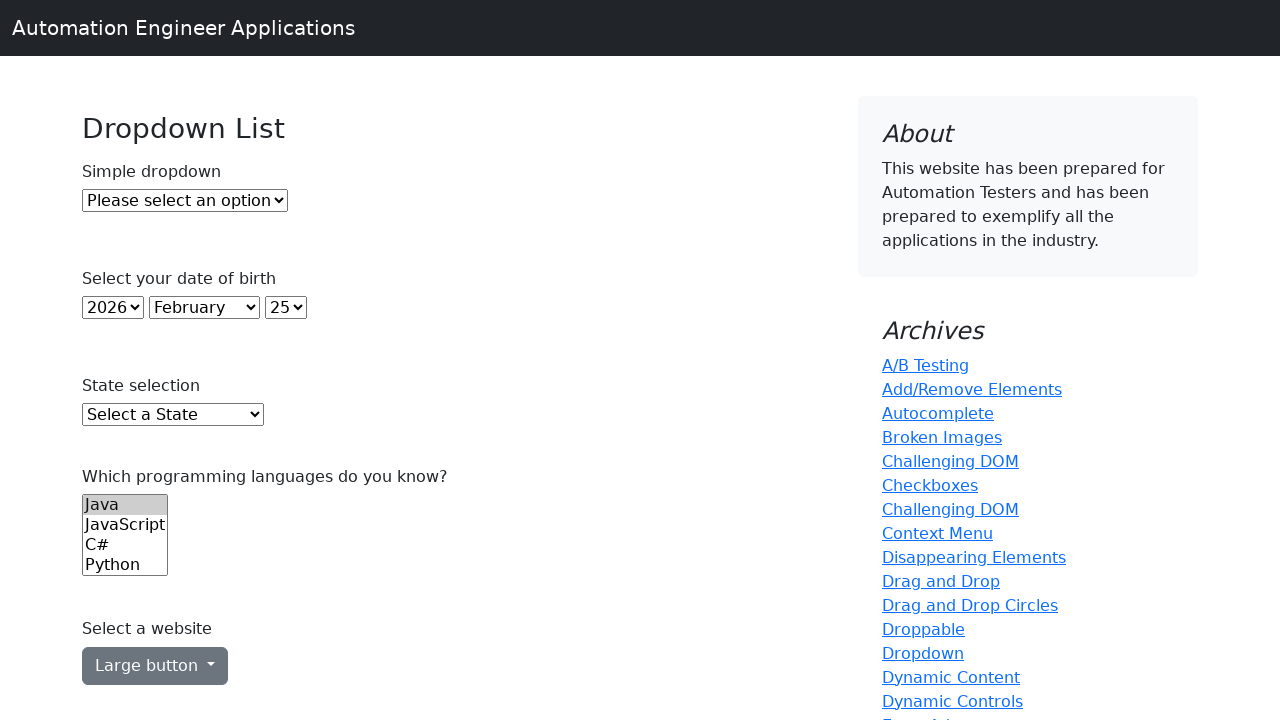

Printed all dropdown option: C
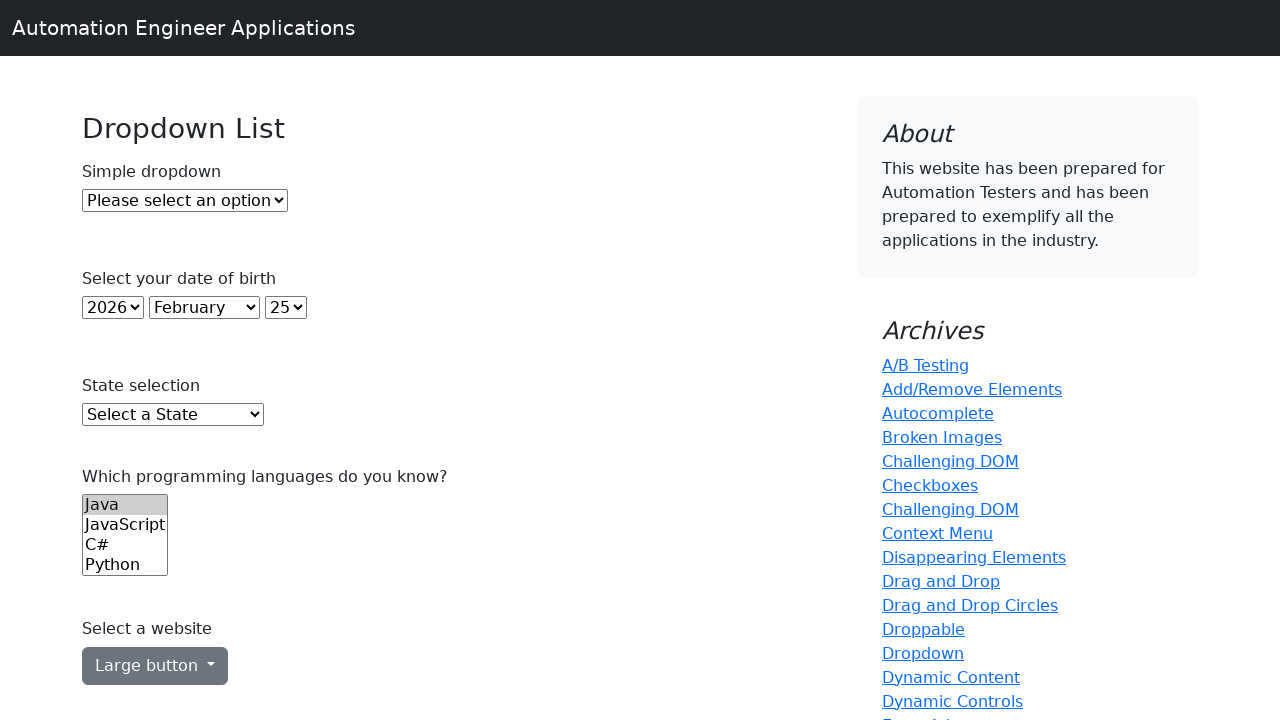

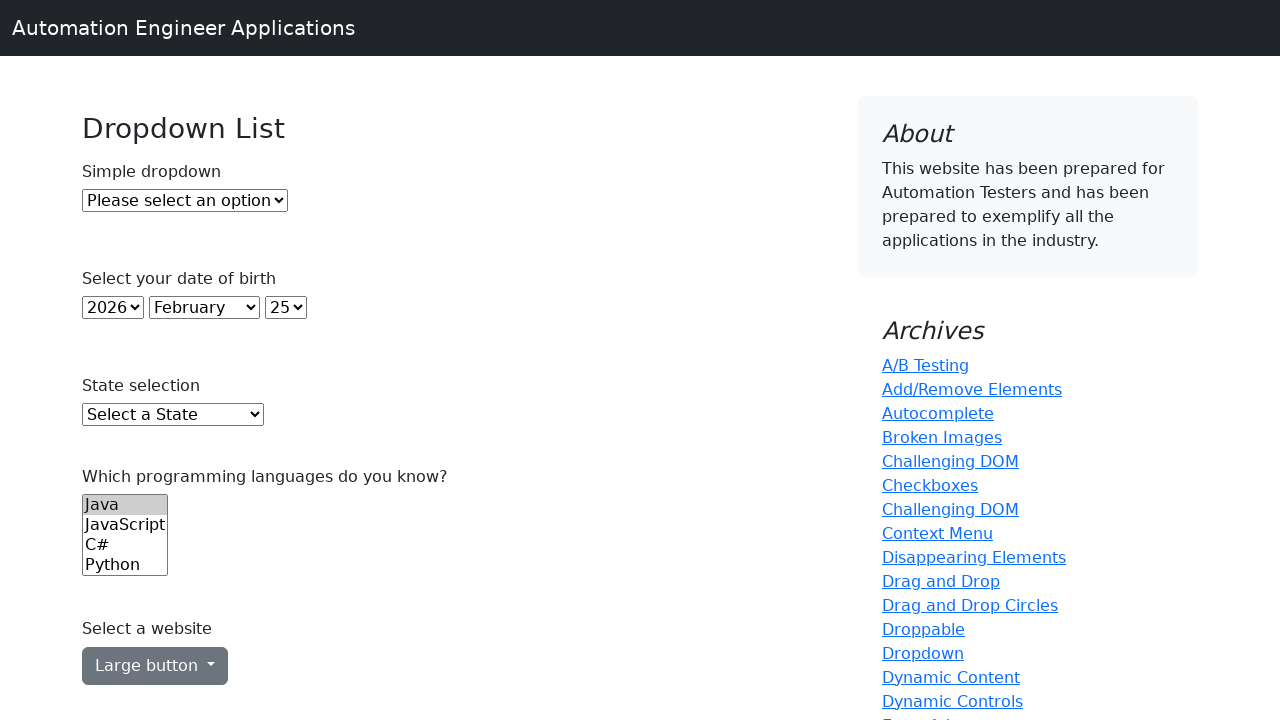